Tests dynamic element creation and deletion by adding 100 elements, verifying their creation, then deleting 90 and verifying the remaining count

Starting URL: https://the-internet.herokuapp.com/add_remove_elements/

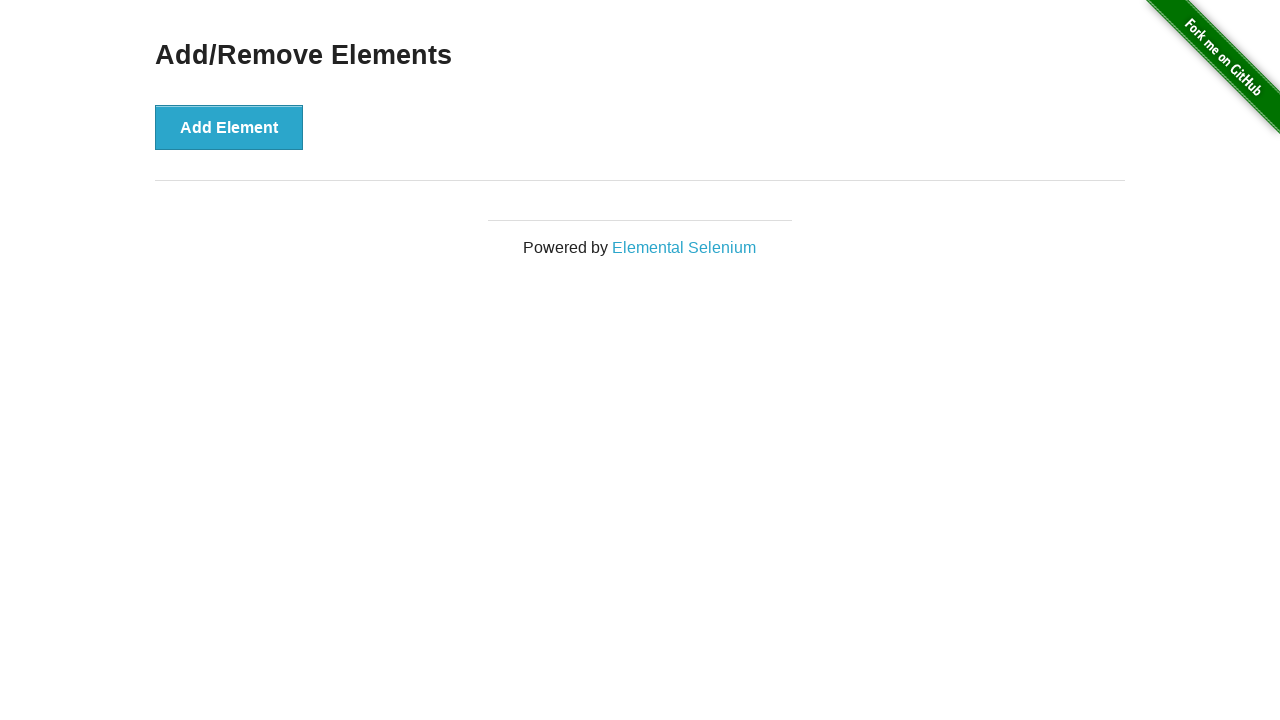

Clicked Add Element button (iteration 1/100) at (229, 127) on button:has-text('Add Element')
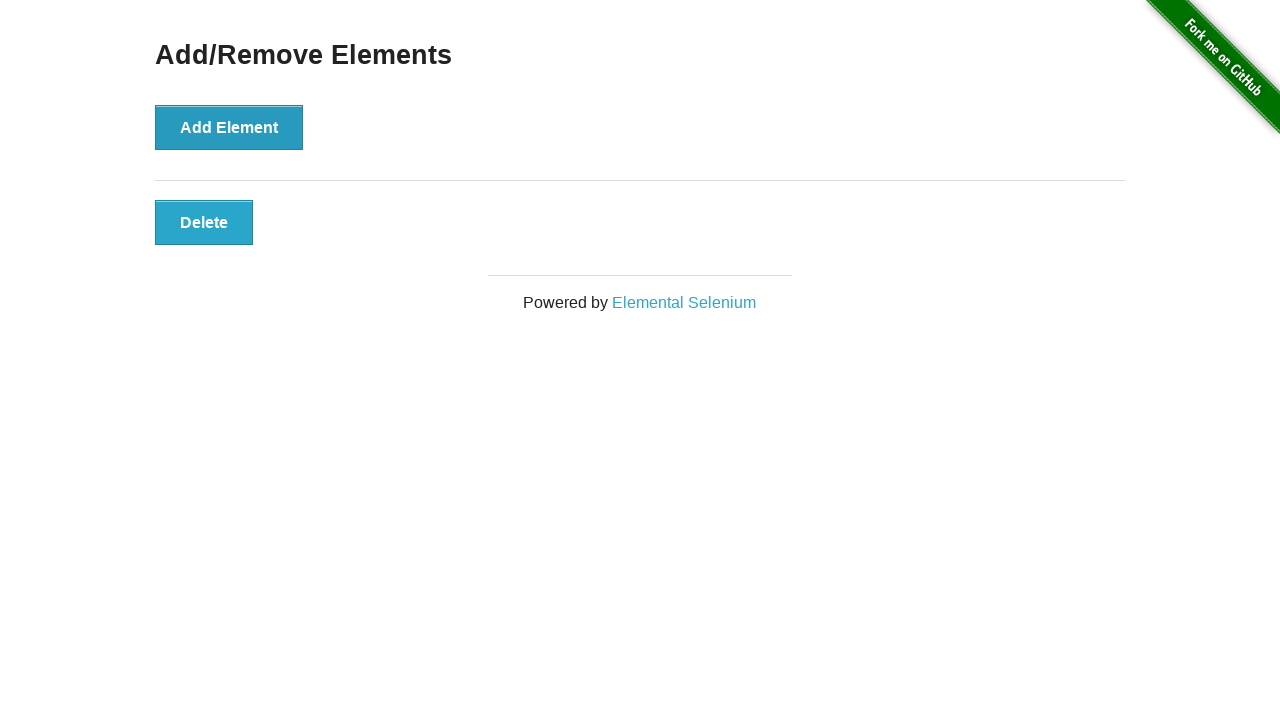

Clicked Add Element button (iteration 2/100) at (229, 127) on button:has-text('Add Element')
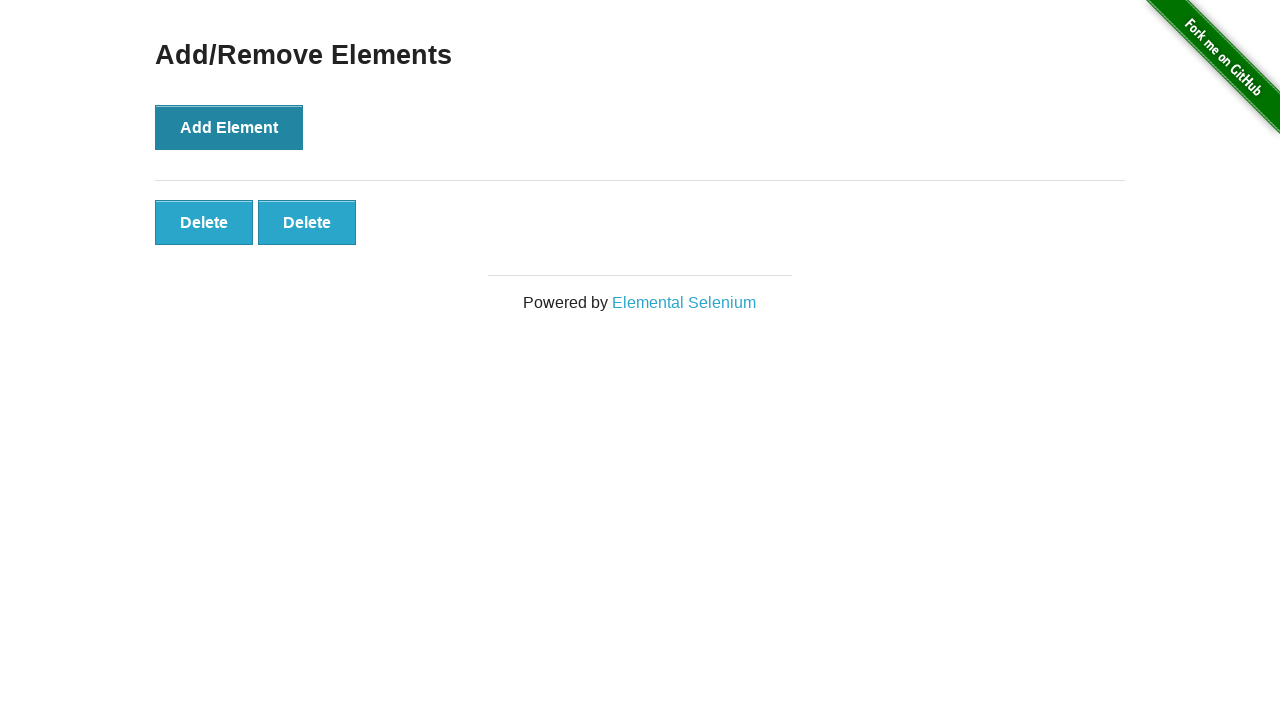

Clicked Add Element button (iteration 3/100) at (229, 127) on button:has-text('Add Element')
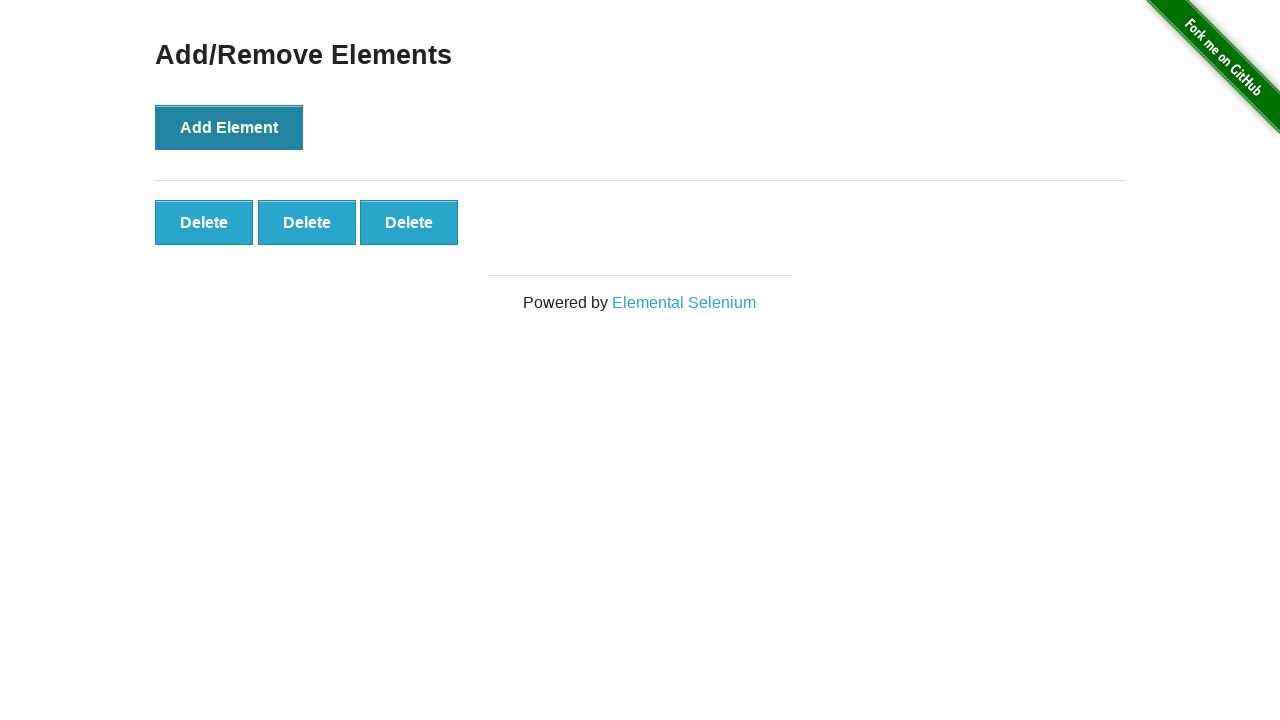

Clicked Add Element button (iteration 4/100) at (229, 127) on button:has-text('Add Element')
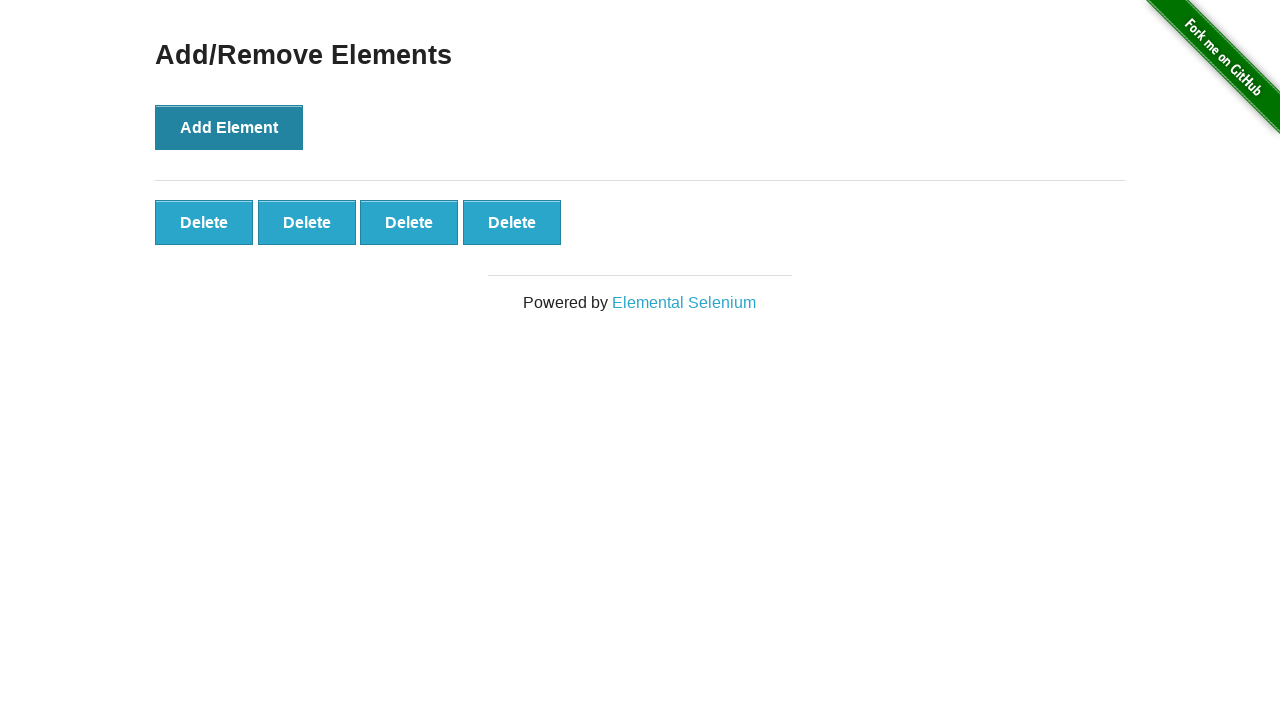

Clicked Add Element button (iteration 5/100) at (229, 127) on button:has-text('Add Element')
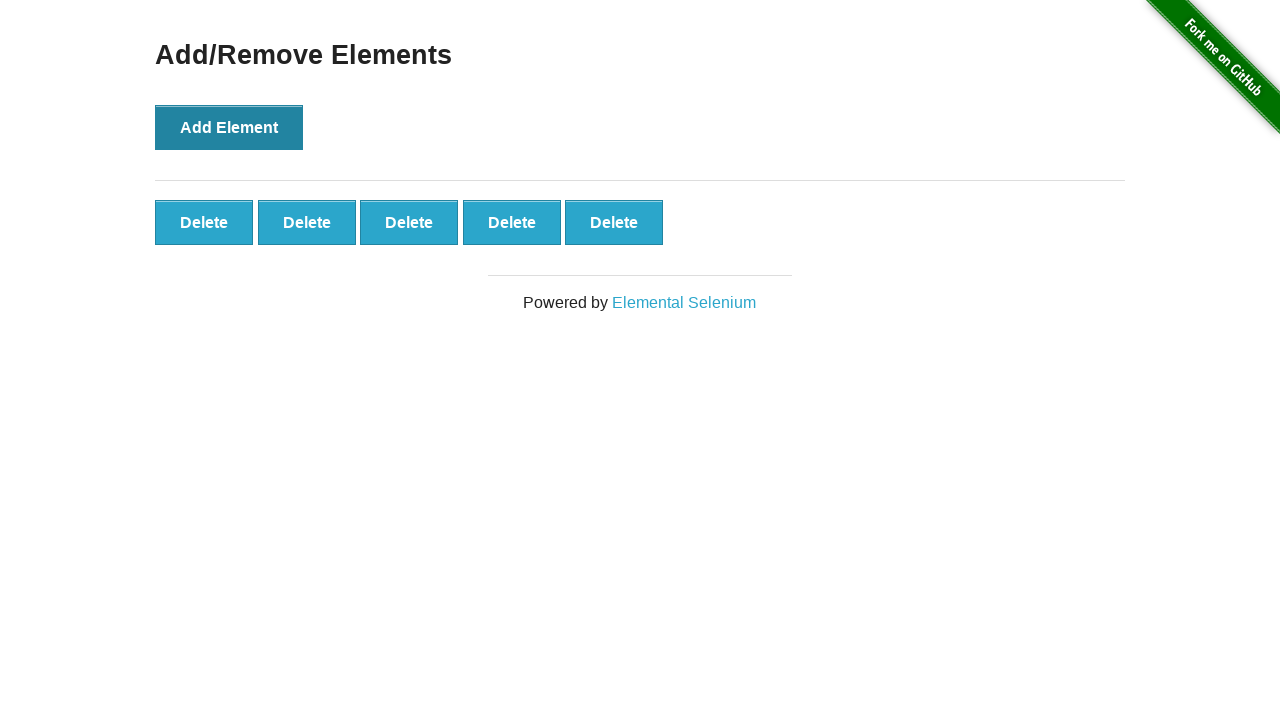

Clicked Add Element button (iteration 6/100) at (229, 127) on button:has-text('Add Element')
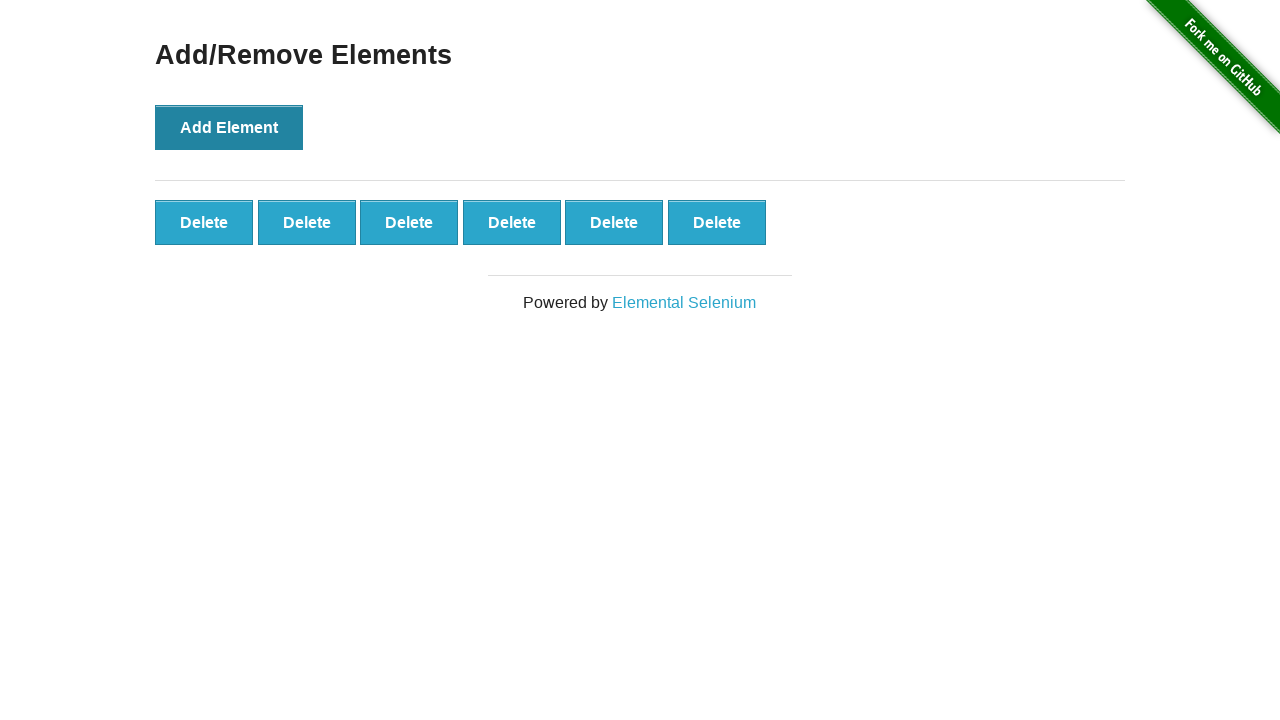

Clicked Add Element button (iteration 7/100) at (229, 127) on button:has-text('Add Element')
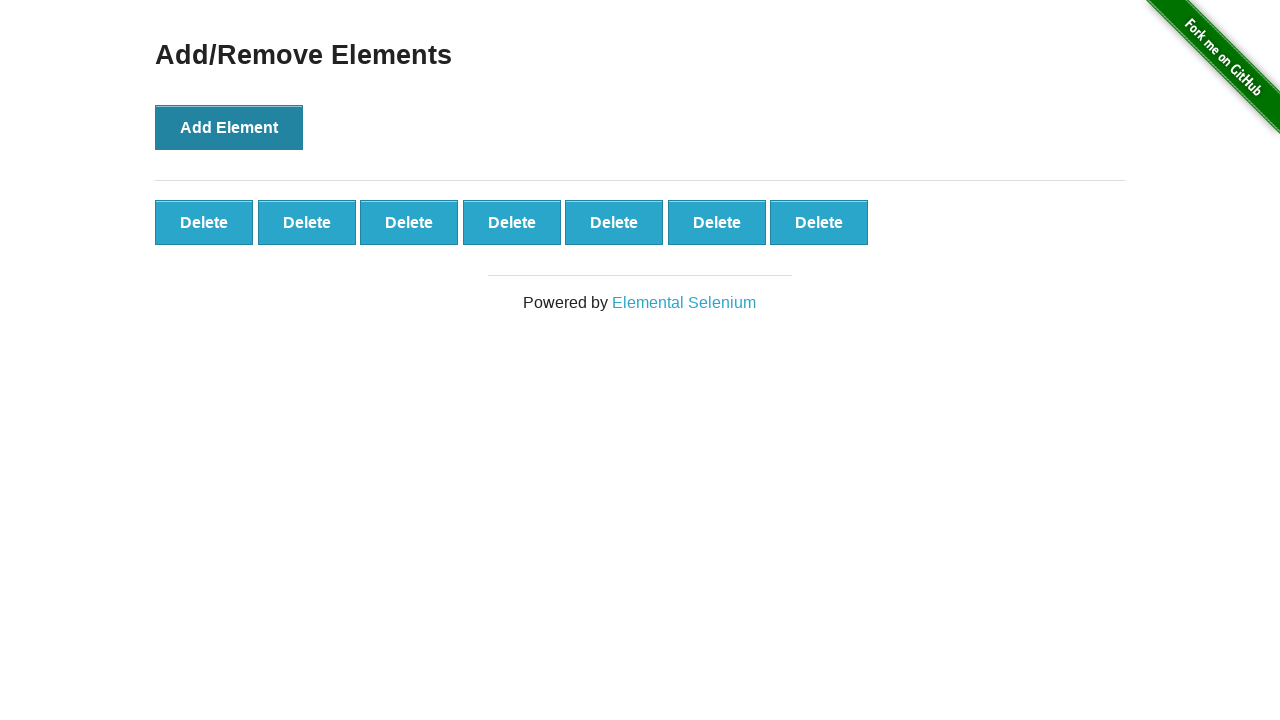

Clicked Add Element button (iteration 8/100) at (229, 127) on button:has-text('Add Element')
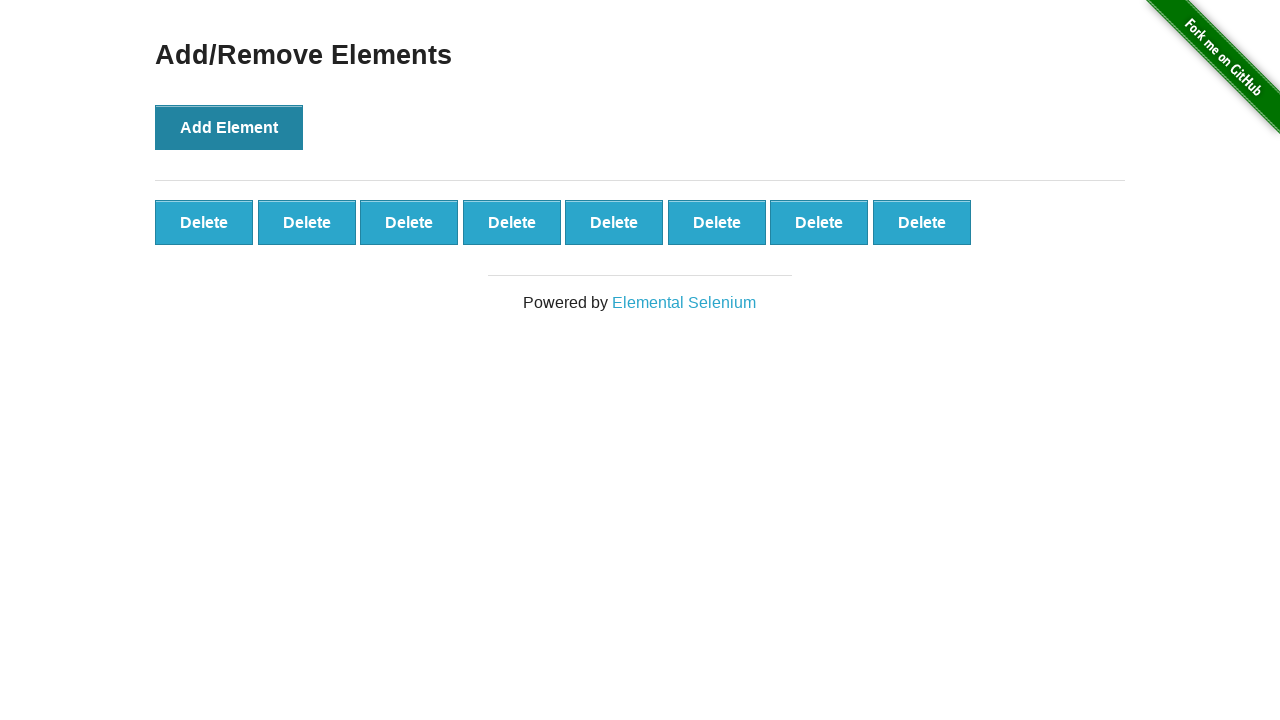

Clicked Add Element button (iteration 9/100) at (229, 127) on button:has-text('Add Element')
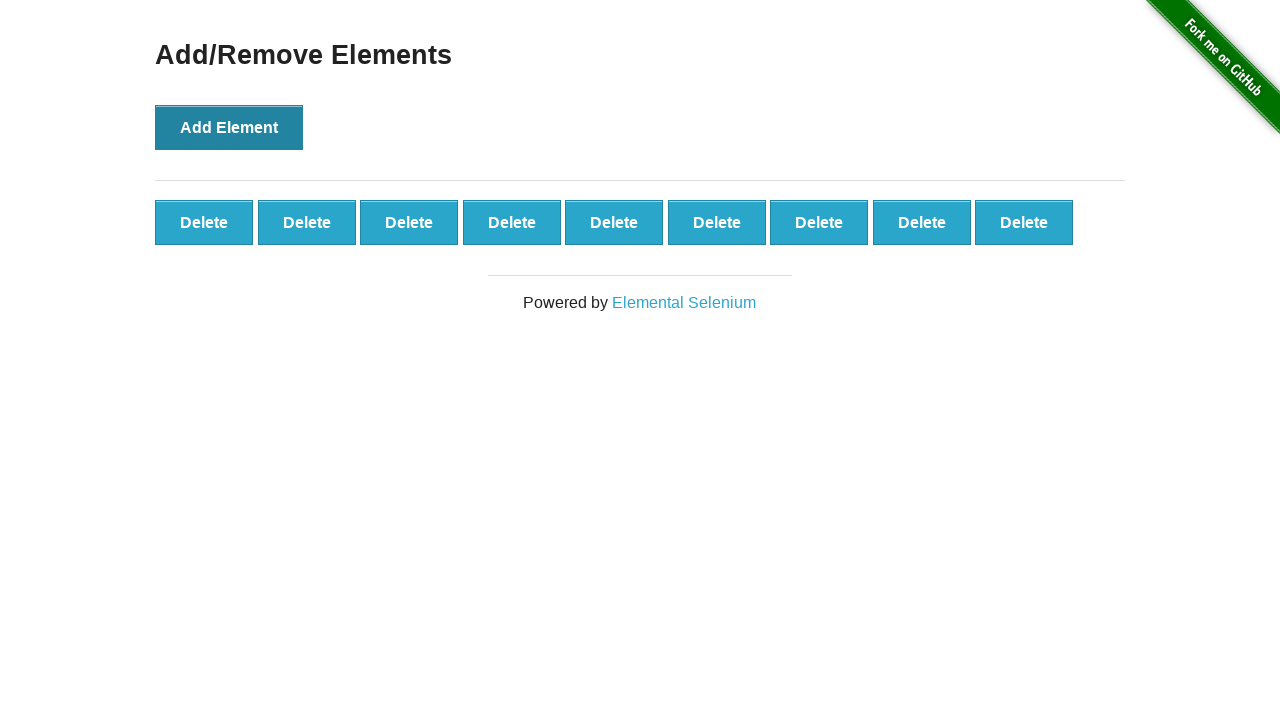

Clicked Add Element button (iteration 10/100) at (229, 127) on button:has-text('Add Element')
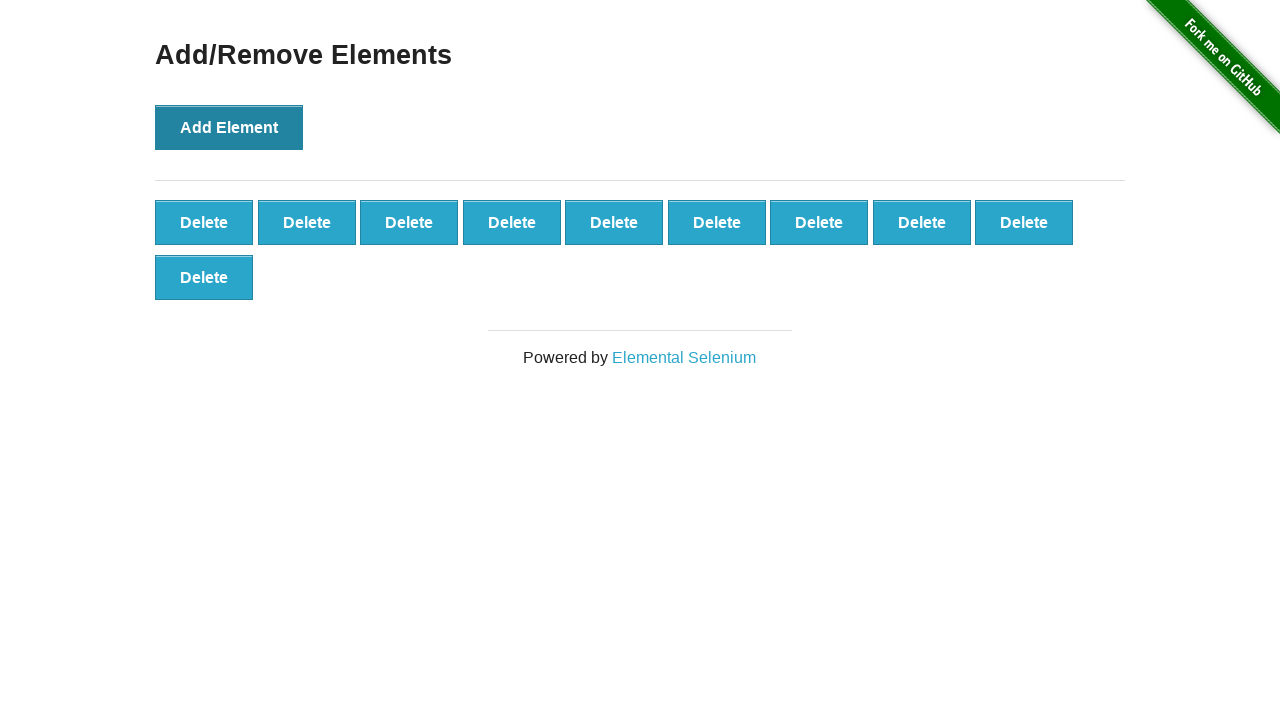

Clicked Add Element button (iteration 11/100) at (229, 127) on button:has-text('Add Element')
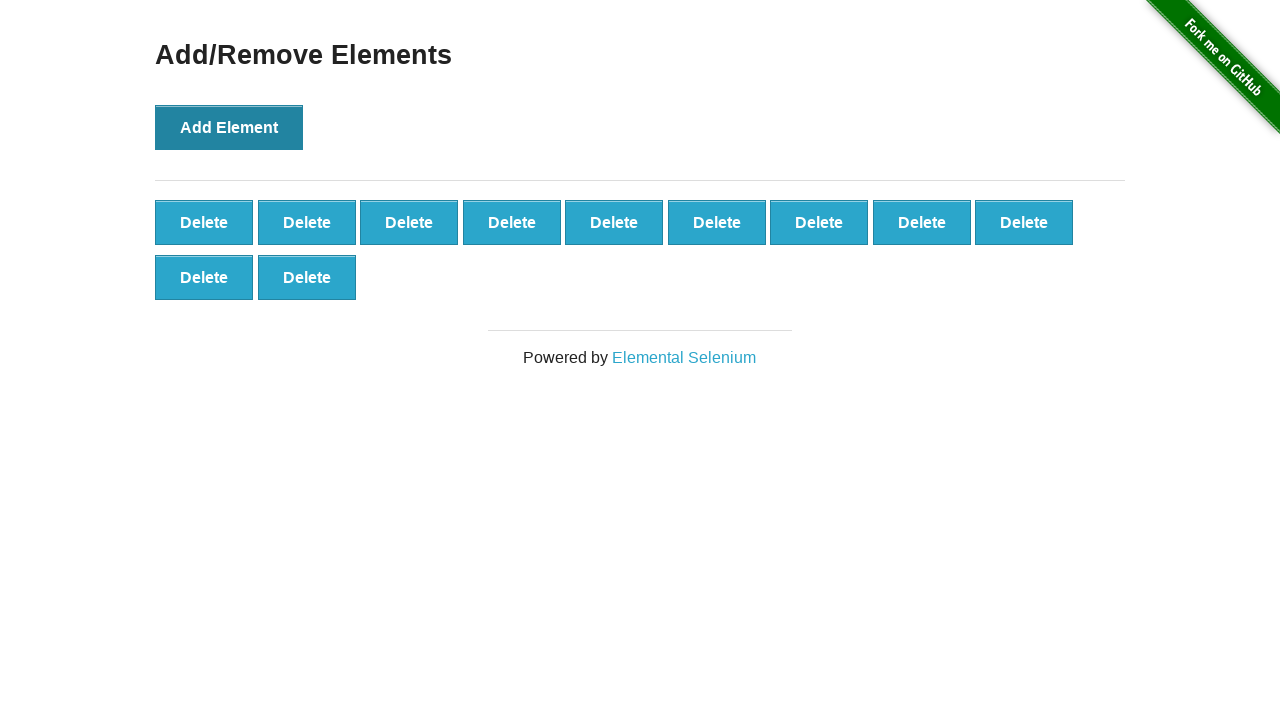

Clicked Add Element button (iteration 12/100) at (229, 127) on button:has-text('Add Element')
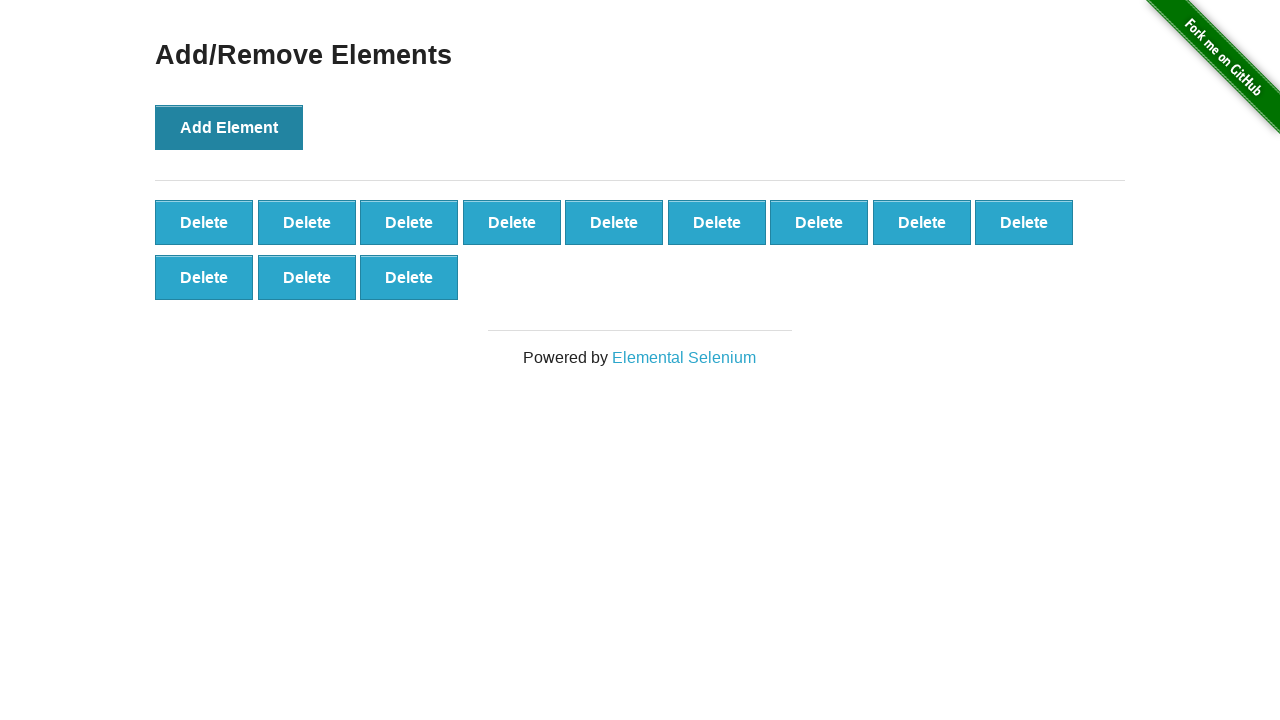

Clicked Add Element button (iteration 13/100) at (229, 127) on button:has-text('Add Element')
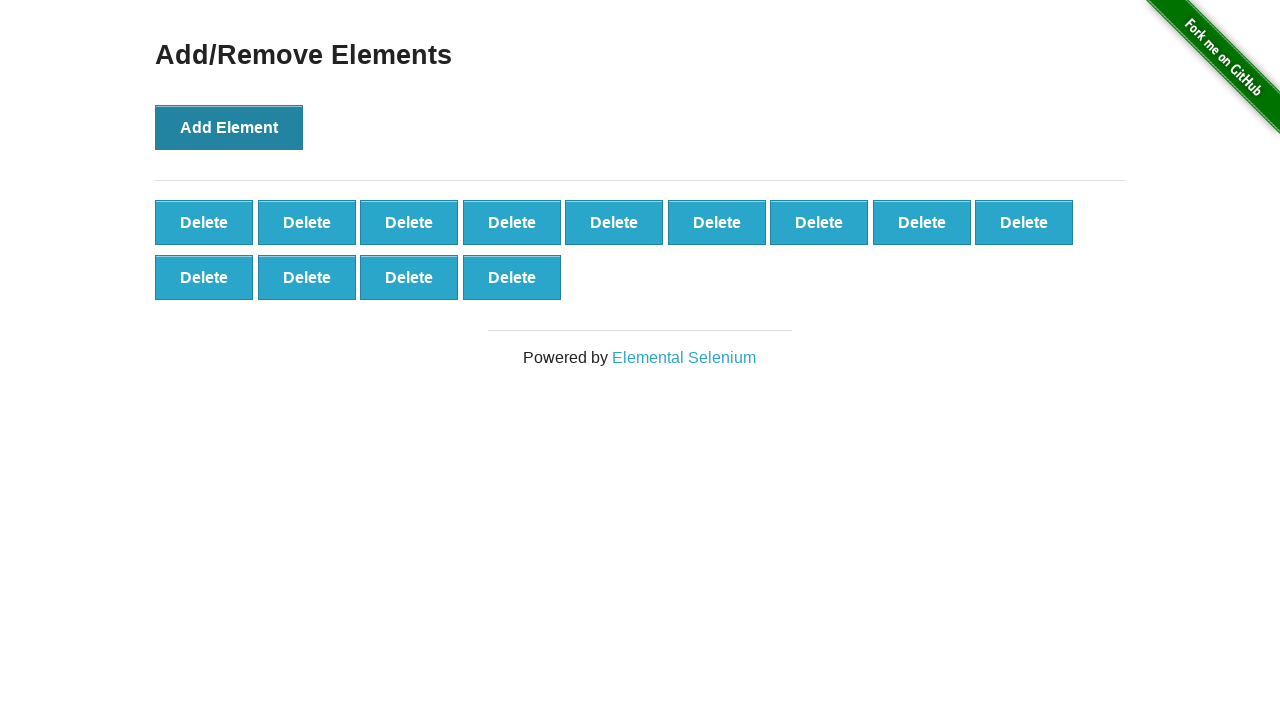

Clicked Add Element button (iteration 14/100) at (229, 127) on button:has-text('Add Element')
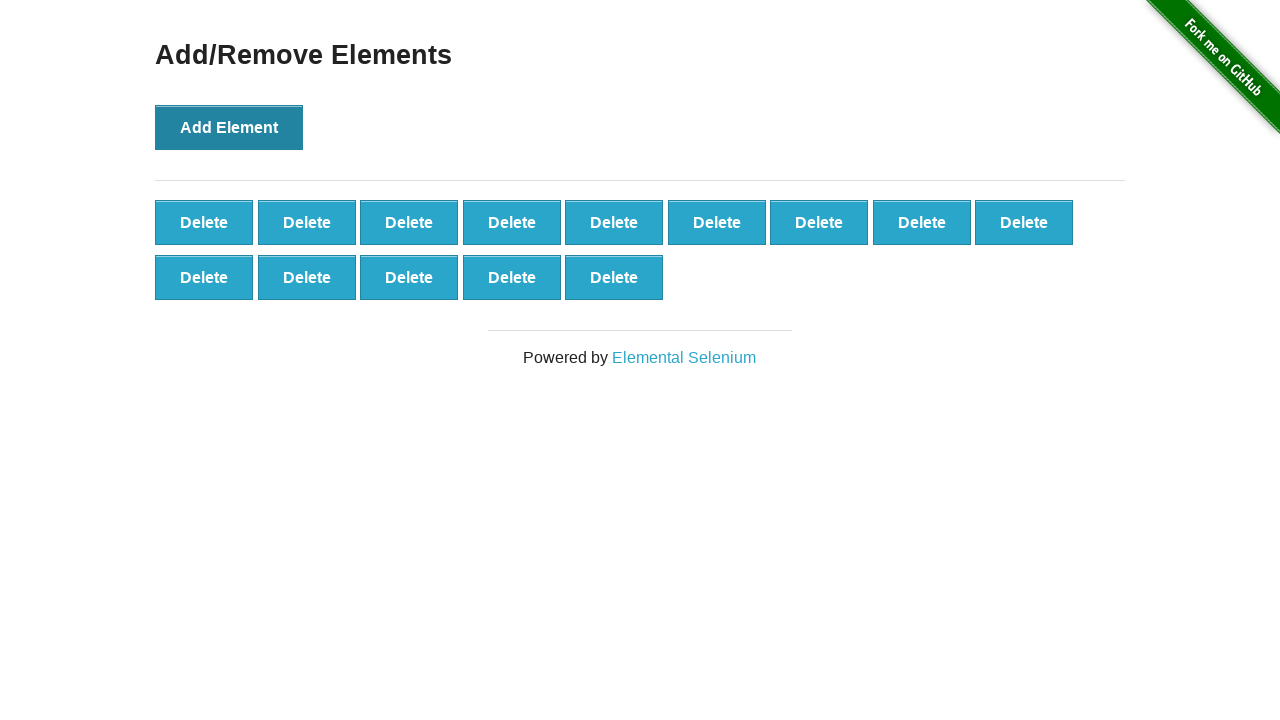

Clicked Add Element button (iteration 15/100) at (229, 127) on button:has-text('Add Element')
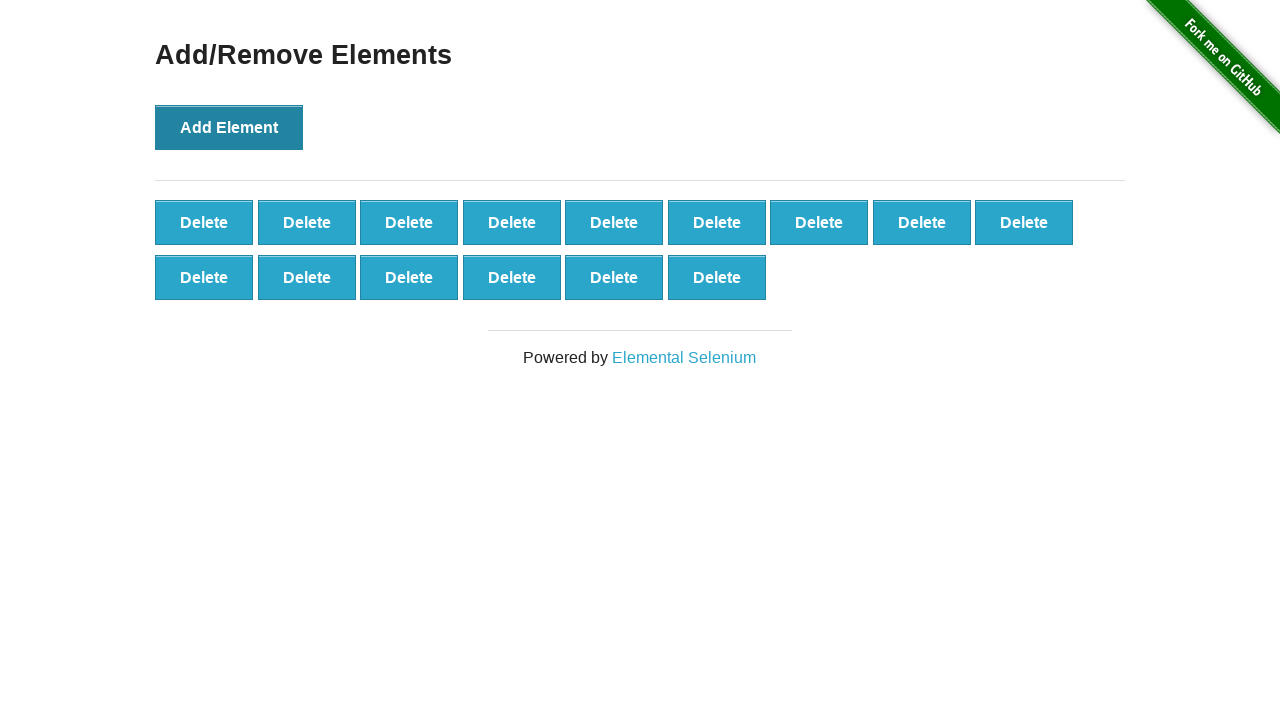

Clicked Add Element button (iteration 16/100) at (229, 127) on button:has-text('Add Element')
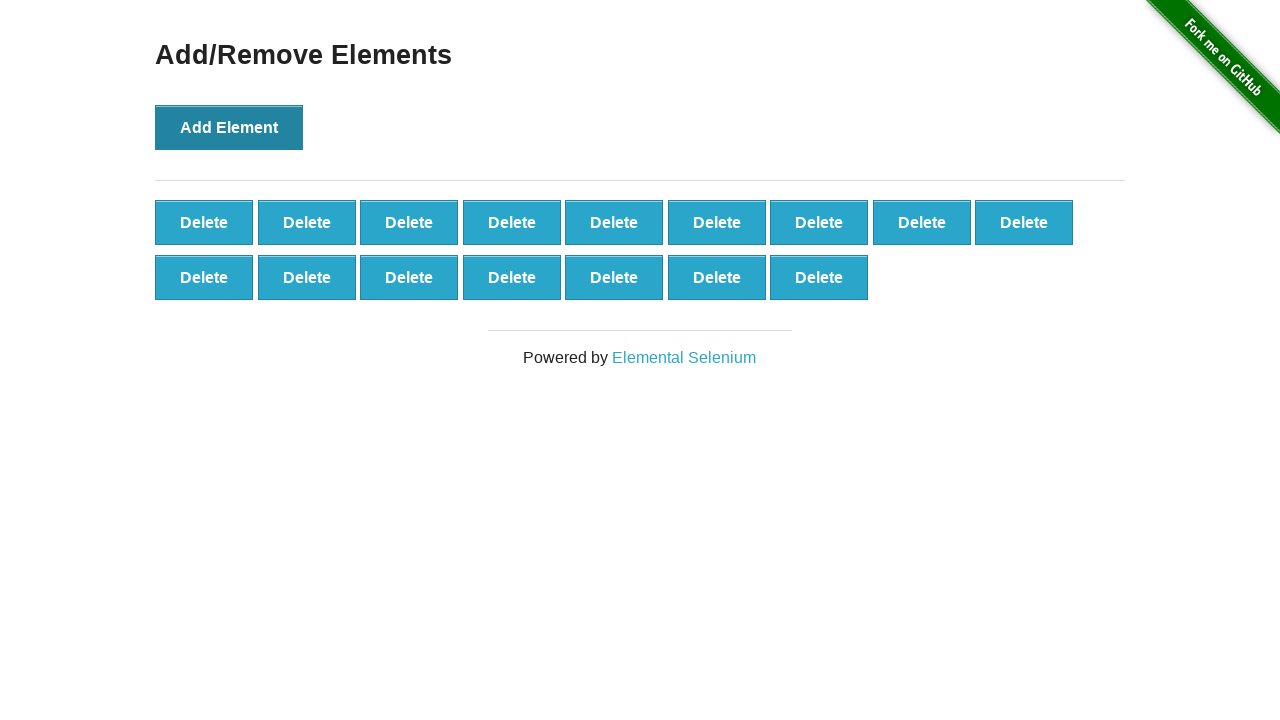

Clicked Add Element button (iteration 17/100) at (229, 127) on button:has-text('Add Element')
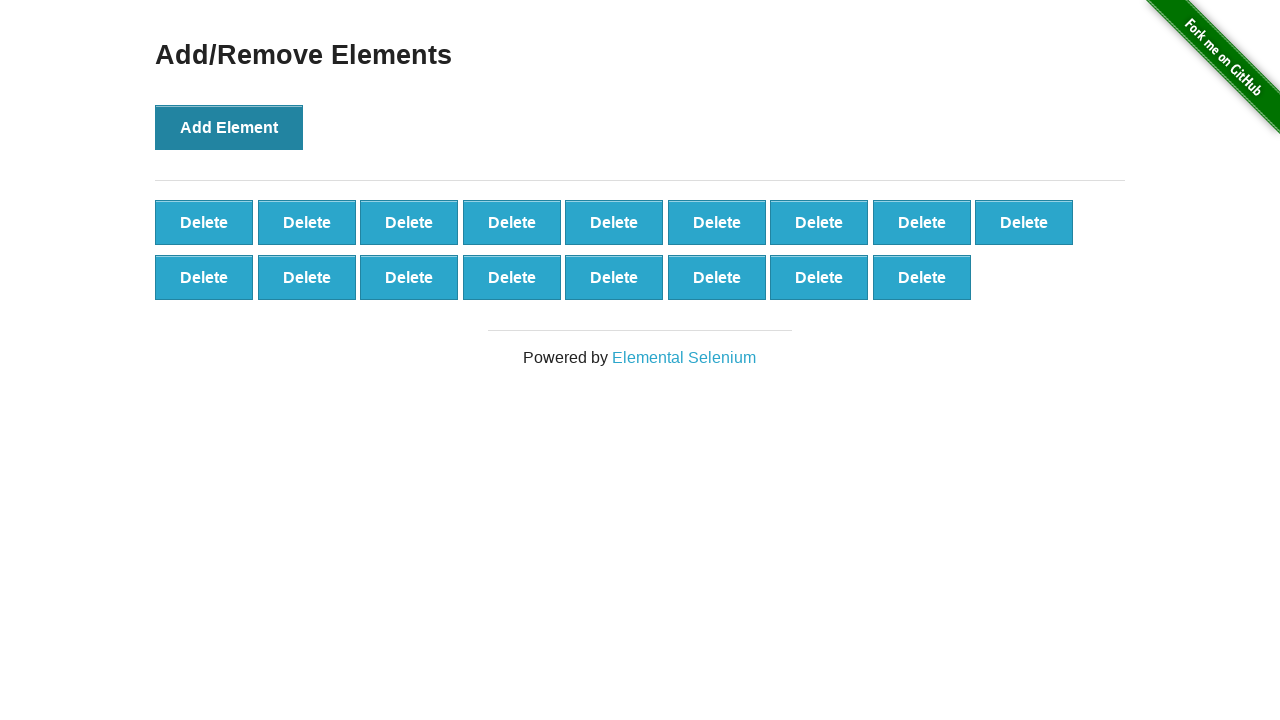

Clicked Add Element button (iteration 18/100) at (229, 127) on button:has-text('Add Element')
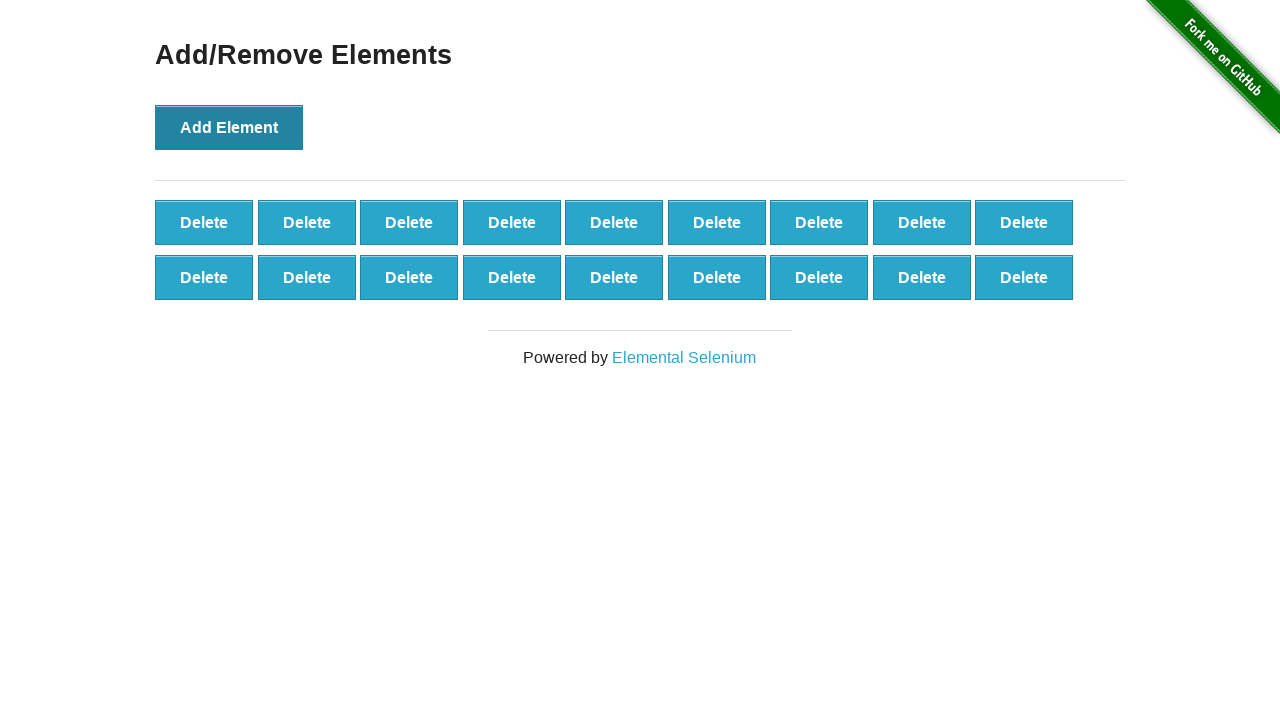

Clicked Add Element button (iteration 19/100) at (229, 127) on button:has-text('Add Element')
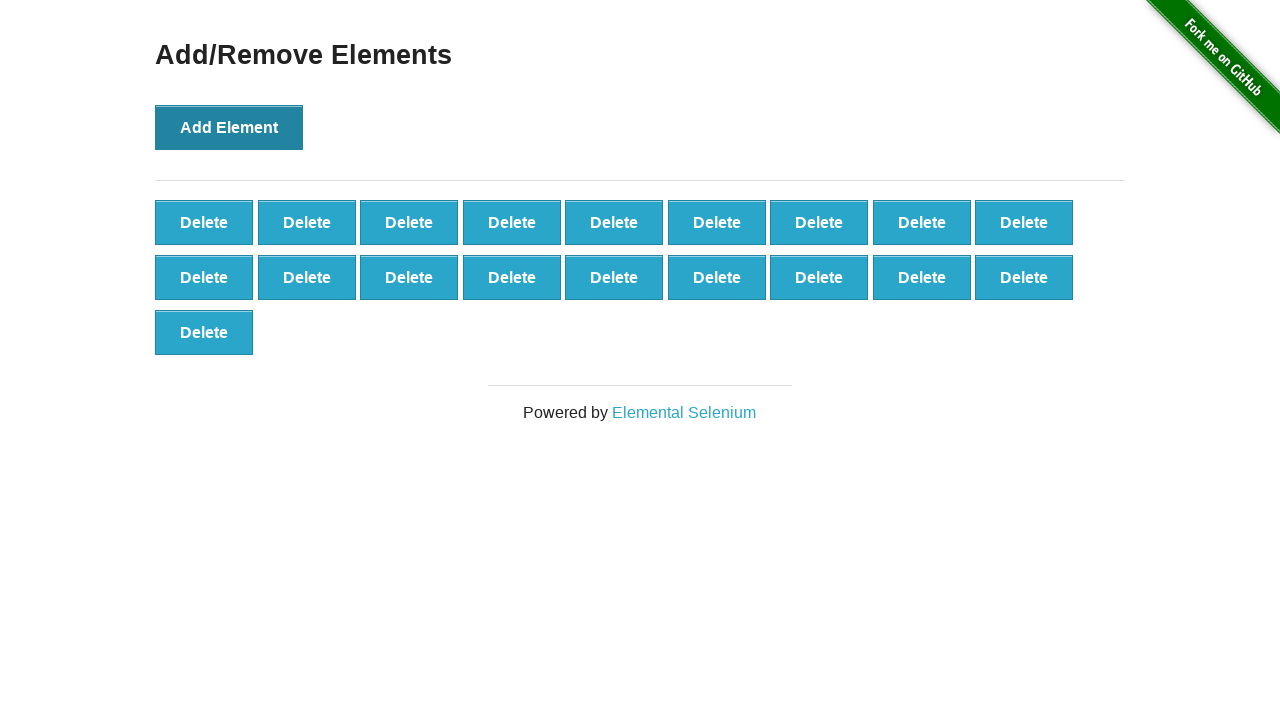

Clicked Add Element button (iteration 20/100) at (229, 127) on button:has-text('Add Element')
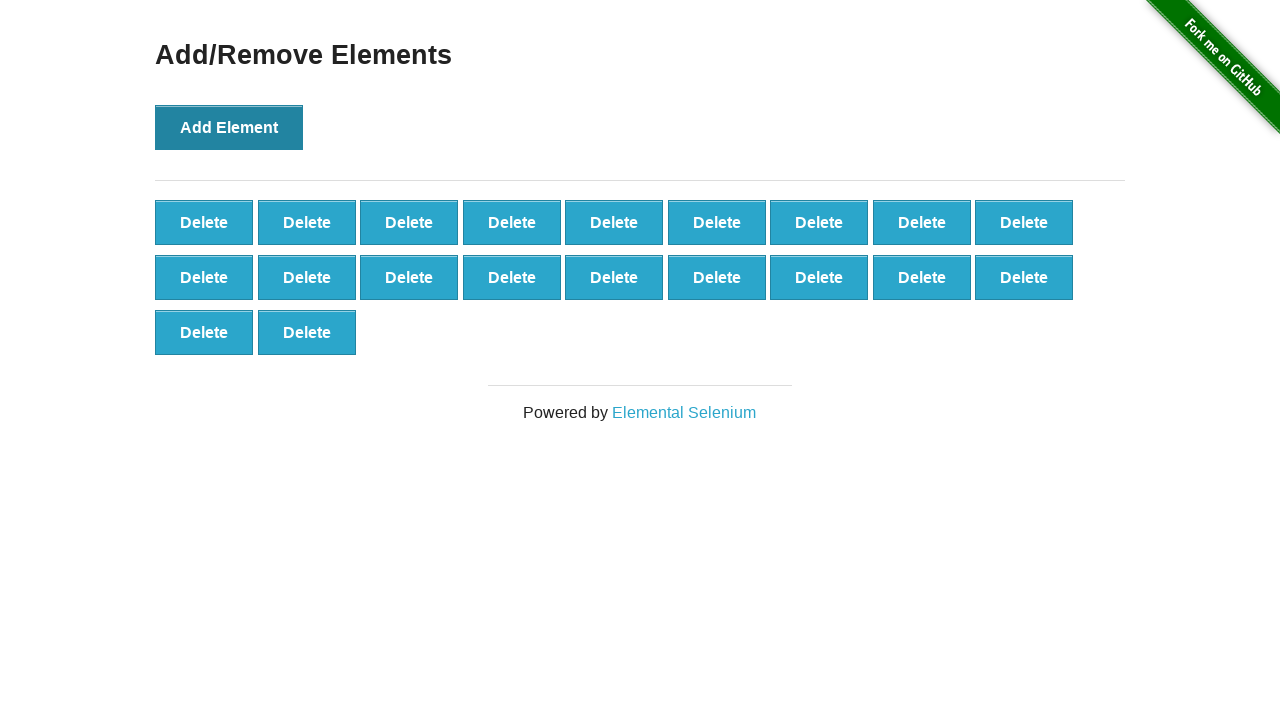

Clicked Add Element button (iteration 21/100) at (229, 127) on button:has-text('Add Element')
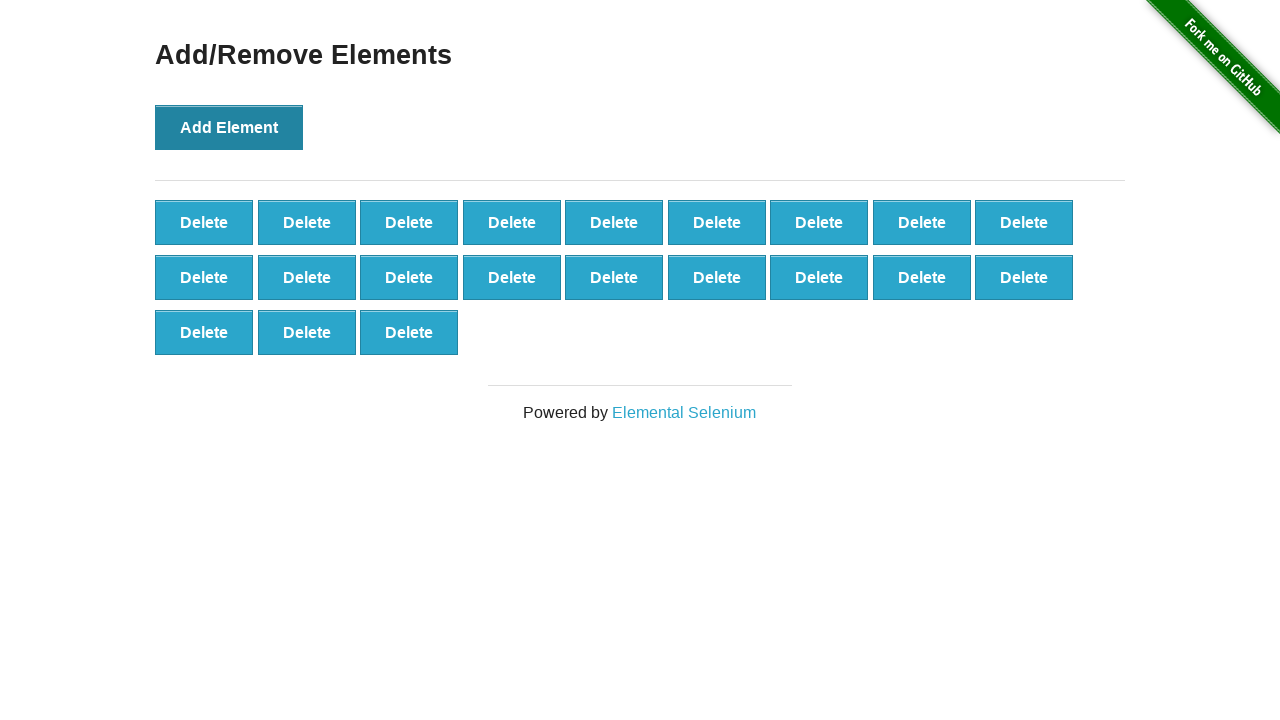

Clicked Add Element button (iteration 22/100) at (229, 127) on button:has-text('Add Element')
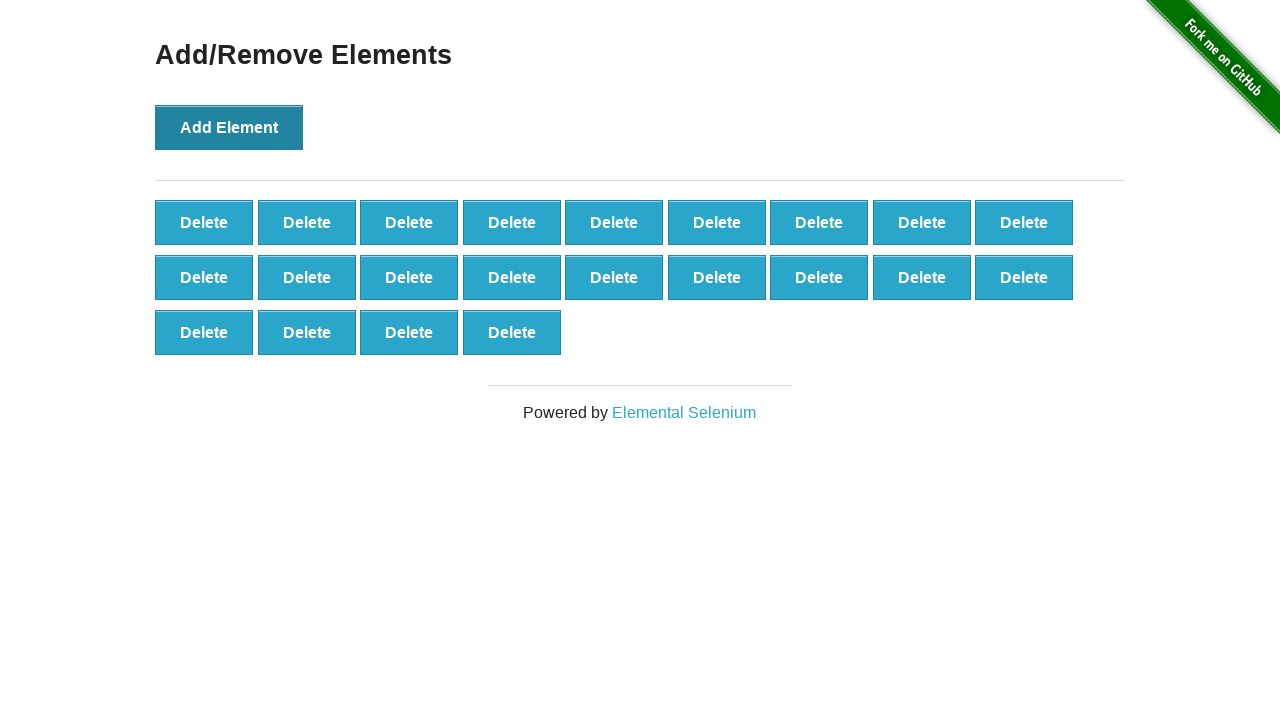

Clicked Add Element button (iteration 23/100) at (229, 127) on button:has-text('Add Element')
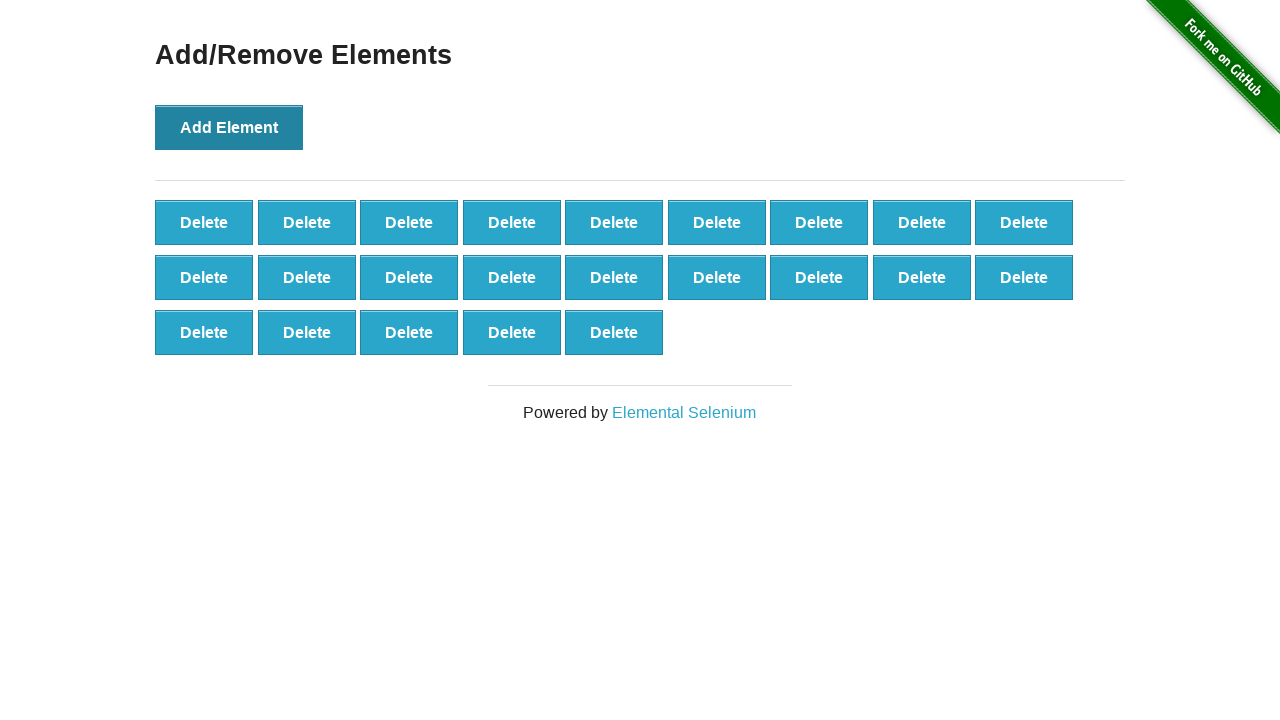

Clicked Add Element button (iteration 24/100) at (229, 127) on button:has-text('Add Element')
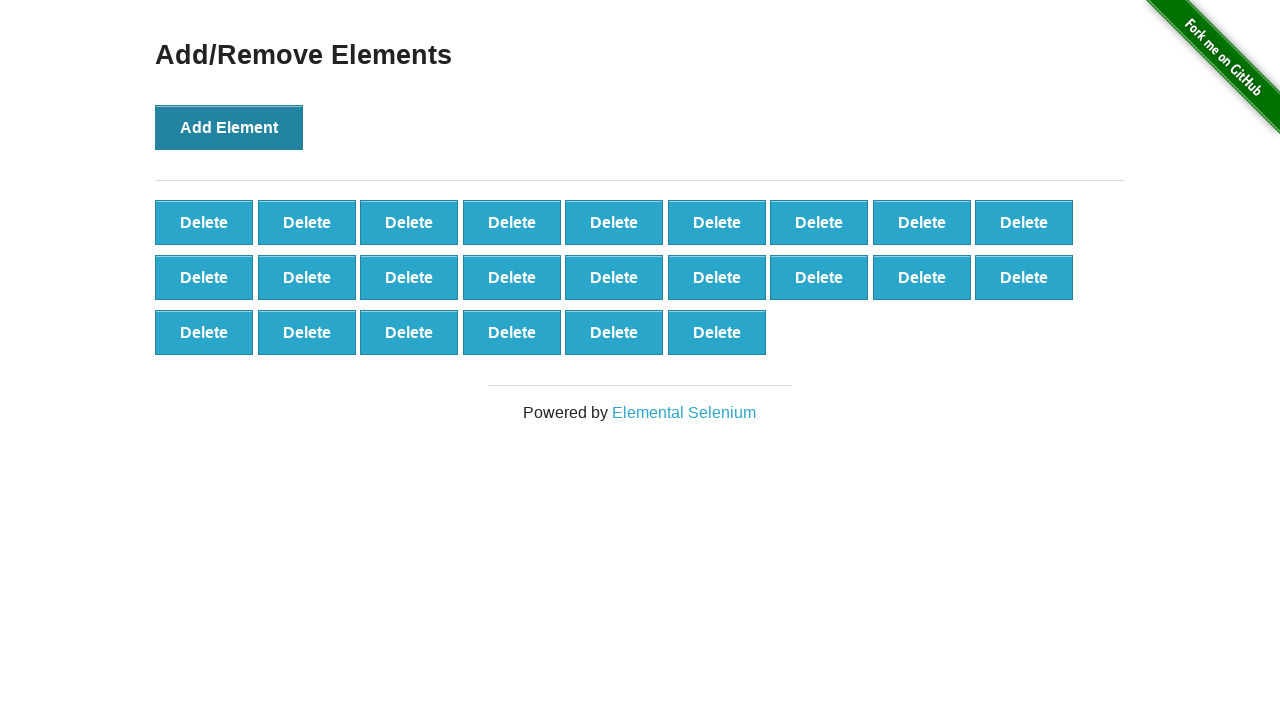

Clicked Add Element button (iteration 25/100) at (229, 127) on button:has-text('Add Element')
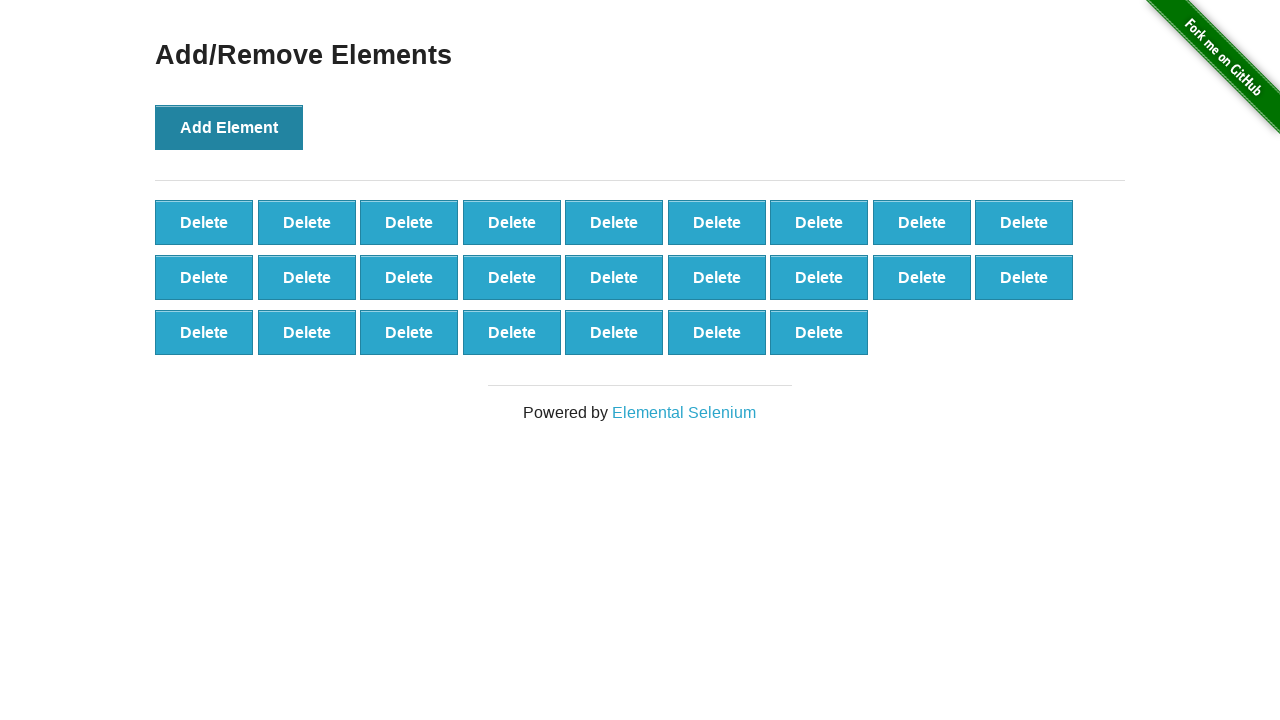

Clicked Add Element button (iteration 26/100) at (229, 127) on button:has-text('Add Element')
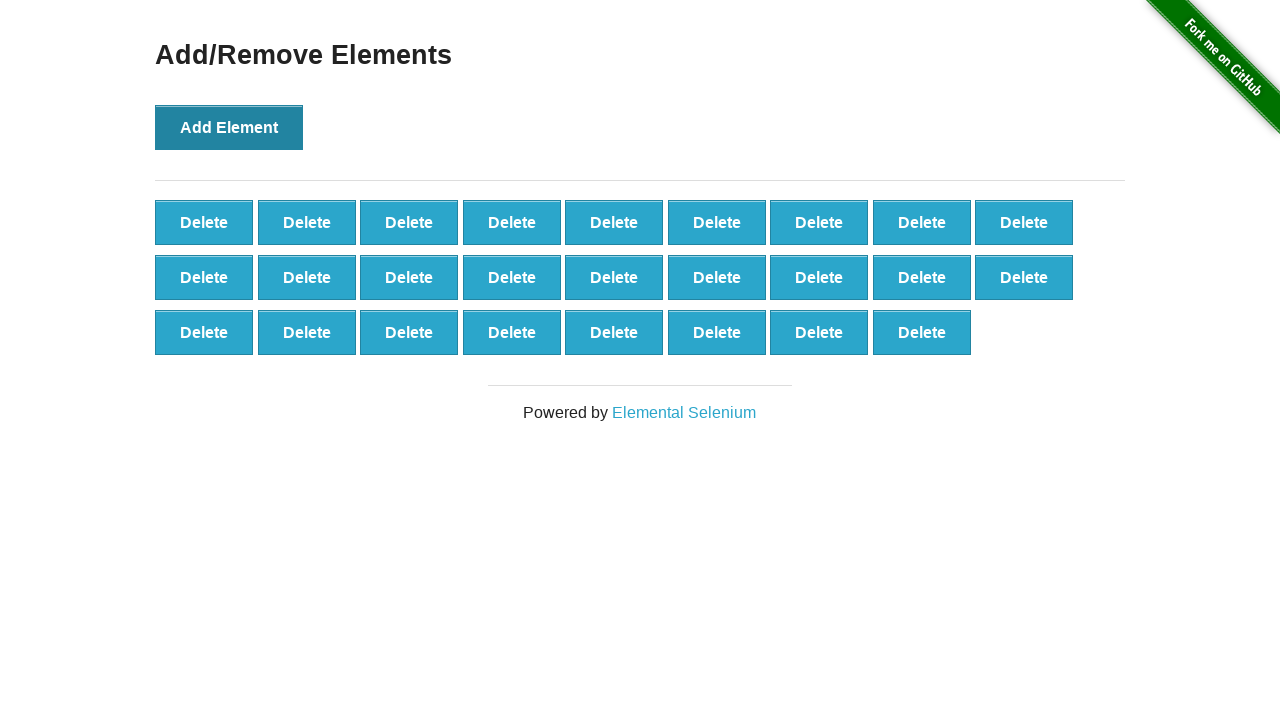

Clicked Add Element button (iteration 27/100) at (229, 127) on button:has-text('Add Element')
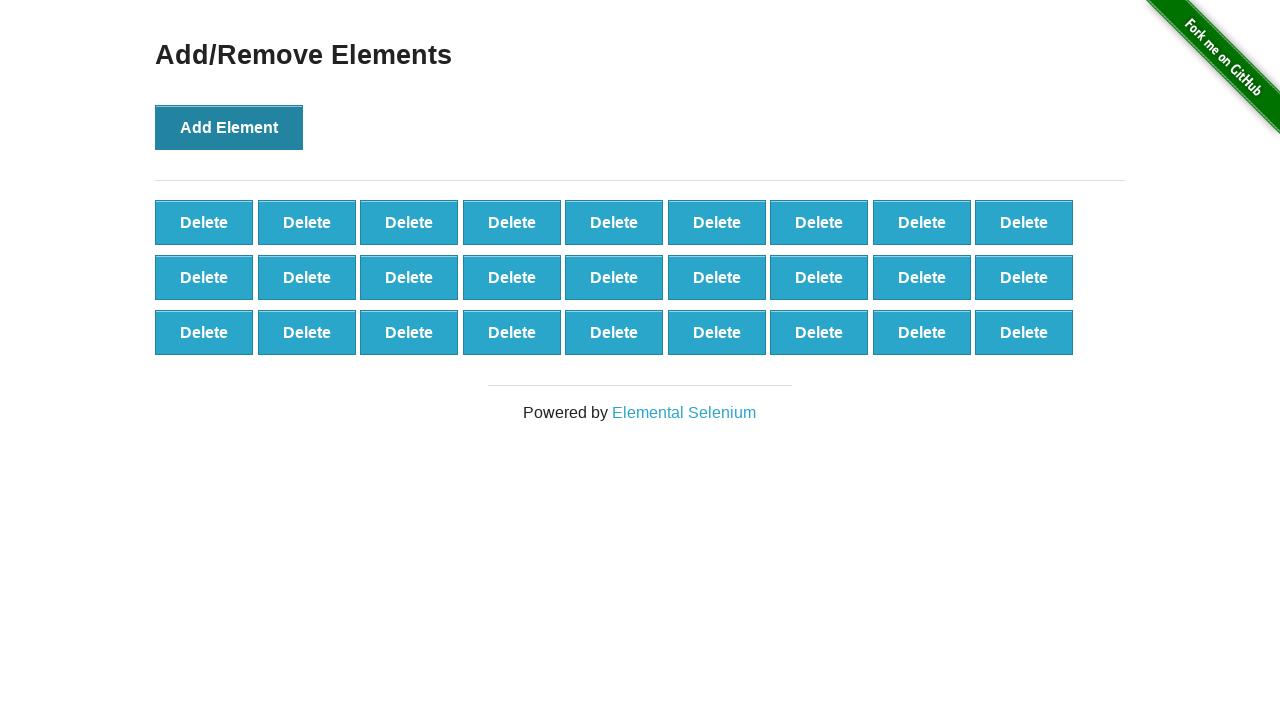

Clicked Add Element button (iteration 28/100) at (229, 127) on button:has-text('Add Element')
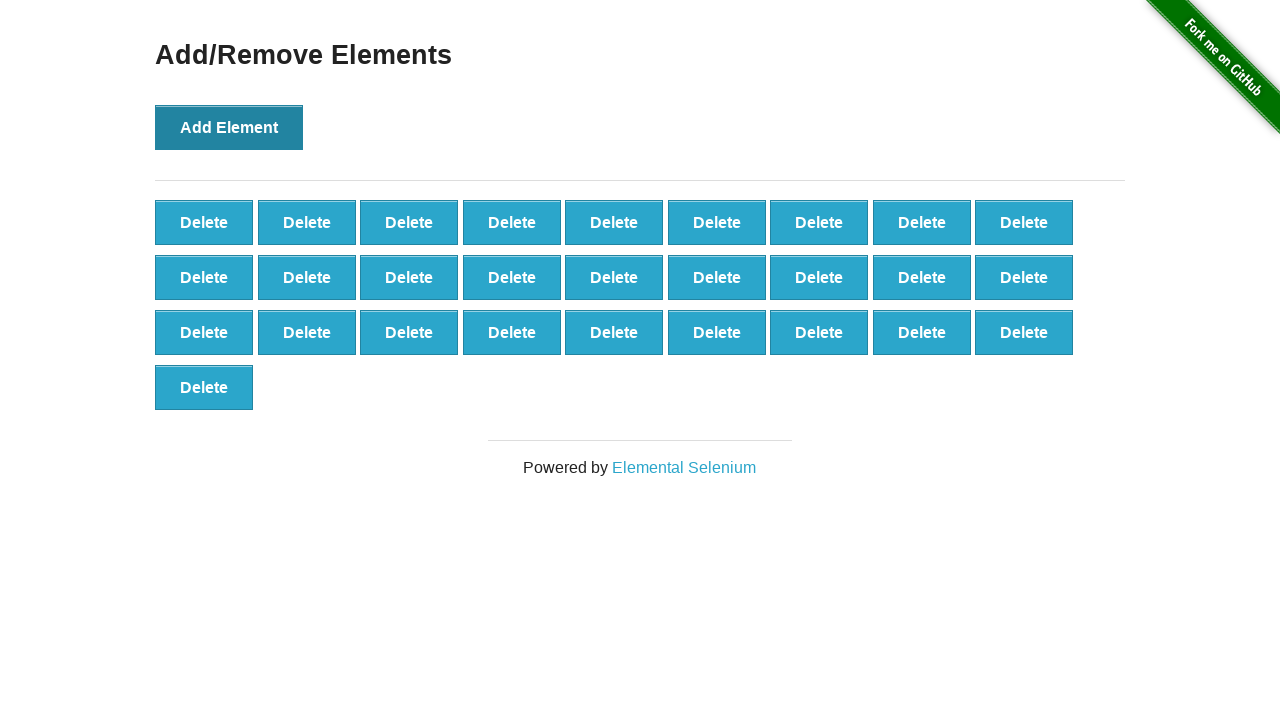

Clicked Add Element button (iteration 29/100) at (229, 127) on button:has-text('Add Element')
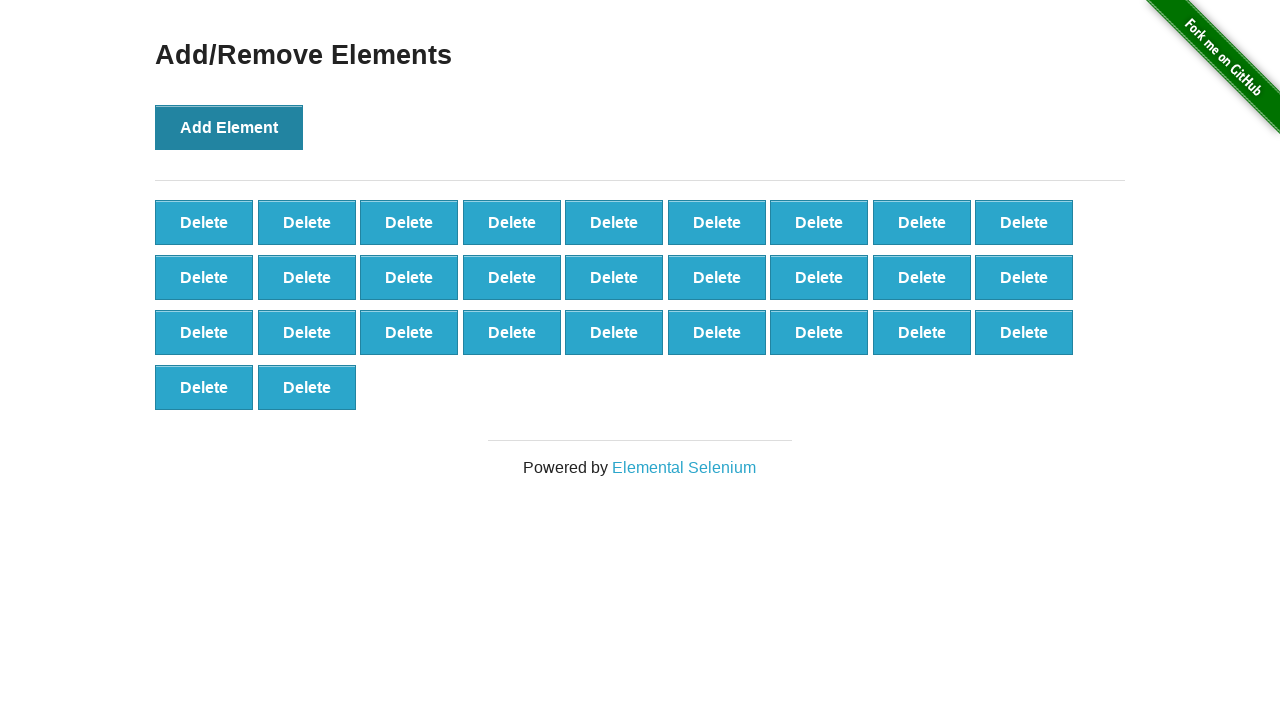

Clicked Add Element button (iteration 30/100) at (229, 127) on button:has-text('Add Element')
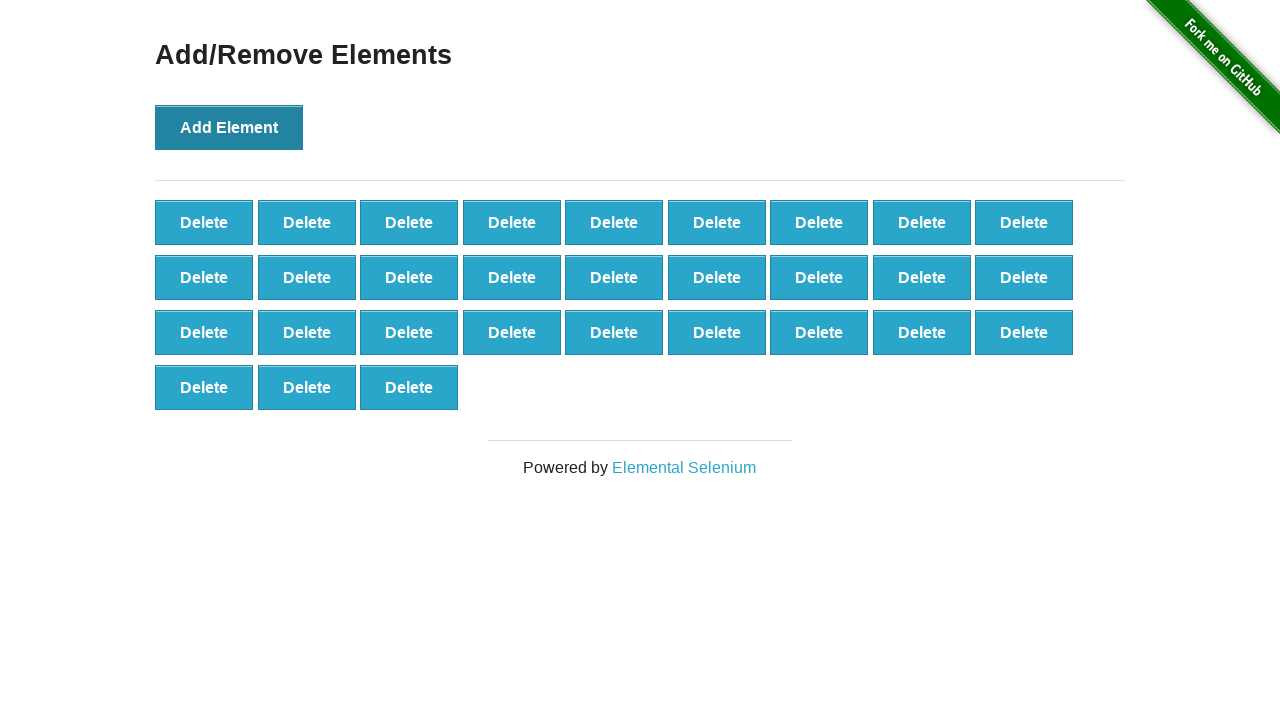

Clicked Add Element button (iteration 31/100) at (229, 127) on button:has-text('Add Element')
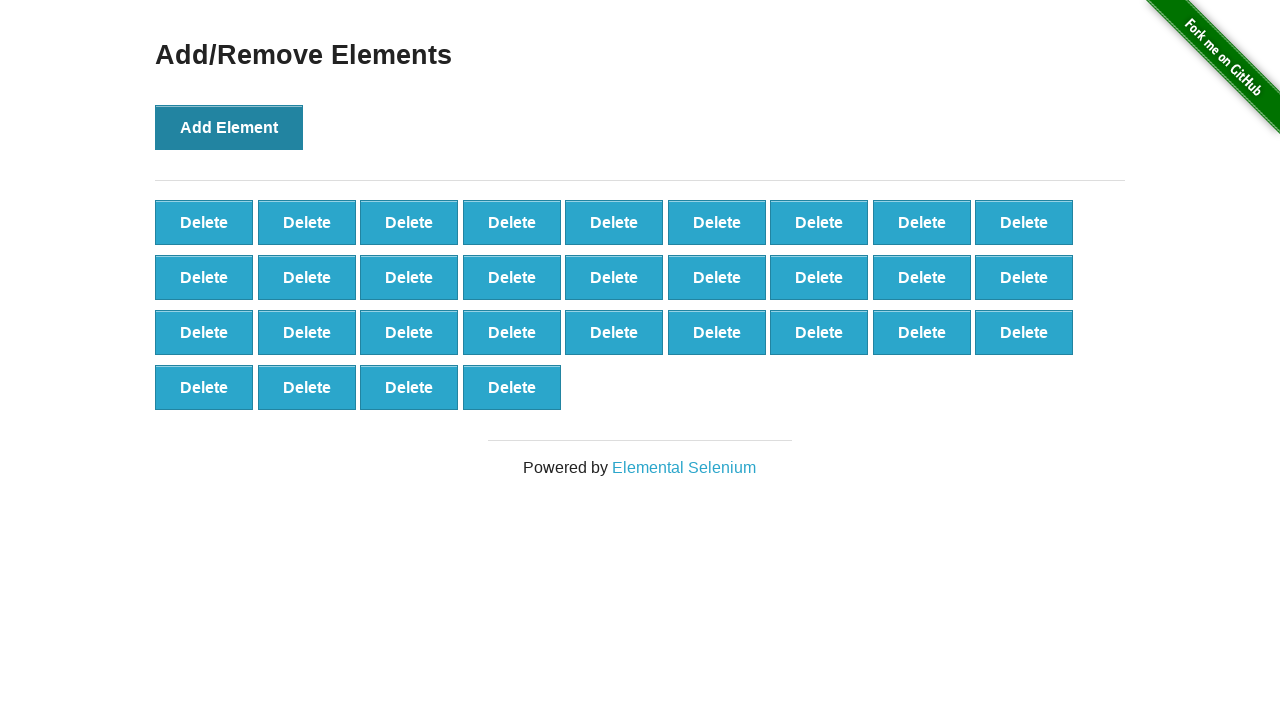

Clicked Add Element button (iteration 32/100) at (229, 127) on button:has-text('Add Element')
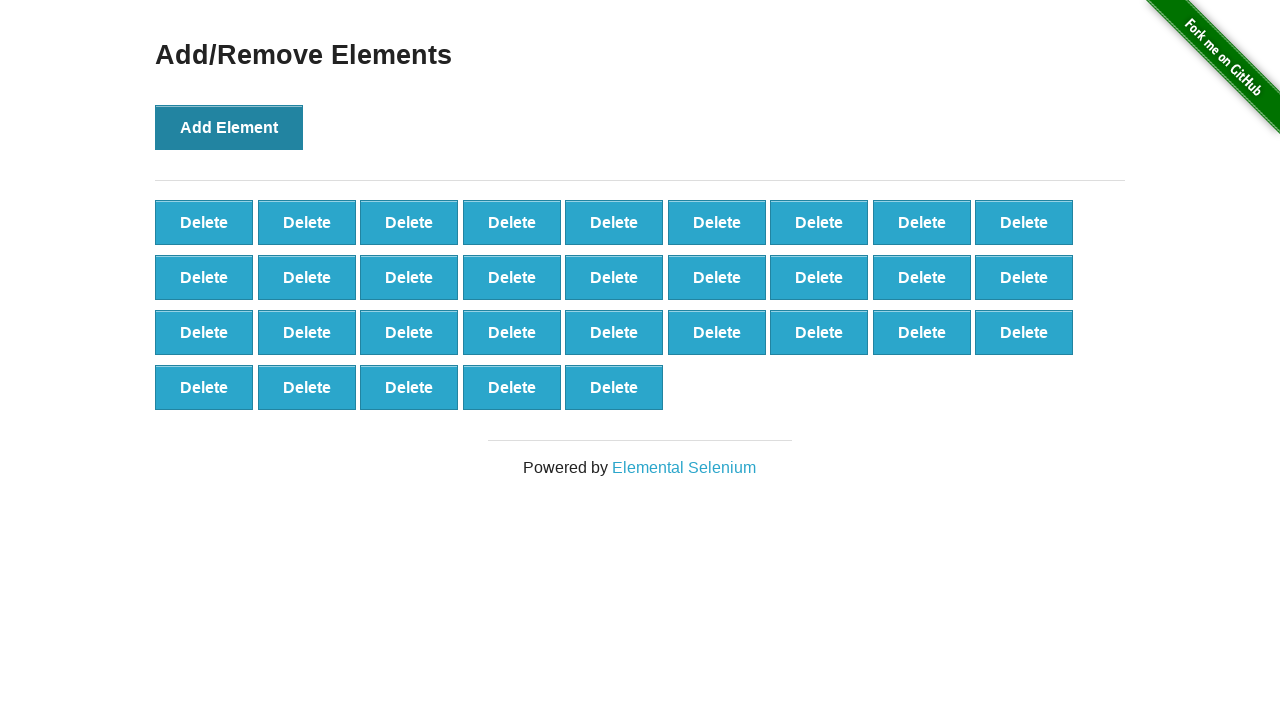

Clicked Add Element button (iteration 33/100) at (229, 127) on button:has-text('Add Element')
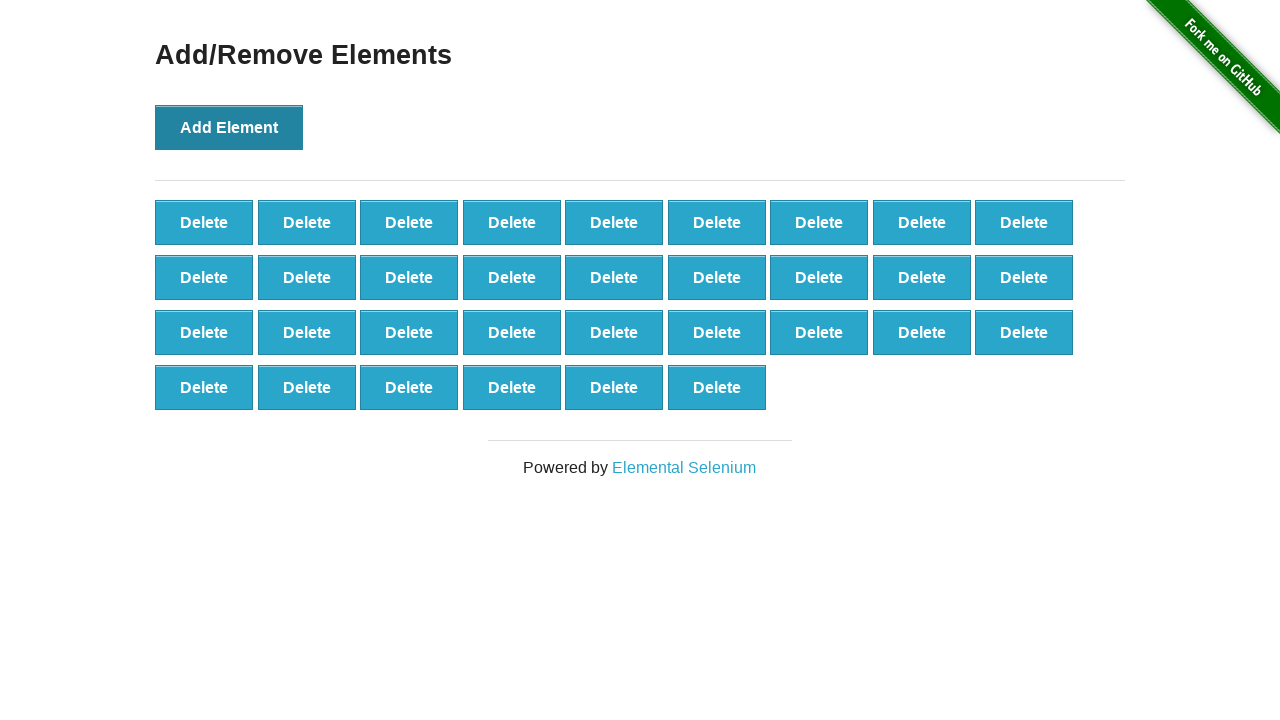

Clicked Add Element button (iteration 34/100) at (229, 127) on button:has-text('Add Element')
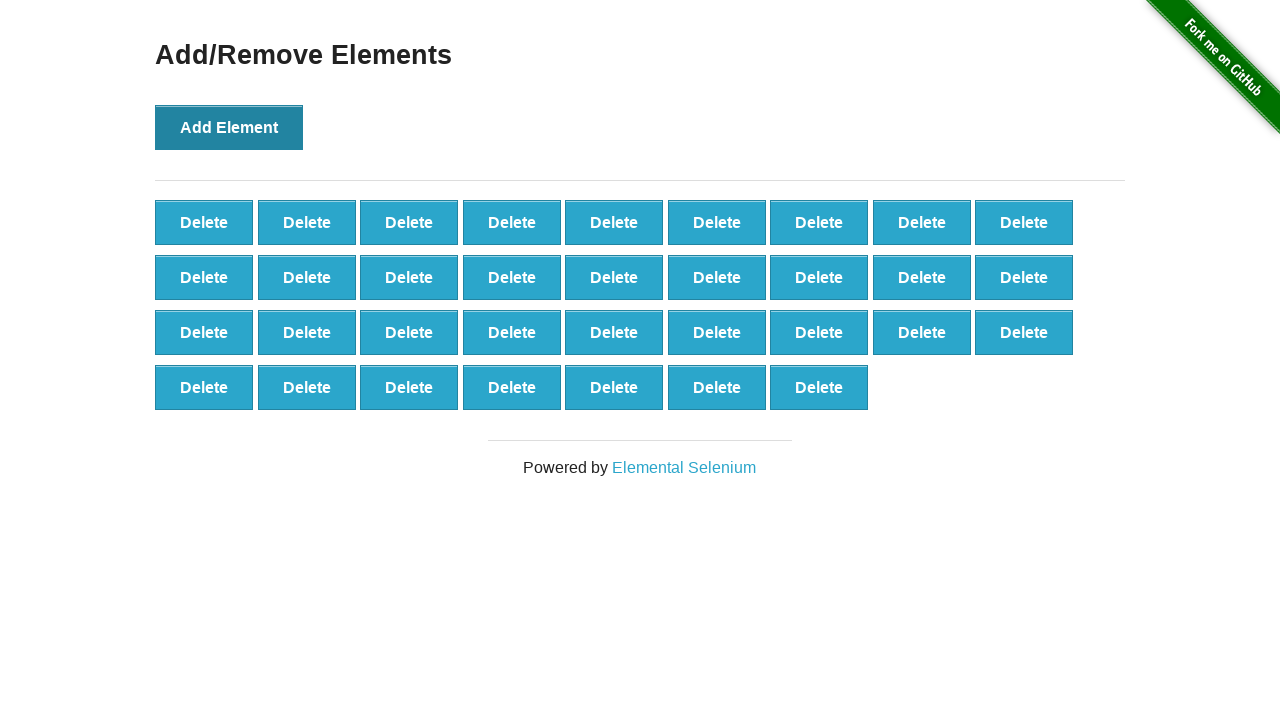

Clicked Add Element button (iteration 35/100) at (229, 127) on button:has-text('Add Element')
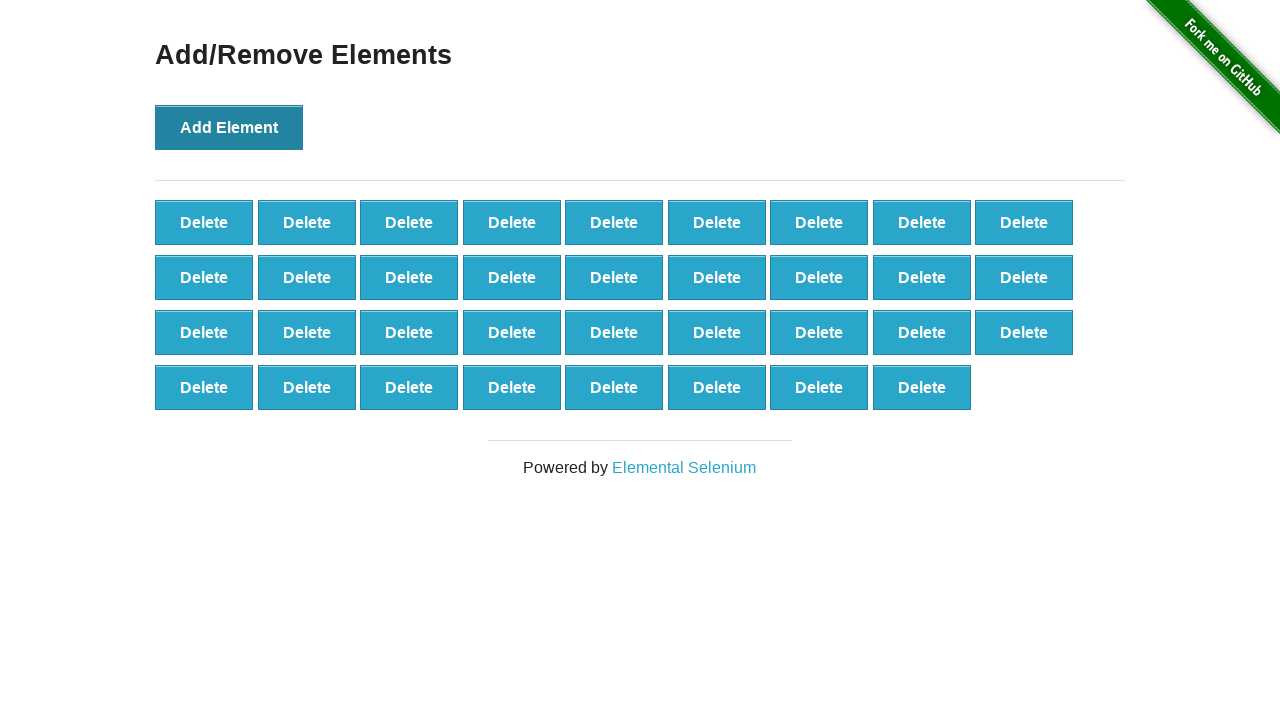

Clicked Add Element button (iteration 36/100) at (229, 127) on button:has-text('Add Element')
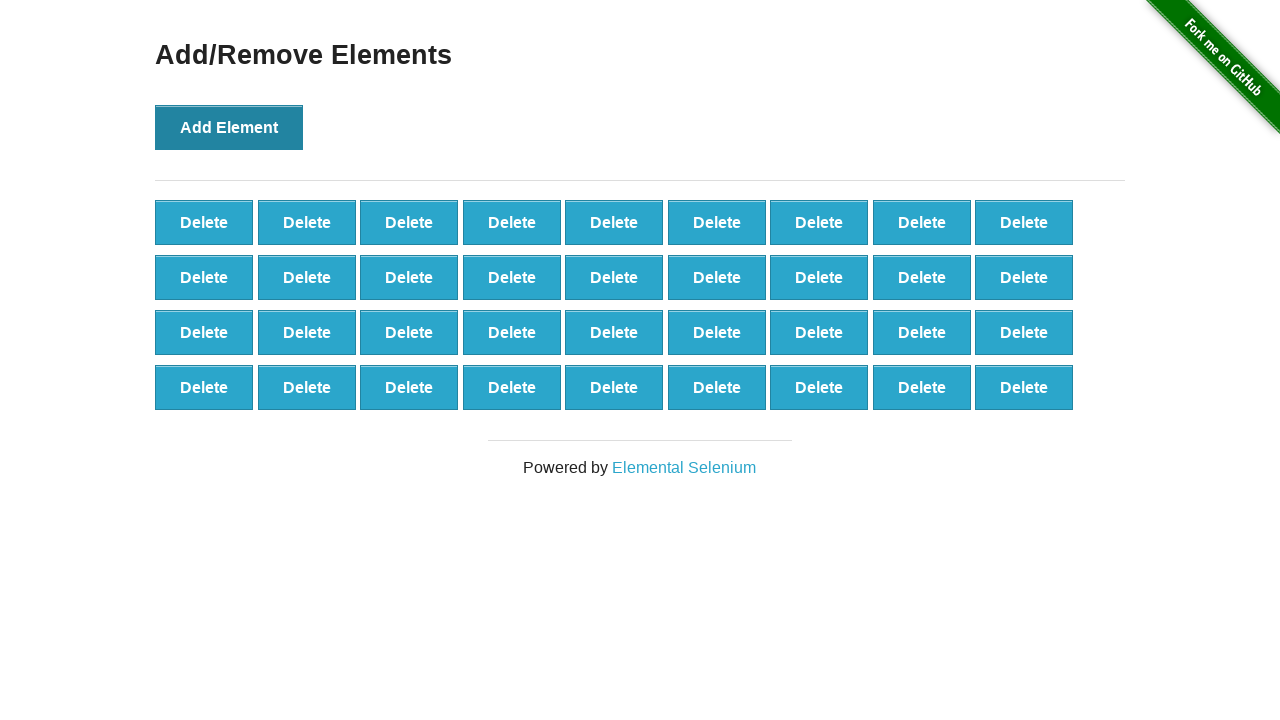

Clicked Add Element button (iteration 37/100) at (229, 127) on button:has-text('Add Element')
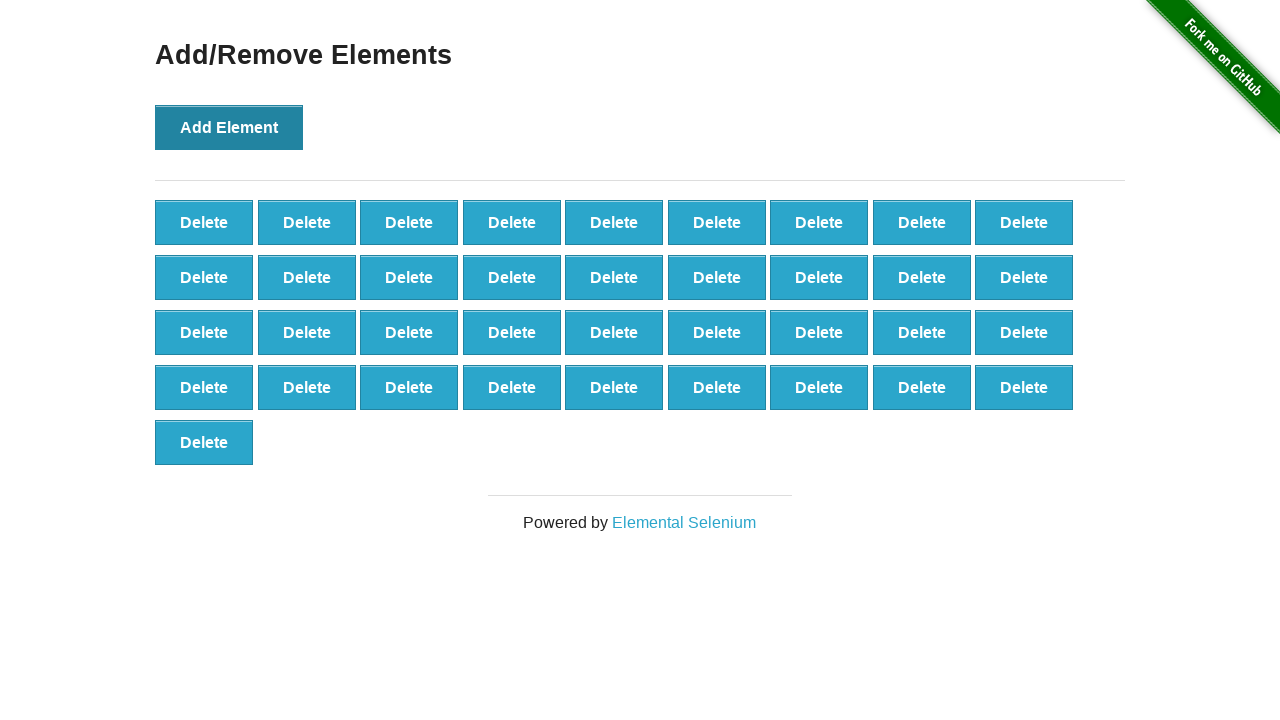

Clicked Add Element button (iteration 38/100) at (229, 127) on button:has-text('Add Element')
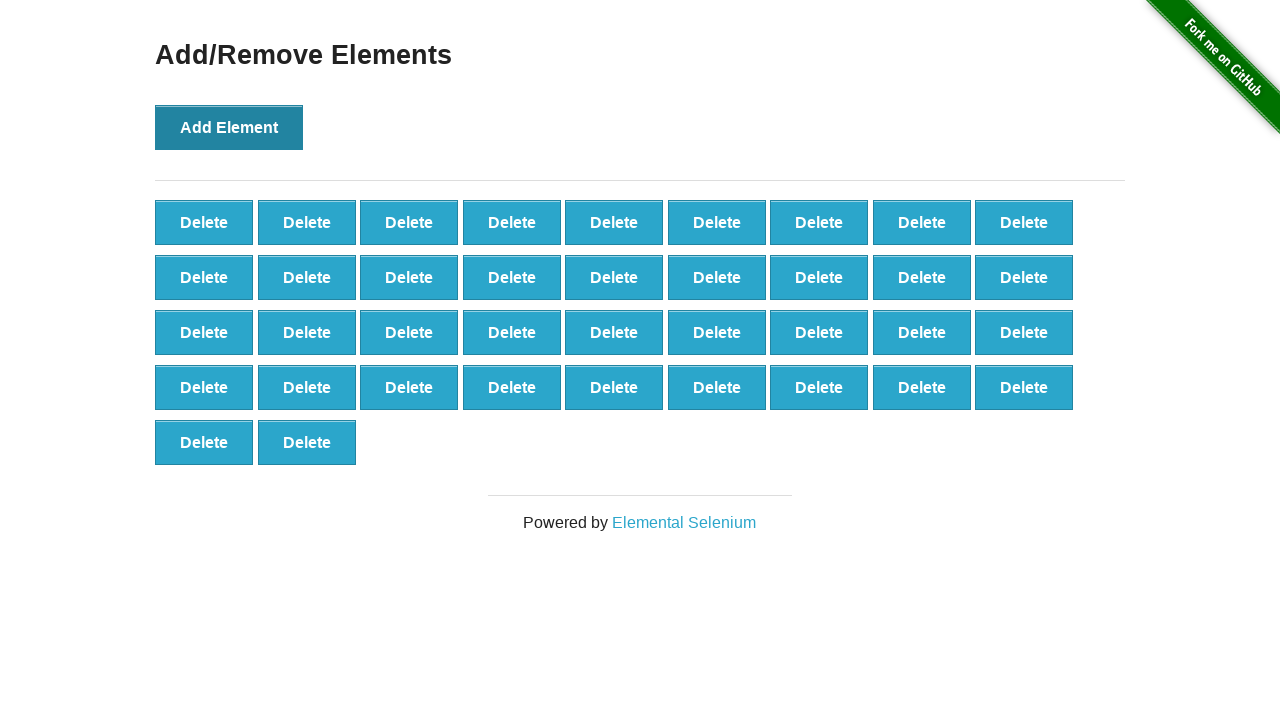

Clicked Add Element button (iteration 39/100) at (229, 127) on button:has-text('Add Element')
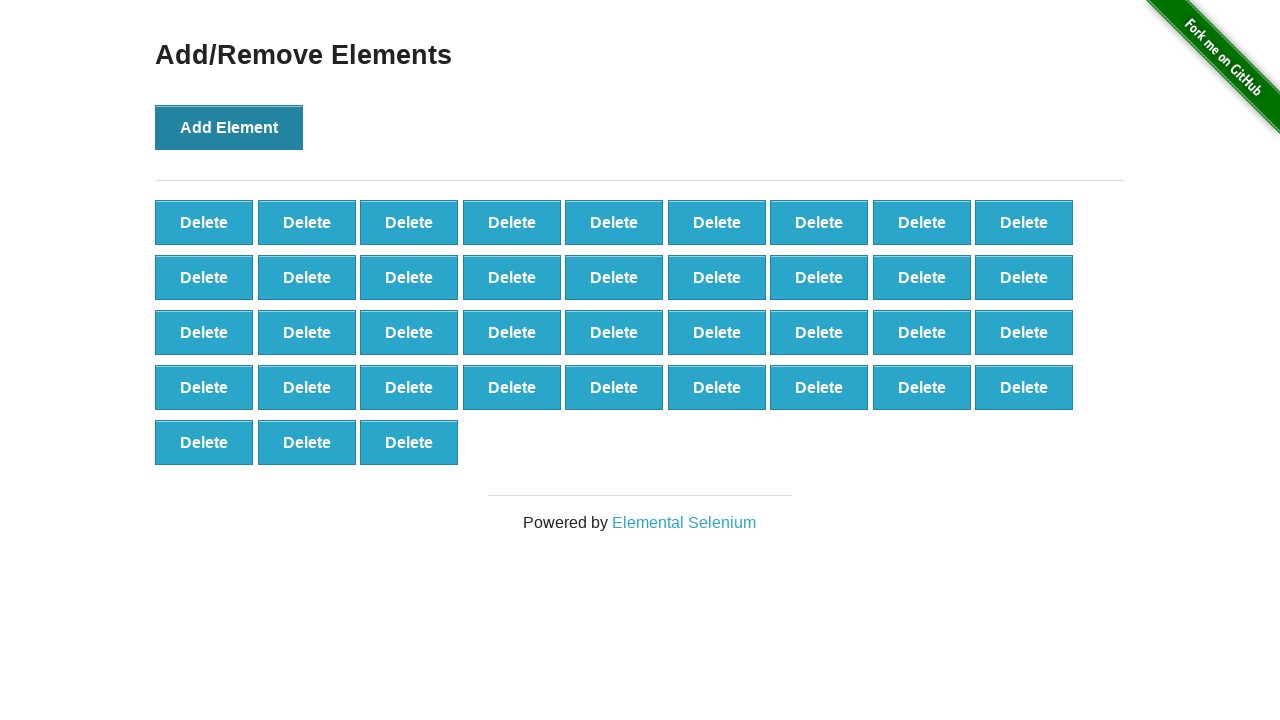

Clicked Add Element button (iteration 40/100) at (229, 127) on button:has-text('Add Element')
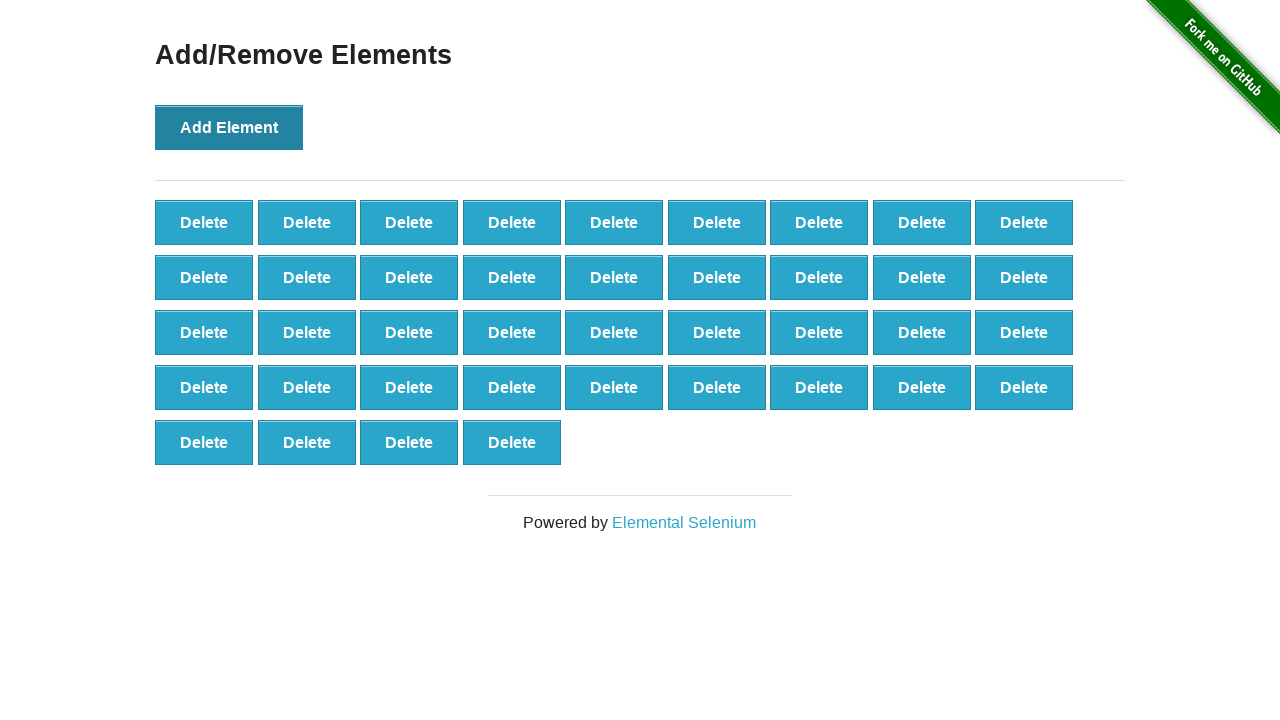

Clicked Add Element button (iteration 41/100) at (229, 127) on button:has-text('Add Element')
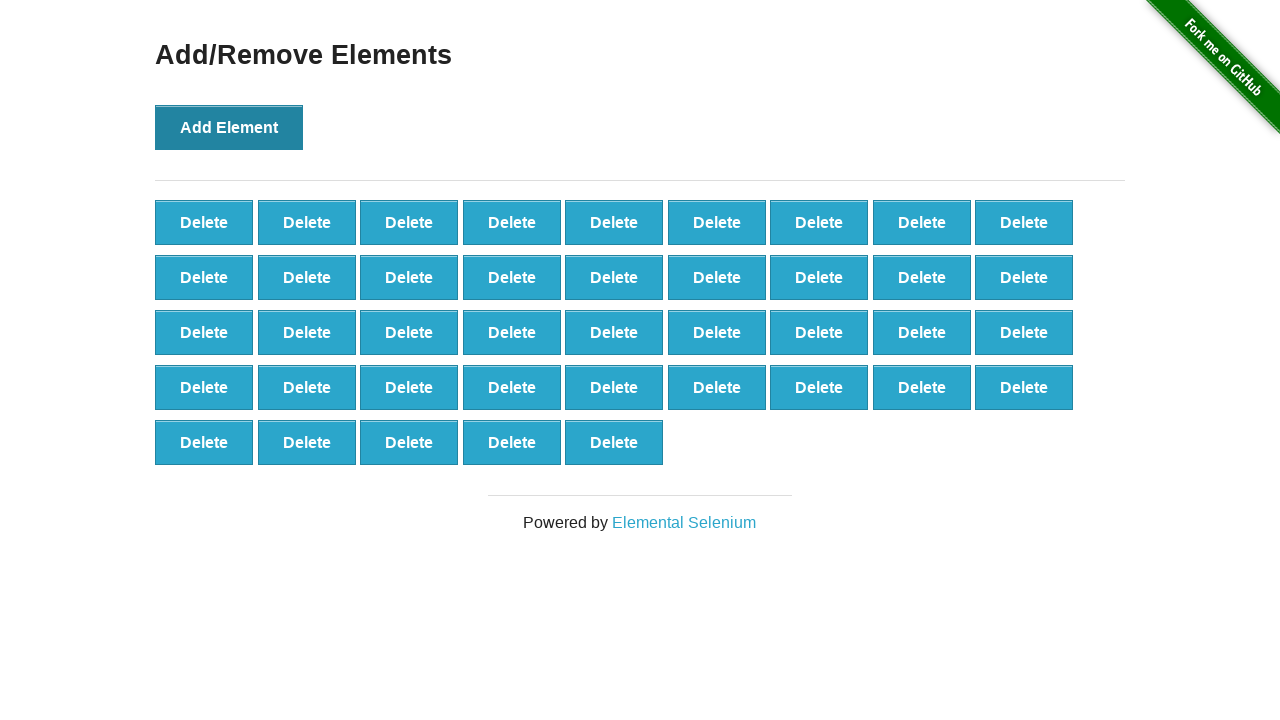

Clicked Add Element button (iteration 42/100) at (229, 127) on button:has-text('Add Element')
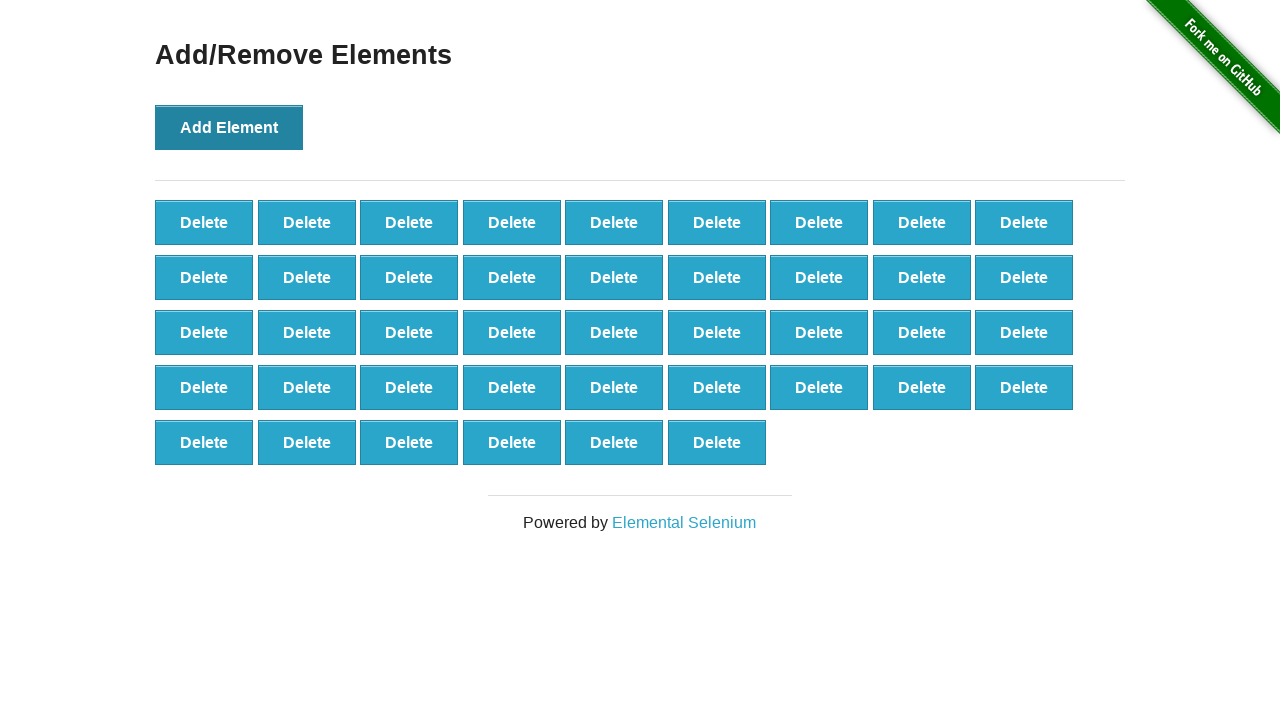

Clicked Add Element button (iteration 43/100) at (229, 127) on button:has-text('Add Element')
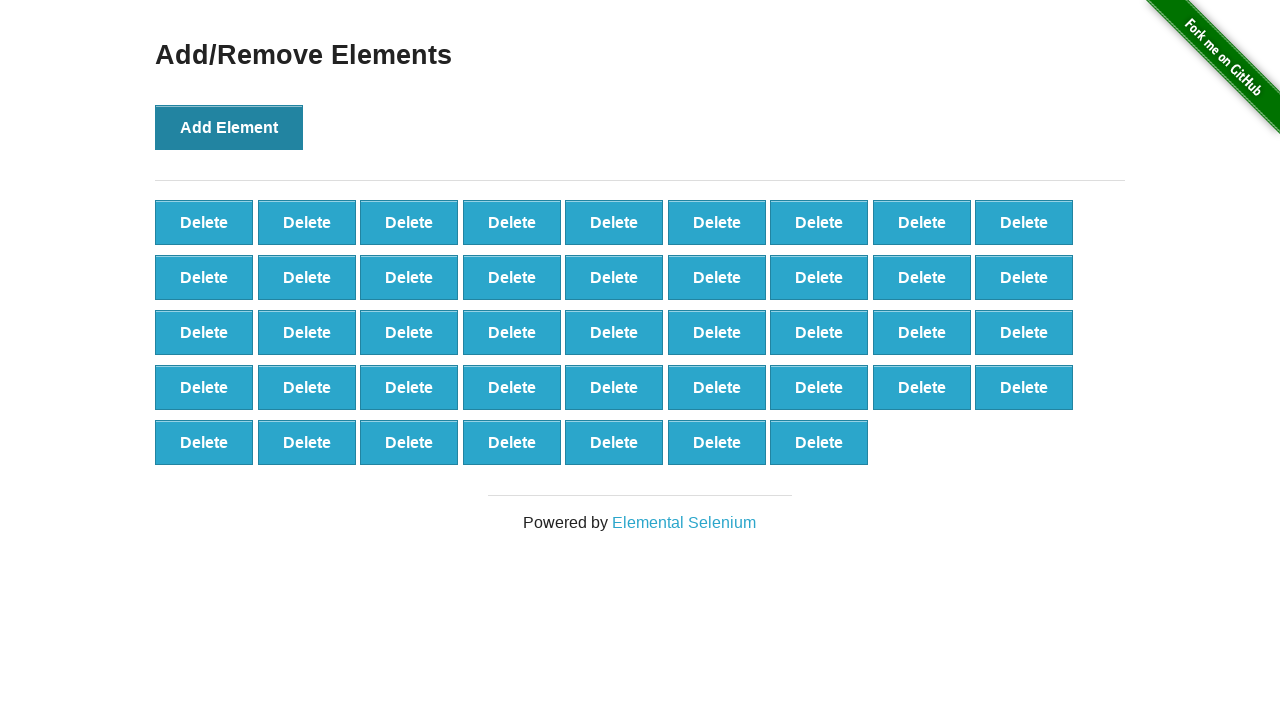

Clicked Add Element button (iteration 44/100) at (229, 127) on button:has-text('Add Element')
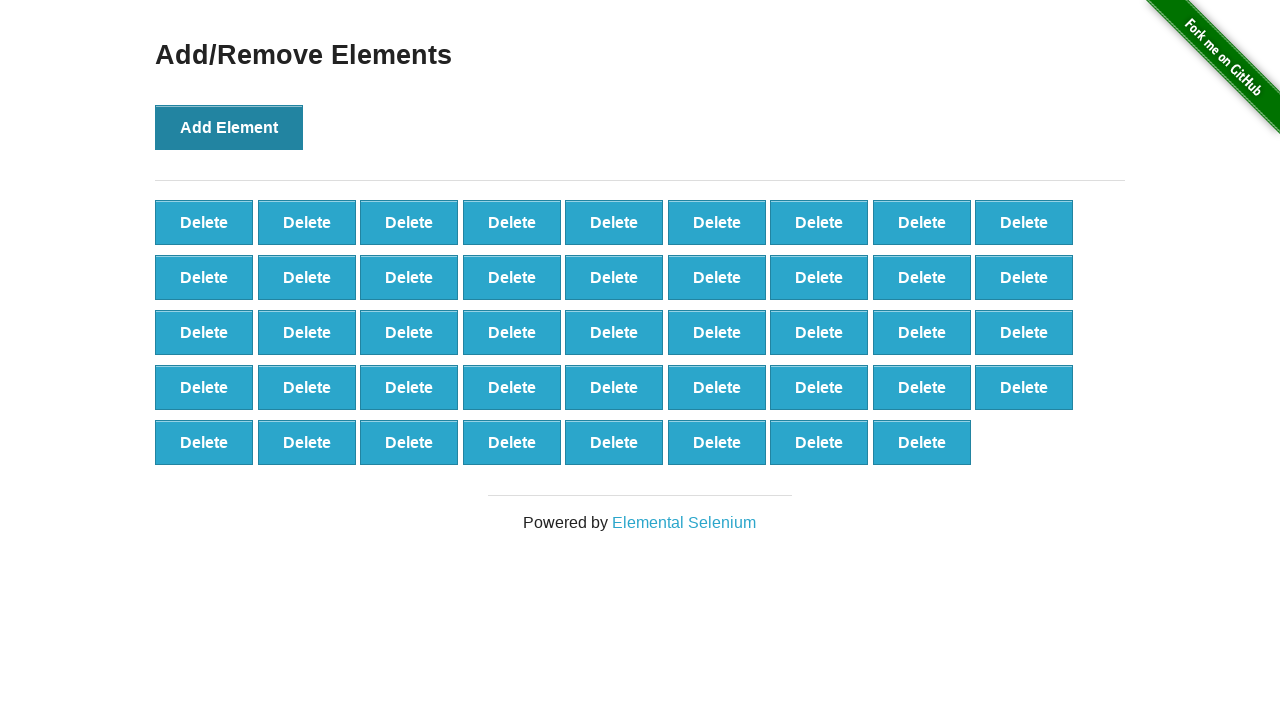

Clicked Add Element button (iteration 45/100) at (229, 127) on button:has-text('Add Element')
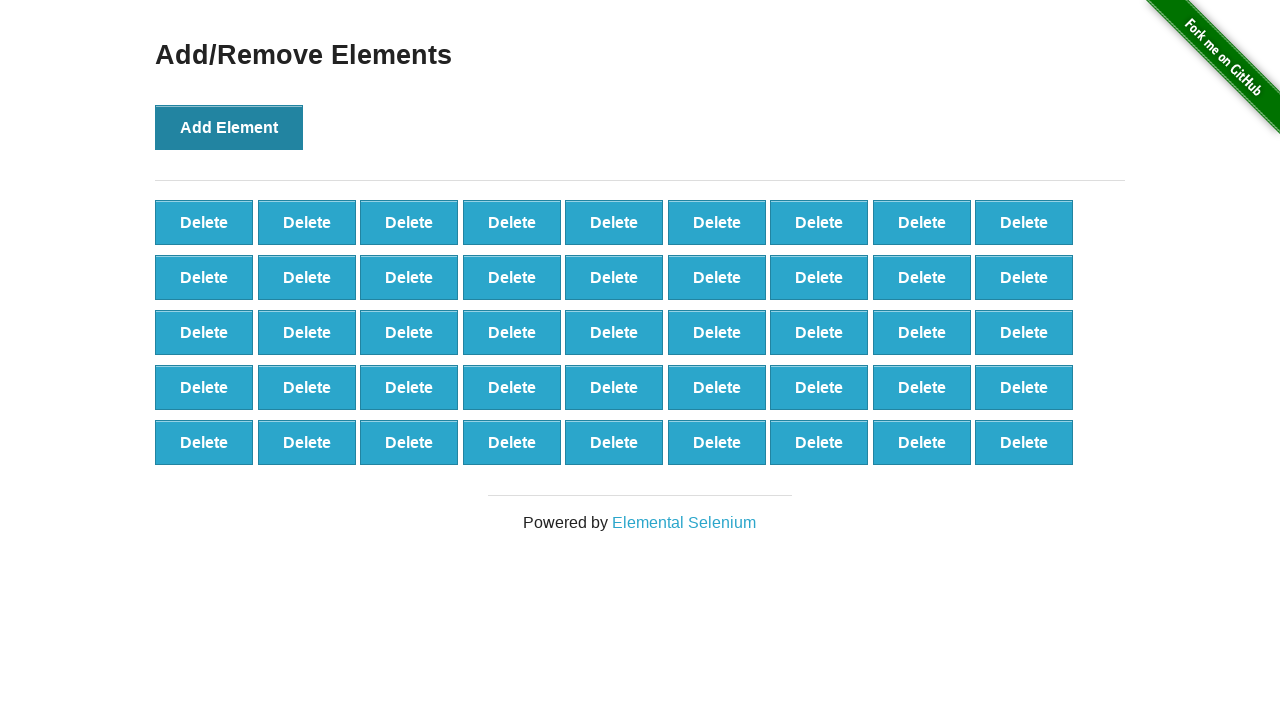

Clicked Add Element button (iteration 46/100) at (229, 127) on button:has-text('Add Element')
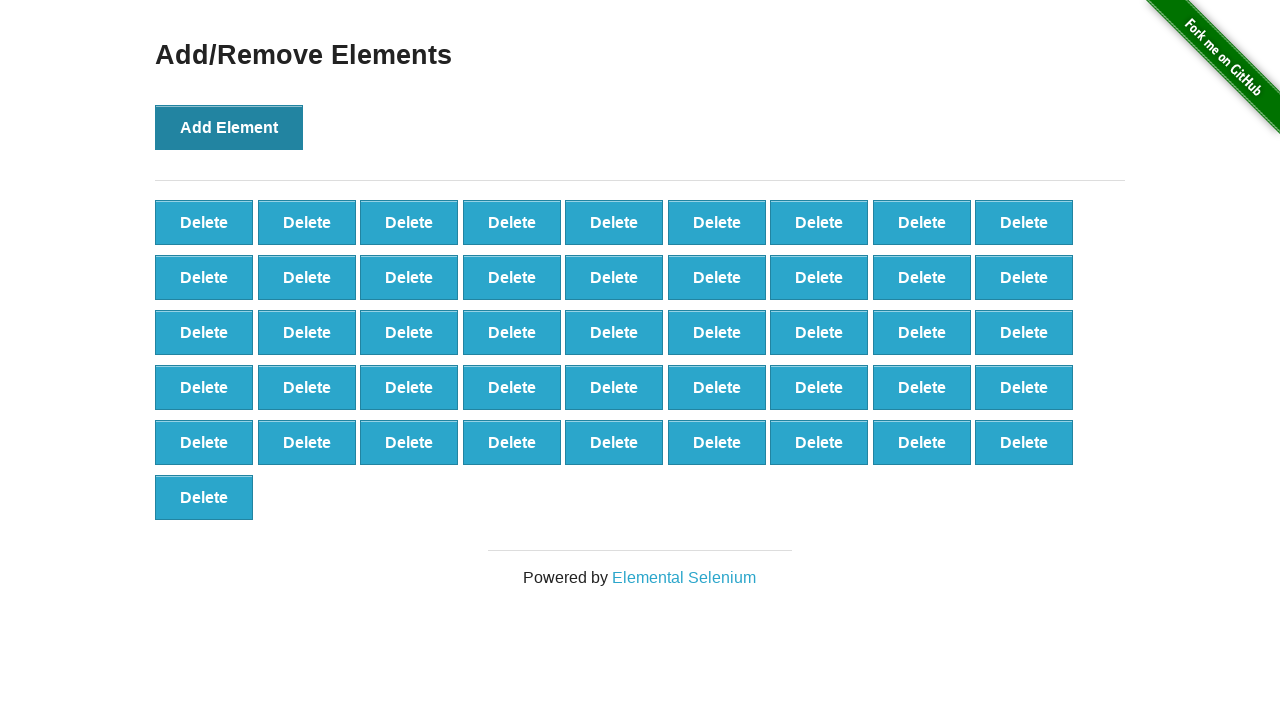

Clicked Add Element button (iteration 47/100) at (229, 127) on button:has-text('Add Element')
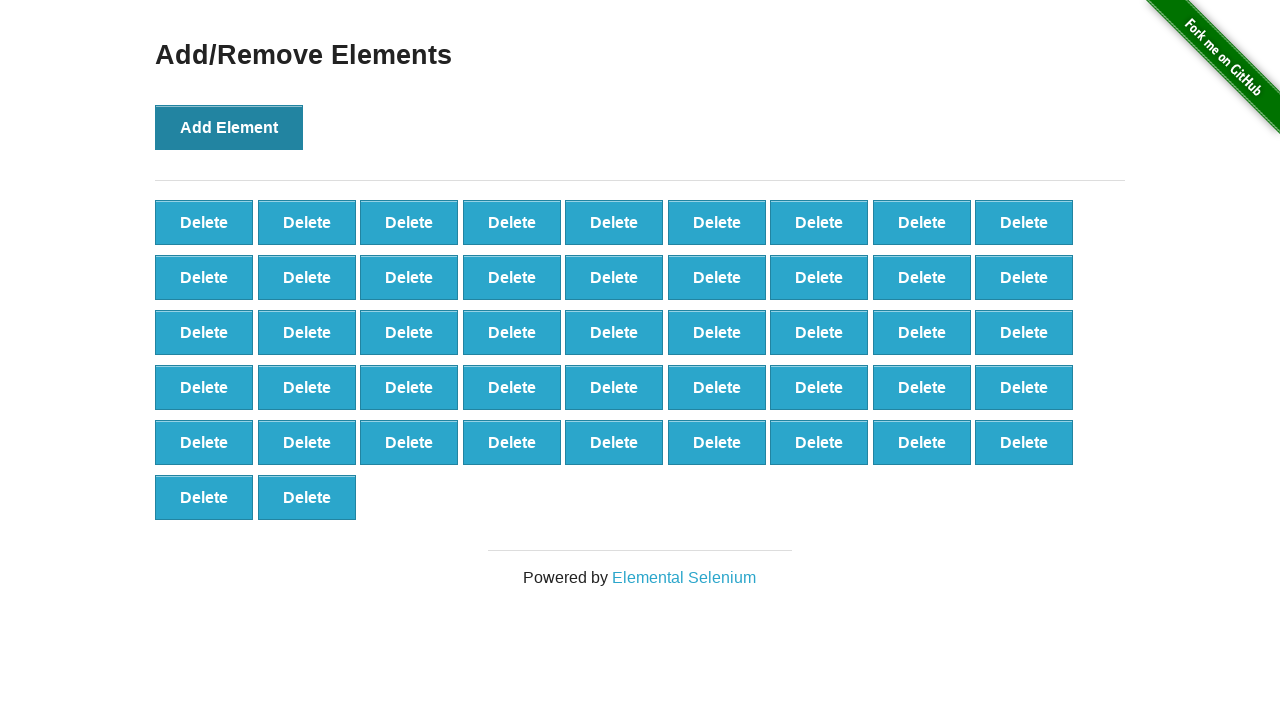

Clicked Add Element button (iteration 48/100) at (229, 127) on button:has-text('Add Element')
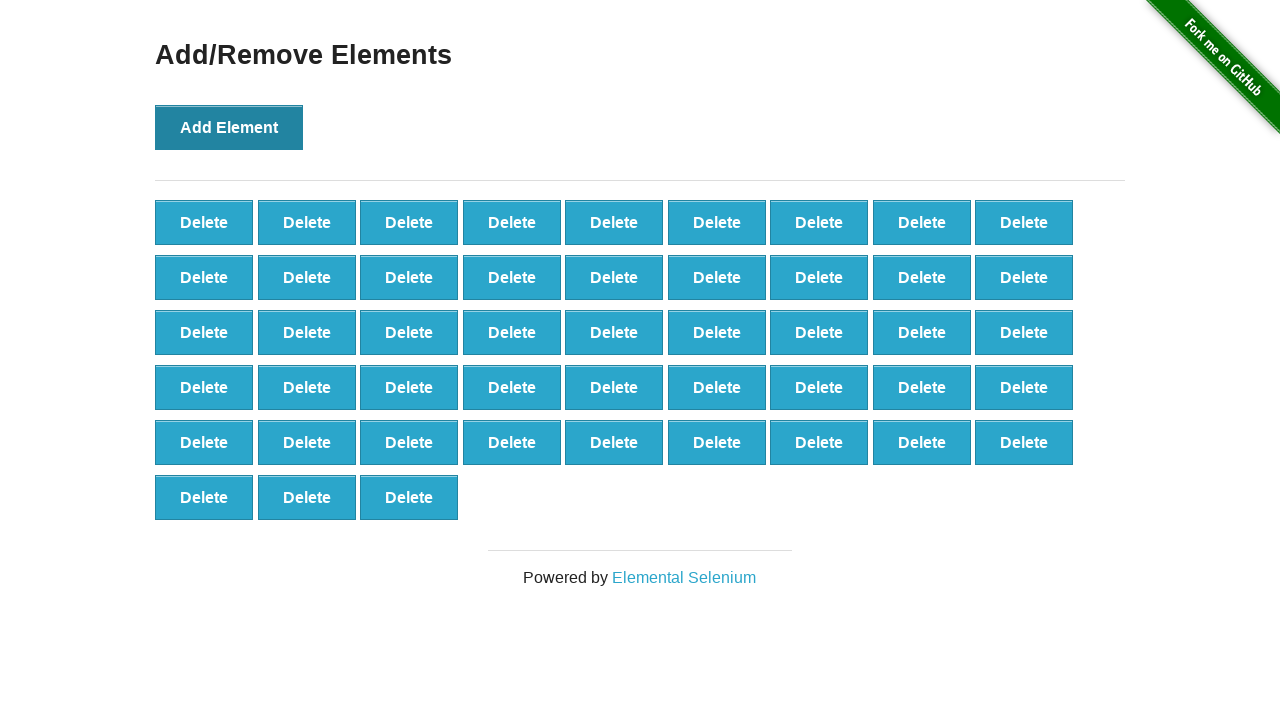

Clicked Add Element button (iteration 49/100) at (229, 127) on button:has-text('Add Element')
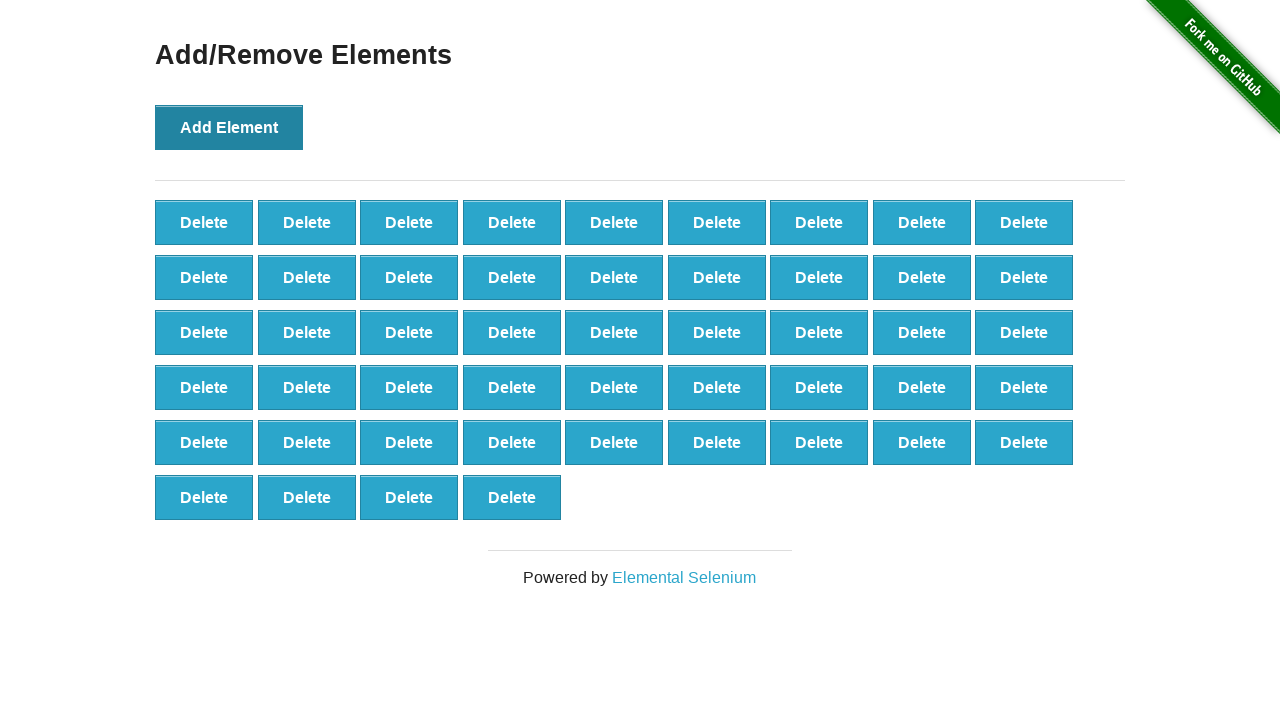

Clicked Add Element button (iteration 50/100) at (229, 127) on button:has-text('Add Element')
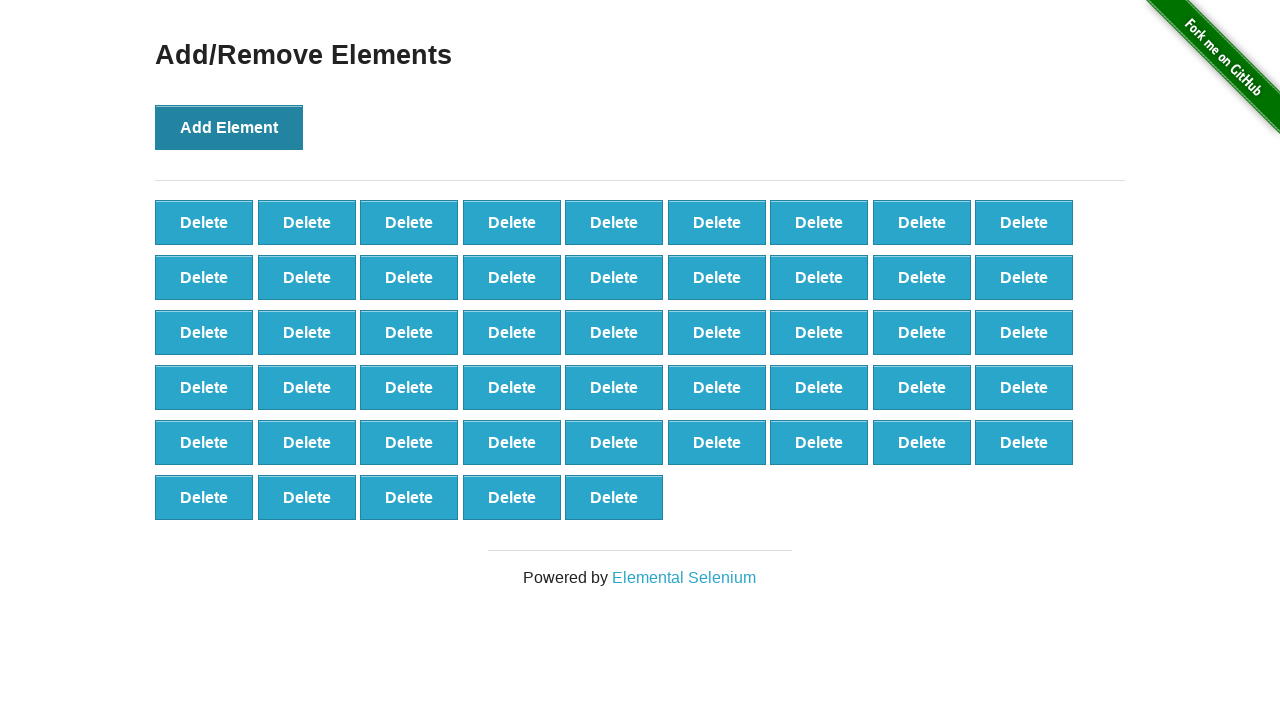

Clicked Add Element button (iteration 51/100) at (229, 127) on button:has-text('Add Element')
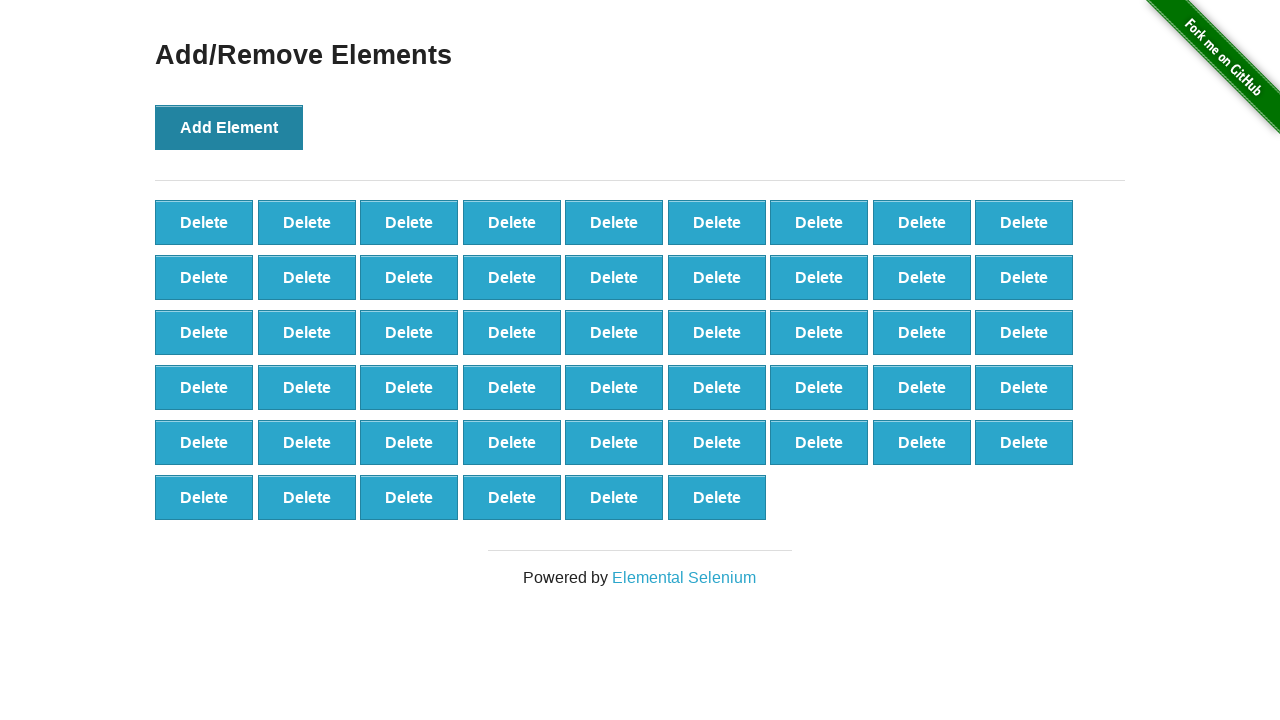

Clicked Add Element button (iteration 52/100) at (229, 127) on button:has-text('Add Element')
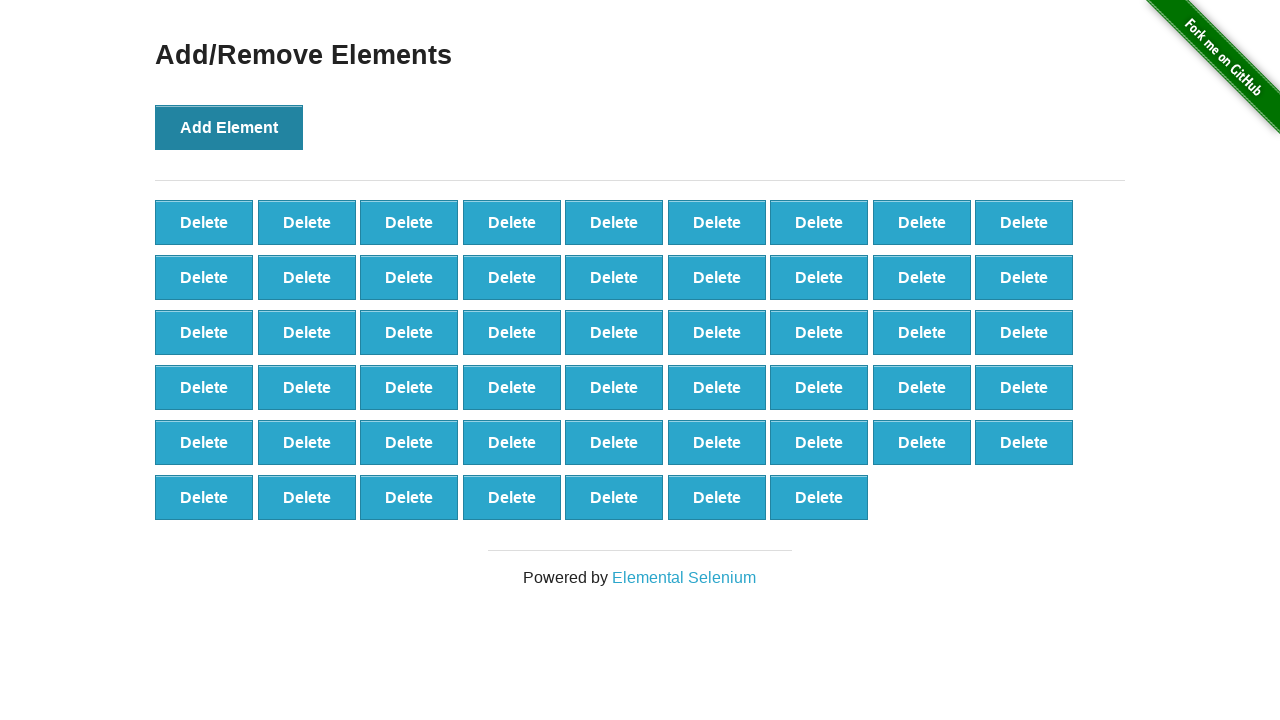

Clicked Add Element button (iteration 53/100) at (229, 127) on button:has-text('Add Element')
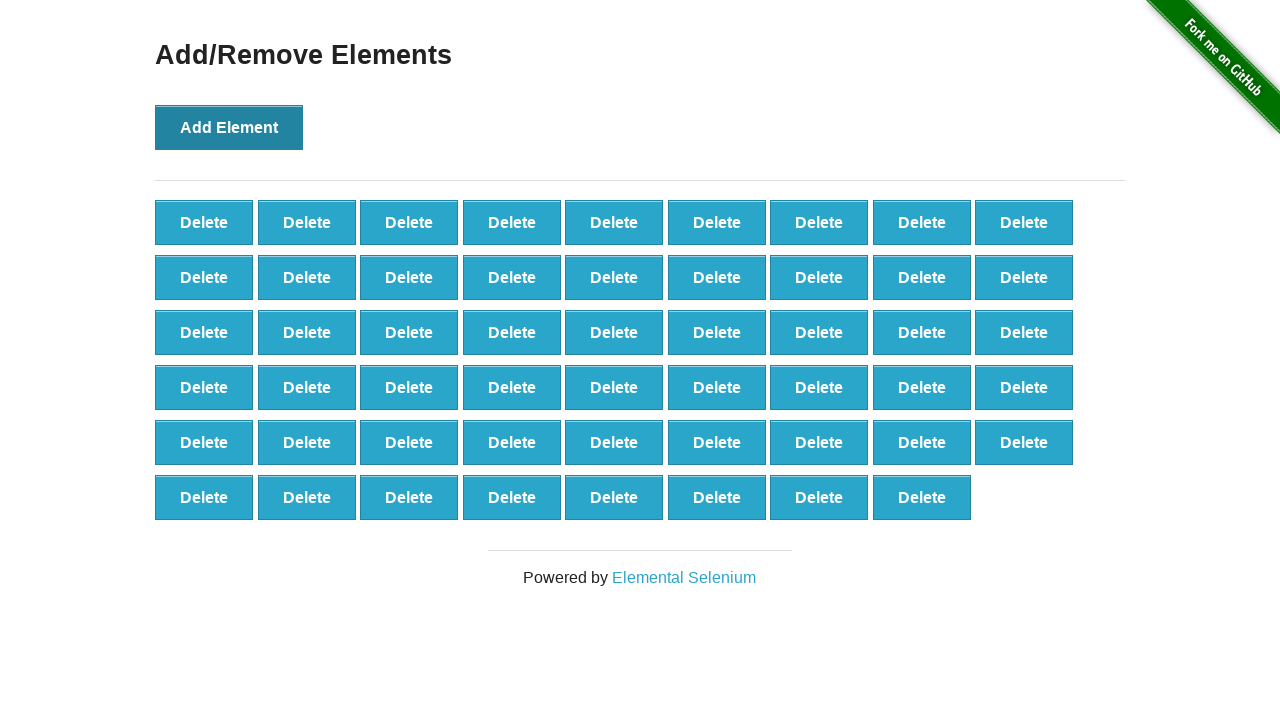

Clicked Add Element button (iteration 54/100) at (229, 127) on button:has-text('Add Element')
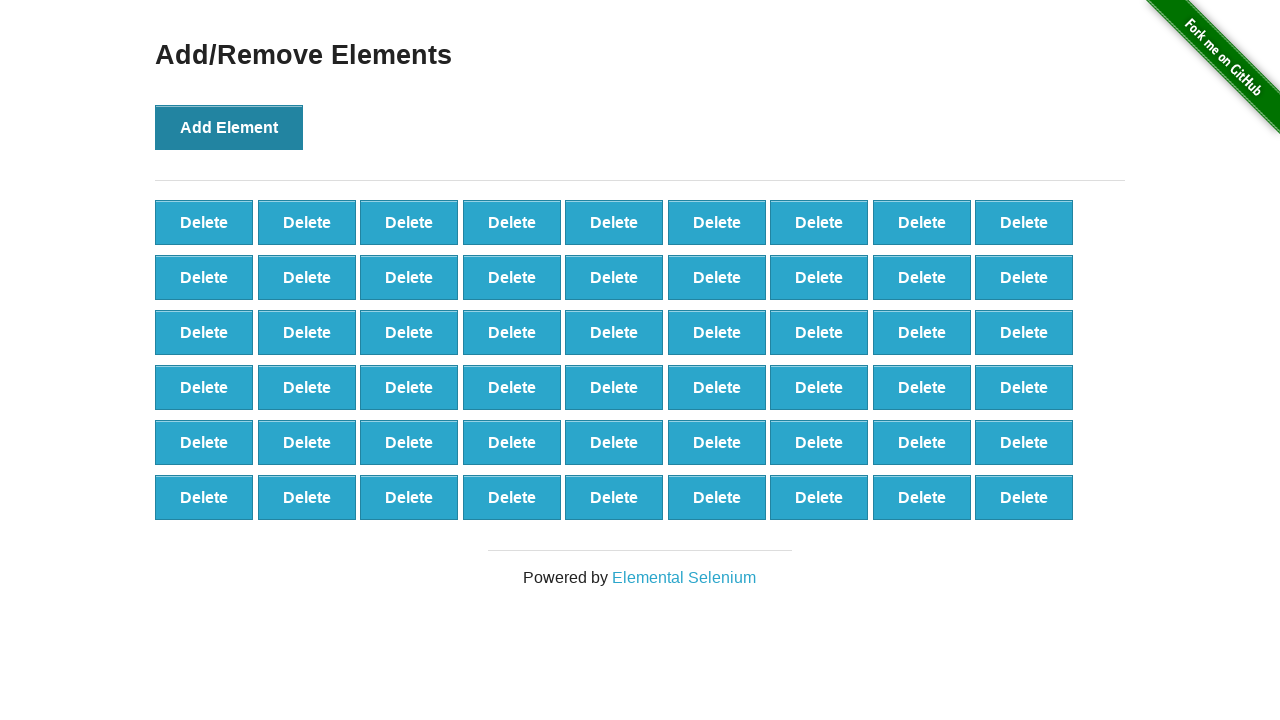

Clicked Add Element button (iteration 55/100) at (229, 127) on button:has-text('Add Element')
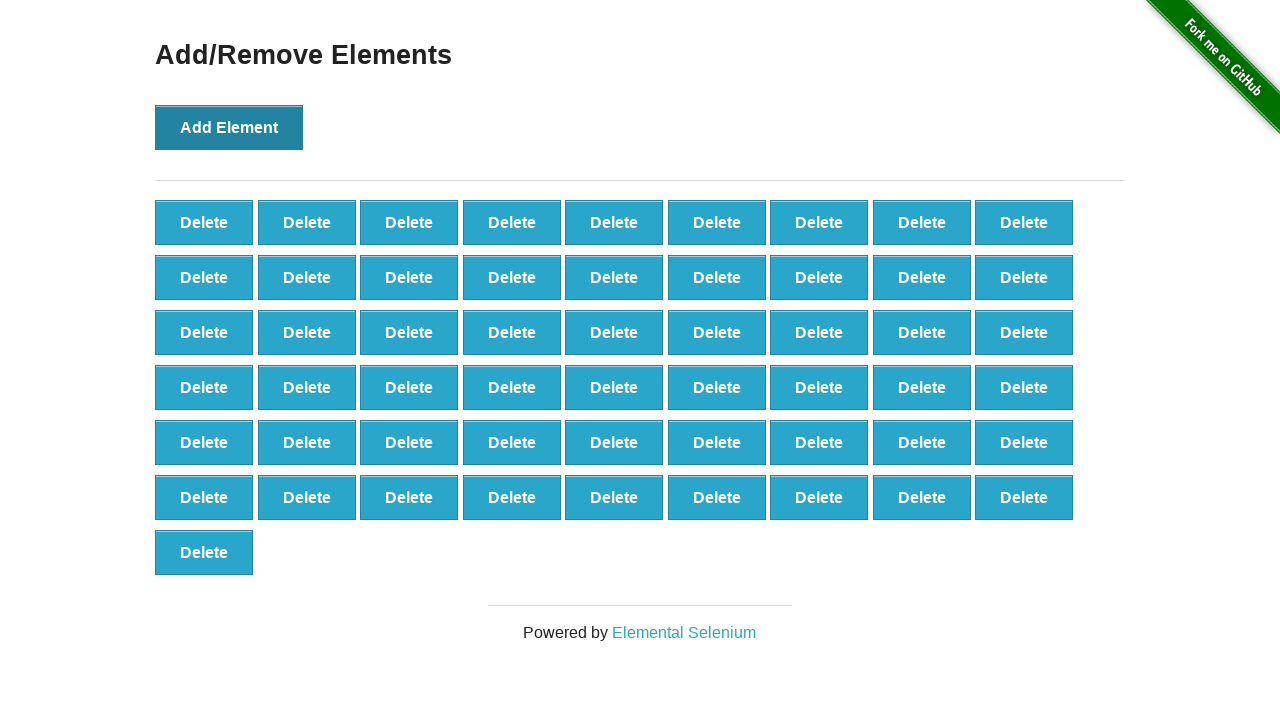

Clicked Add Element button (iteration 56/100) at (229, 127) on button:has-text('Add Element')
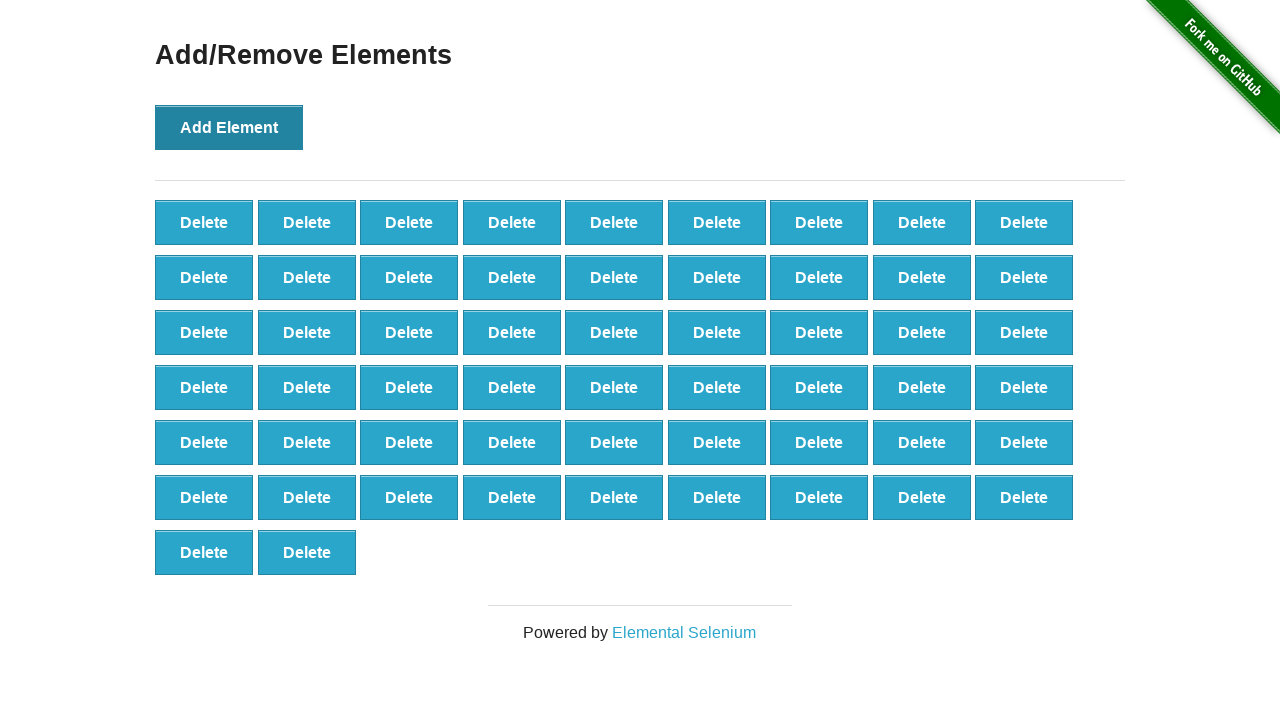

Clicked Add Element button (iteration 57/100) at (229, 127) on button:has-text('Add Element')
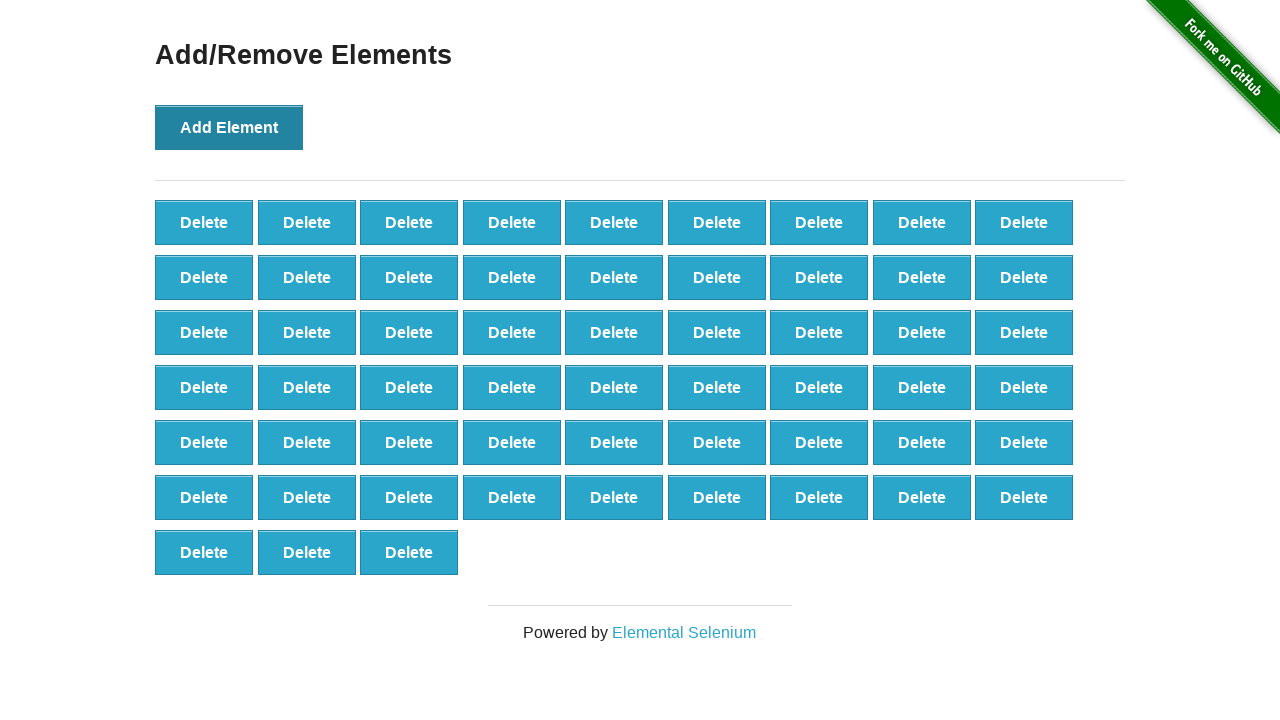

Clicked Add Element button (iteration 58/100) at (229, 127) on button:has-text('Add Element')
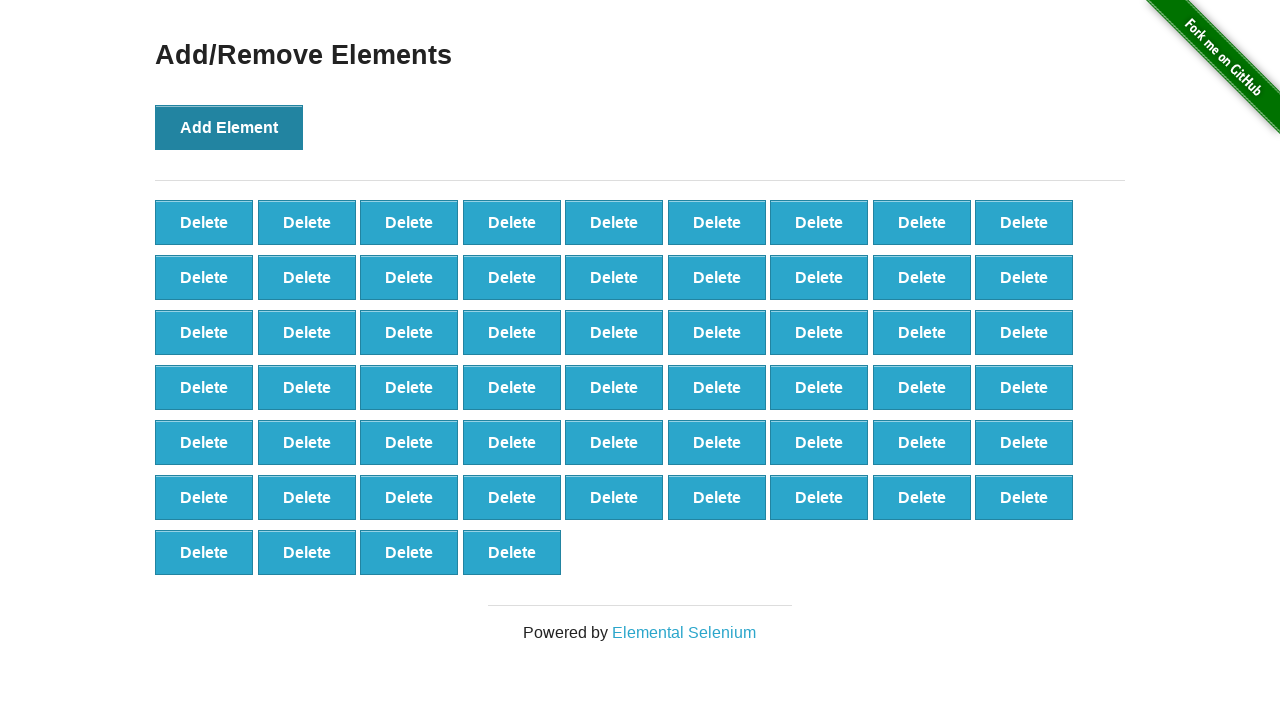

Clicked Add Element button (iteration 59/100) at (229, 127) on button:has-text('Add Element')
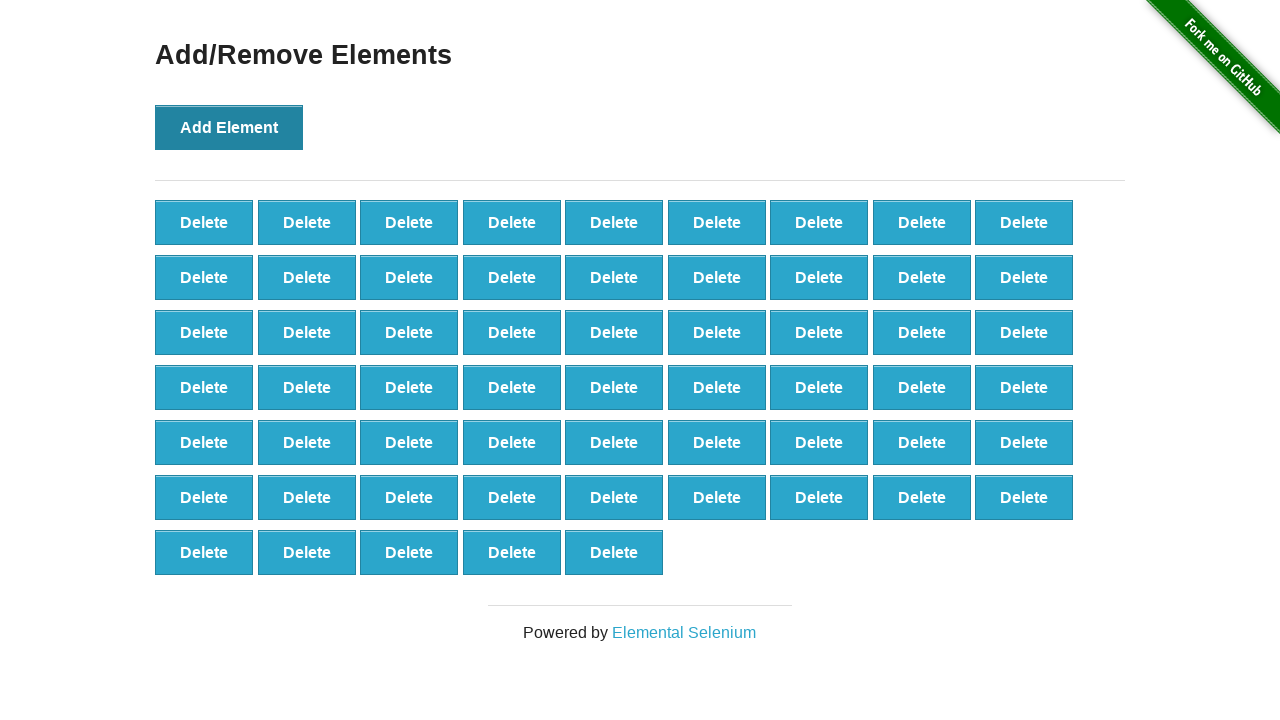

Clicked Add Element button (iteration 60/100) at (229, 127) on button:has-text('Add Element')
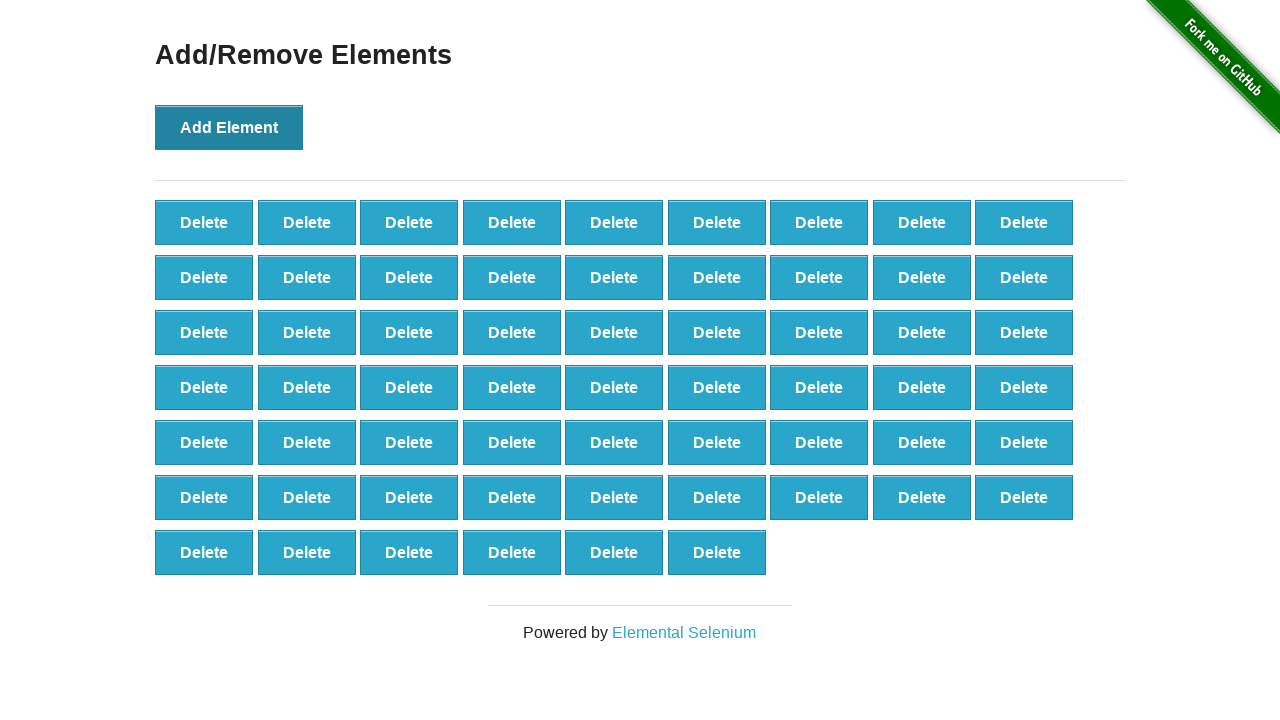

Clicked Add Element button (iteration 61/100) at (229, 127) on button:has-text('Add Element')
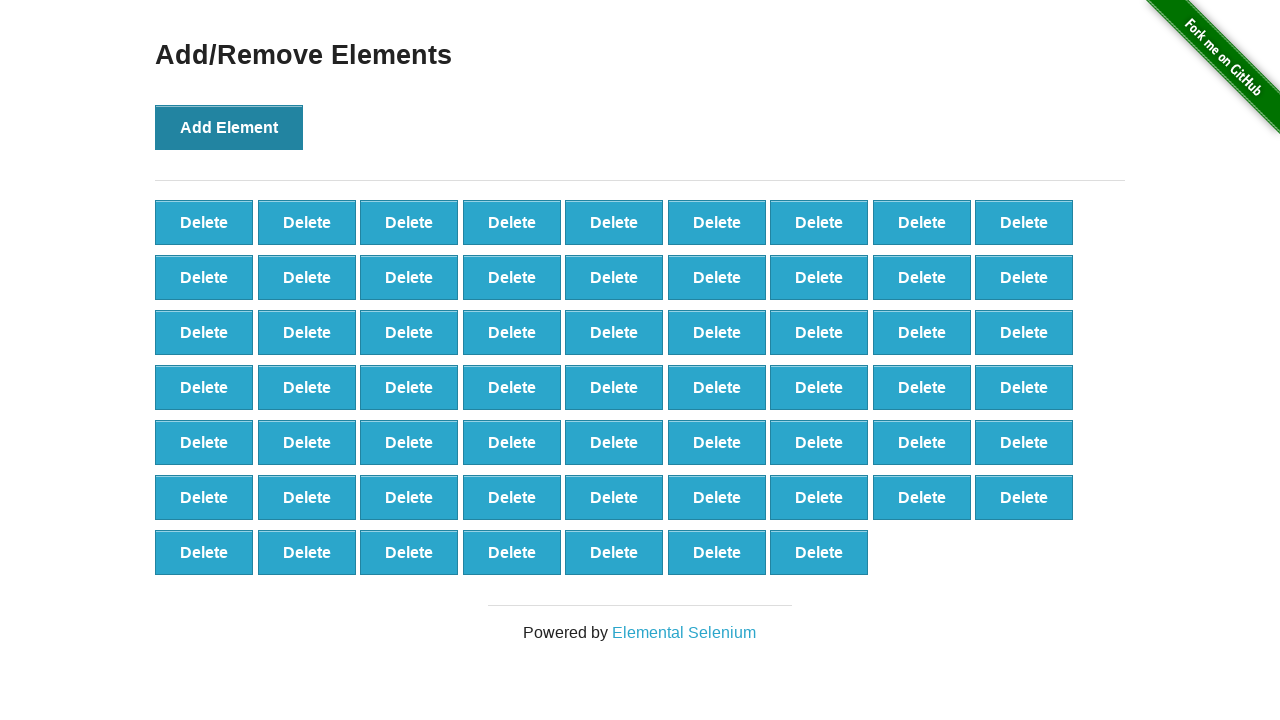

Clicked Add Element button (iteration 62/100) at (229, 127) on button:has-text('Add Element')
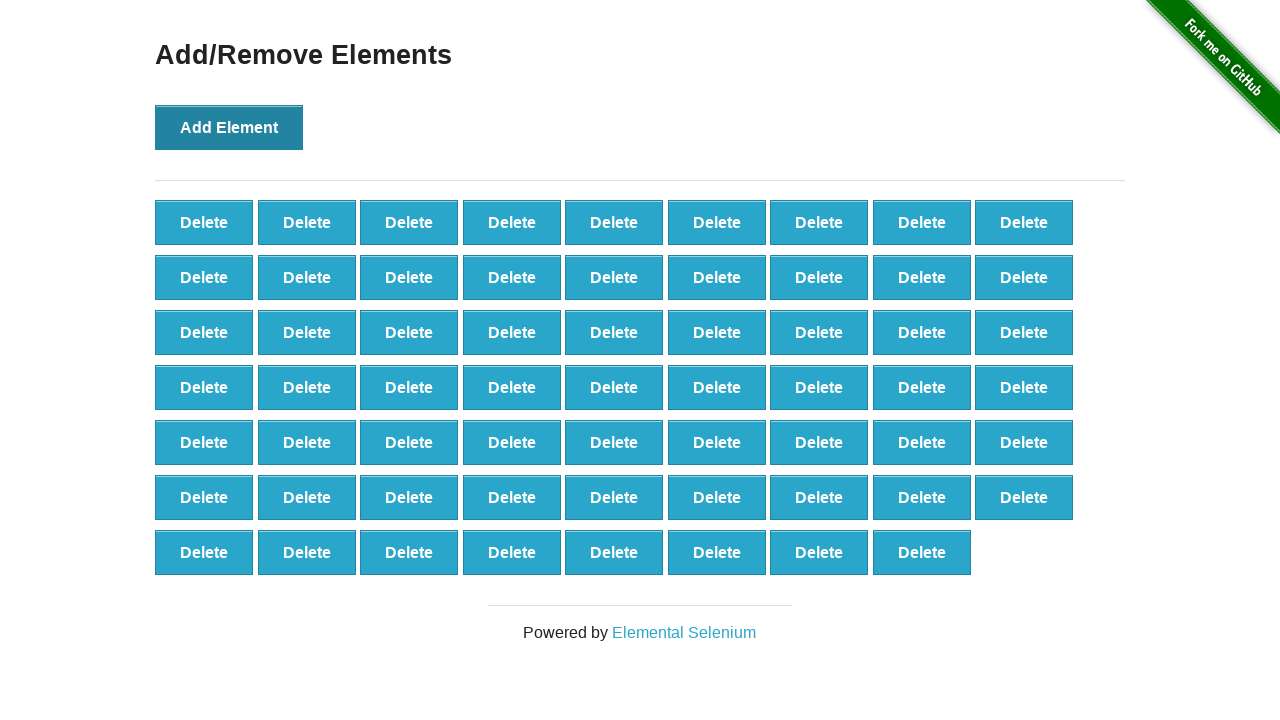

Clicked Add Element button (iteration 63/100) at (229, 127) on button:has-text('Add Element')
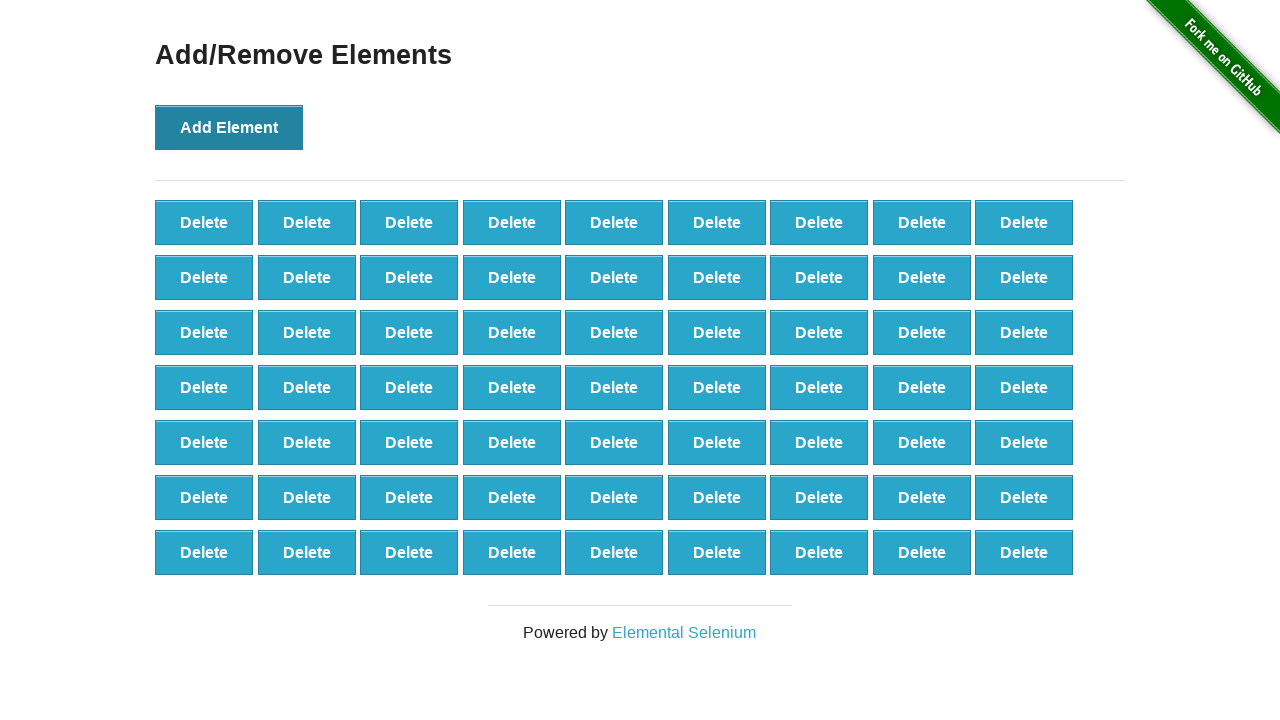

Clicked Add Element button (iteration 64/100) at (229, 127) on button:has-text('Add Element')
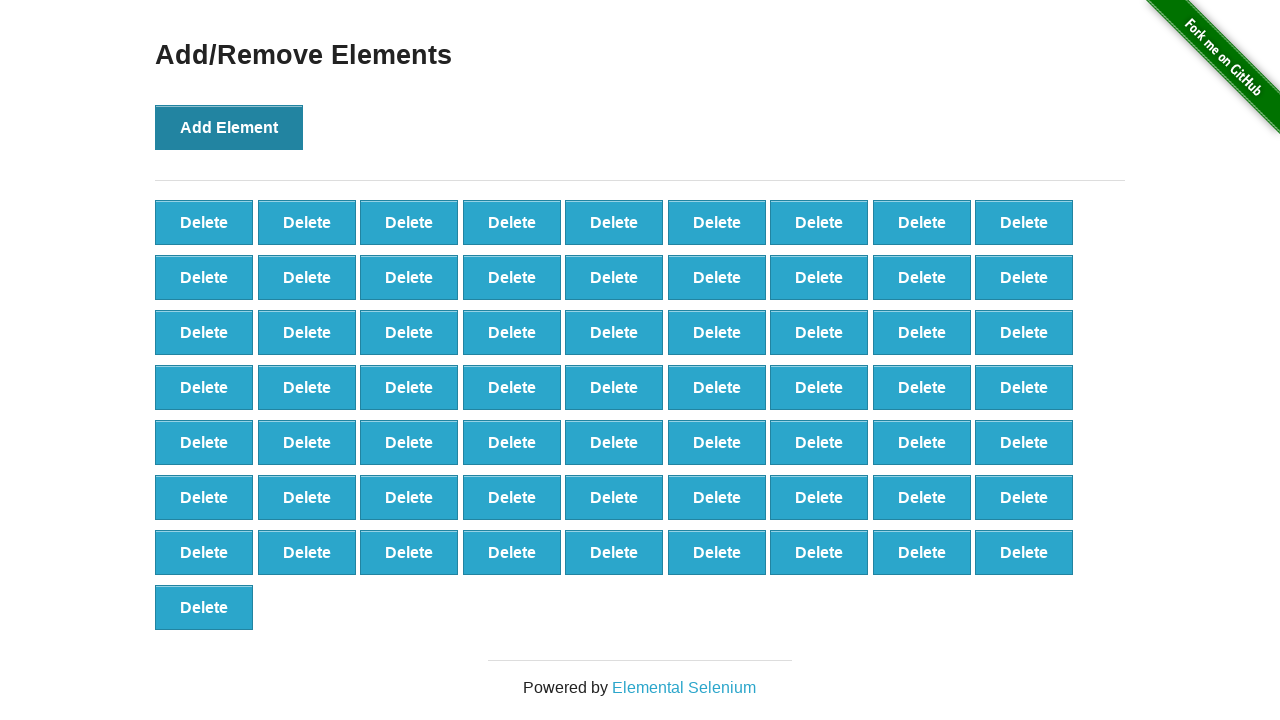

Clicked Add Element button (iteration 65/100) at (229, 127) on button:has-text('Add Element')
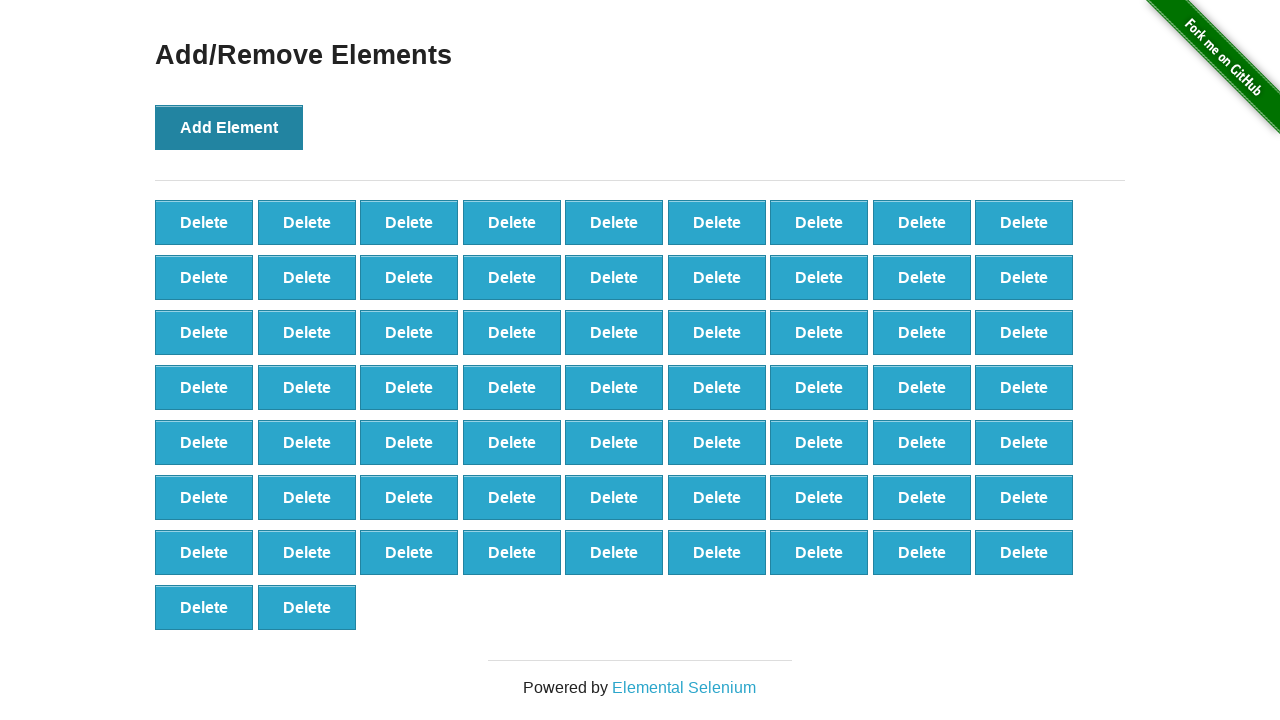

Clicked Add Element button (iteration 66/100) at (229, 127) on button:has-text('Add Element')
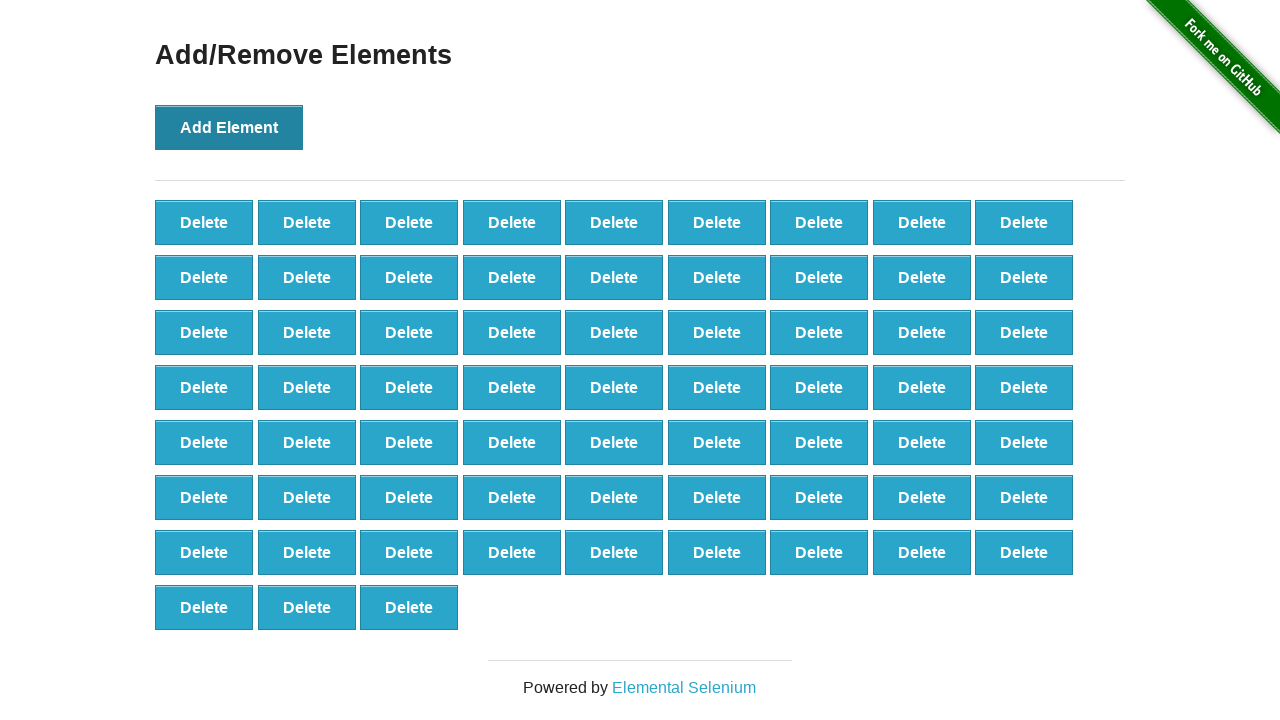

Clicked Add Element button (iteration 67/100) at (229, 127) on button:has-text('Add Element')
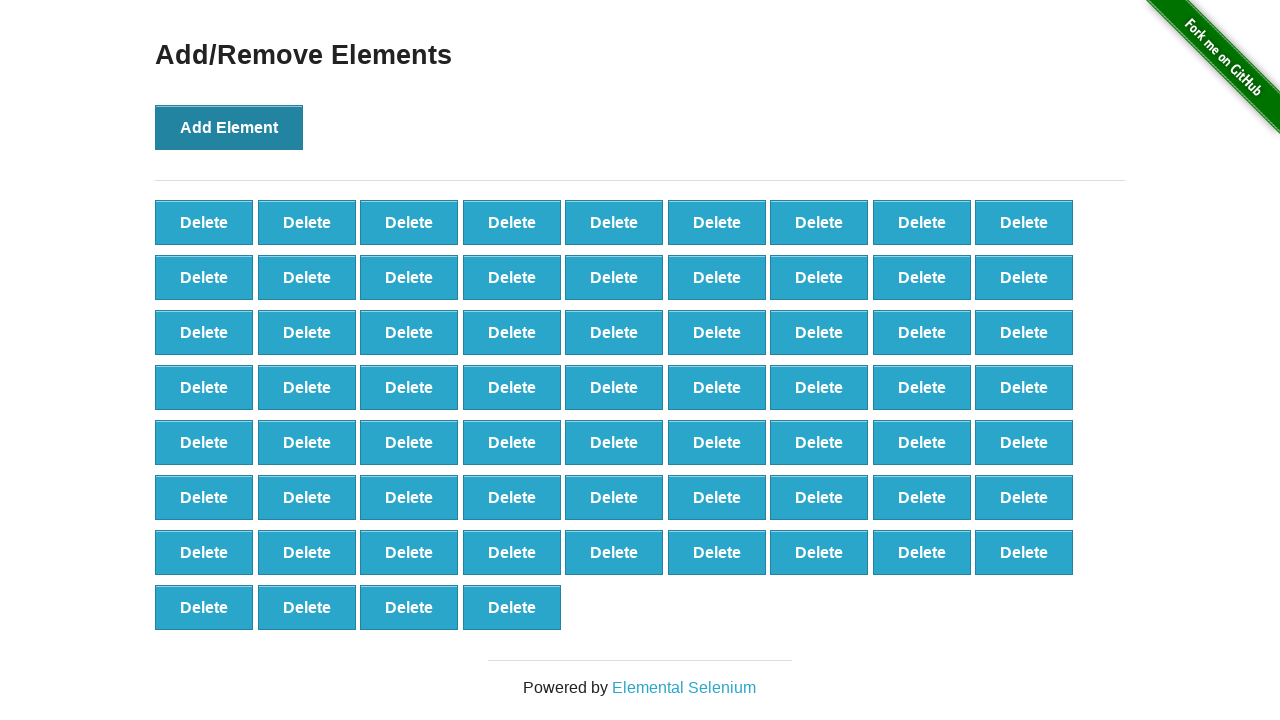

Clicked Add Element button (iteration 68/100) at (229, 127) on button:has-text('Add Element')
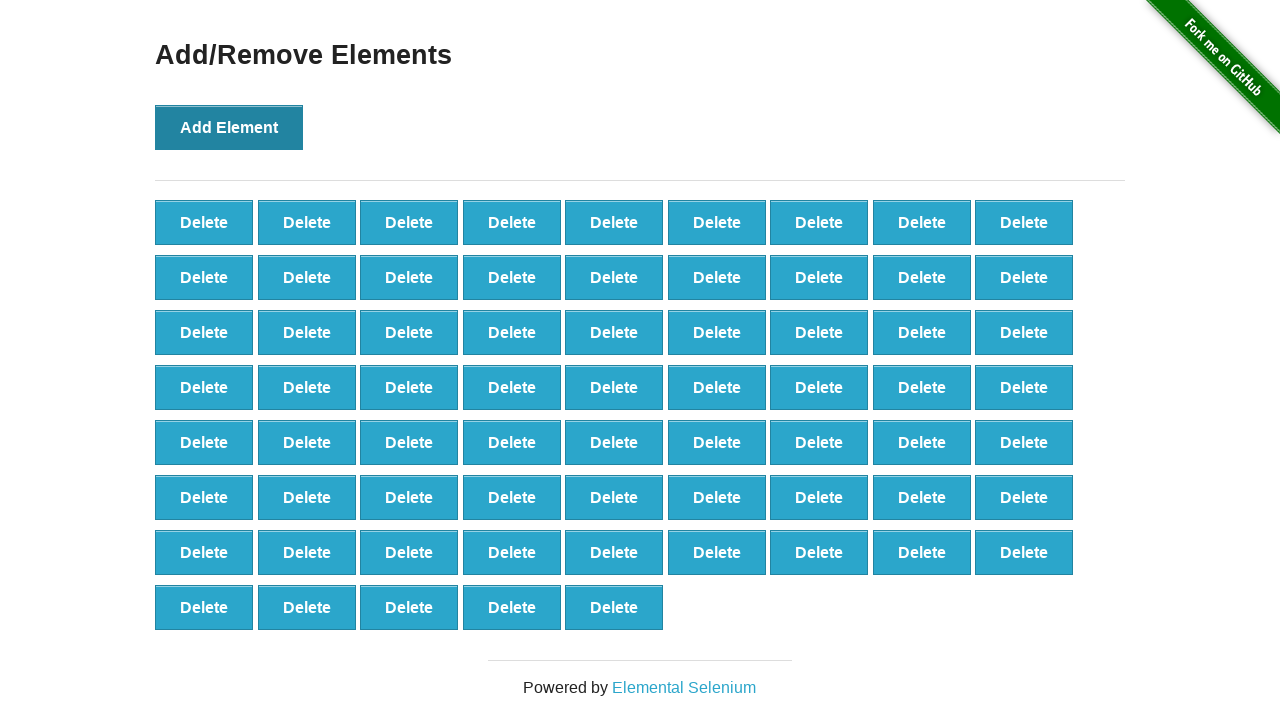

Clicked Add Element button (iteration 69/100) at (229, 127) on button:has-text('Add Element')
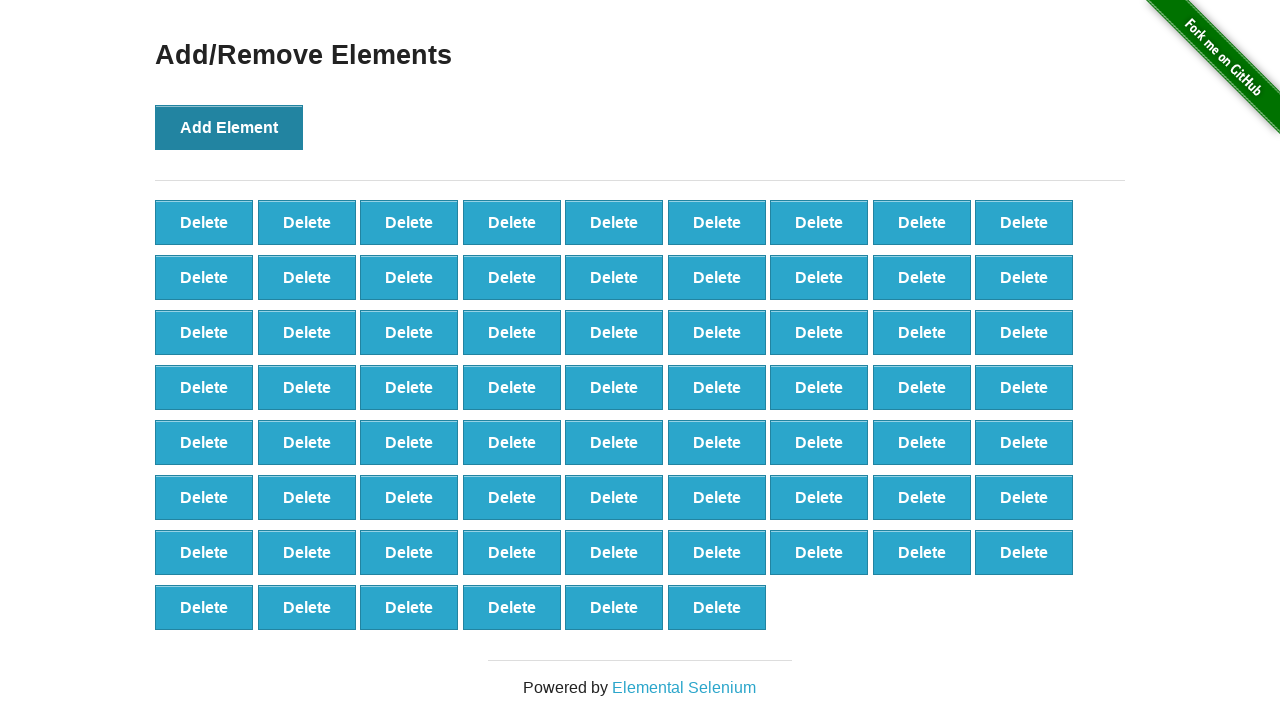

Clicked Add Element button (iteration 70/100) at (229, 127) on button:has-text('Add Element')
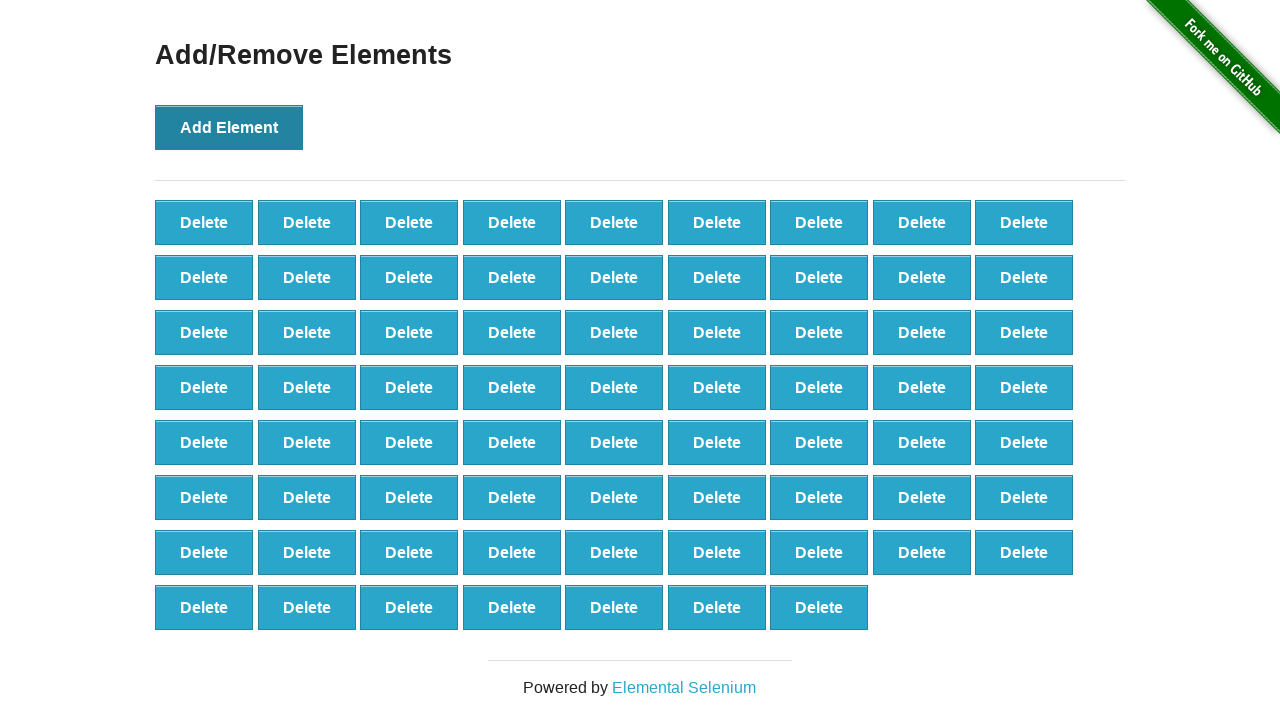

Clicked Add Element button (iteration 71/100) at (229, 127) on button:has-text('Add Element')
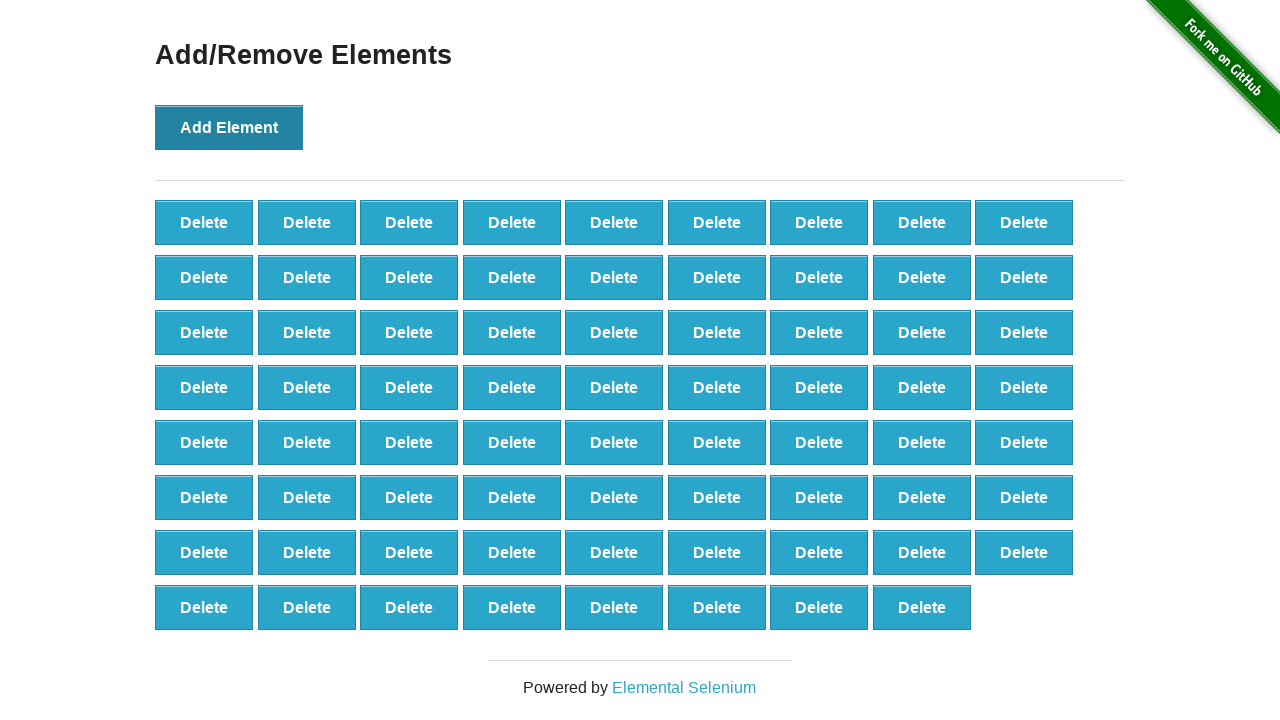

Clicked Add Element button (iteration 72/100) at (229, 127) on button:has-text('Add Element')
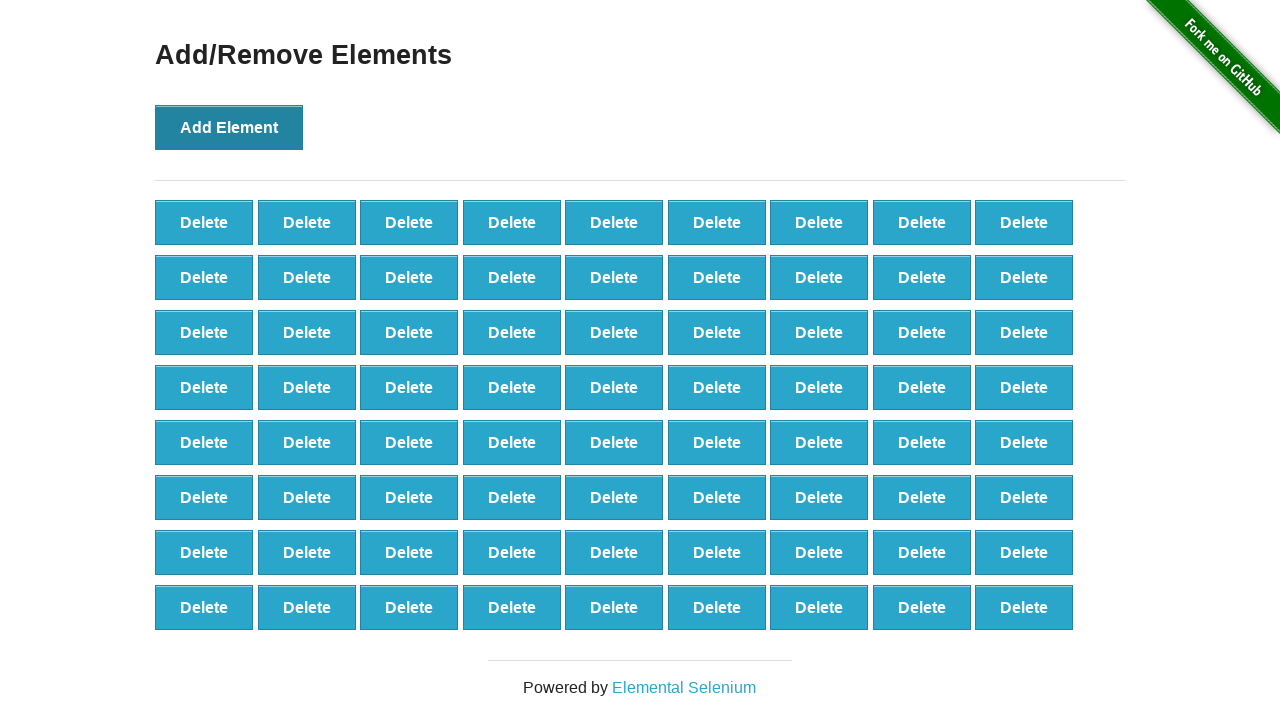

Clicked Add Element button (iteration 73/100) at (229, 127) on button:has-text('Add Element')
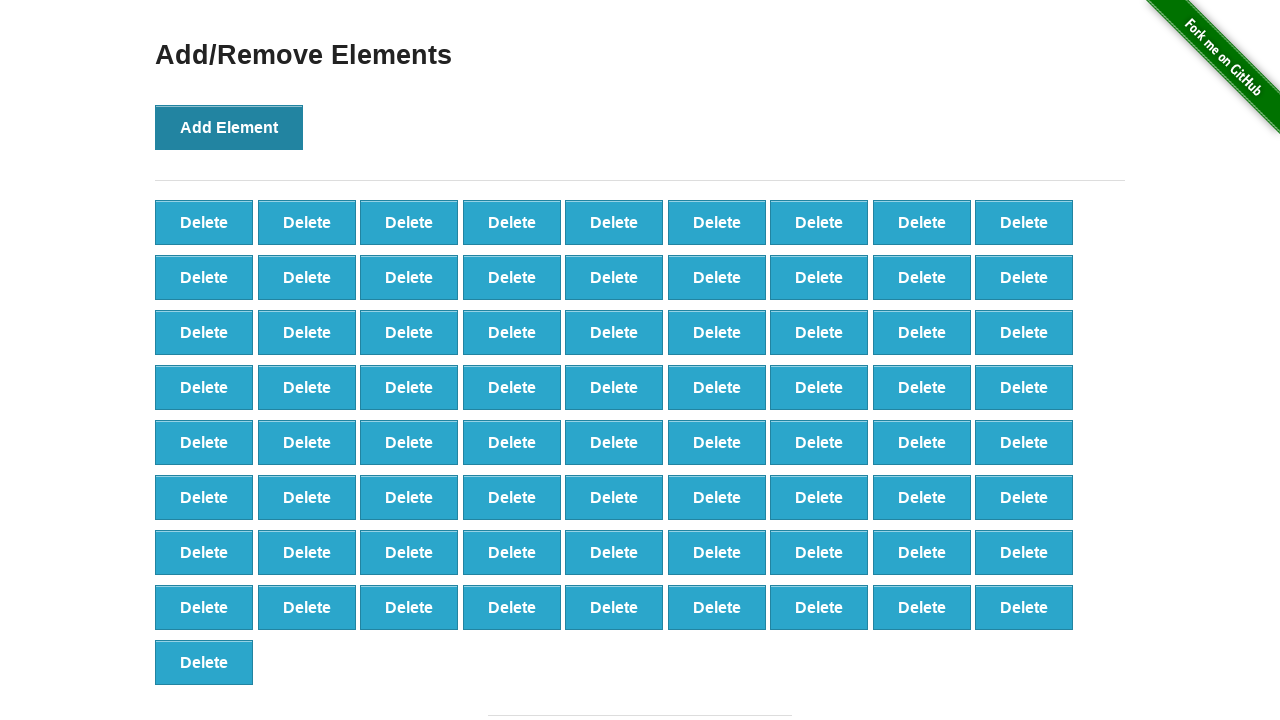

Clicked Add Element button (iteration 74/100) at (229, 127) on button:has-text('Add Element')
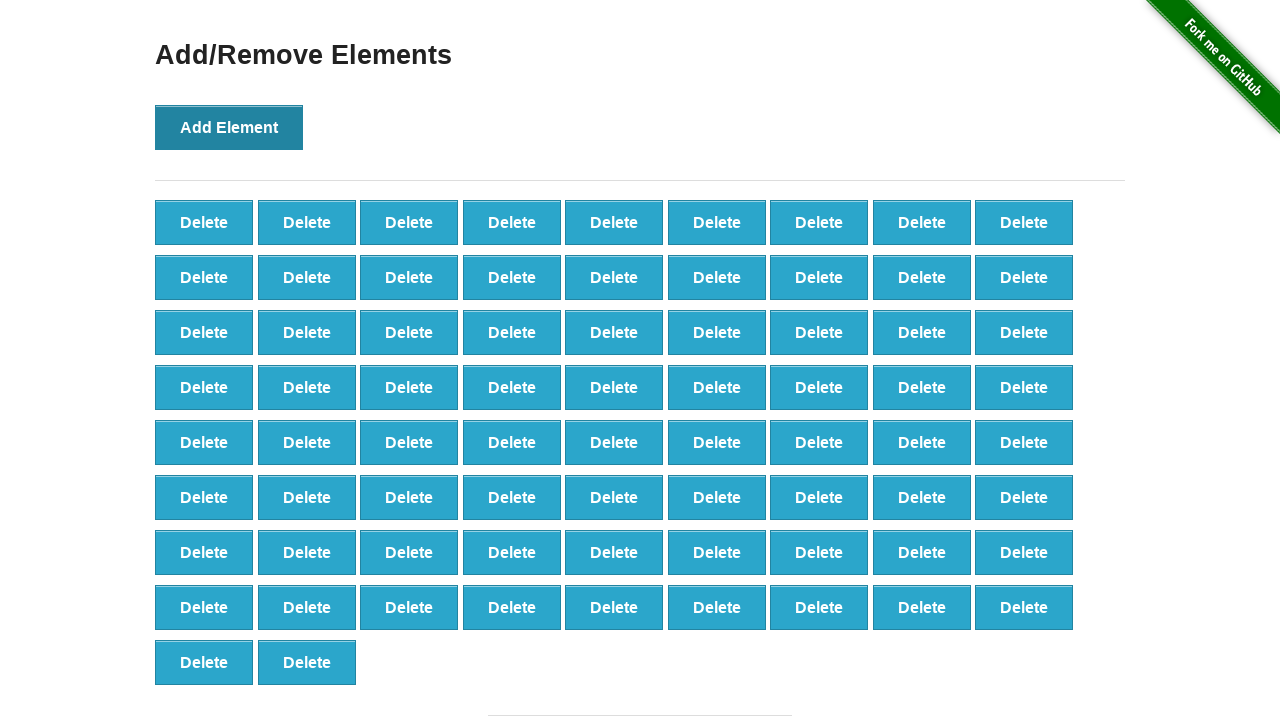

Clicked Add Element button (iteration 75/100) at (229, 127) on button:has-text('Add Element')
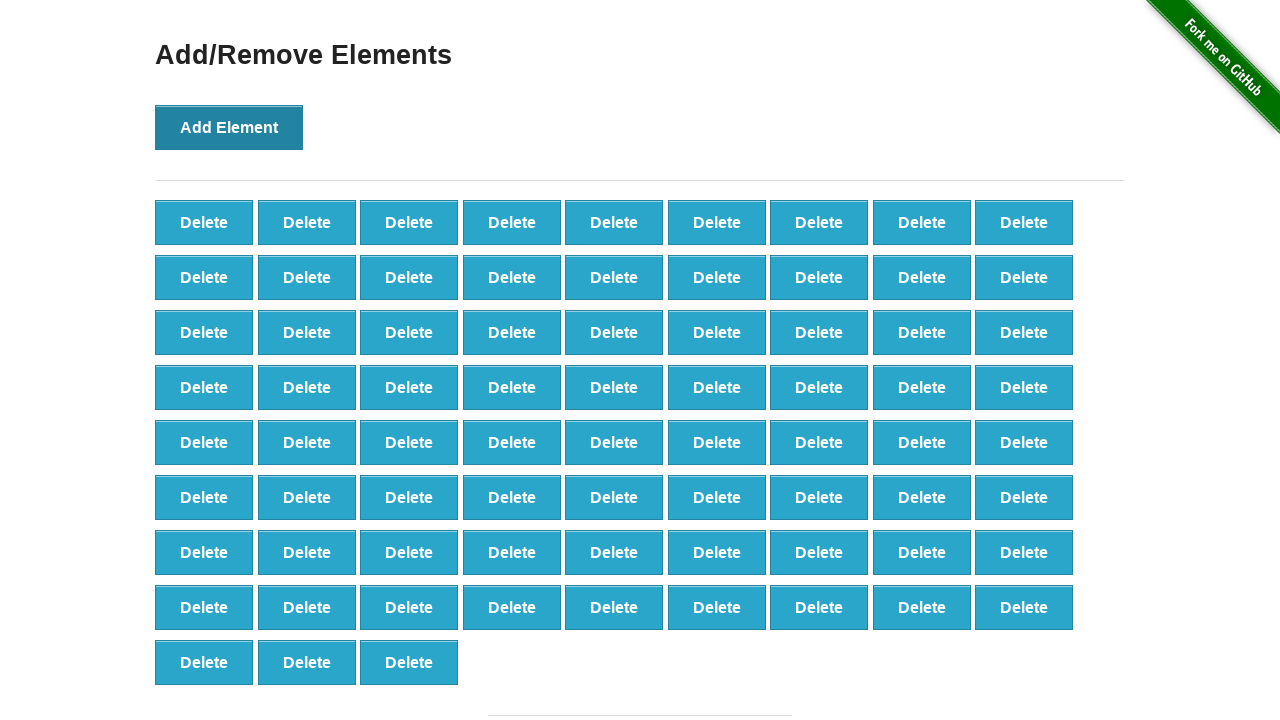

Clicked Add Element button (iteration 76/100) at (229, 127) on button:has-text('Add Element')
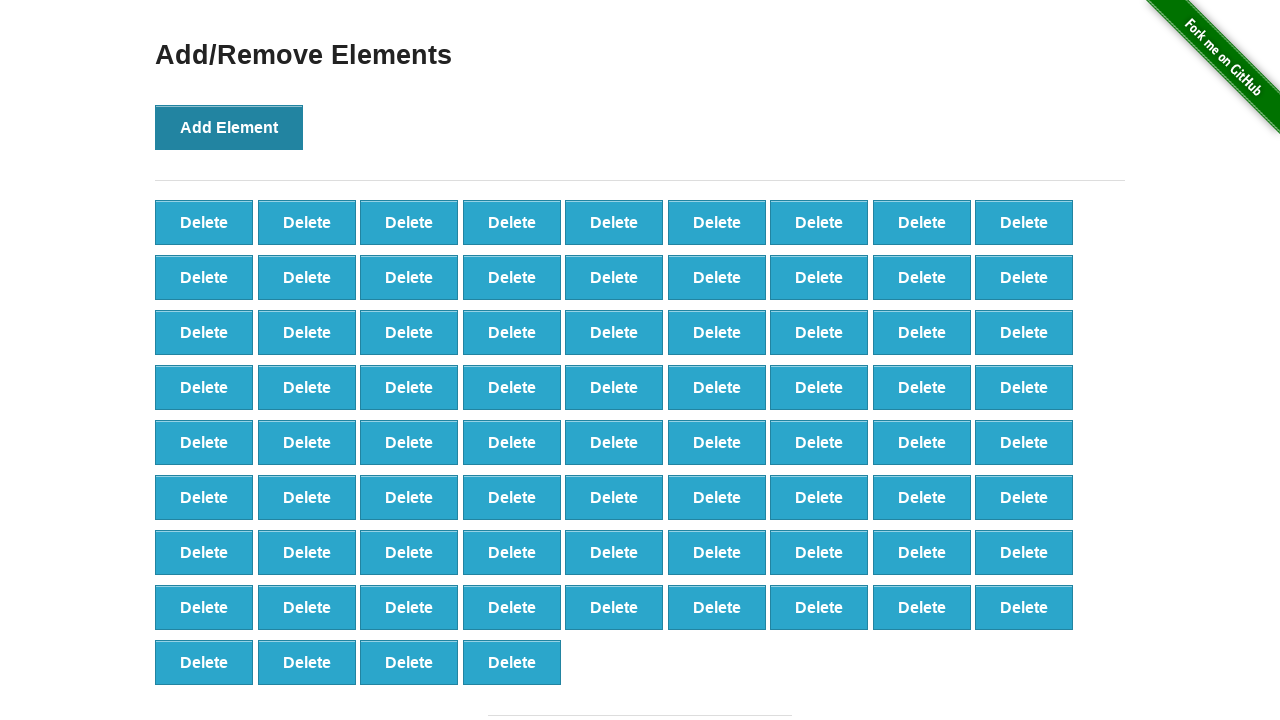

Clicked Add Element button (iteration 77/100) at (229, 127) on button:has-text('Add Element')
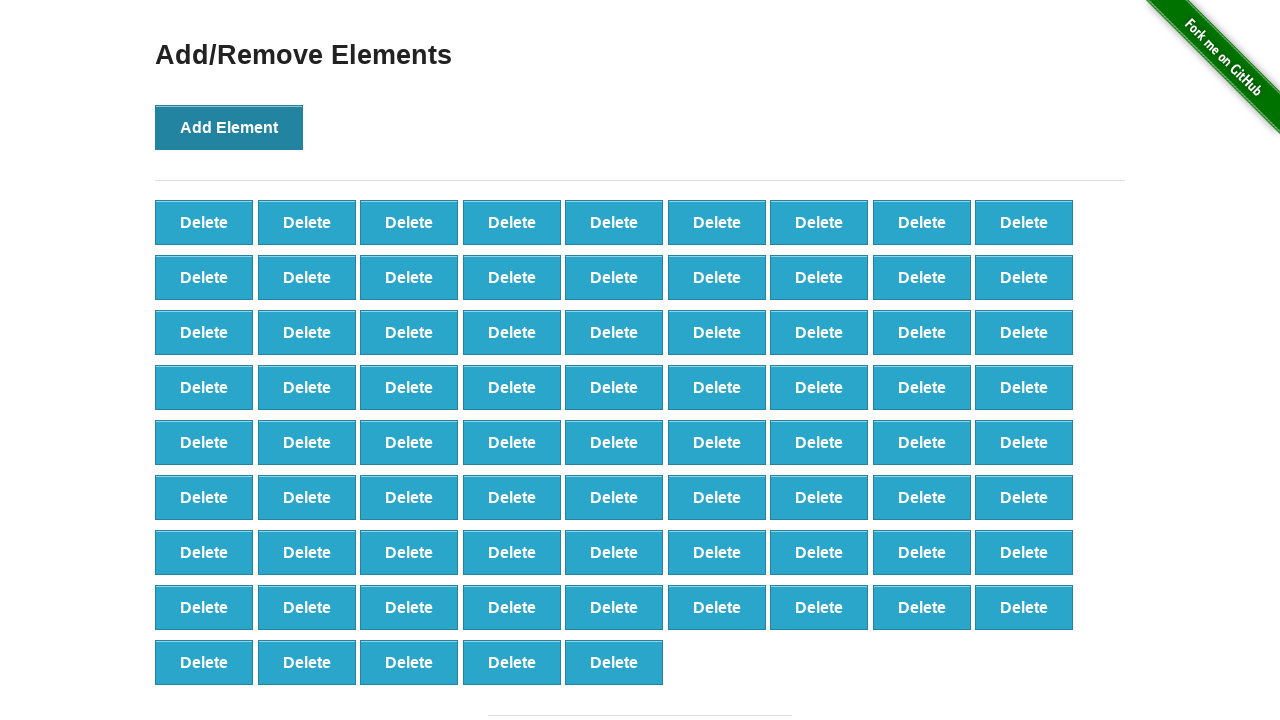

Clicked Add Element button (iteration 78/100) at (229, 127) on button:has-text('Add Element')
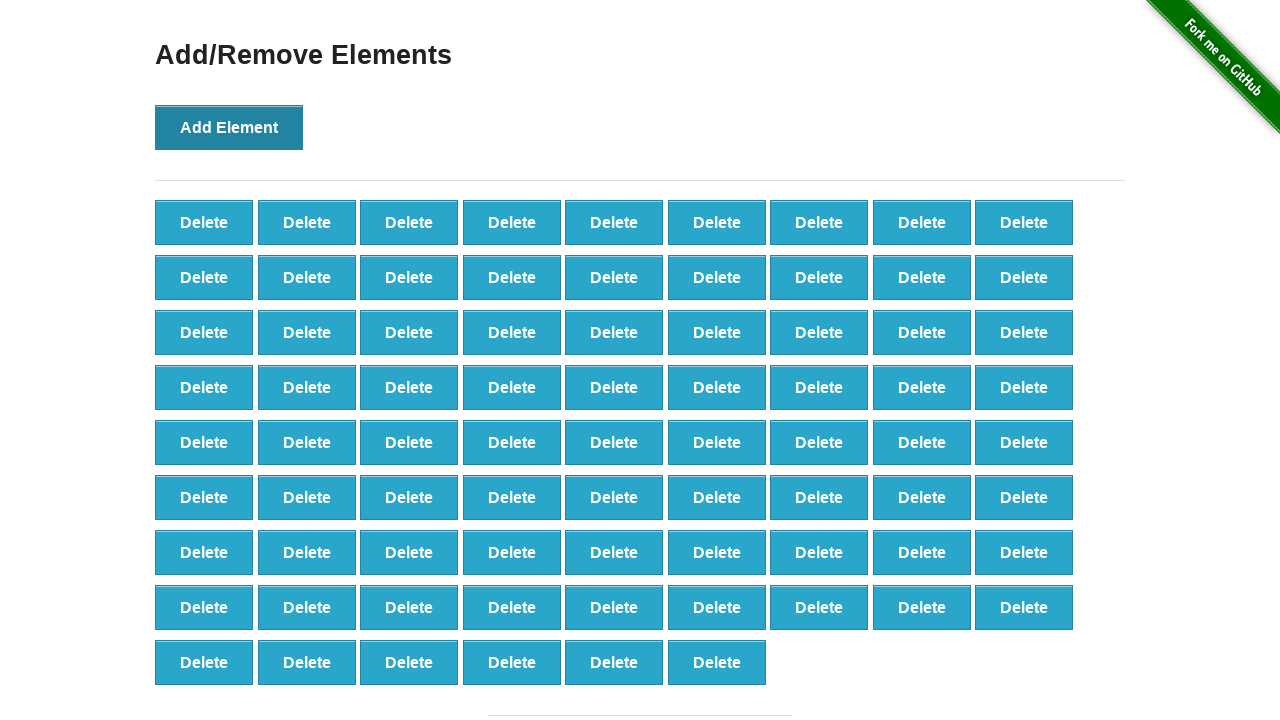

Clicked Add Element button (iteration 79/100) at (229, 127) on button:has-text('Add Element')
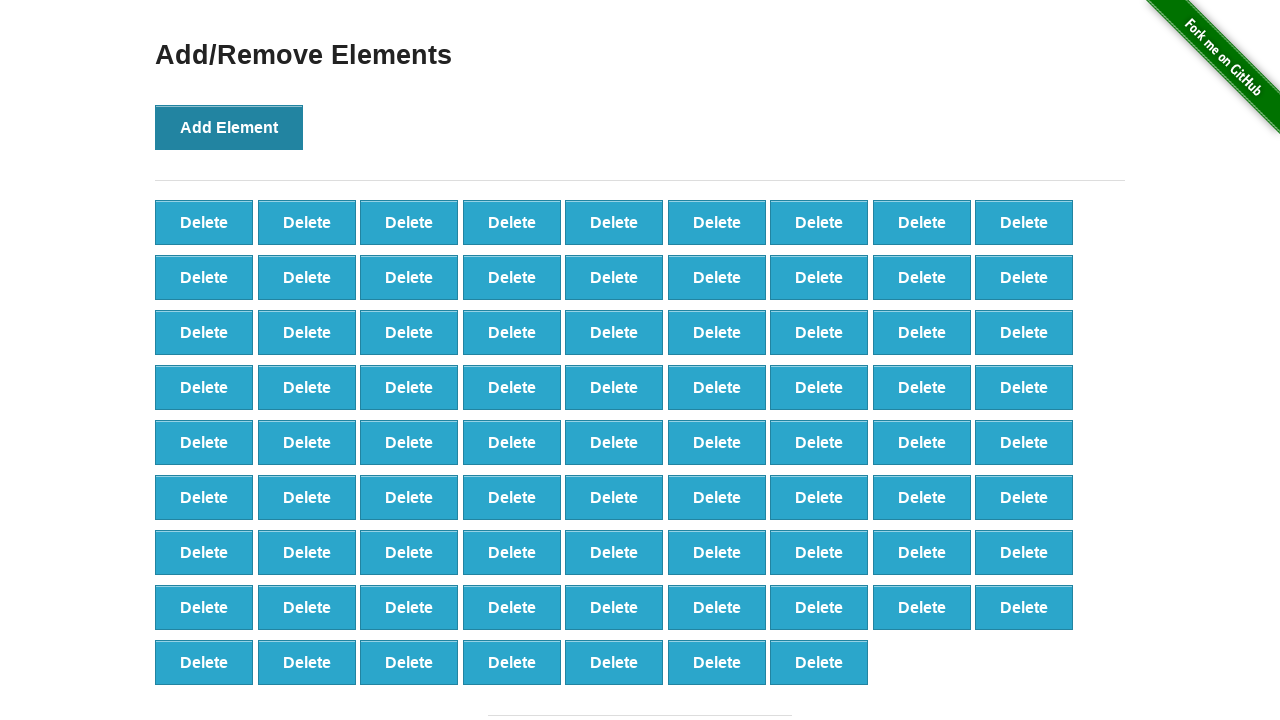

Clicked Add Element button (iteration 80/100) at (229, 127) on button:has-text('Add Element')
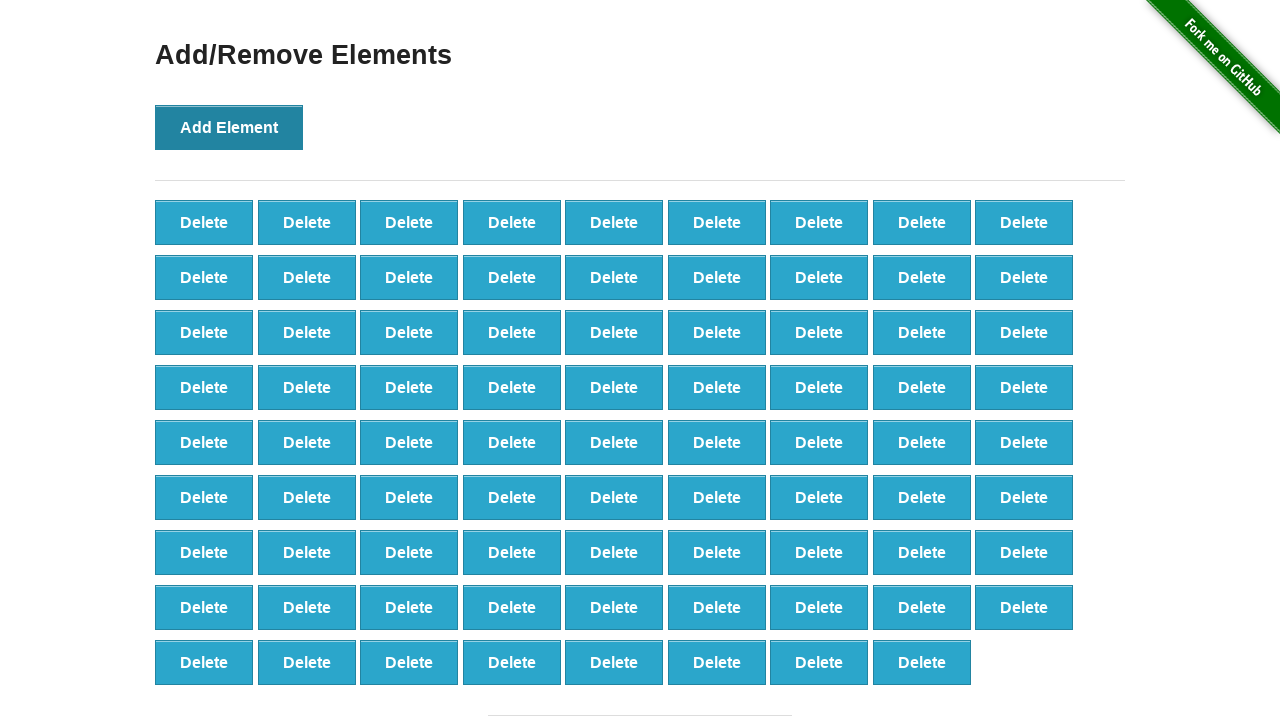

Clicked Add Element button (iteration 81/100) at (229, 127) on button:has-text('Add Element')
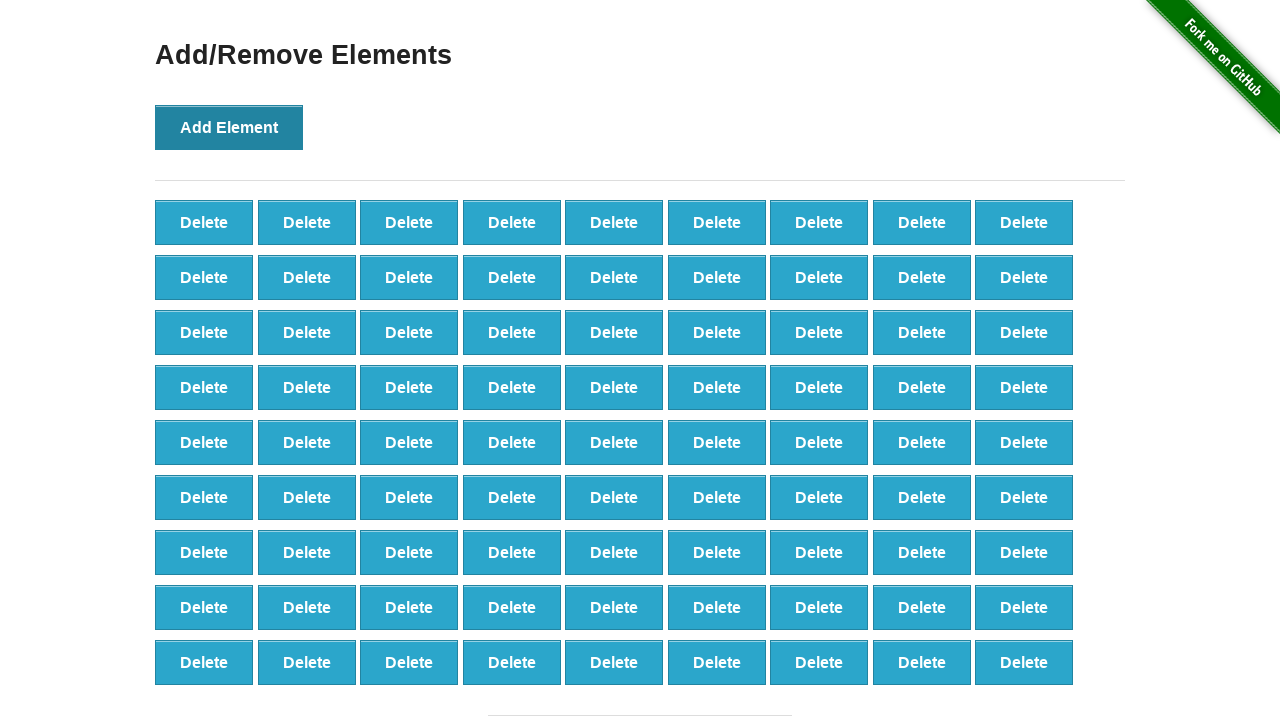

Clicked Add Element button (iteration 82/100) at (229, 127) on button:has-text('Add Element')
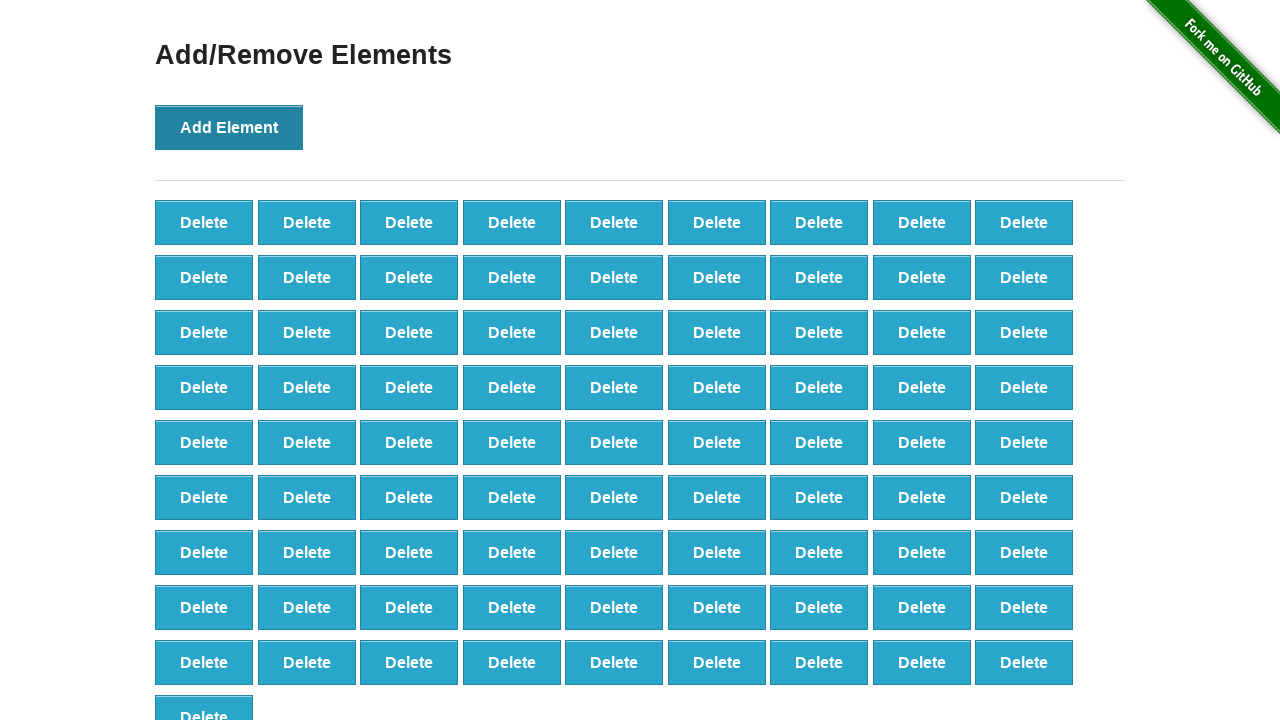

Clicked Add Element button (iteration 83/100) at (229, 127) on button:has-text('Add Element')
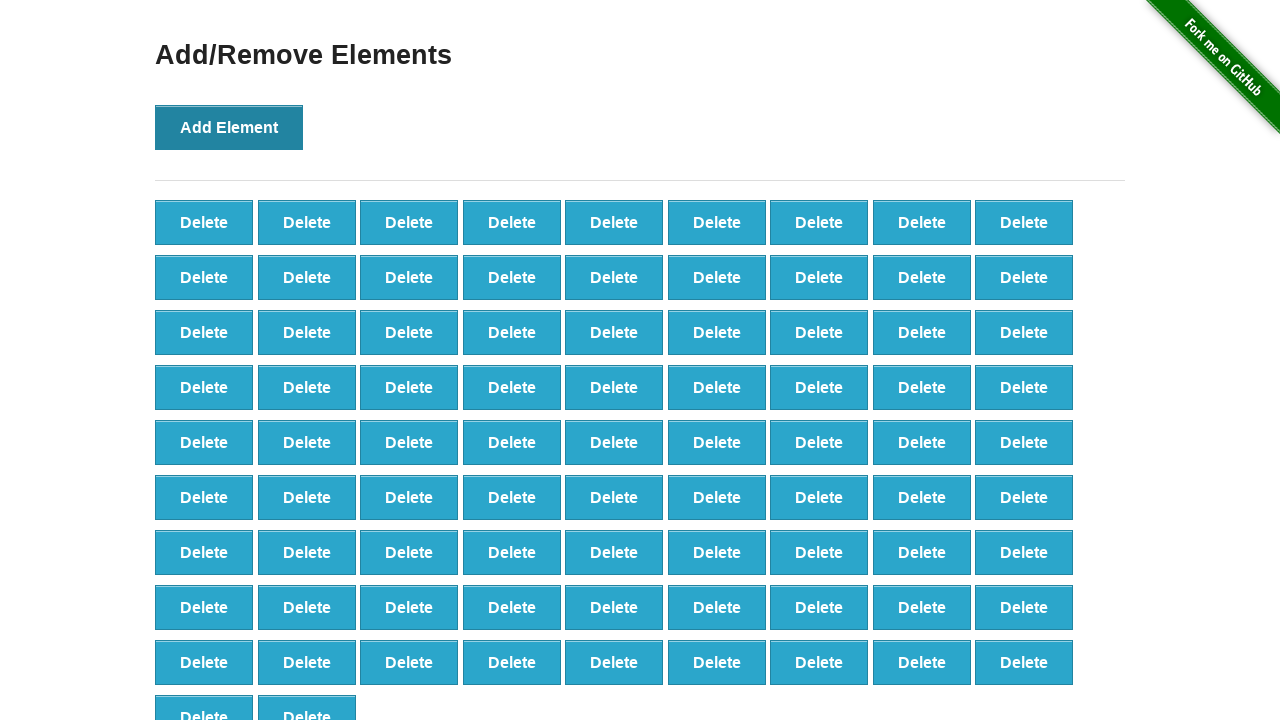

Clicked Add Element button (iteration 84/100) at (229, 127) on button:has-text('Add Element')
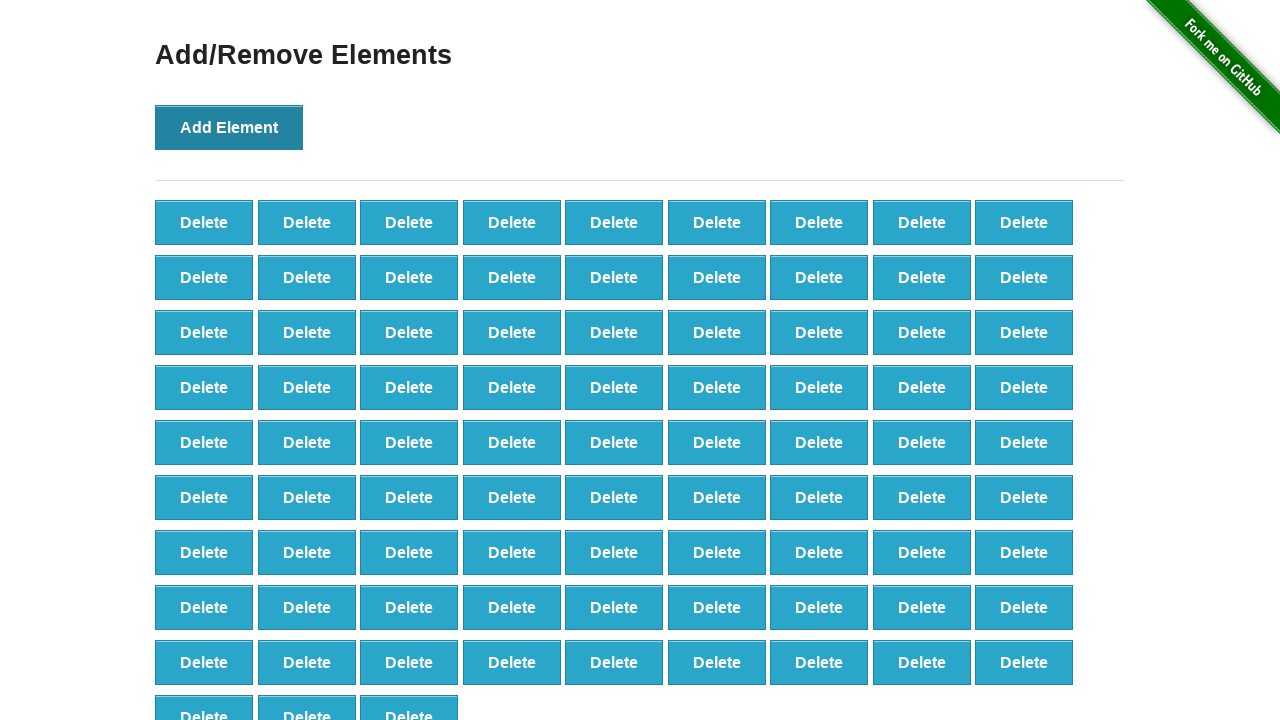

Clicked Add Element button (iteration 85/100) at (229, 127) on button:has-text('Add Element')
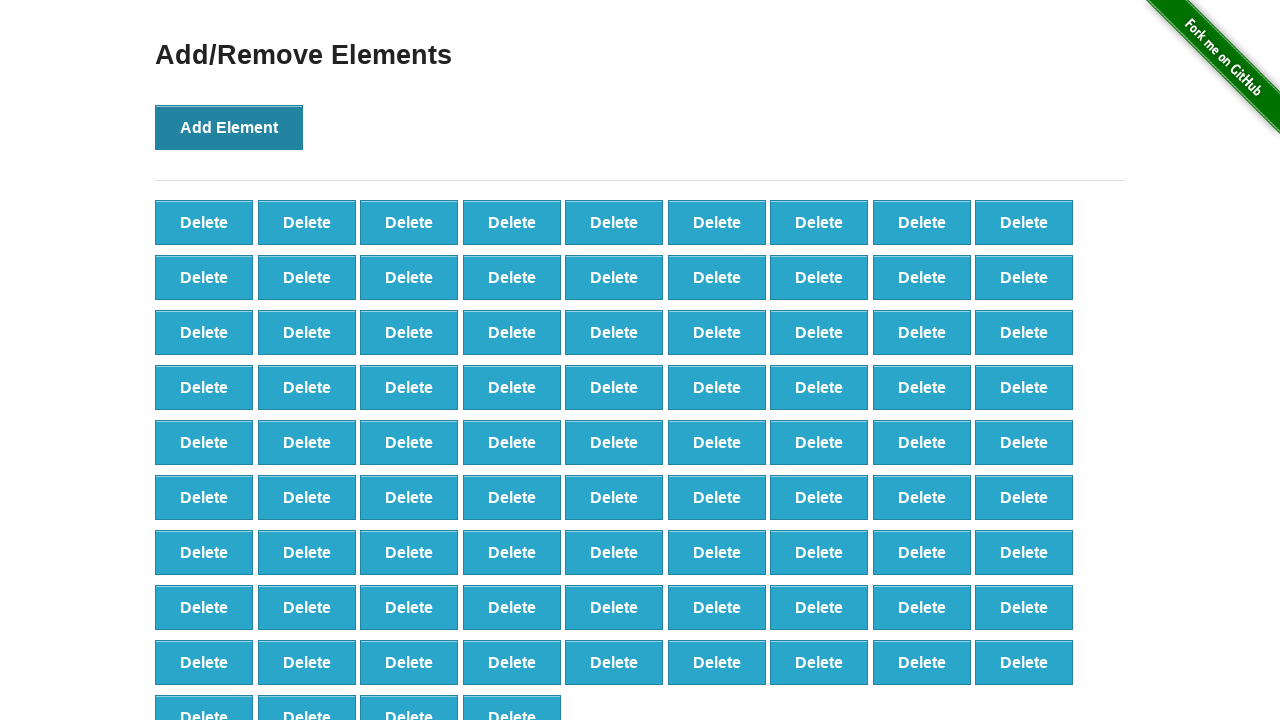

Clicked Add Element button (iteration 86/100) at (229, 127) on button:has-text('Add Element')
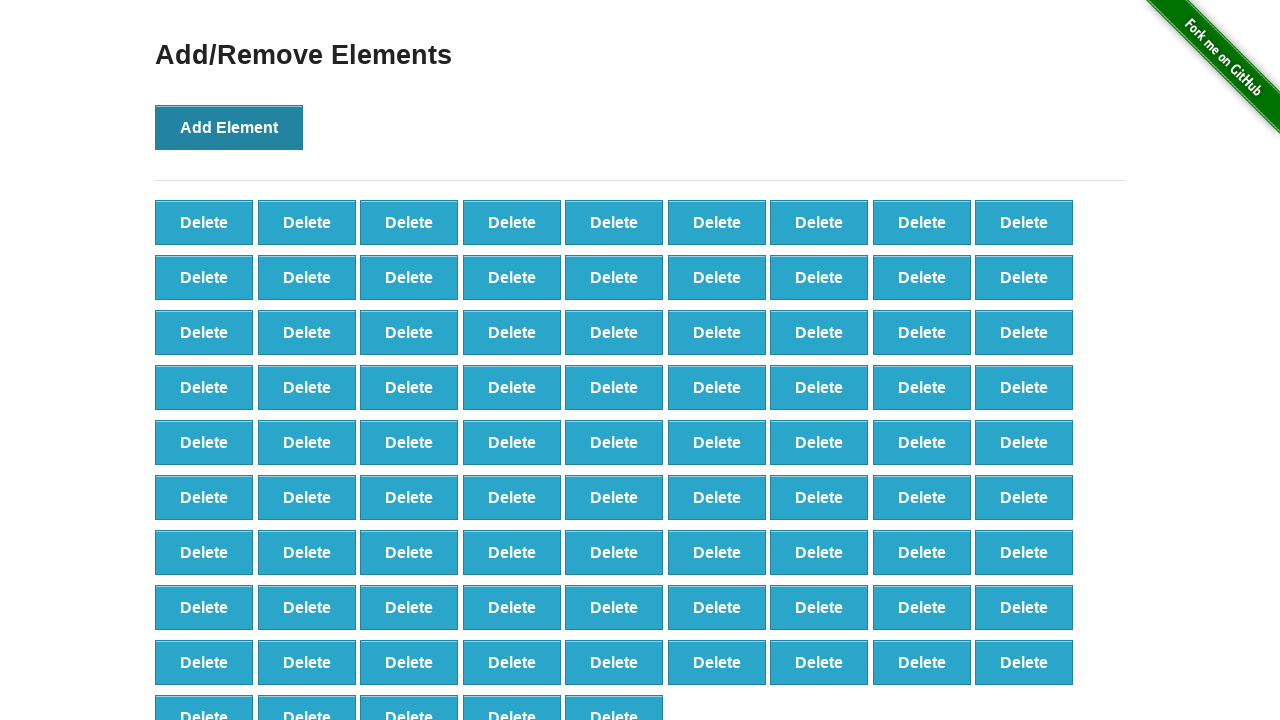

Clicked Add Element button (iteration 87/100) at (229, 127) on button:has-text('Add Element')
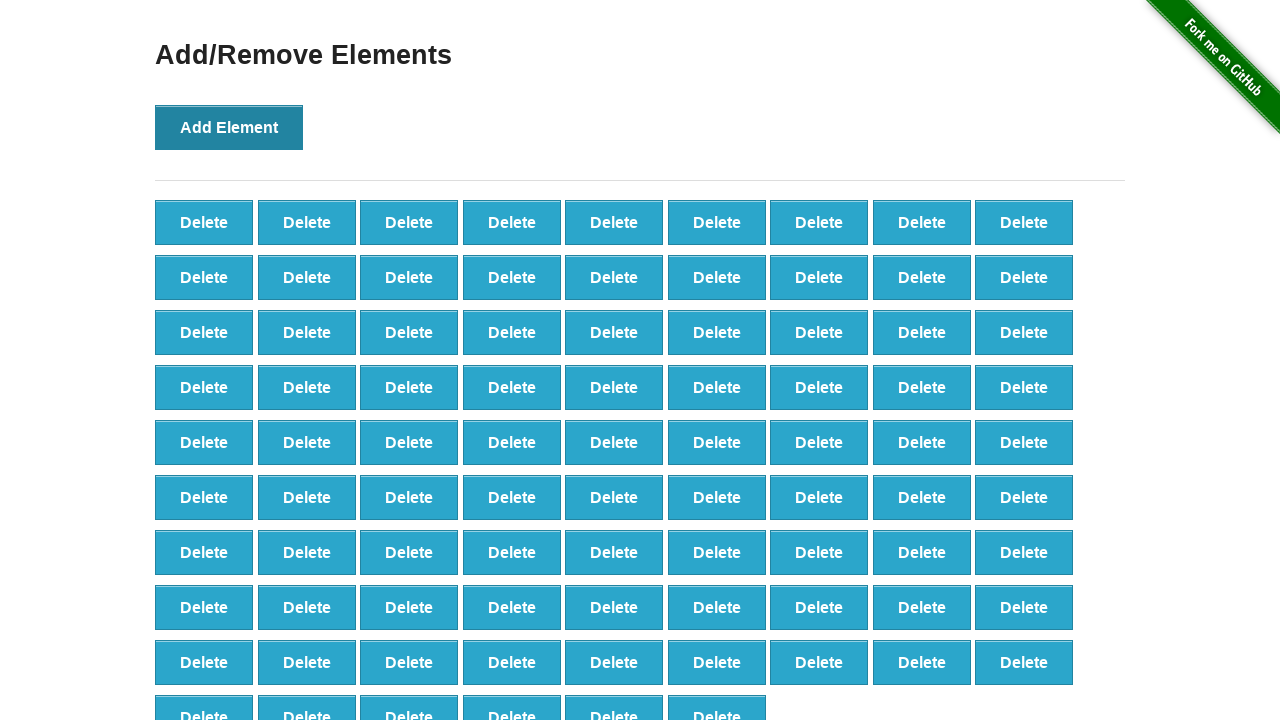

Clicked Add Element button (iteration 88/100) at (229, 127) on button:has-text('Add Element')
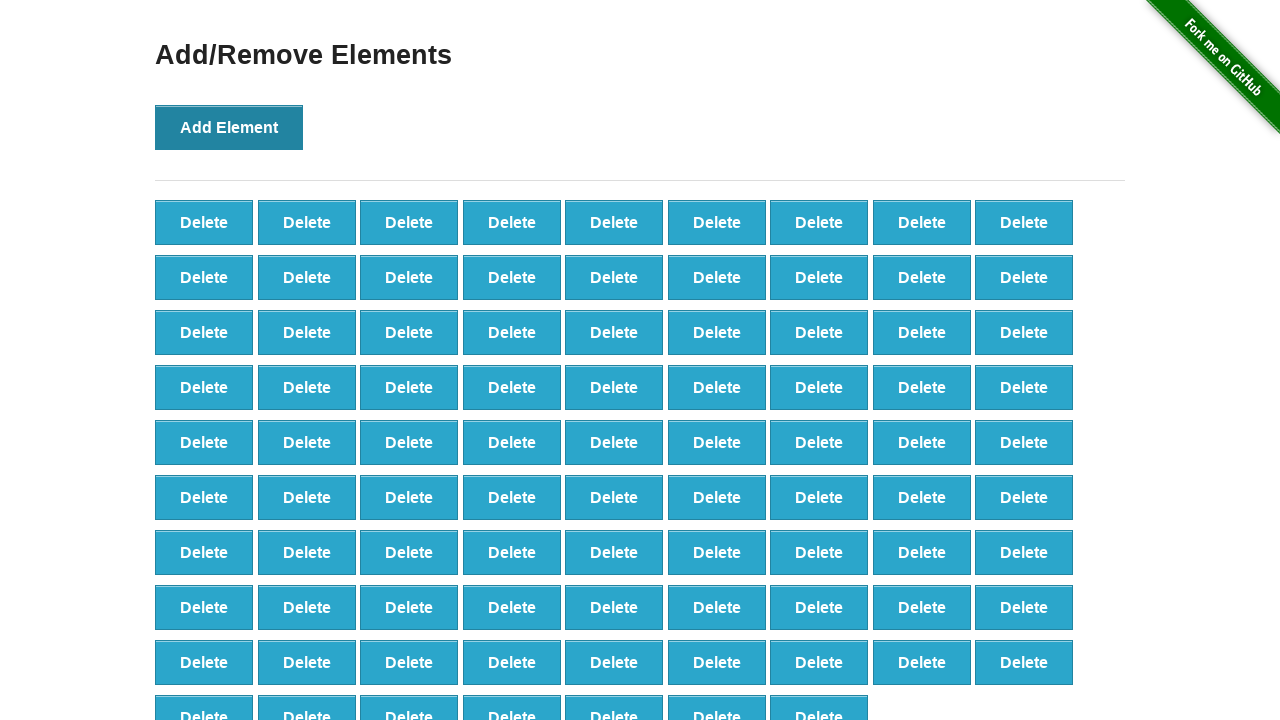

Clicked Add Element button (iteration 89/100) at (229, 127) on button:has-text('Add Element')
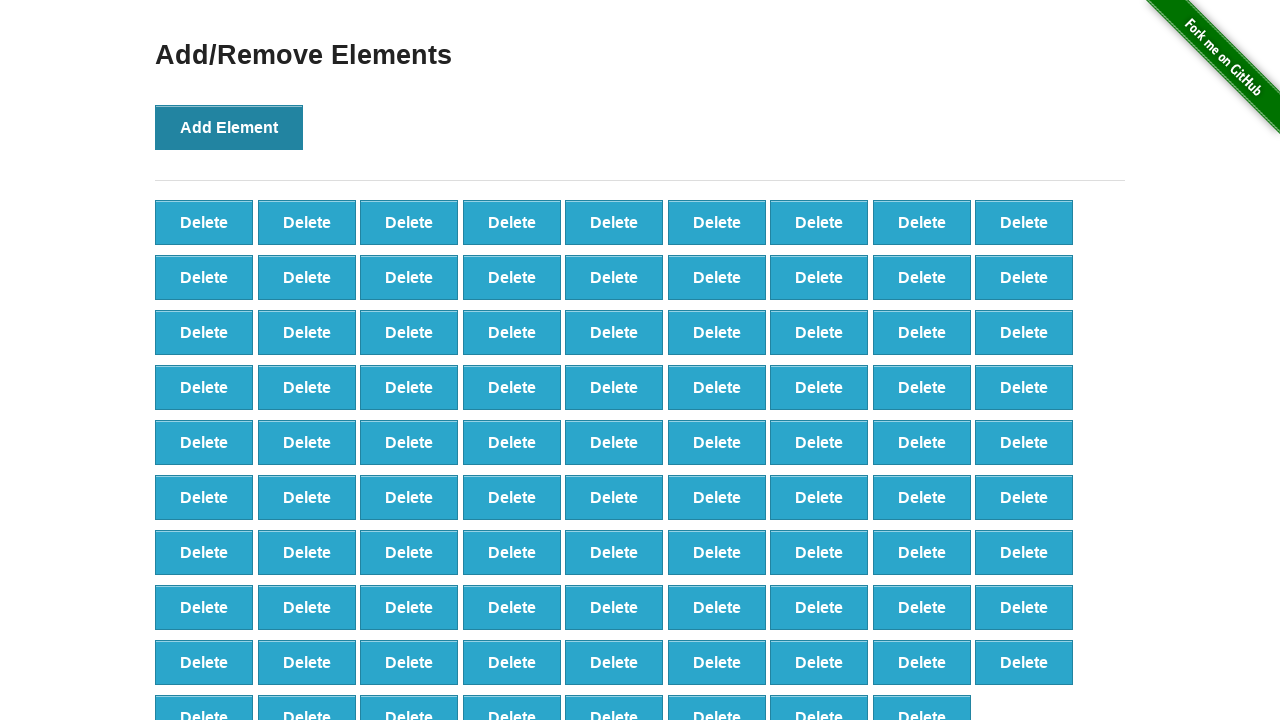

Clicked Add Element button (iteration 90/100) at (229, 127) on button:has-text('Add Element')
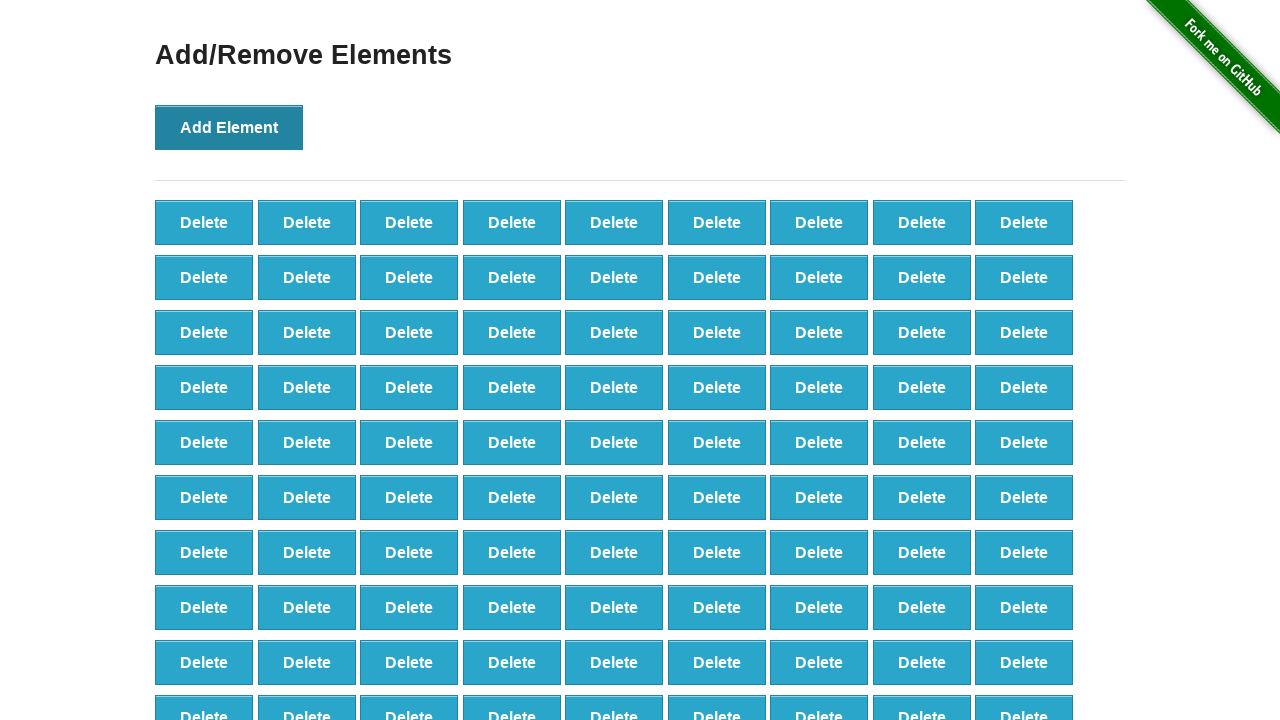

Clicked Add Element button (iteration 91/100) at (229, 127) on button:has-text('Add Element')
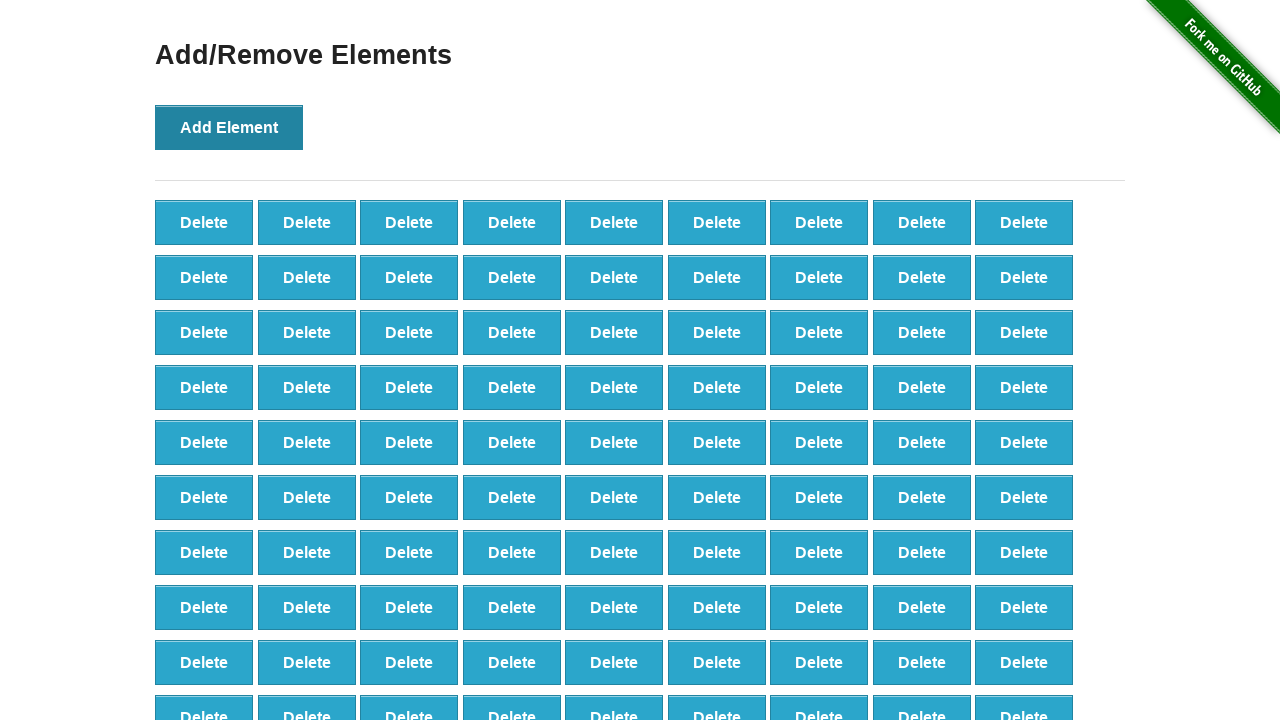

Clicked Add Element button (iteration 92/100) at (229, 127) on button:has-text('Add Element')
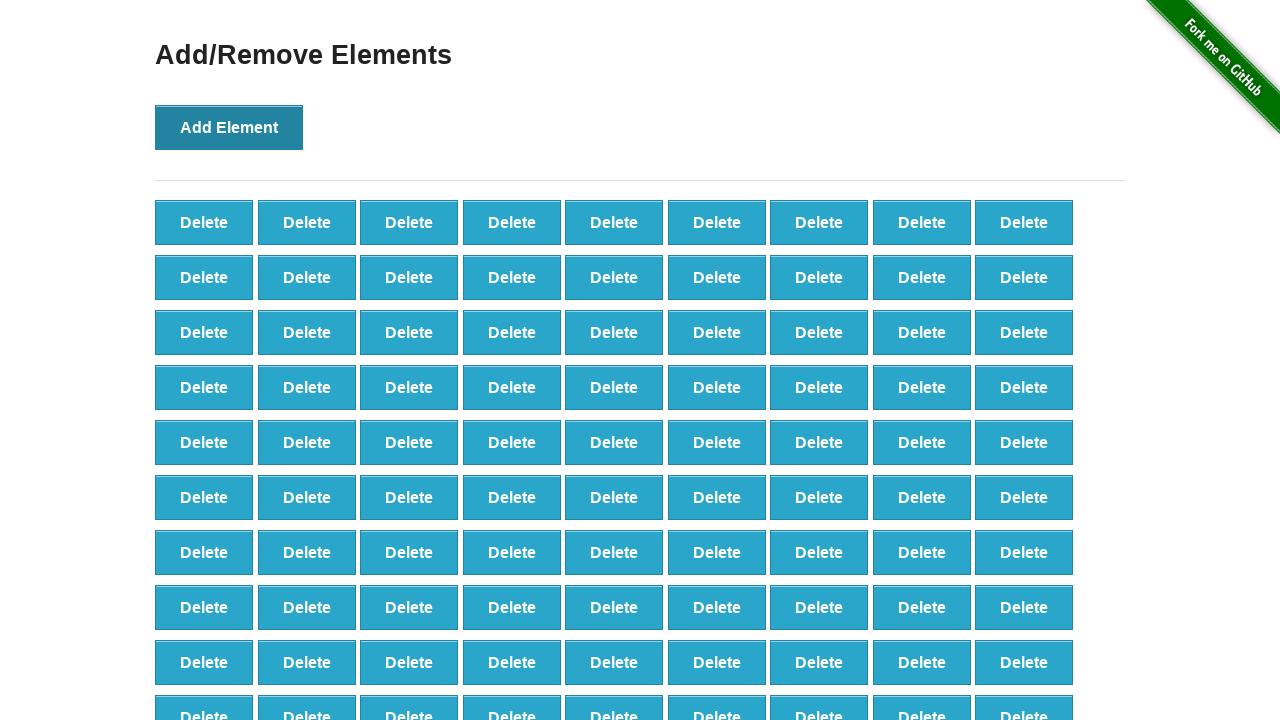

Clicked Add Element button (iteration 93/100) at (229, 127) on button:has-text('Add Element')
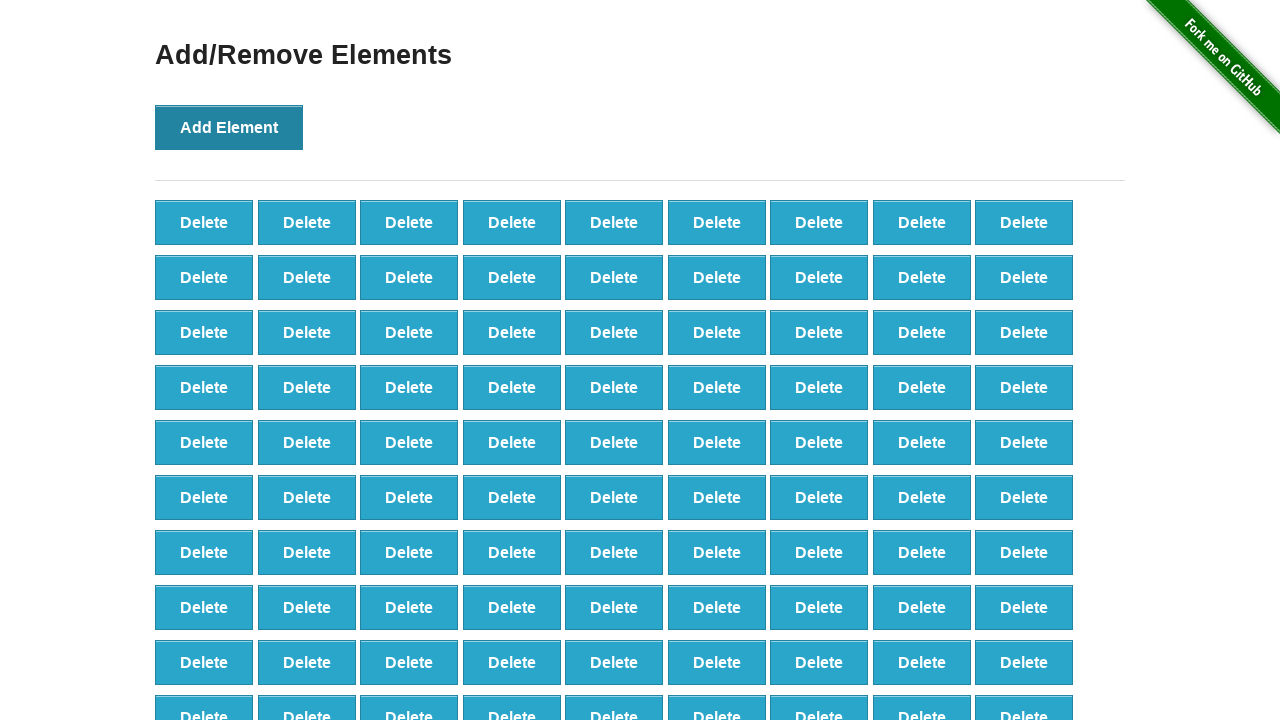

Clicked Add Element button (iteration 94/100) at (229, 127) on button:has-text('Add Element')
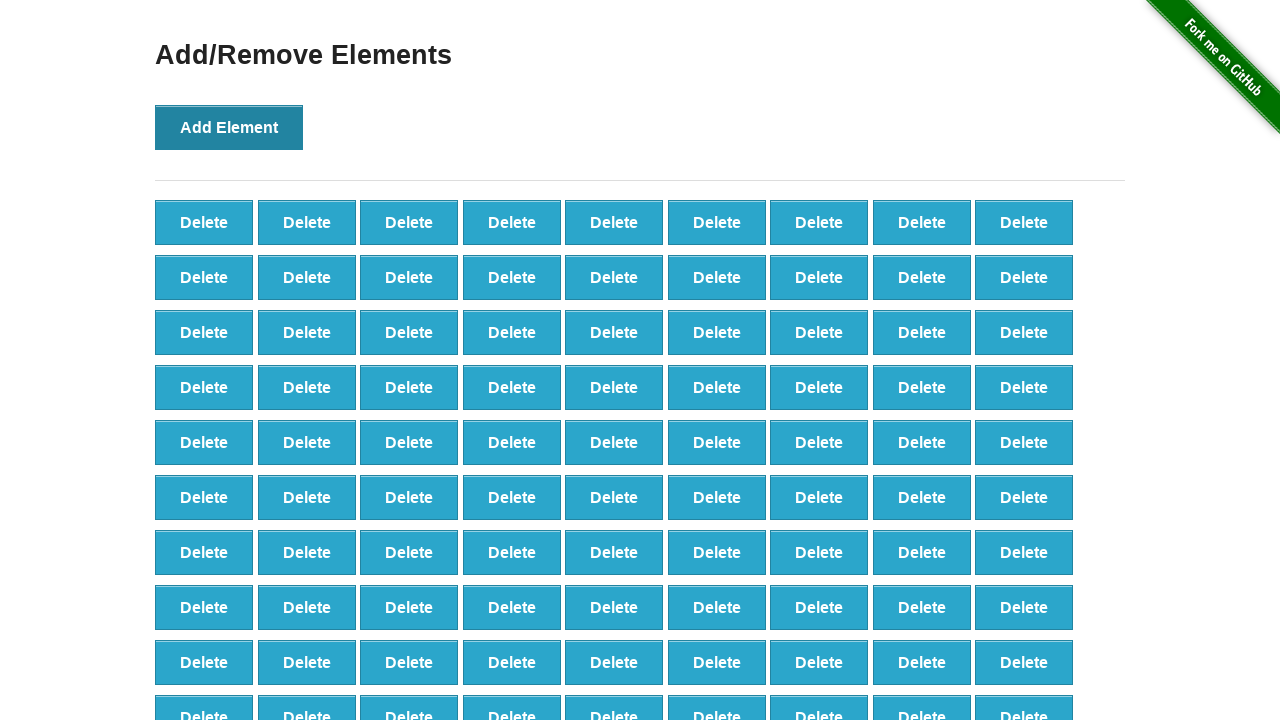

Clicked Add Element button (iteration 95/100) at (229, 127) on button:has-text('Add Element')
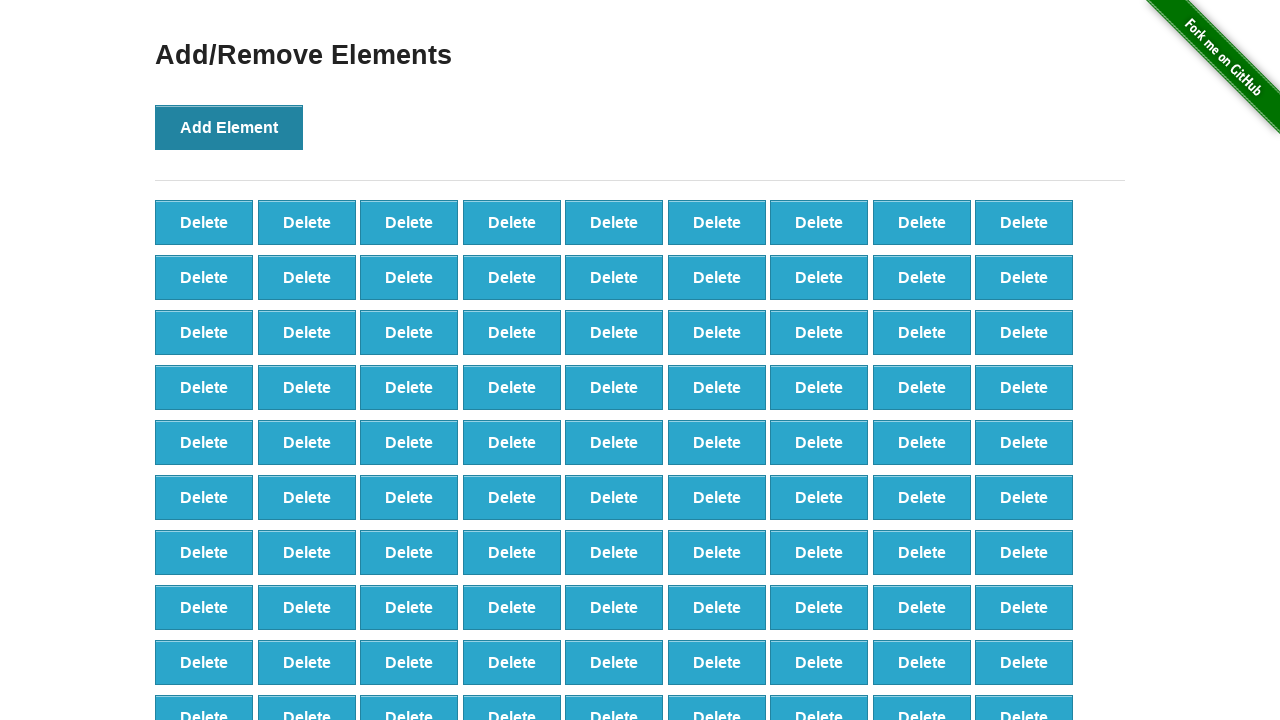

Clicked Add Element button (iteration 96/100) at (229, 127) on button:has-text('Add Element')
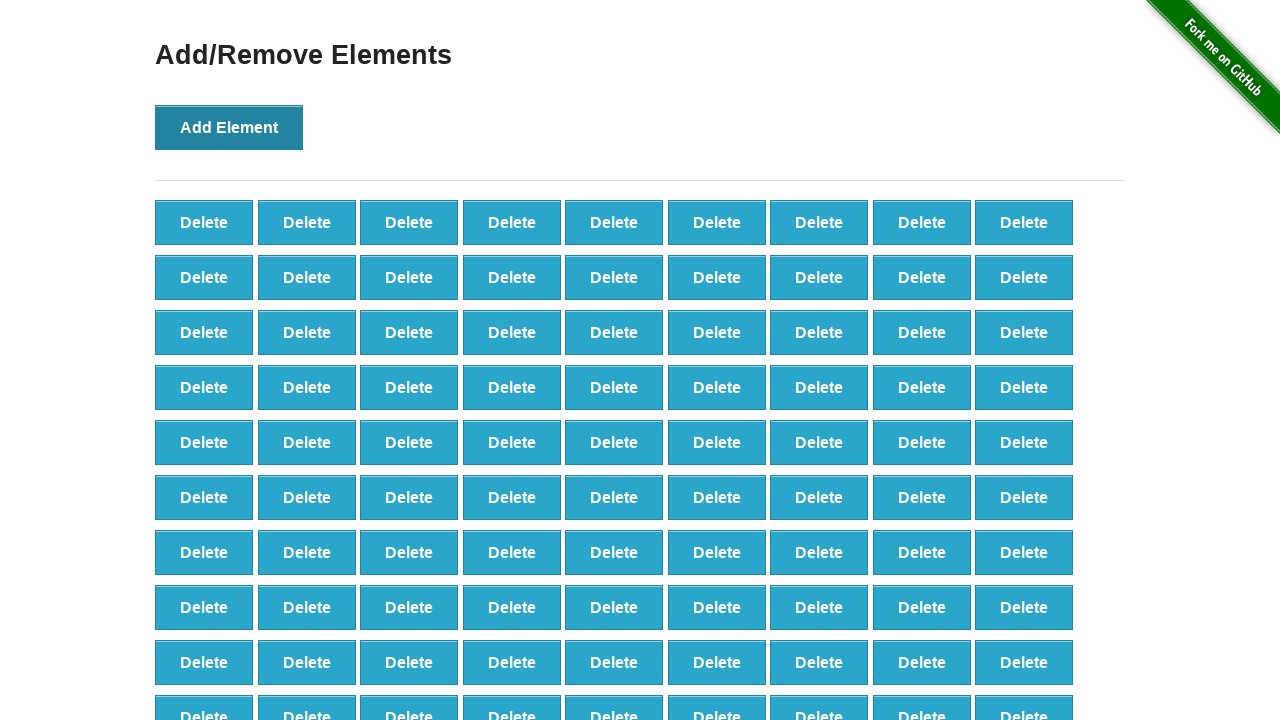

Clicked Add Element button (iteration 97/100) at (229, 127) on button:has-text('Add Element')
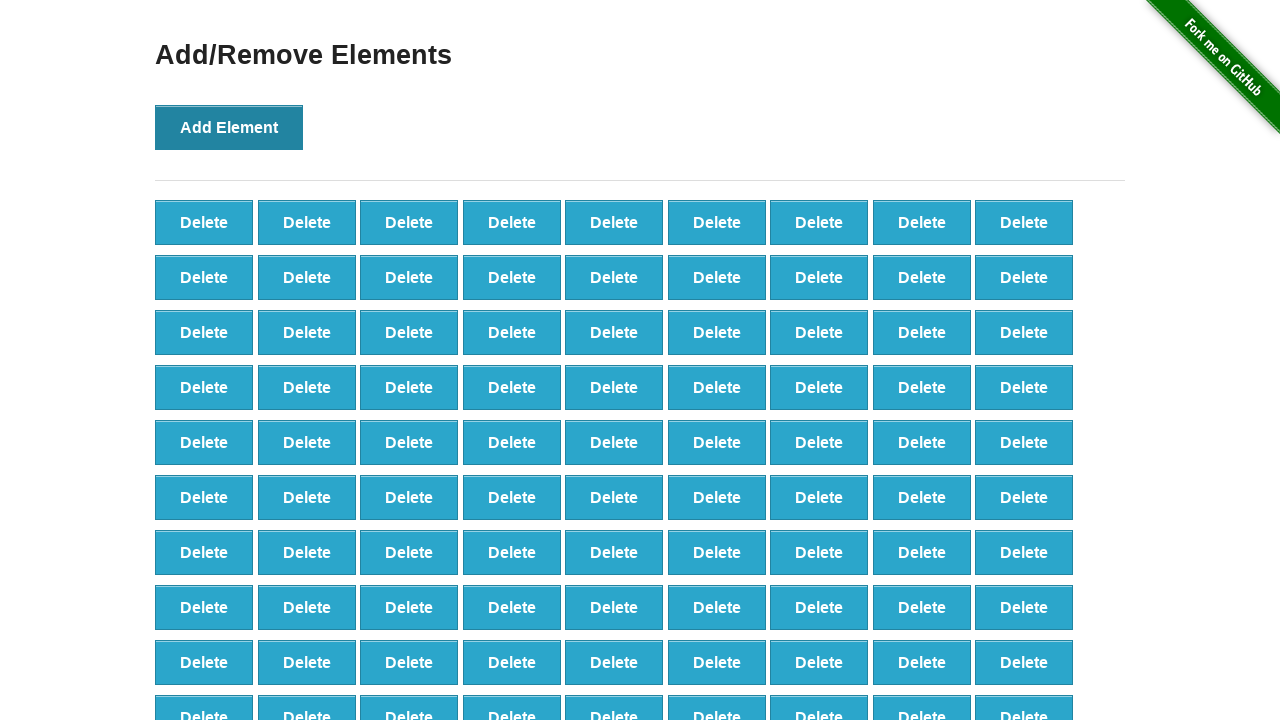

Clicked Add Element button (iteration 98/100) at (229, 127) on button:has-text('Add Element')
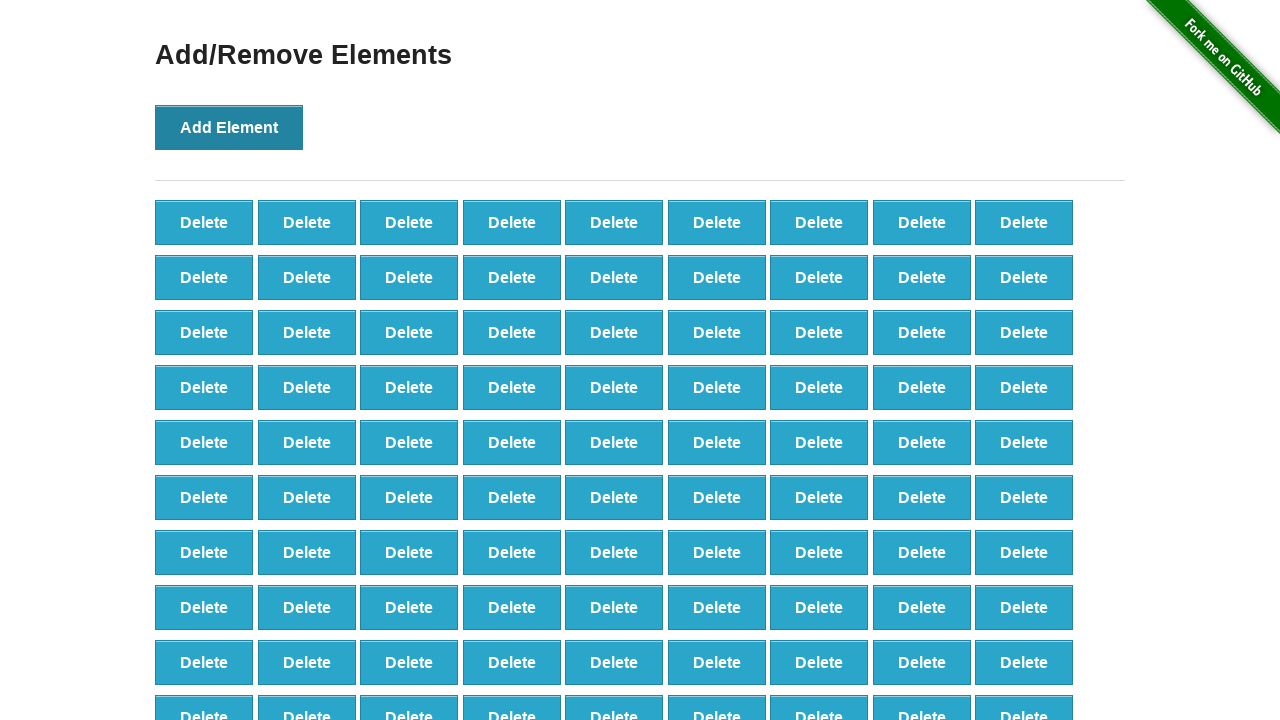

Clicked Add Element button (iteration 99/100) at (229, 127) on button:has-text('Add Element')
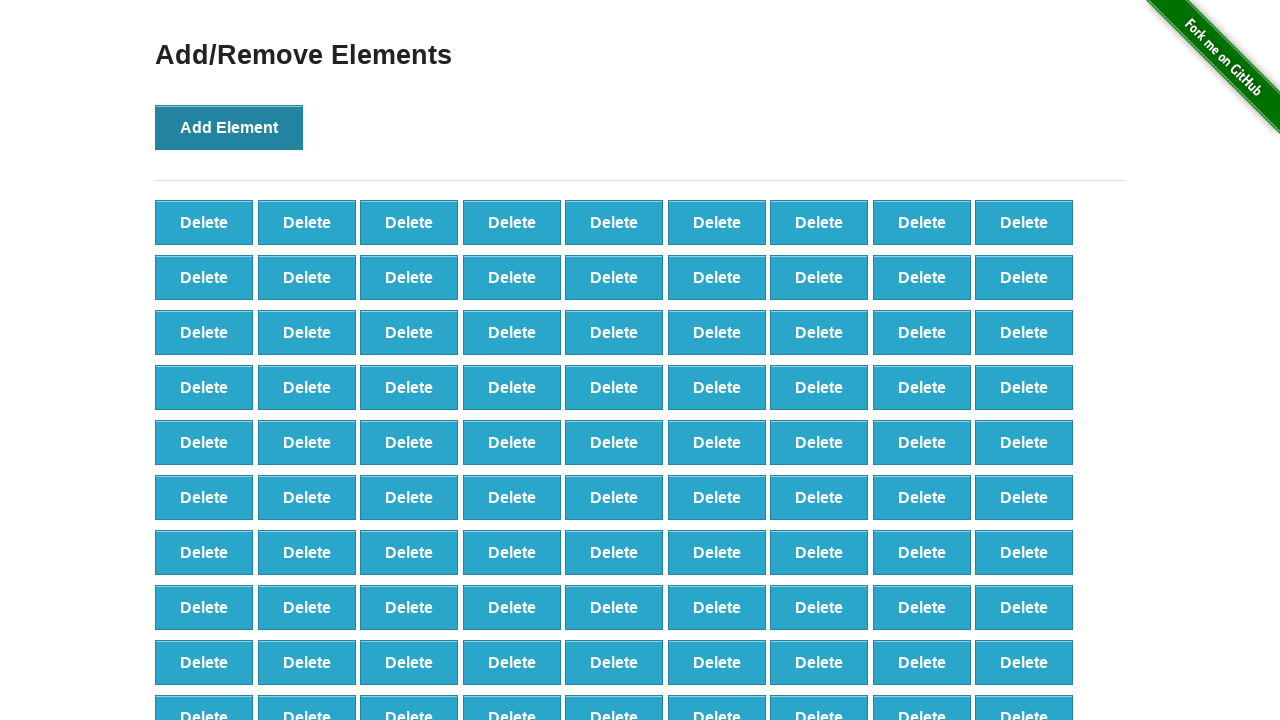

Clicked Add Element button (iteration 100/100) at (229, 127) on button:has-text('Add Element')
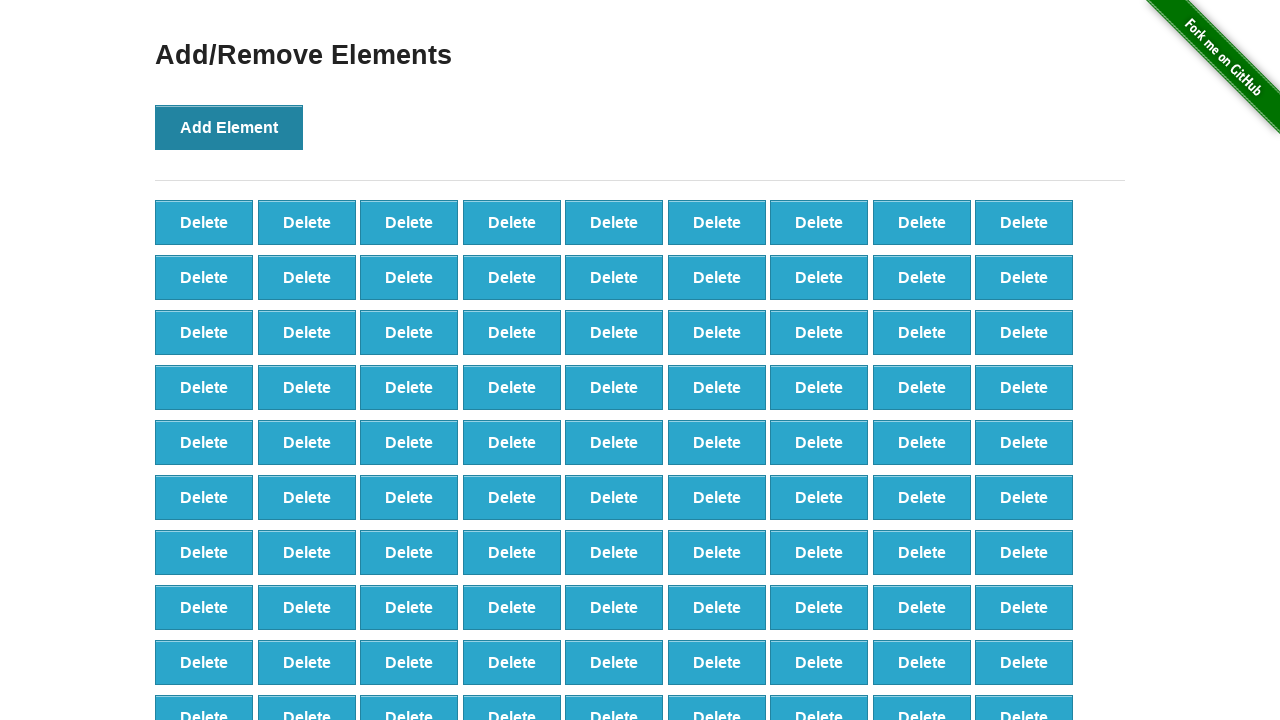

Verified 100 delete buttons were created
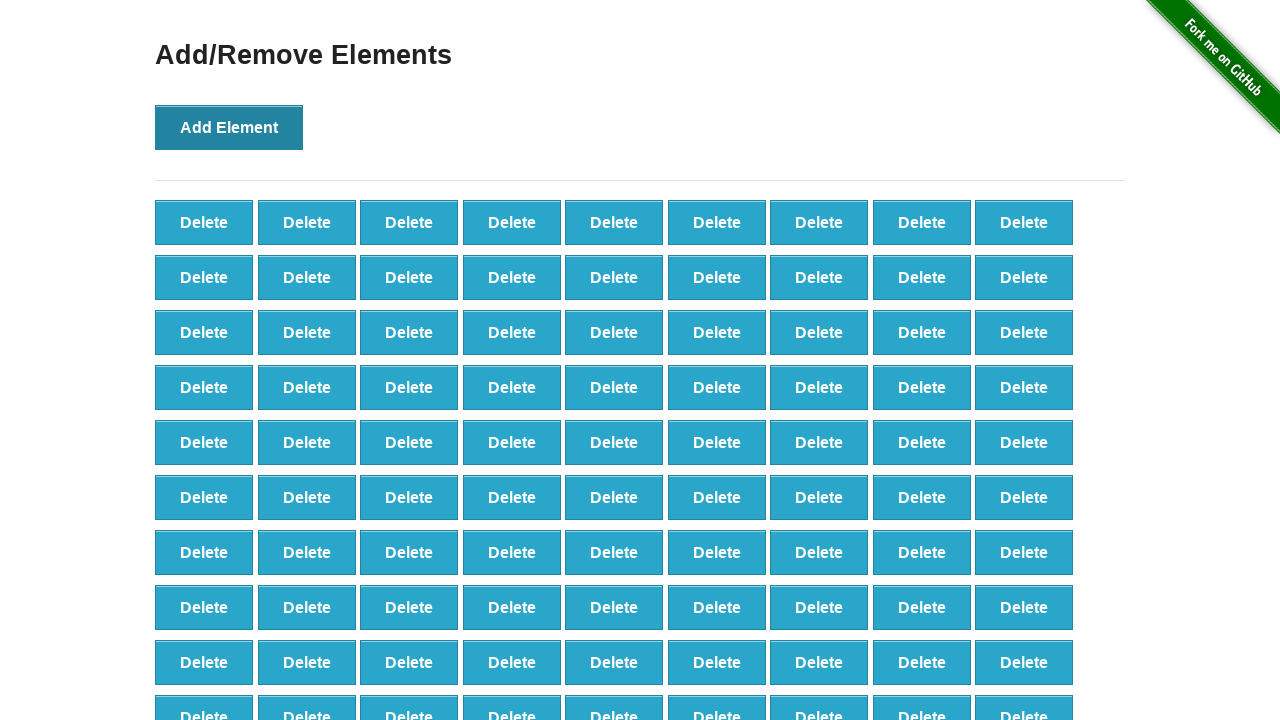

Clicked delete button to remove element (iteration 1/90) at (204, 222) on button.added-manually >> nth=0
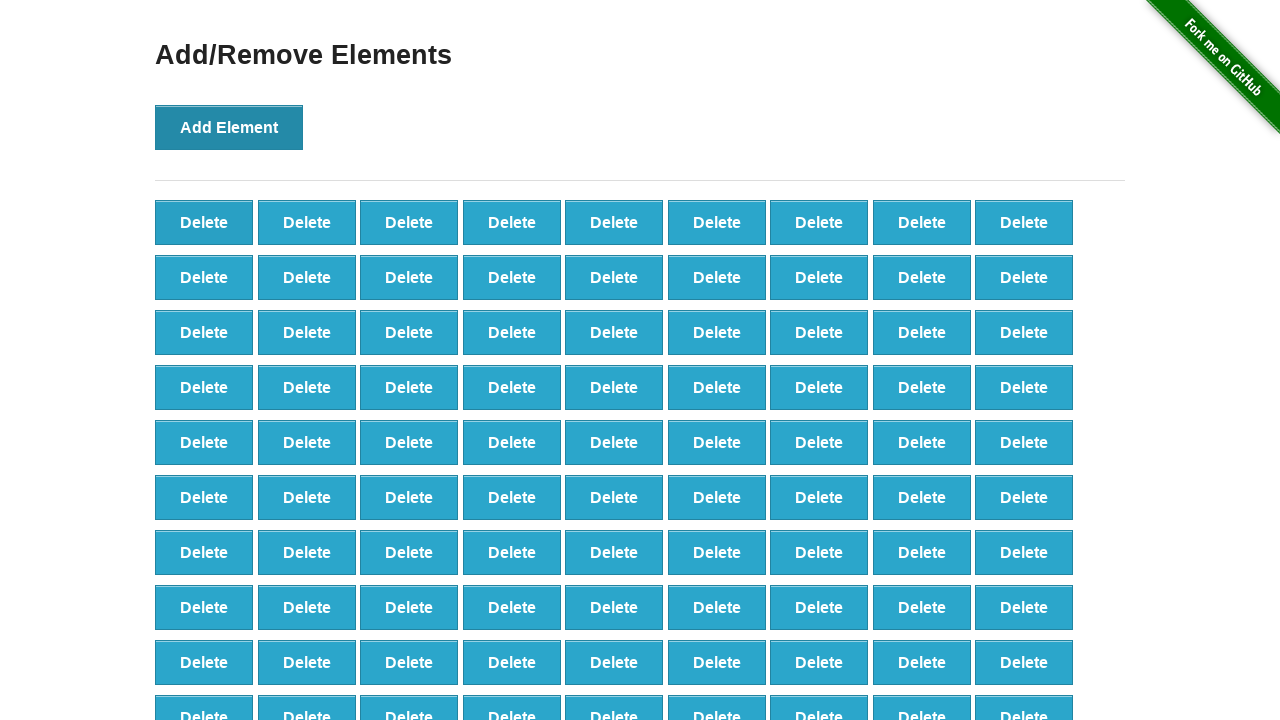

Clicked delete button to remove element (iteration 2/90) at (204, 222) on button.added-manually >> nth=0
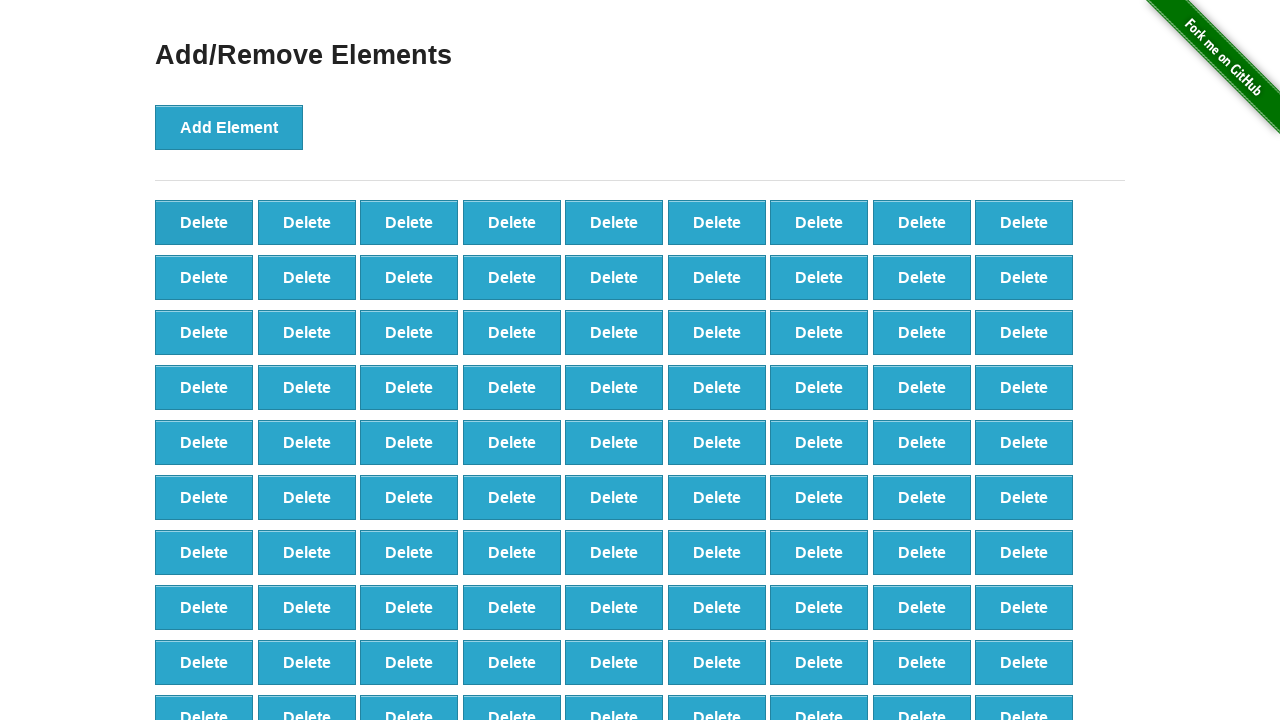

Clicked delete button to remove element (iteration 3/90) at (204, 222) on button.added-manually >> nth=0
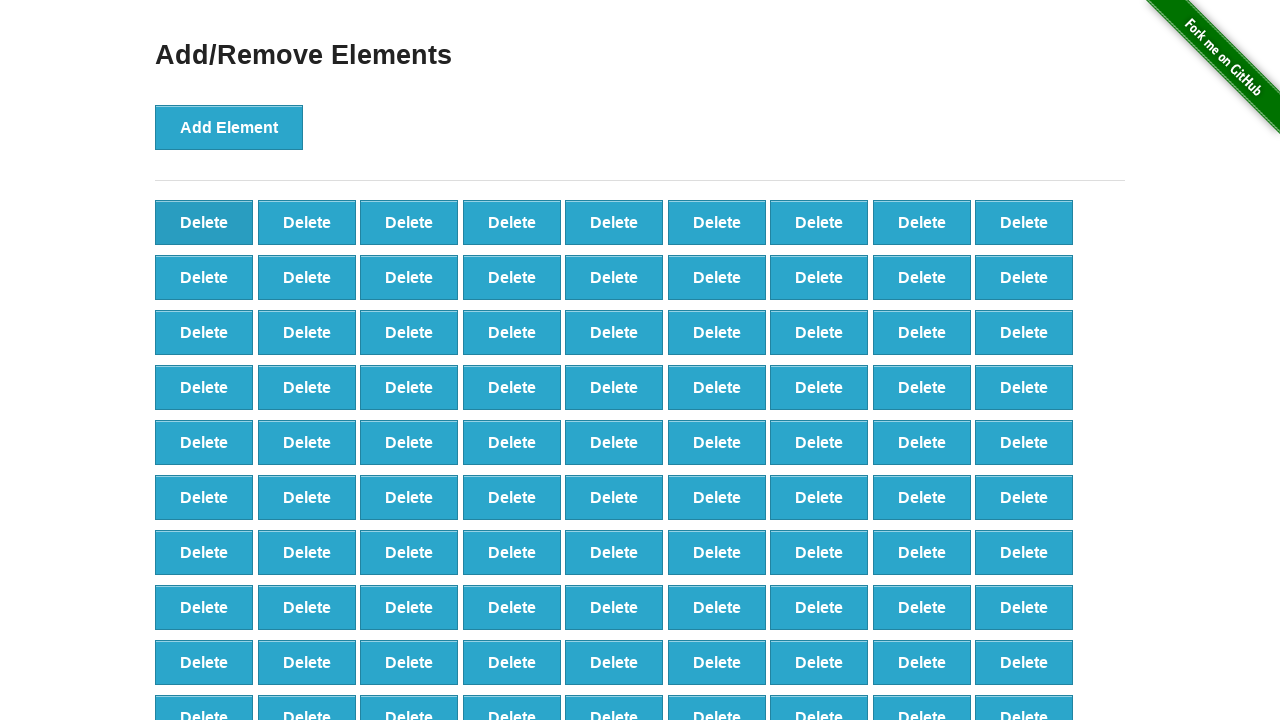

Clicked delete button to remove element (iteration 4/90) at (204, 222) on button.added-manually >> nth=0
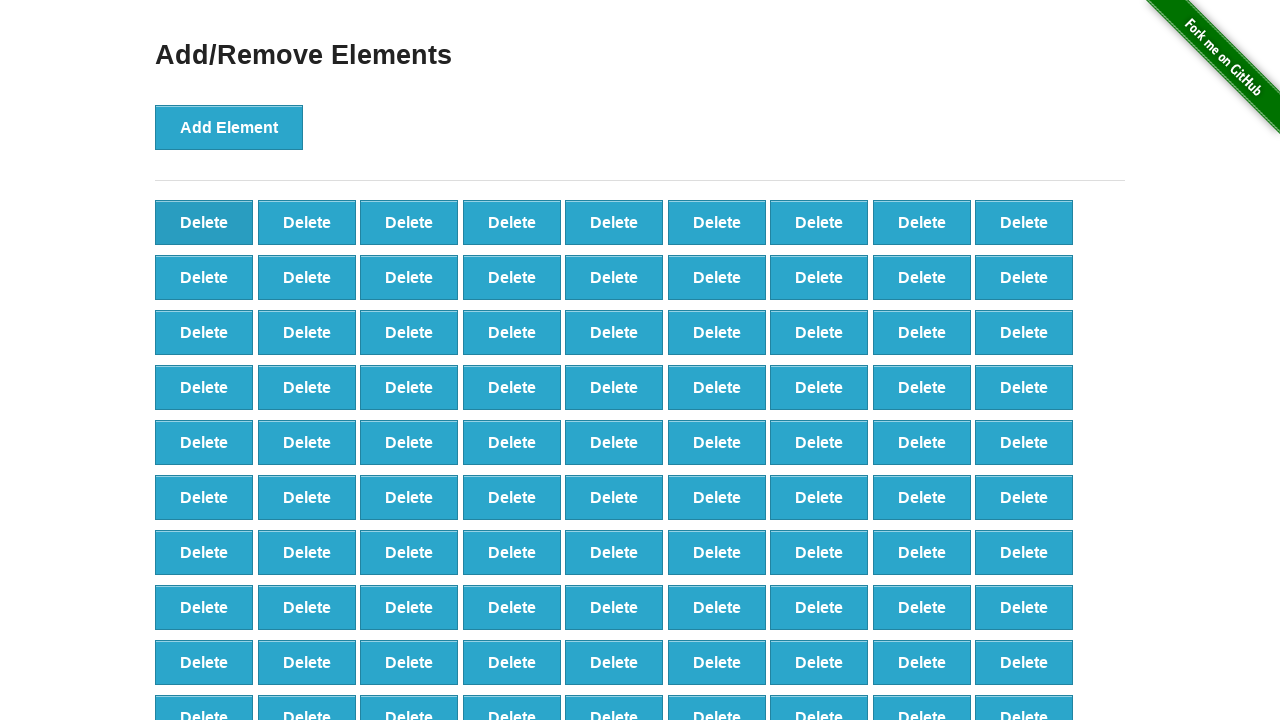

Clicked delete button to remove element (iteration 5/90) at (204, 222) on button.added-manually >> nth=0
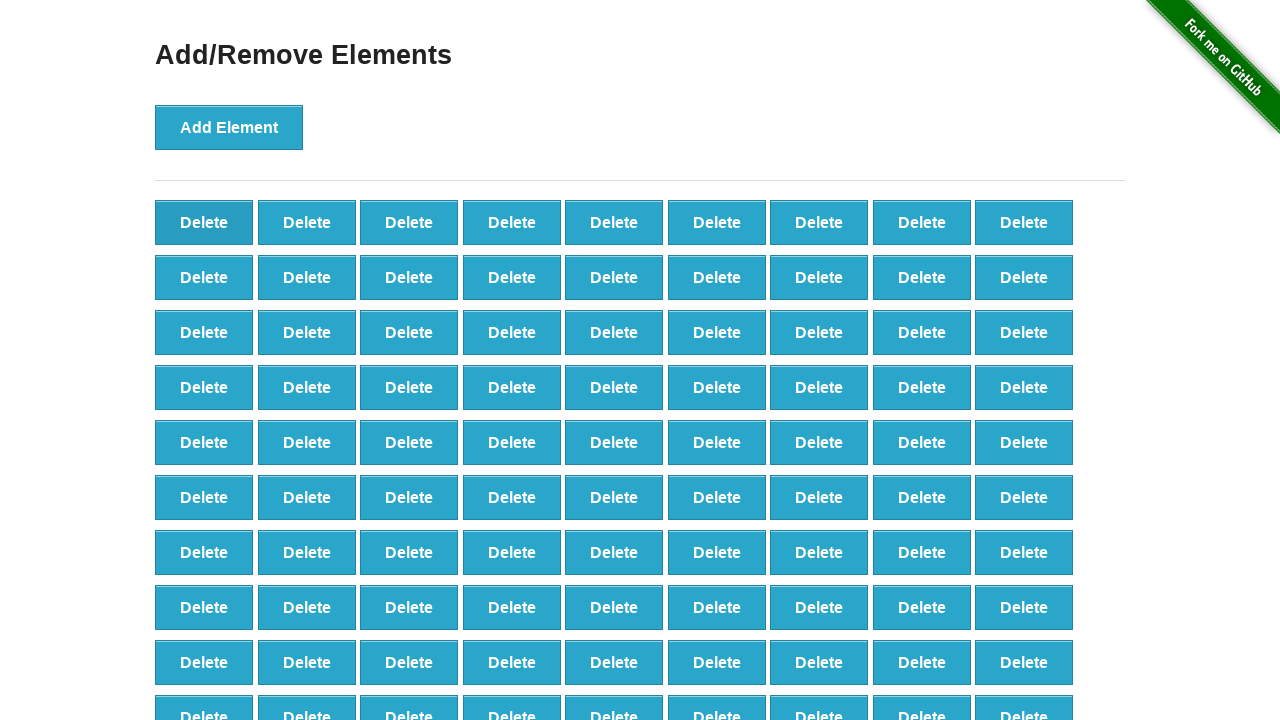

Clicked delete button to remove element (iteration 6/90) at (204, 222) on button.added-manually >> nth=0
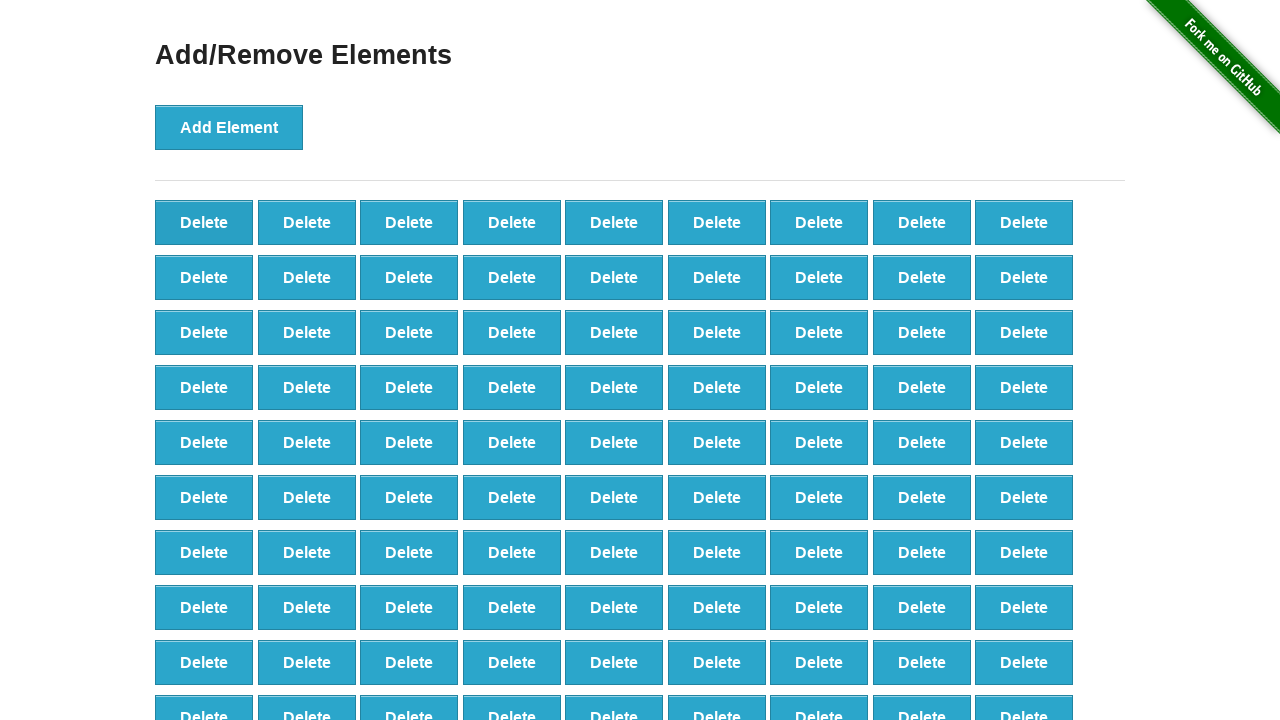

Clicked delete button to remove element (iteration 7/90) at (204, 222) on button.added-manually >> nth=0
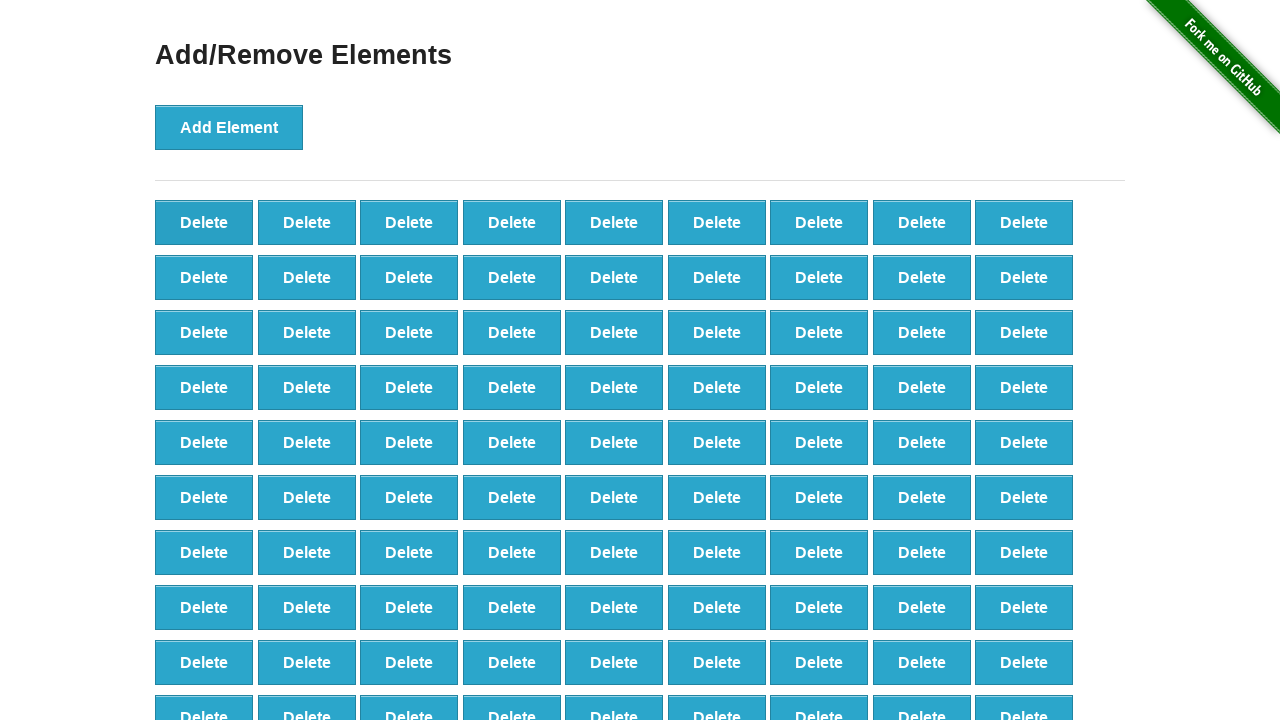

Clicked delete button to remove element (iteration 8/90) at (204, 222) on button.added-manually >> nth=0
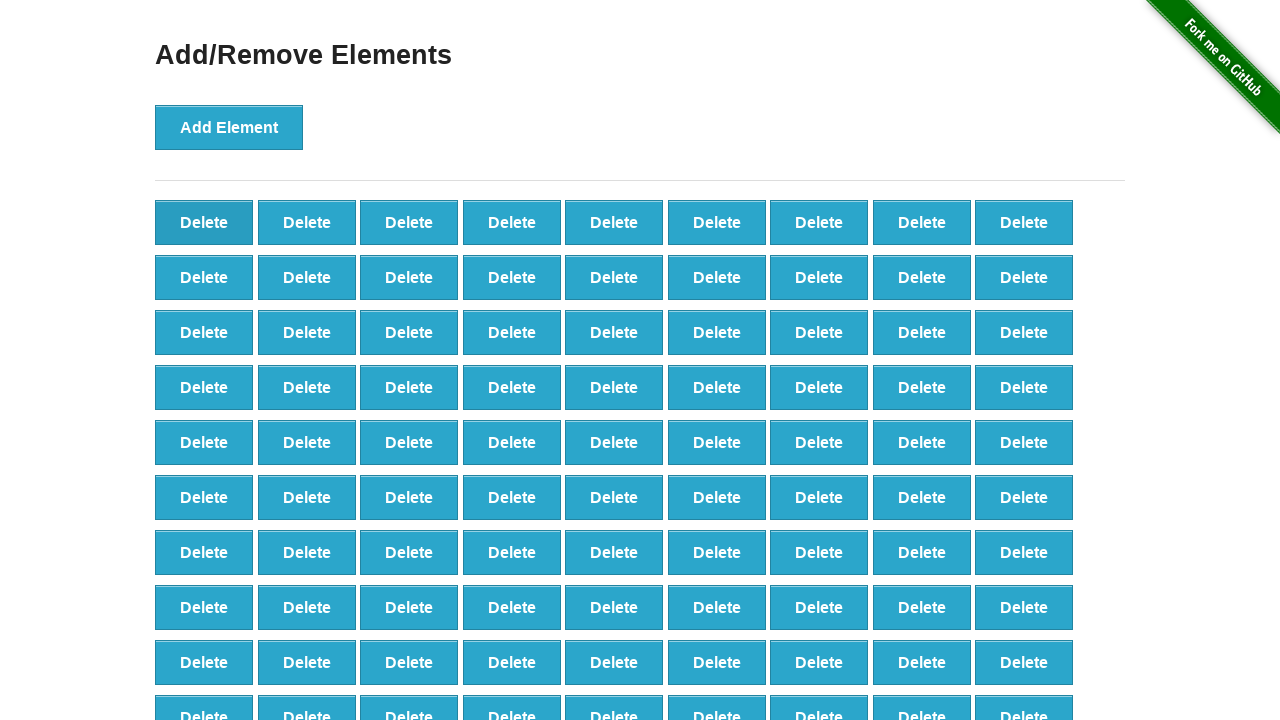

Clicked delete button to remove element (iteration 9/90) at (204, 222) on button.added-manually >> nth=0
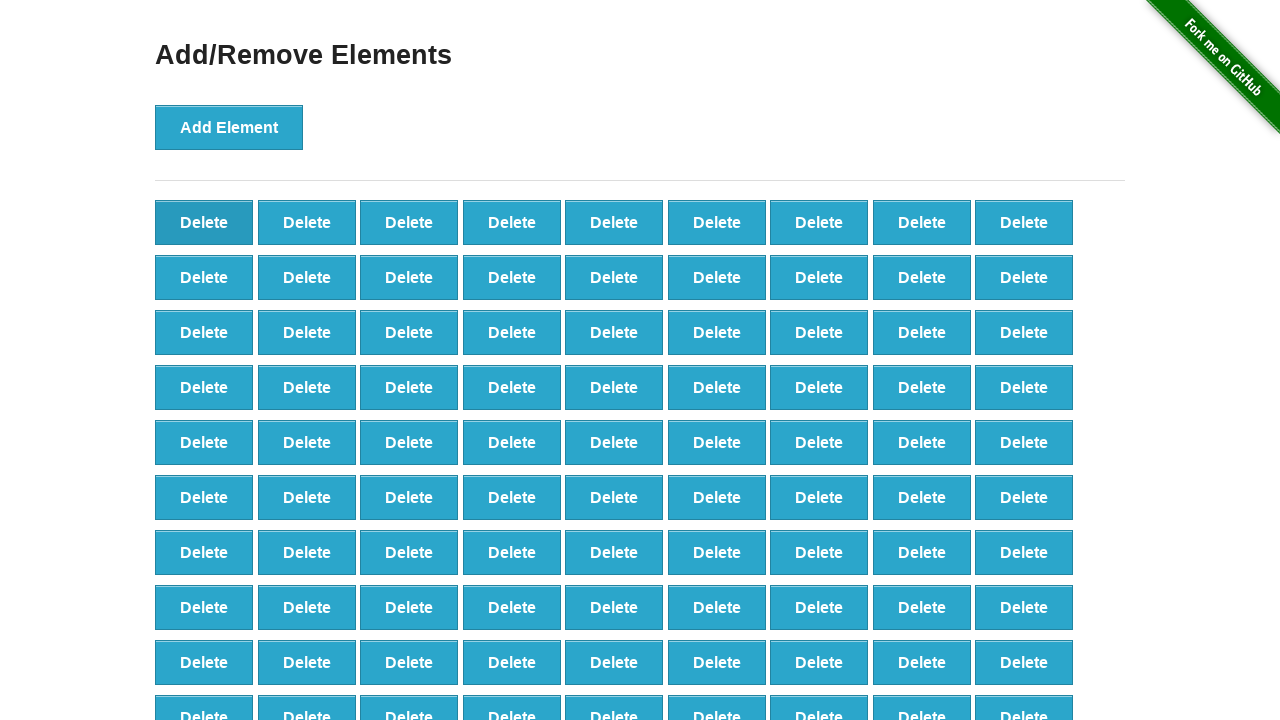

Clicked delete button to remove element (iteration 10/90) at (204, 222) on button.added-manually >> nth=0
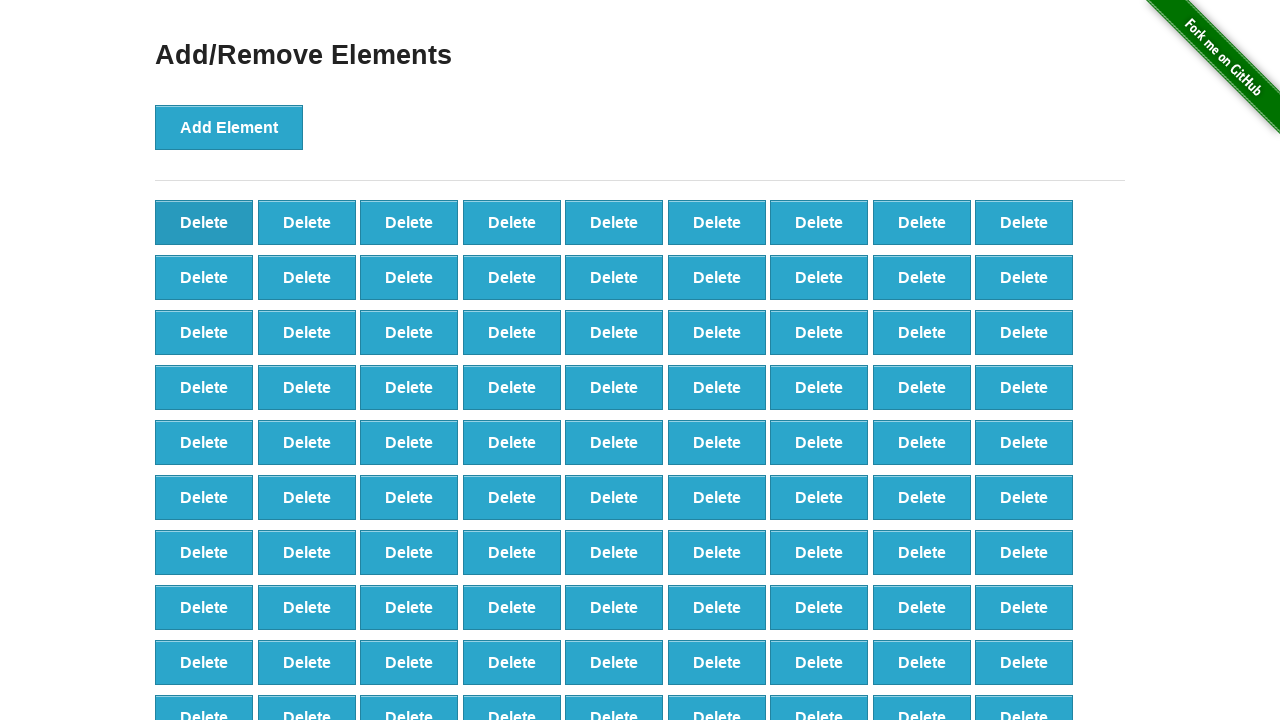

Clicked delete button to remove element (iteration 11/90) at (204, 222) on button.added-manually >> nth=0
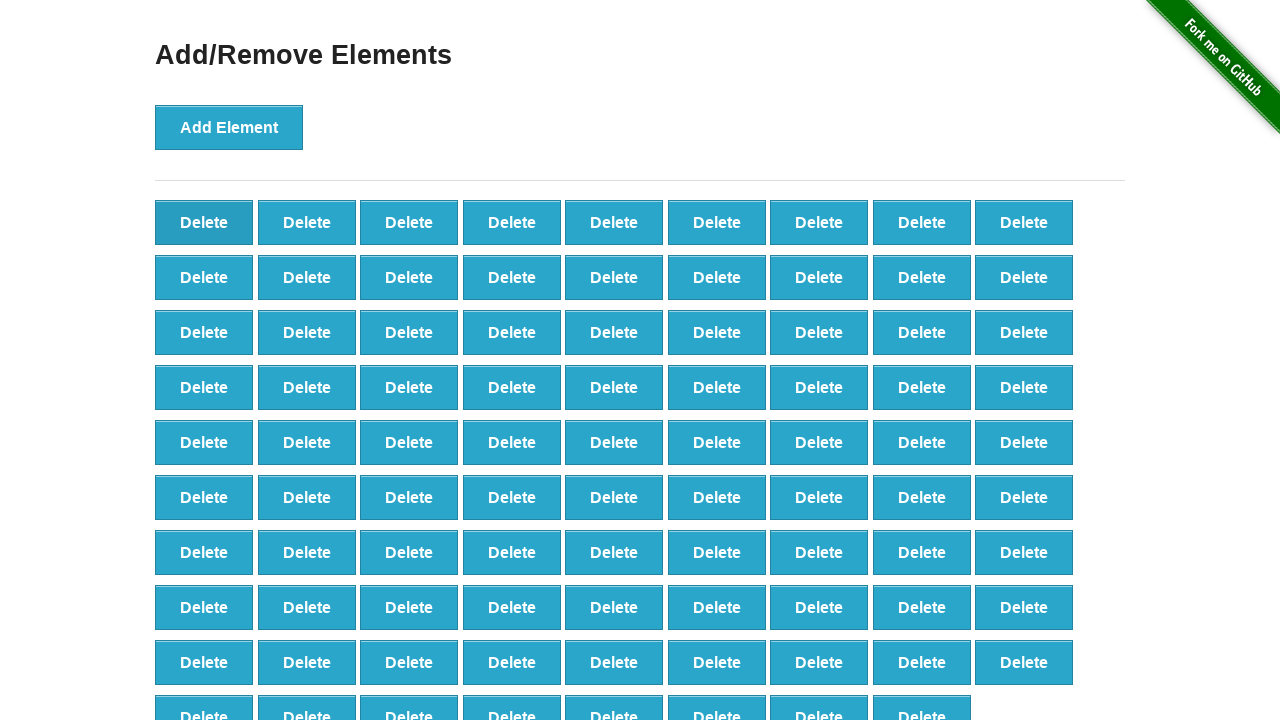

Clicked delete button to remove element (iteration 12/90) at (204, 222) on button.added-manually >> nth=0
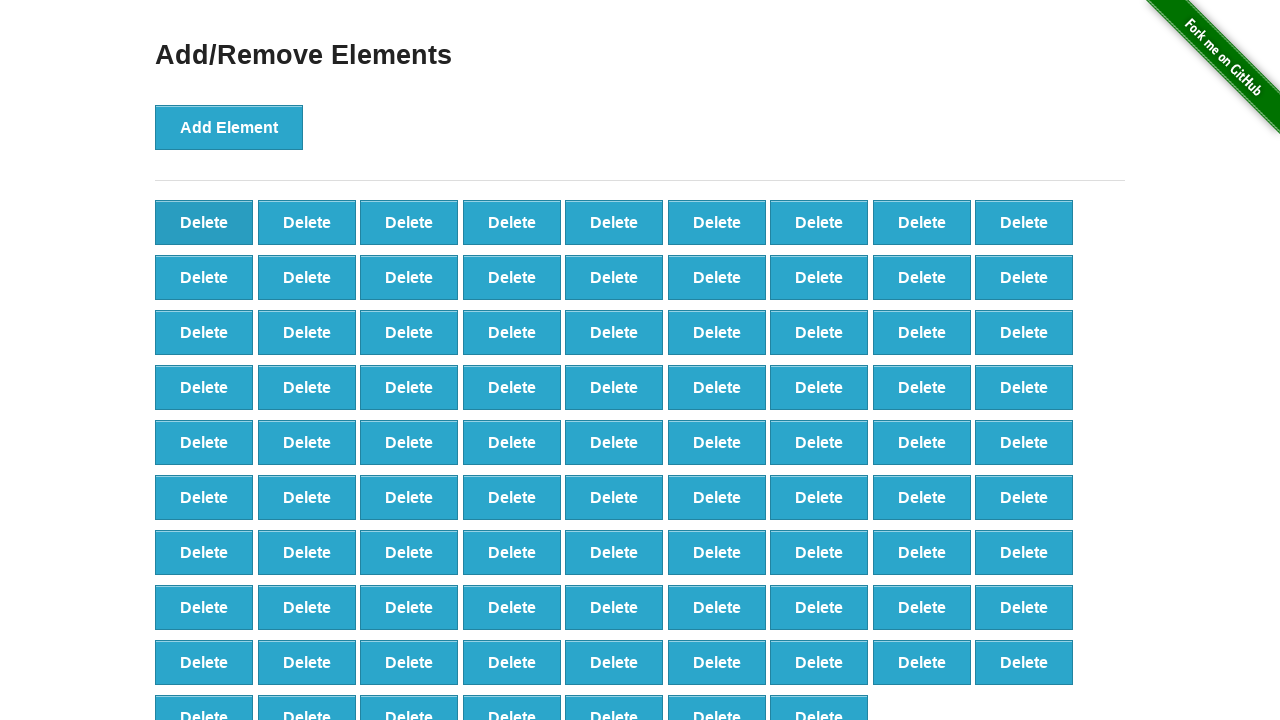

Clicked delete button to remove element (iteration 13/90) at (204, 222) on button.added-manually >> nth=0
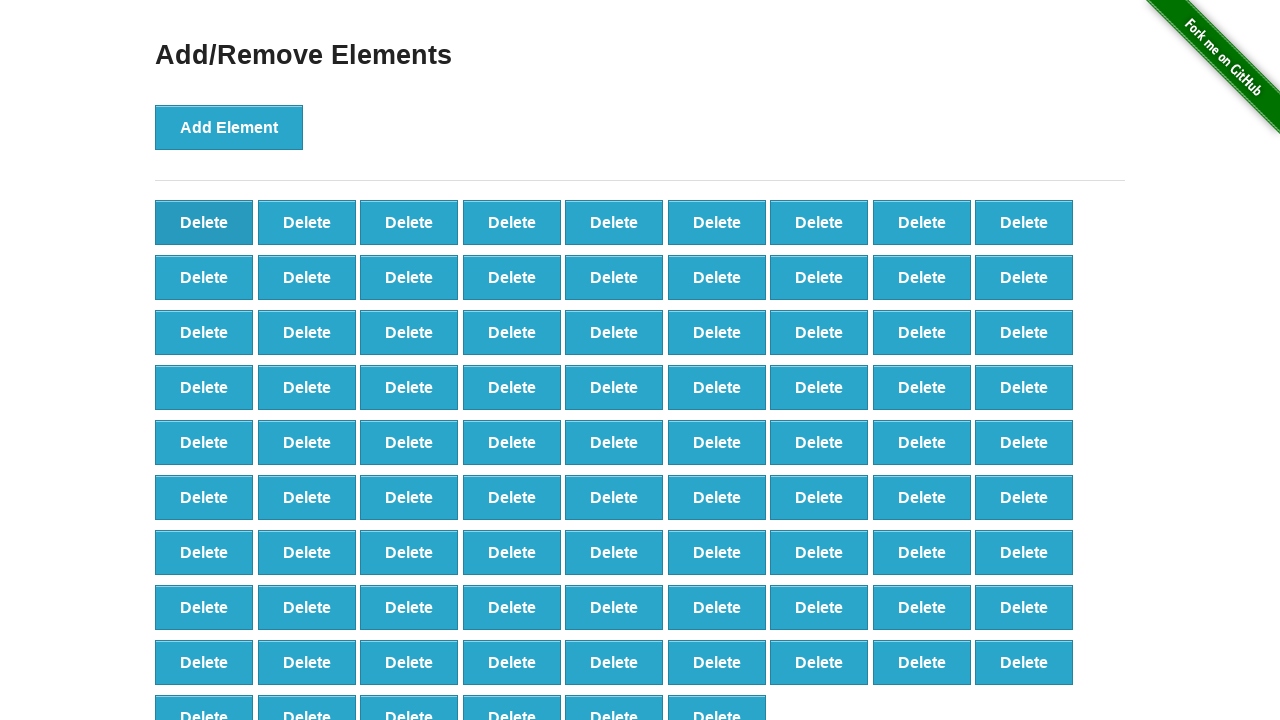

Clicked delete button to remove element (iteration 14/90) at (204, 222) on button.added-manually >> nth=0
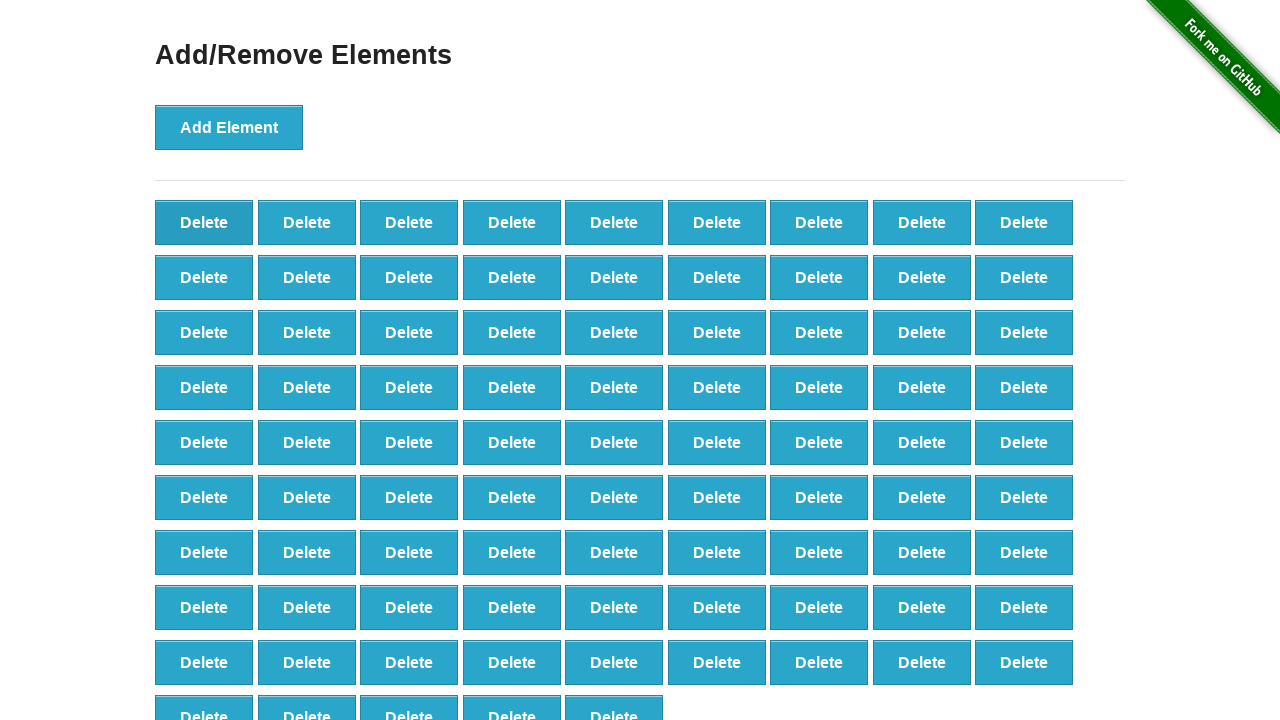

Clicked delete button to remove element (iteration 15/90) at (204, 222) on button.added-manually >> nth=0
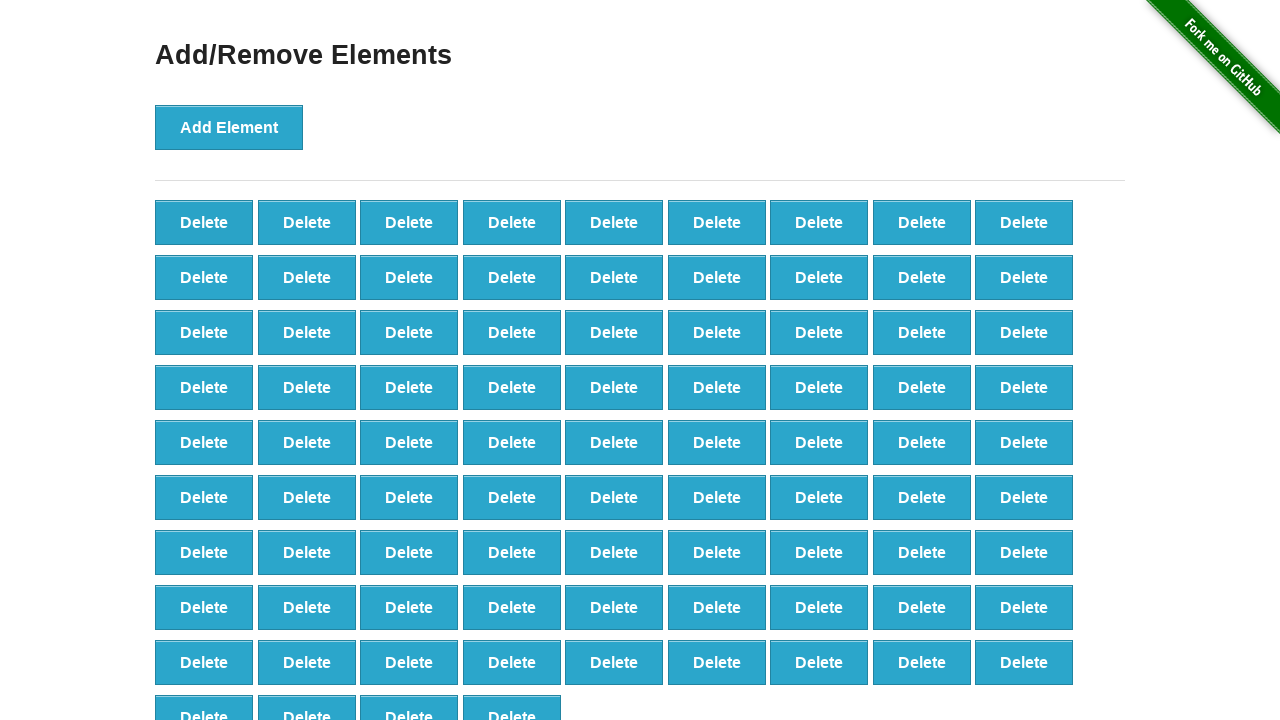

Clicked delete button to remove element (iteration 16/90) at (204, 222) on button.added-manually >> nth=0
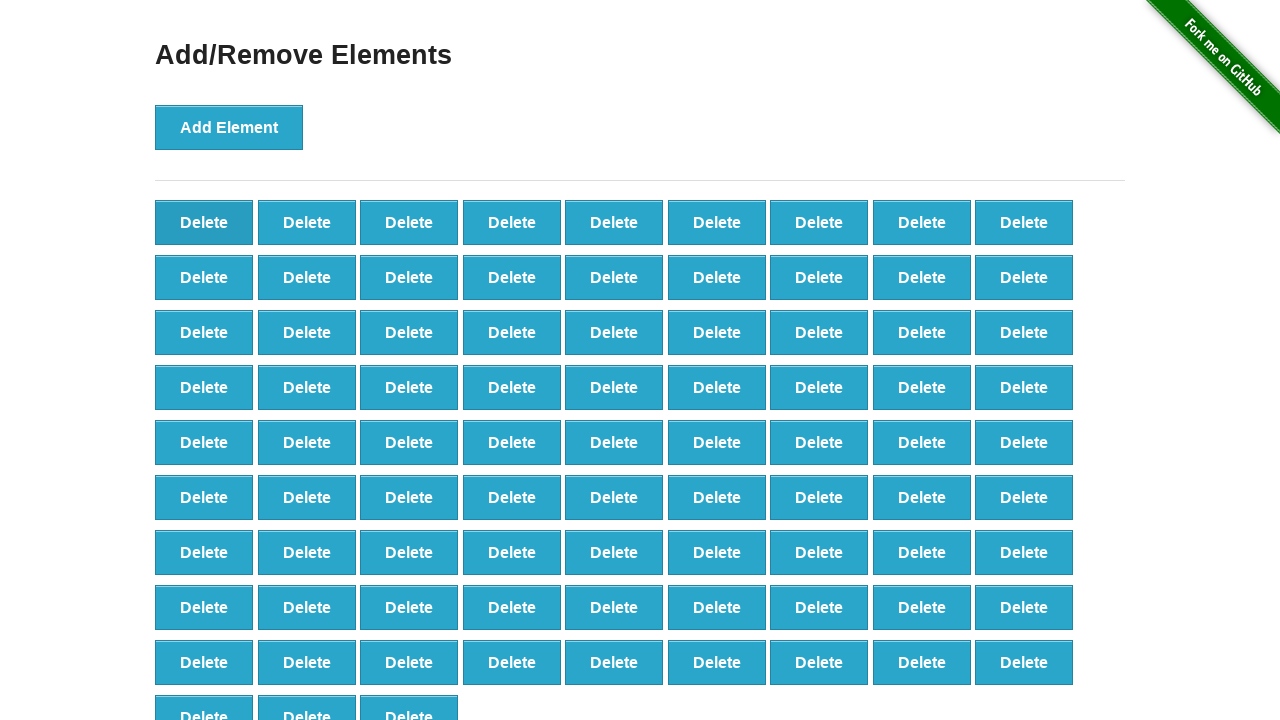

Clicked delete button to remove element (iteration 17/90) at (204, 222) on button.added-manually >> nth=0
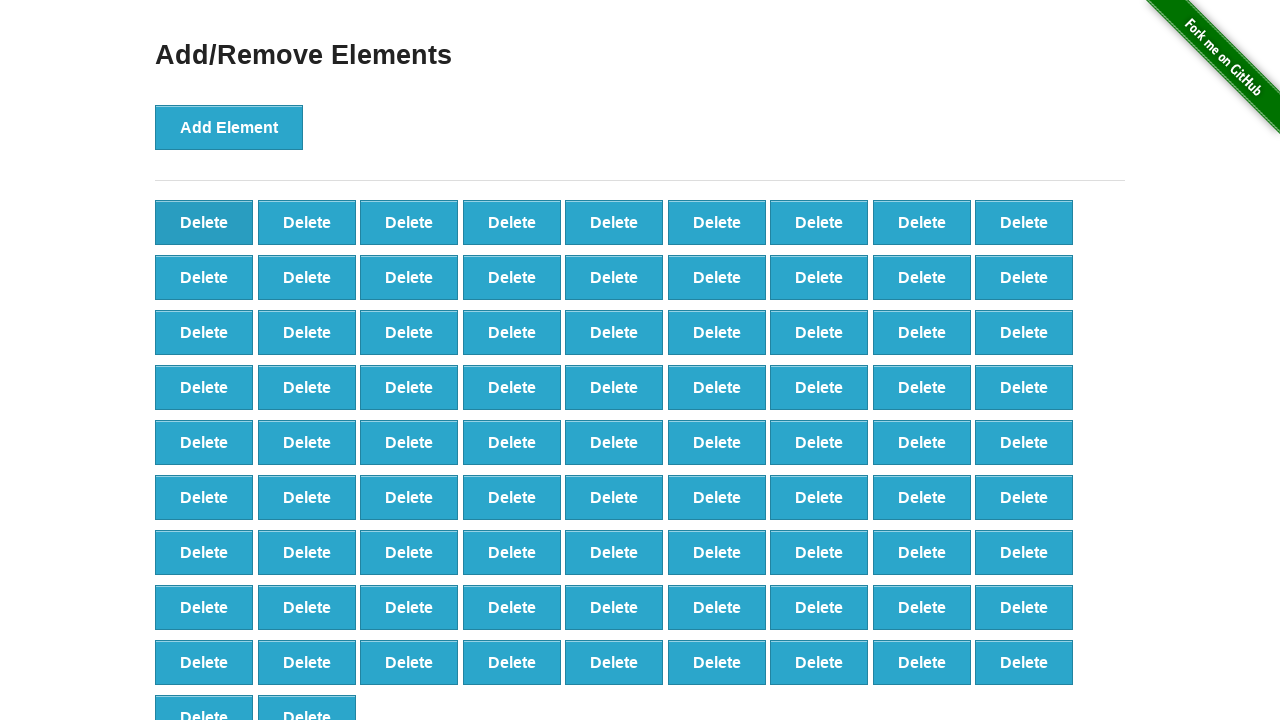

Clicked delete button to remove element (iteration 18/90) at (204, 222) on button.added-manually >> nth=0
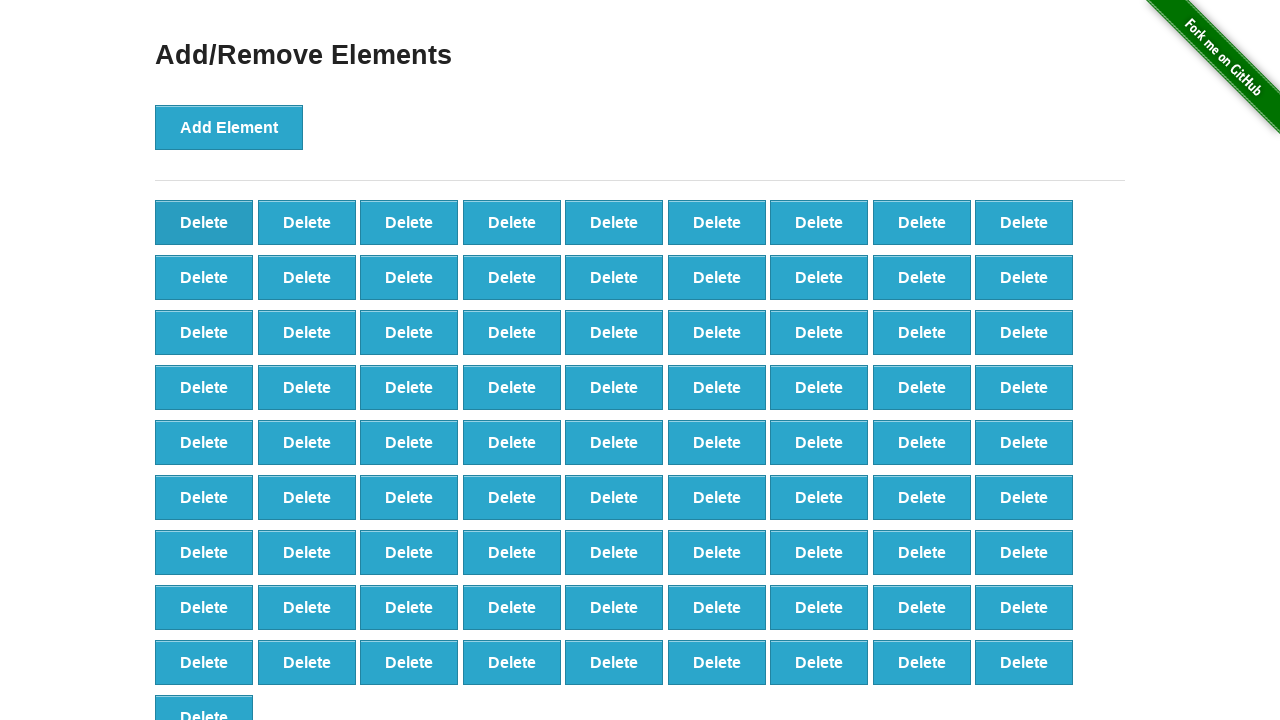

Clicked delete button to remove element (iteration 19/90) at (204, 222) on button.added-manually >> nth=0
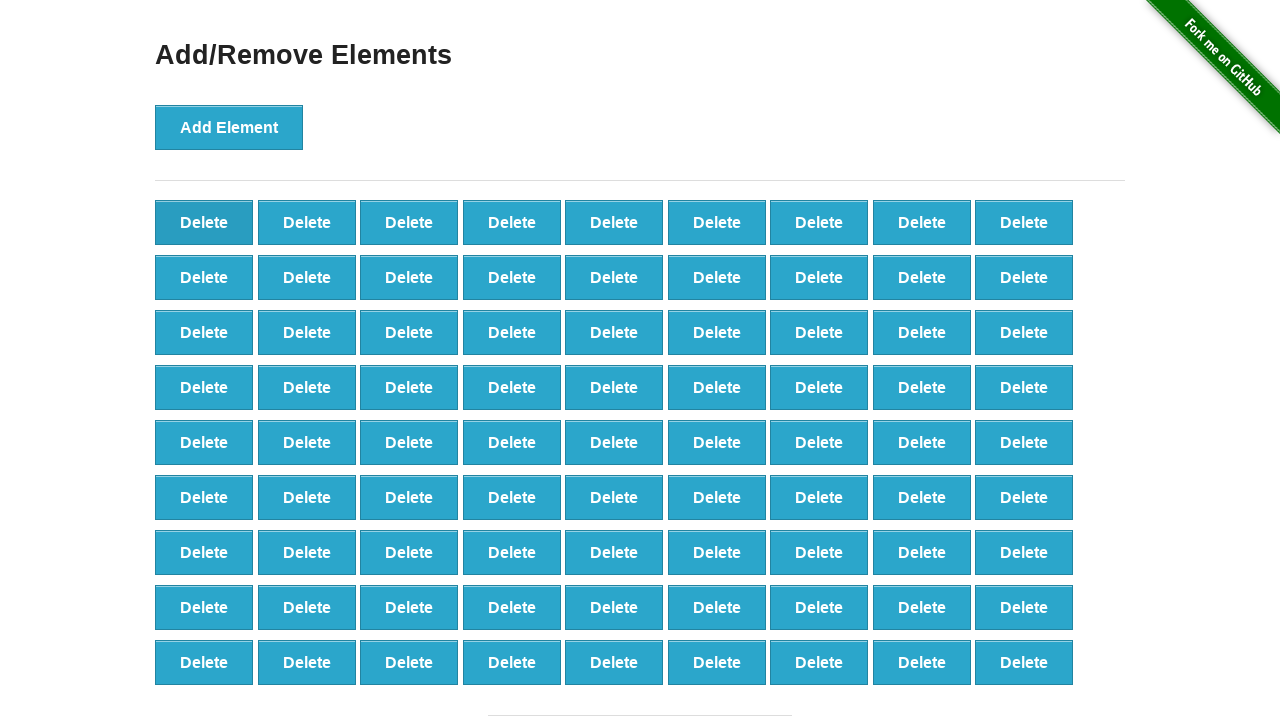

Clicked delete button to remove element (iteration 20/90) at (204, 222) on button.added-manually >> nth=0
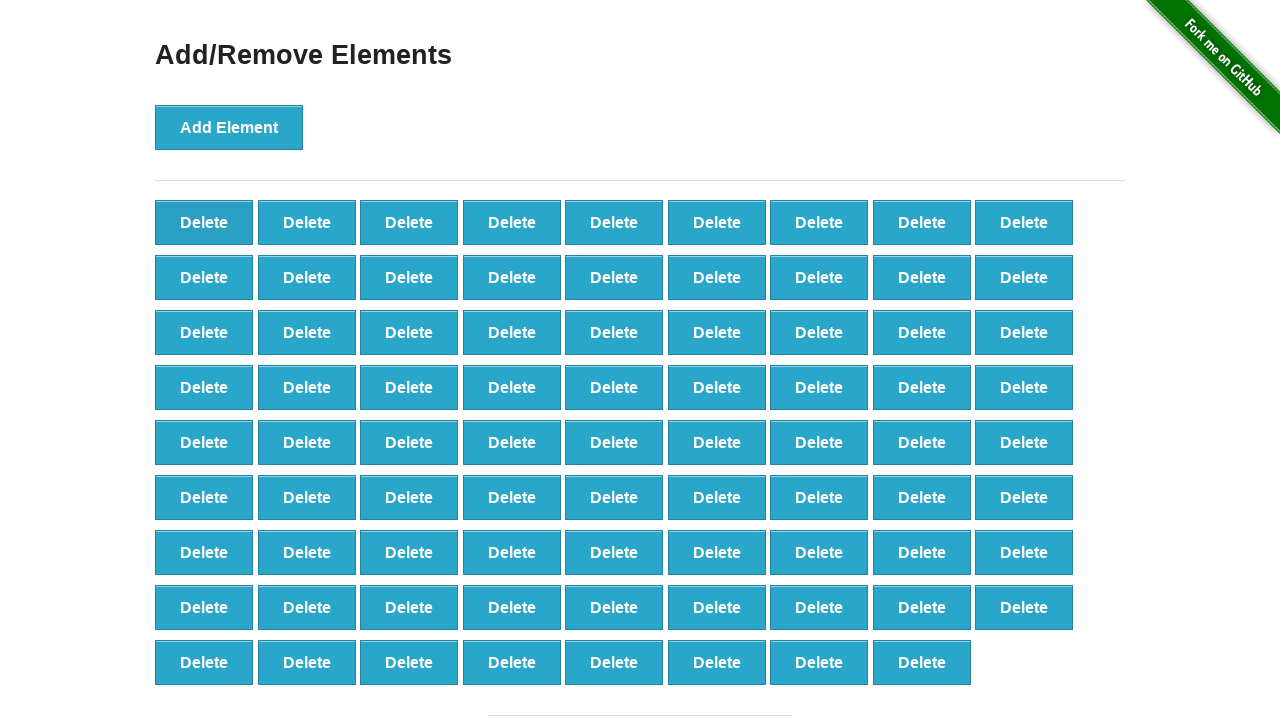

Clicked delete button to remove element (iteration 21/90) at (204, 222) on button.added-manually >> nth=0
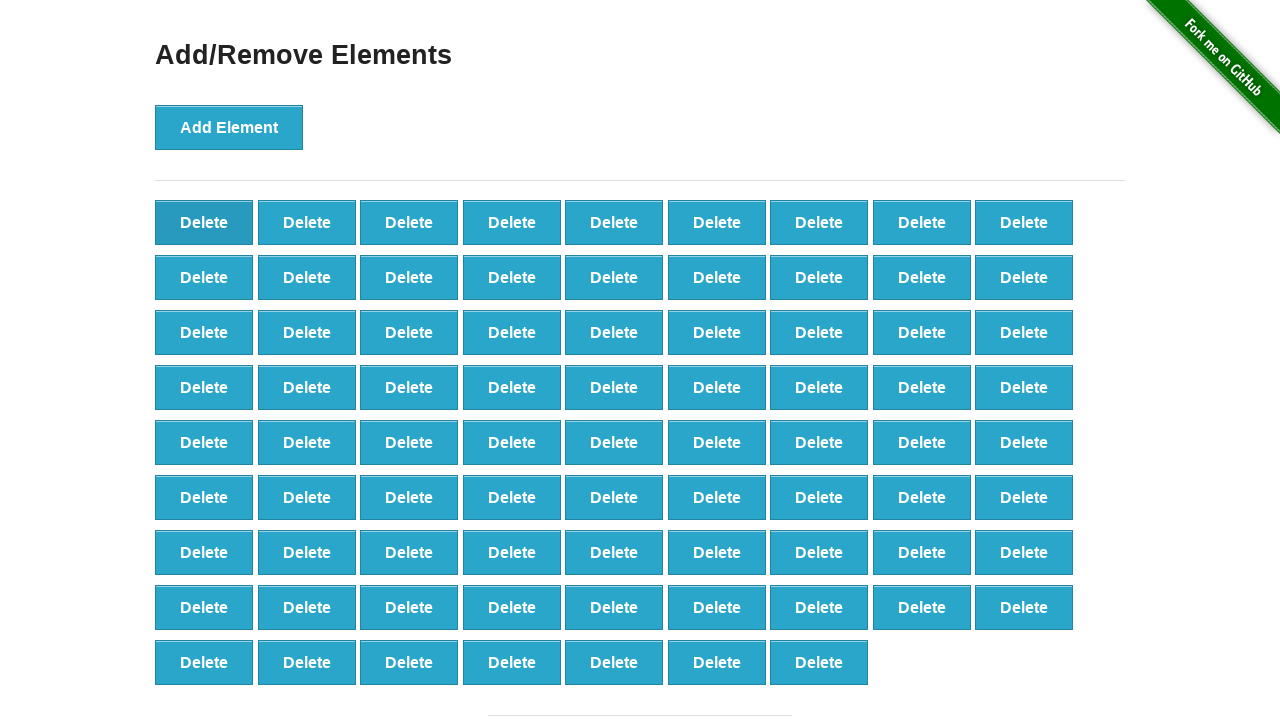

Clicked delete button to remove element (iteration 22/90) at (204, 222) on button.added-manually >> nth=0
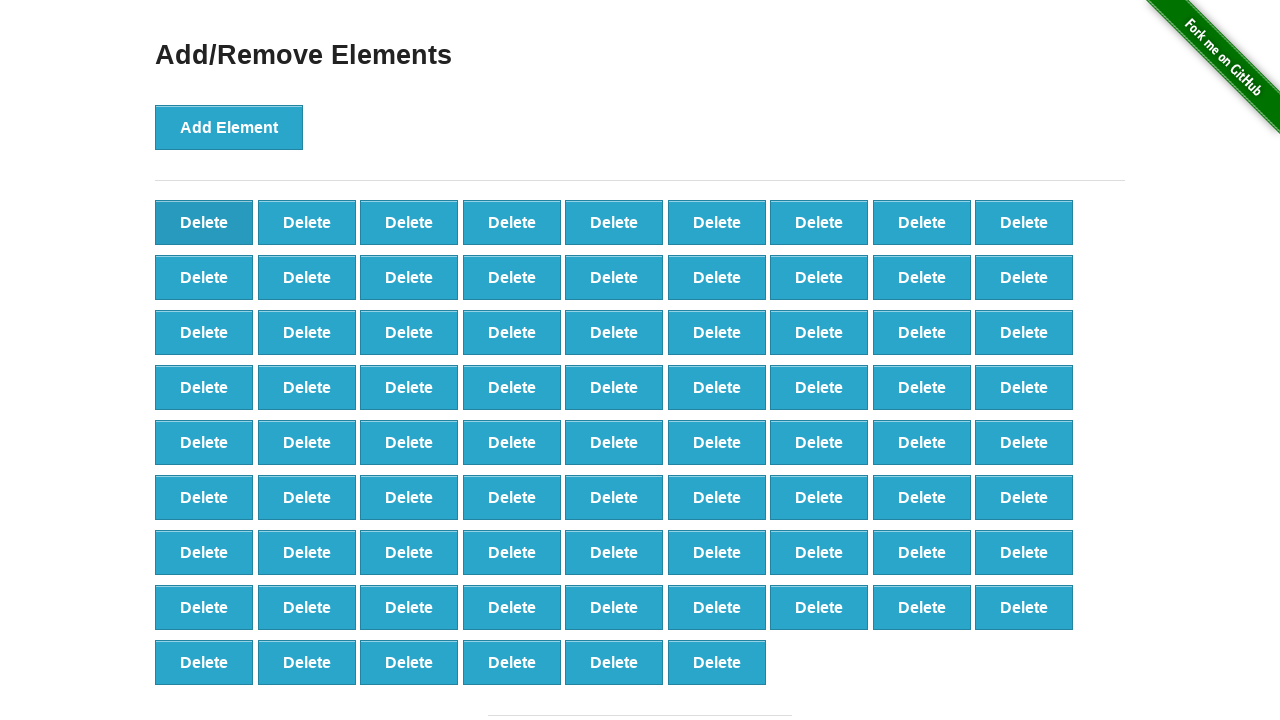

Clicked delete button to remove element (iteration 23/90) at (204, 222) on button.added-manually >> nth=0
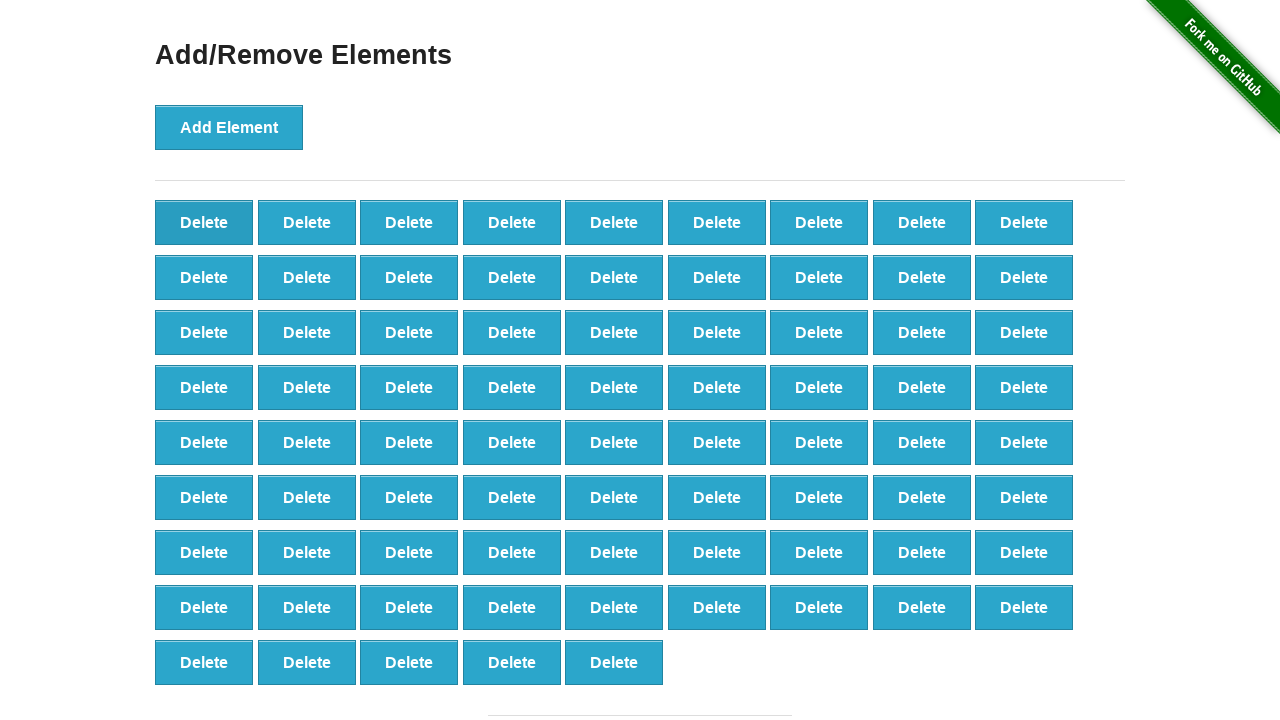

Clicked delete button to remove element (iteration 24/90) at (204, 222) on button.added-manually >> nth=0
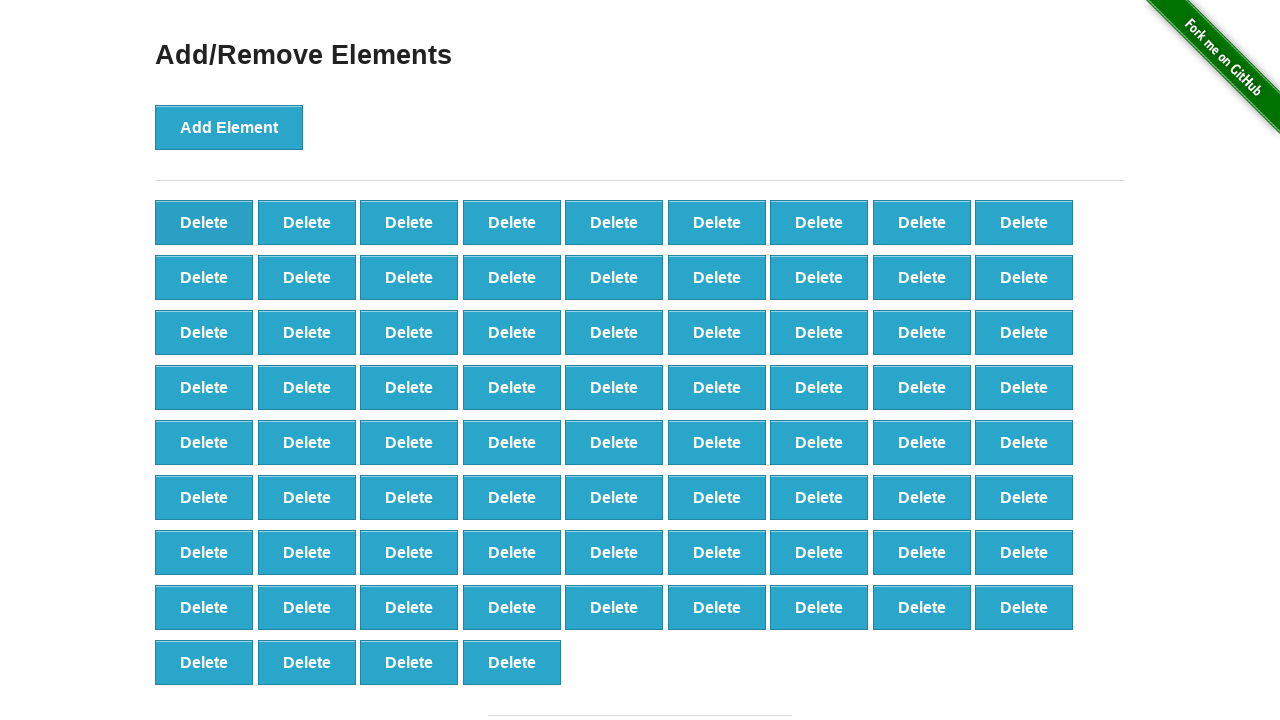

Clicked delete button to remove element (iteration 25/90) at (204, 222) on button.added-manually >> nth=0
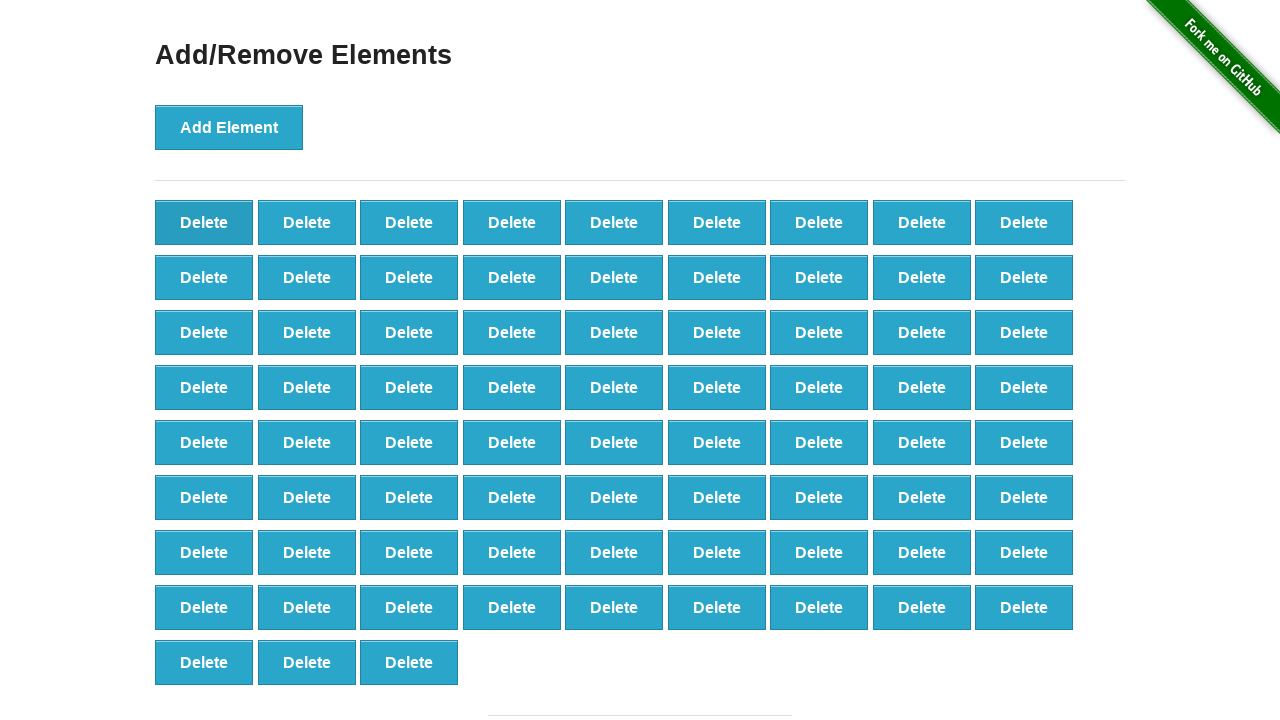

Clicked delete button to remove element (iteration 26/90) at (204, 222) on button.added-manually >> nth=0
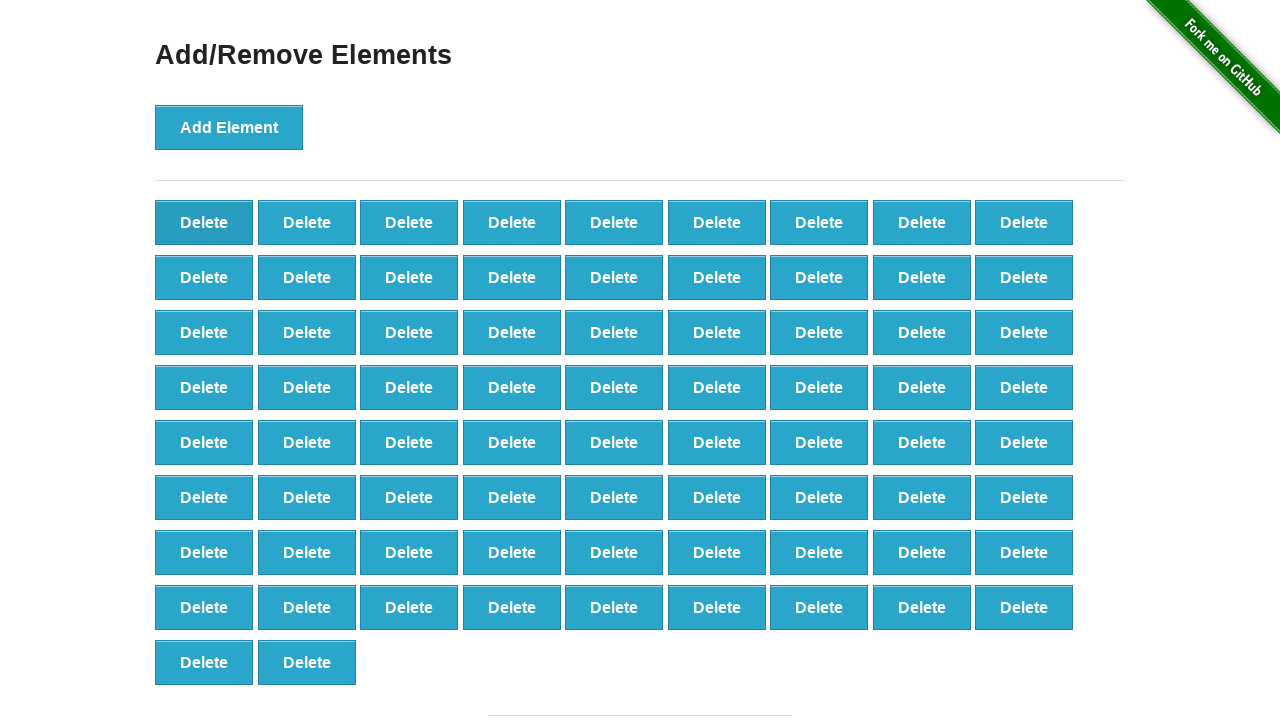

Clicked delete button to remove element (iteration 27/90) at (204, 222) on button.added-manually >> nth=0
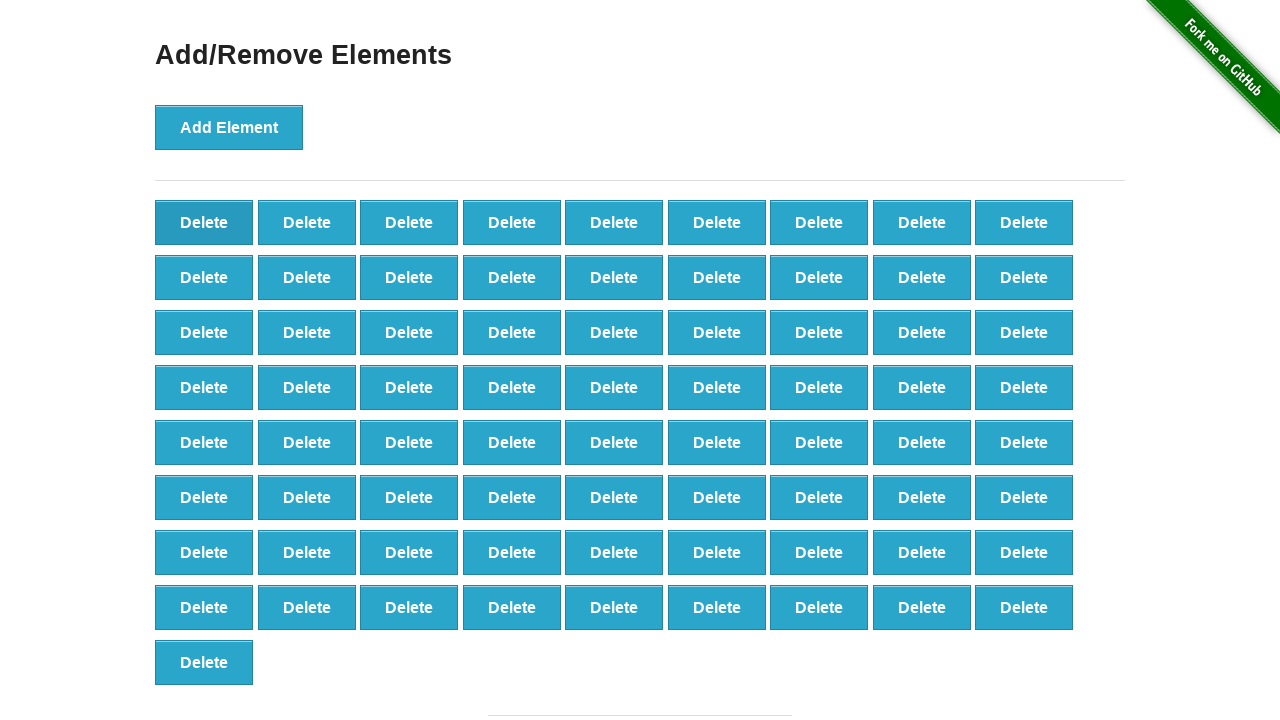

Clicked delete button to remove element (iteration 28/90) at (204, 222) on button.added-manually >> nth=0
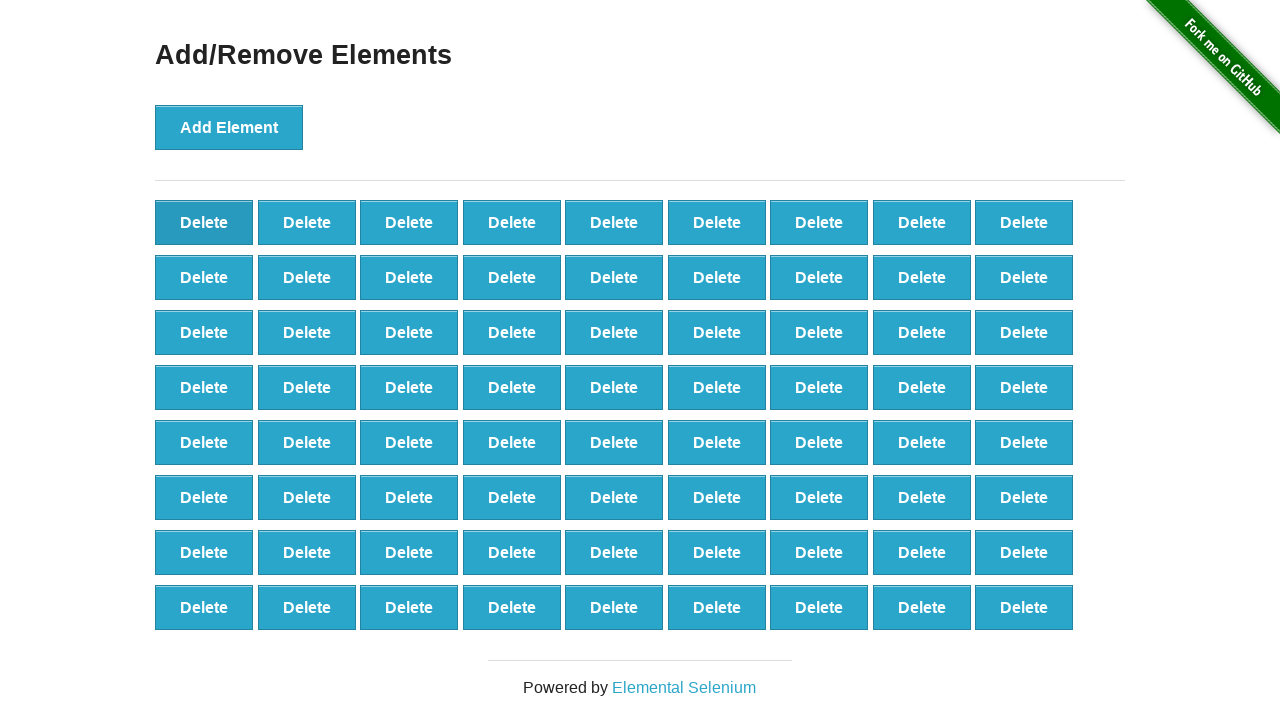

Clicked delete button to remove element (iteration 29/90) at (204, 222) on button.added-manually >> nth=0
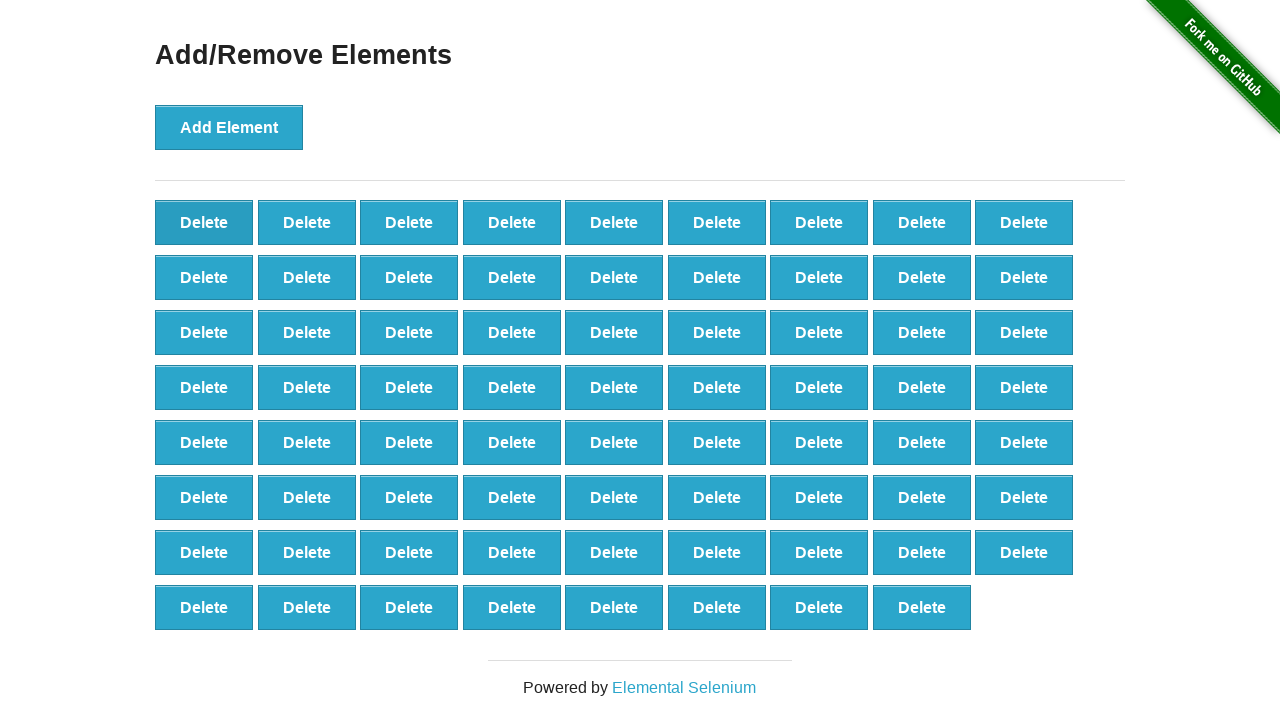

Clicked delete button to remove element (iteration 30/90) at (204, 222) on button.added-manually >> nth=0
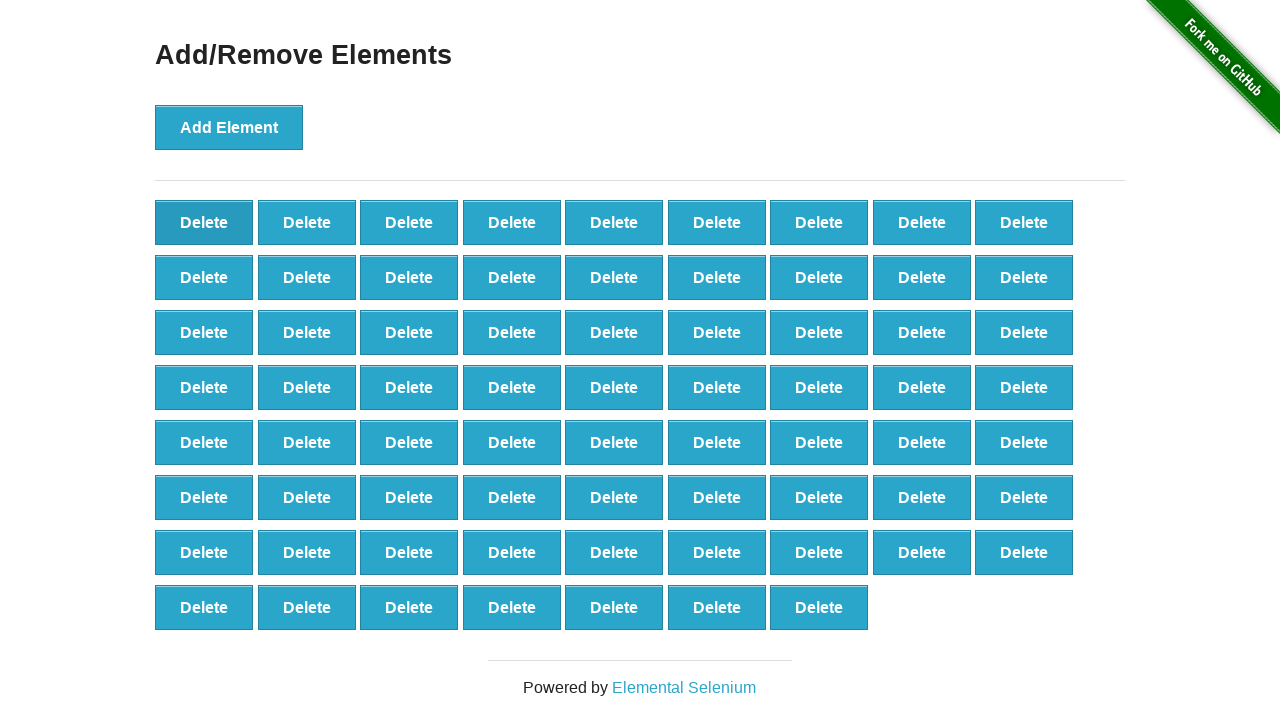

Clicked delete button to remove element (iteration 31/90) at (204, 222) on button.added-manually >> nth=0
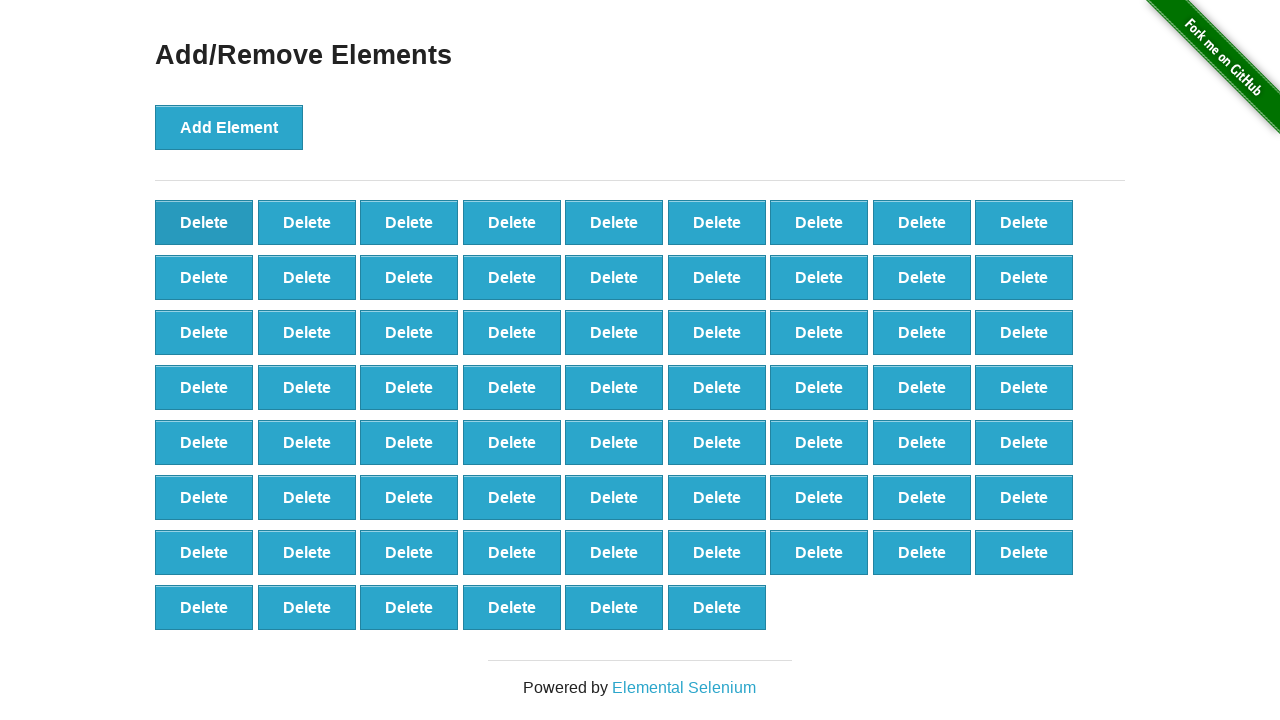

Clicked delete button to remove element (iteration 32/90) at (204, 222) on button.added-manually >> nth=0
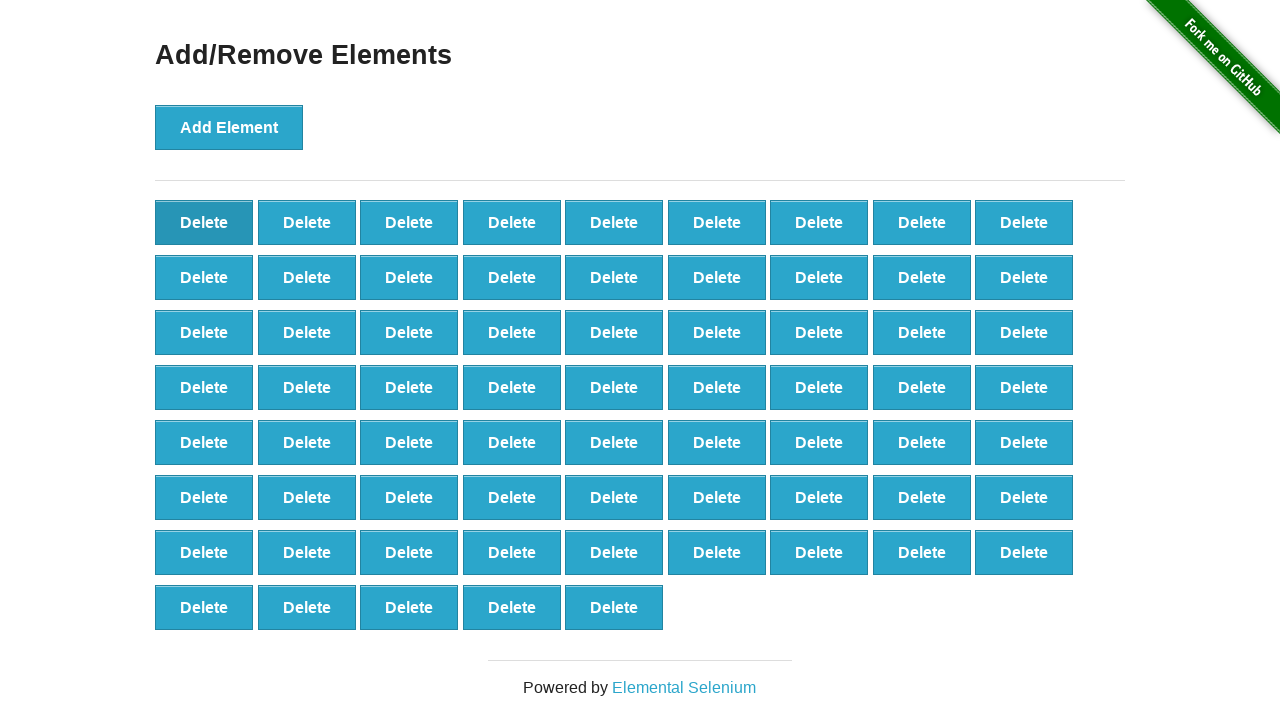

Clicked delete button to remove element (iteration 33/90) at (204, 222) on button.added-manually >> nth=0
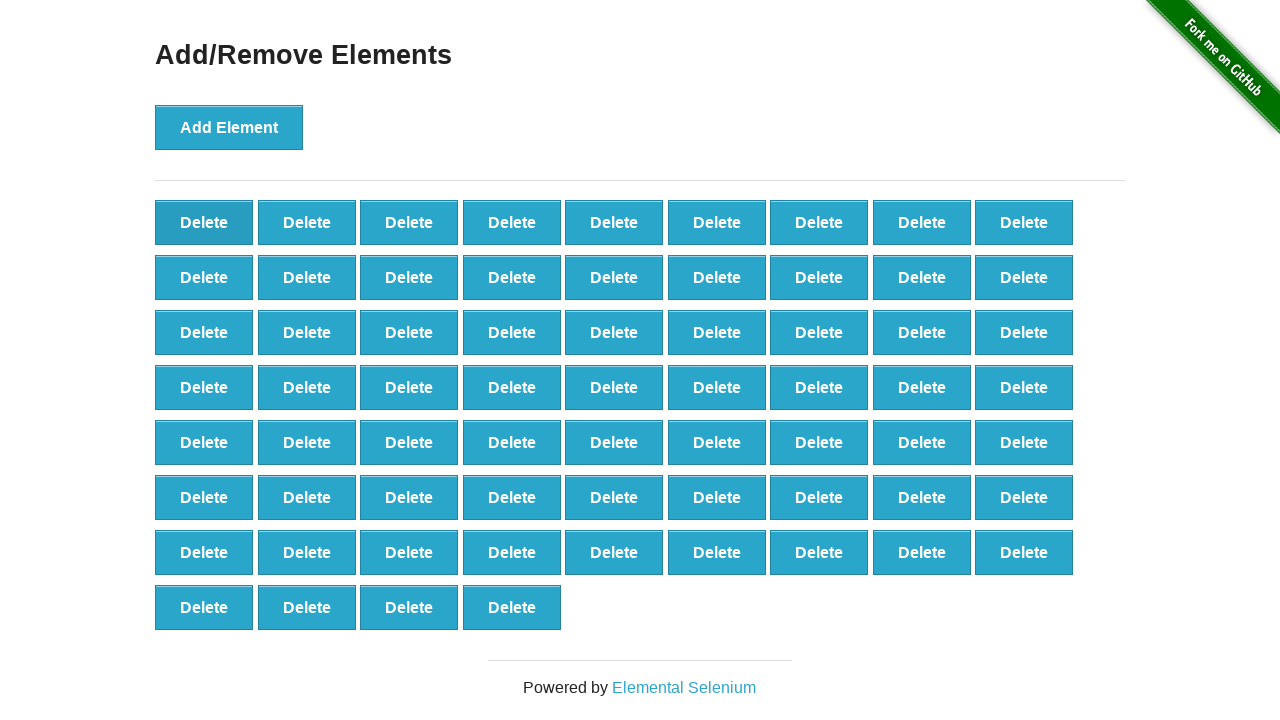

Clicked delete button to remove element (iteration 34/90) at (204, 222) on button.added-manually >> nth=0
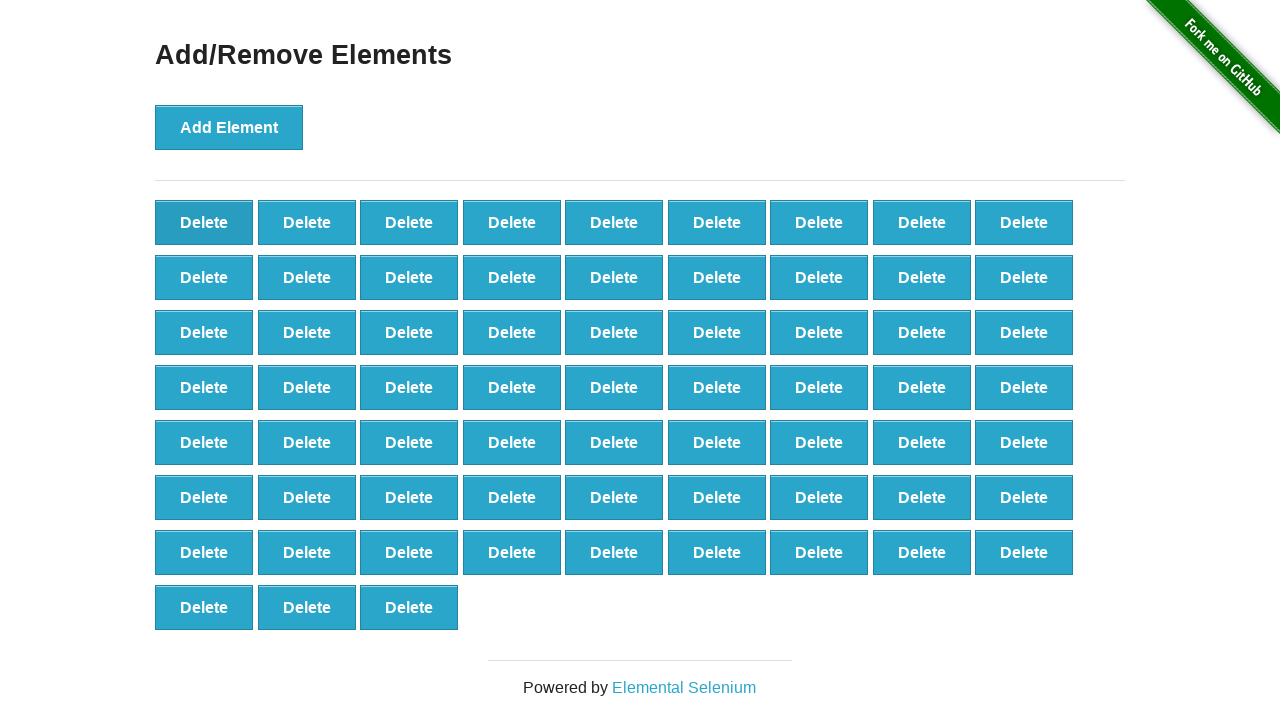

Clicked delete button to remove element (iteration 35/90) at (204, 222) on button.added-manually >> nth=0
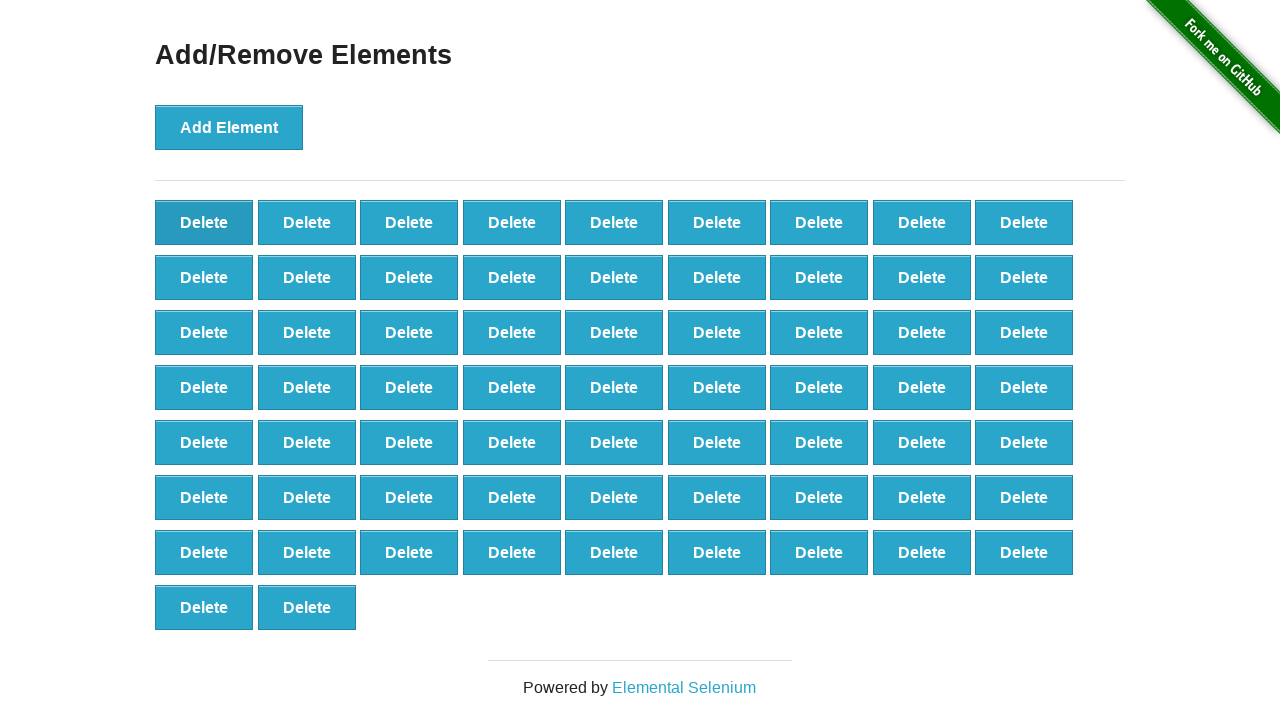

Clicked delete button to remove element (iteration 36/90) at (204, 222) on button.added-manually >> nth=0
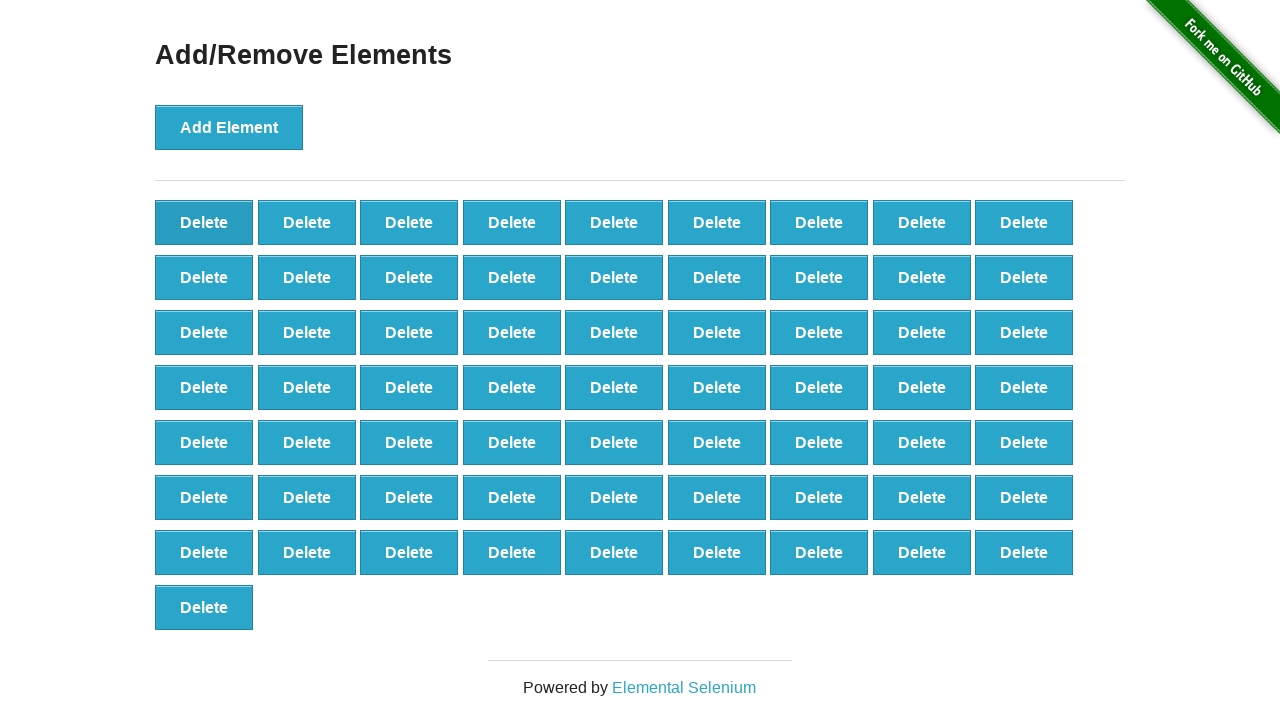

Clicked delete button to remove element (iteration 37/90) at (204, 222) on button.added-manually >> nth=0
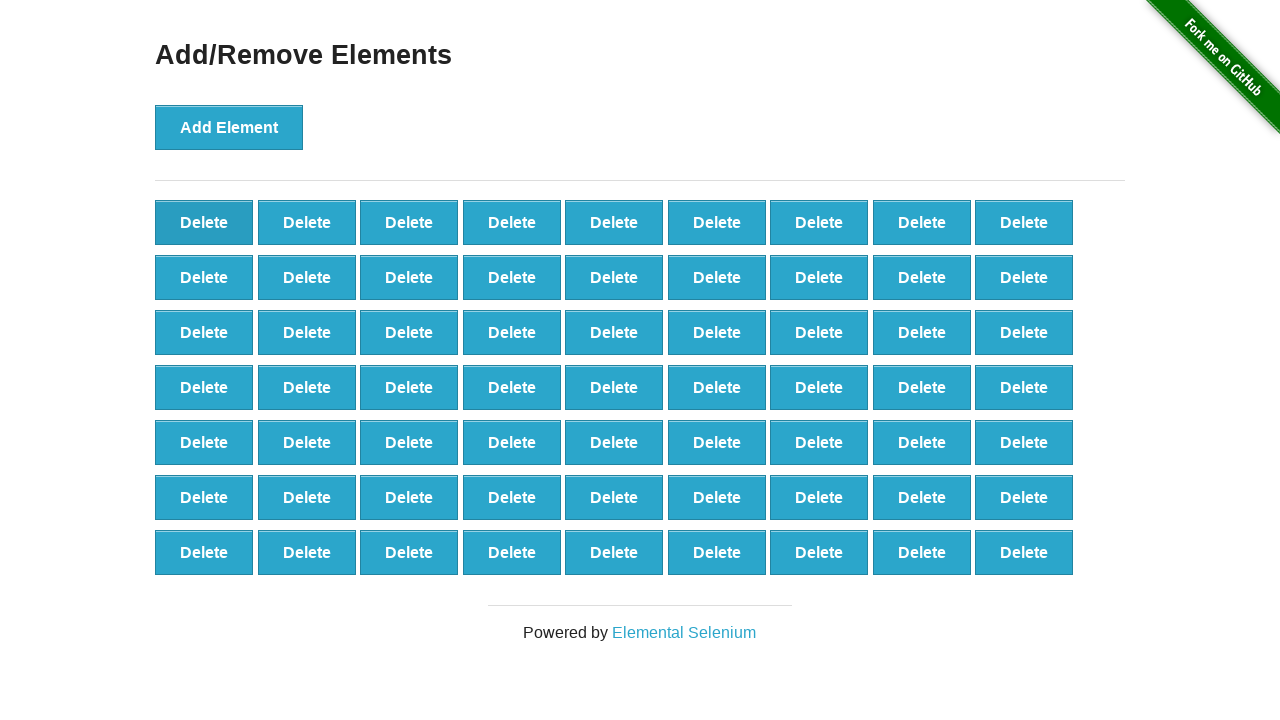

Clicked delete button to remove element (iteration 38/90) at (204, 222) on button.added-manually >> nth=0
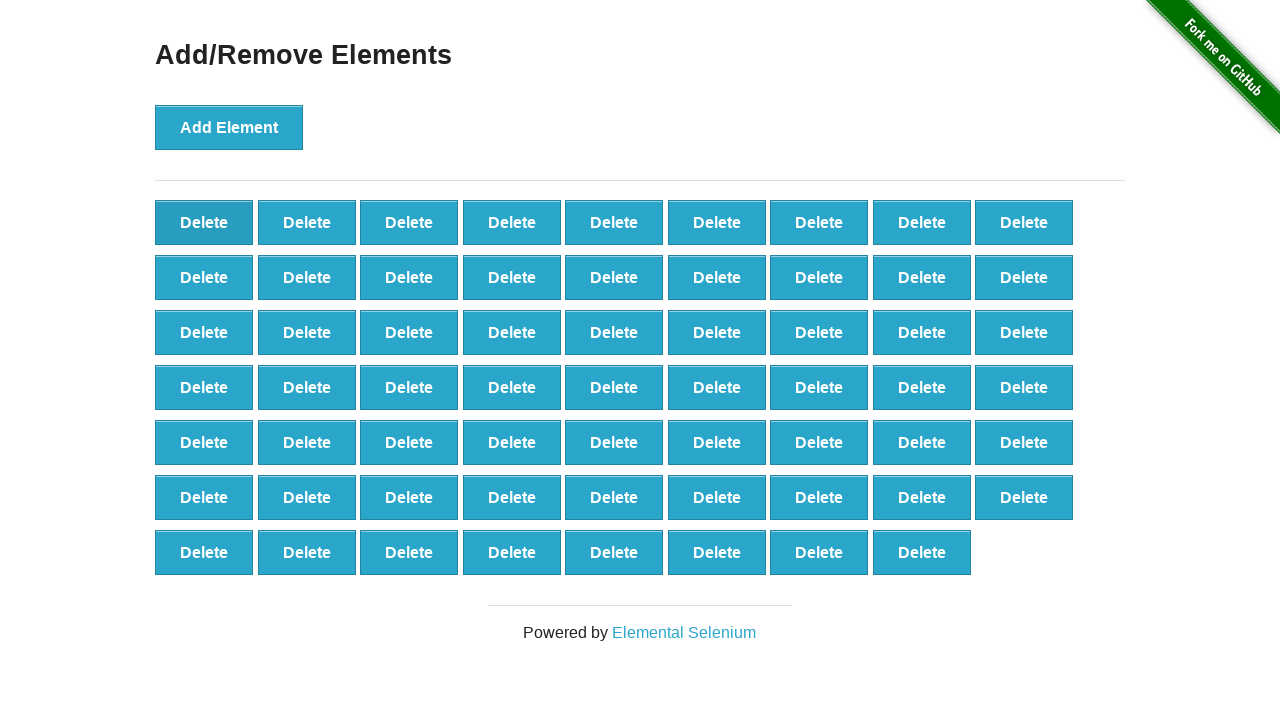

Clicked delete button to remove element (iteration 39/90) at (204, 222) on button.added-manually >> nth=0
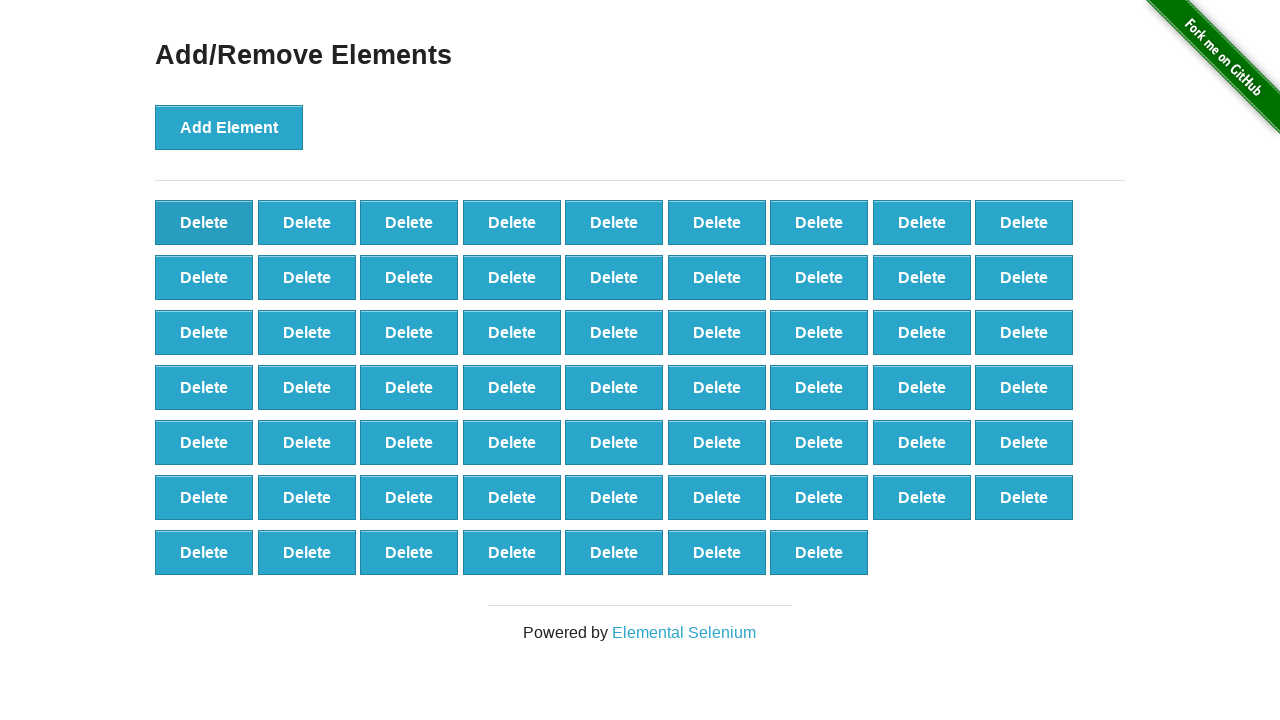

Clicked delete button to remove element (iteration 40/90) at (204, 222) on button.added-manually >> nth=0
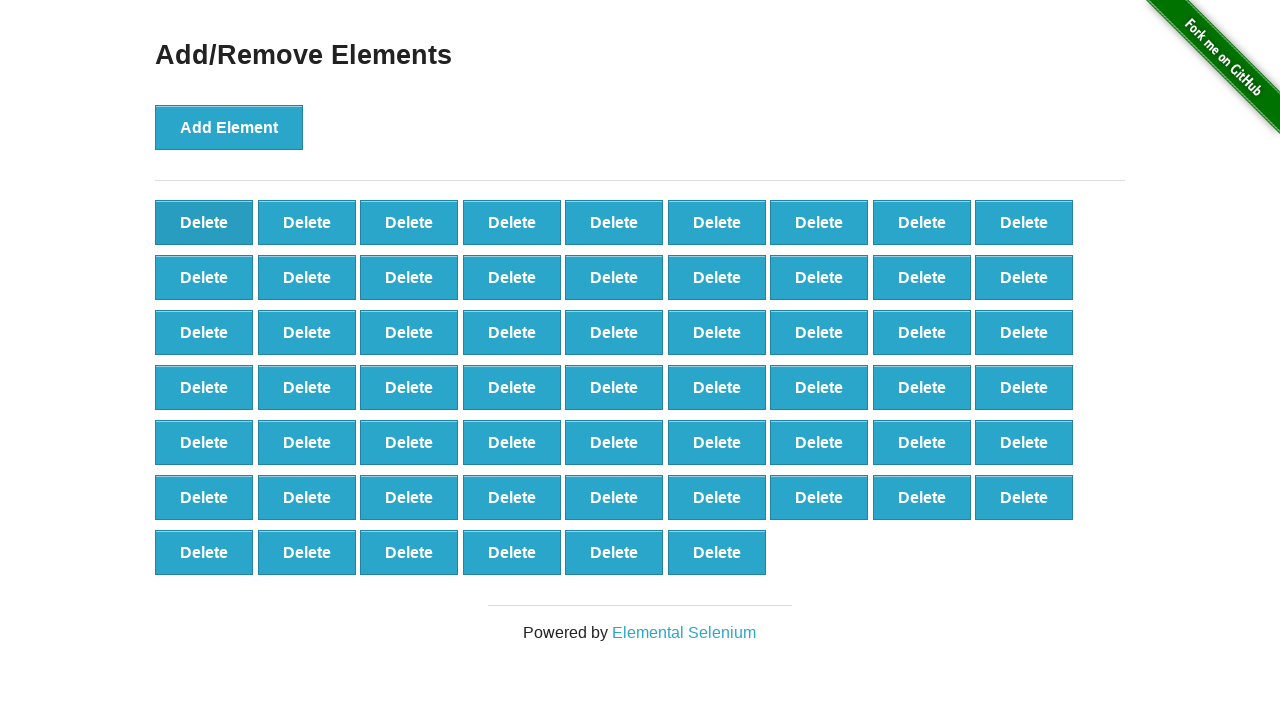

Clicked delete button to remove element (iteration 41/90) at (204, 222) on button.added-manually >> nth=0
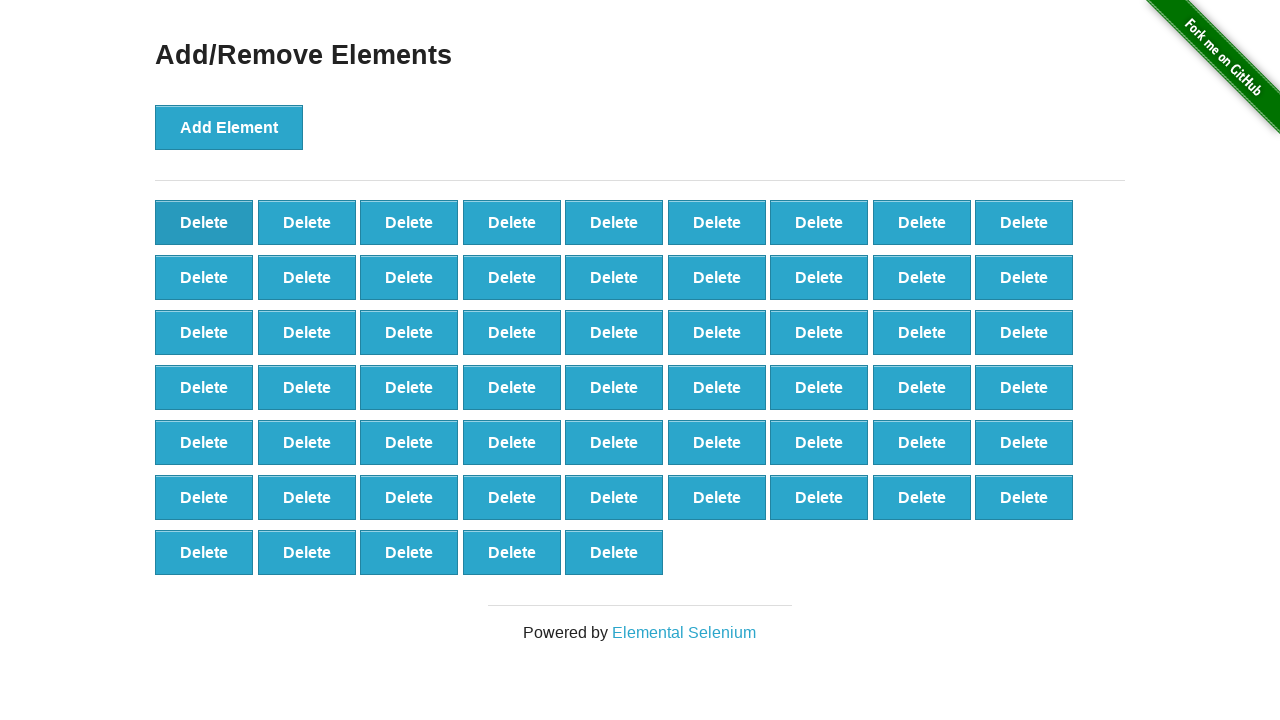

Clicked delete button to remove element (iteration 42/90) at (204, 222) on button.added-manually >> nth=0
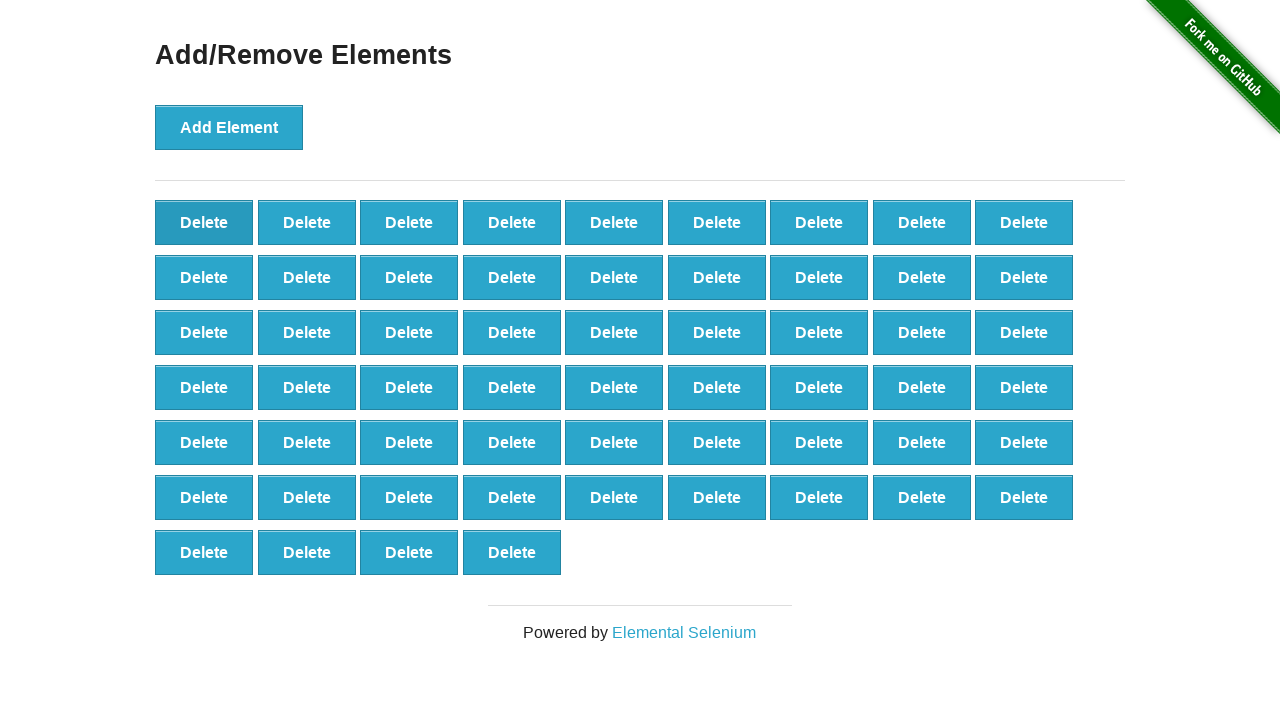

Clicked delete button to remove element (iteration 43/90) at (204, 222) on button.added-manually >> nth=0
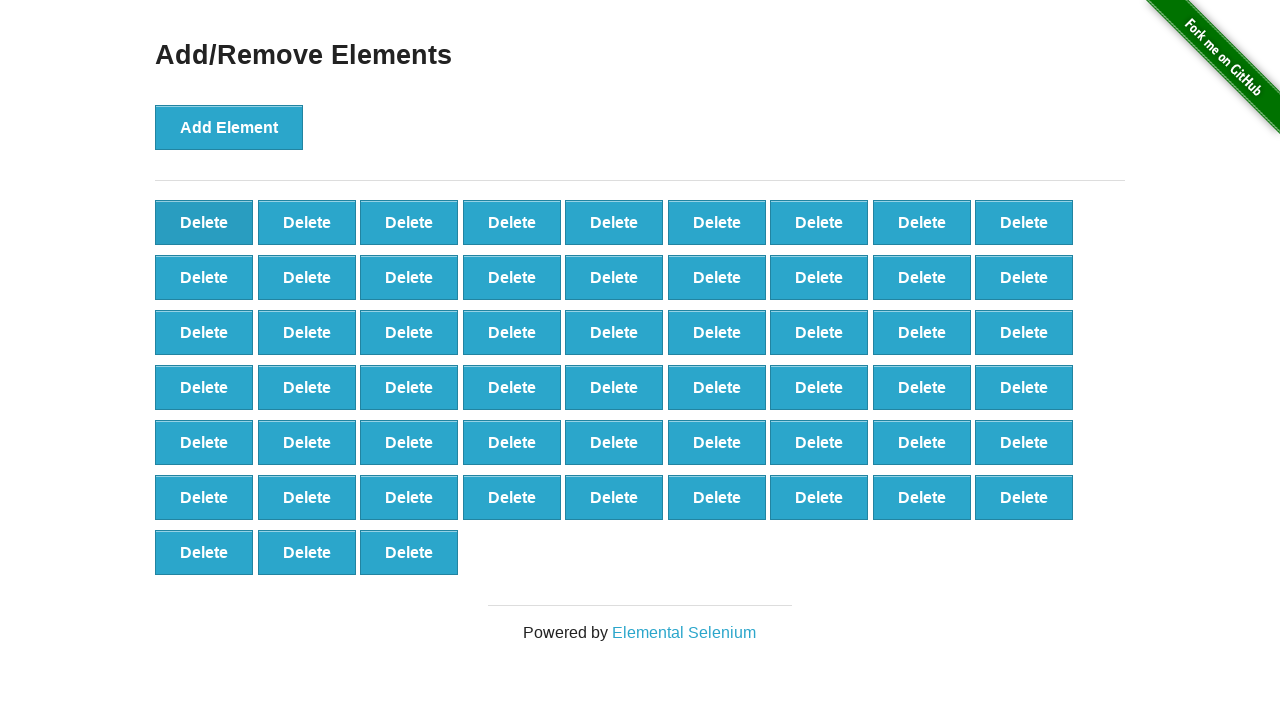

Clicked delete button to remove element (iteration 44/90) at (204, 222) on button.added-manually >> nth=0
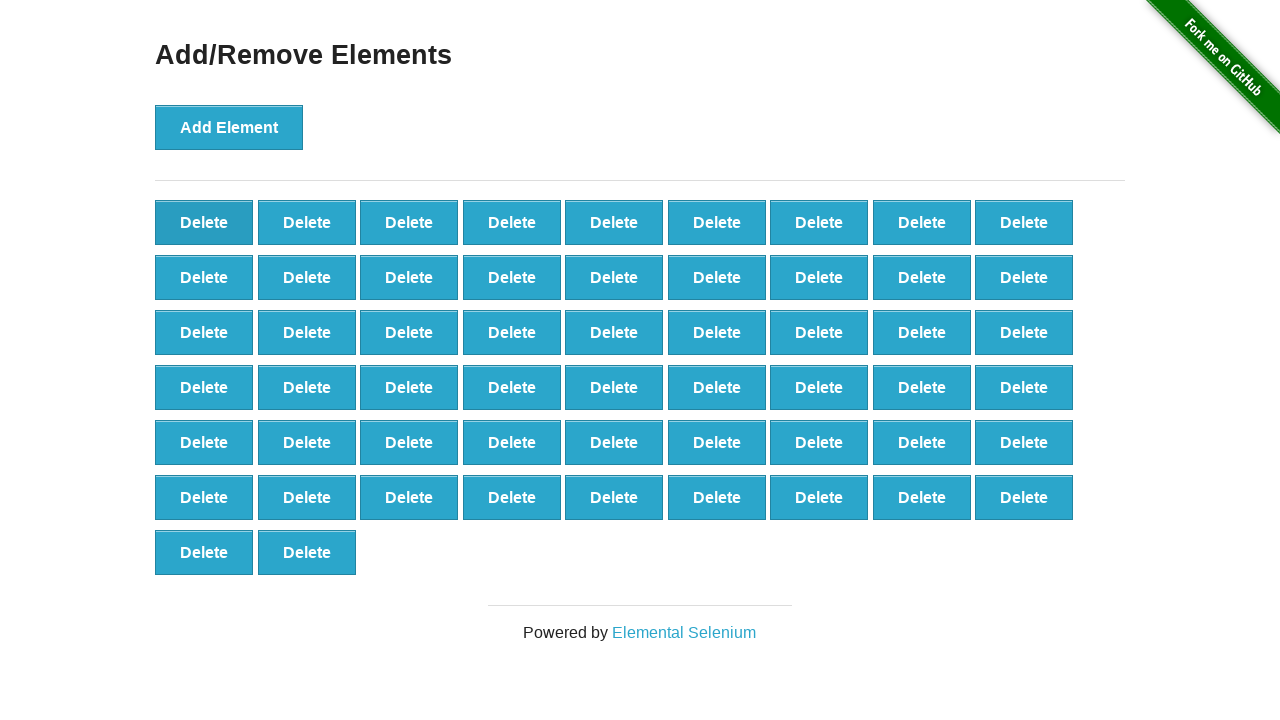

Clicked delete button to remove element (iteration 45/90) at (204, 222) on button.added-manually >> nth=0
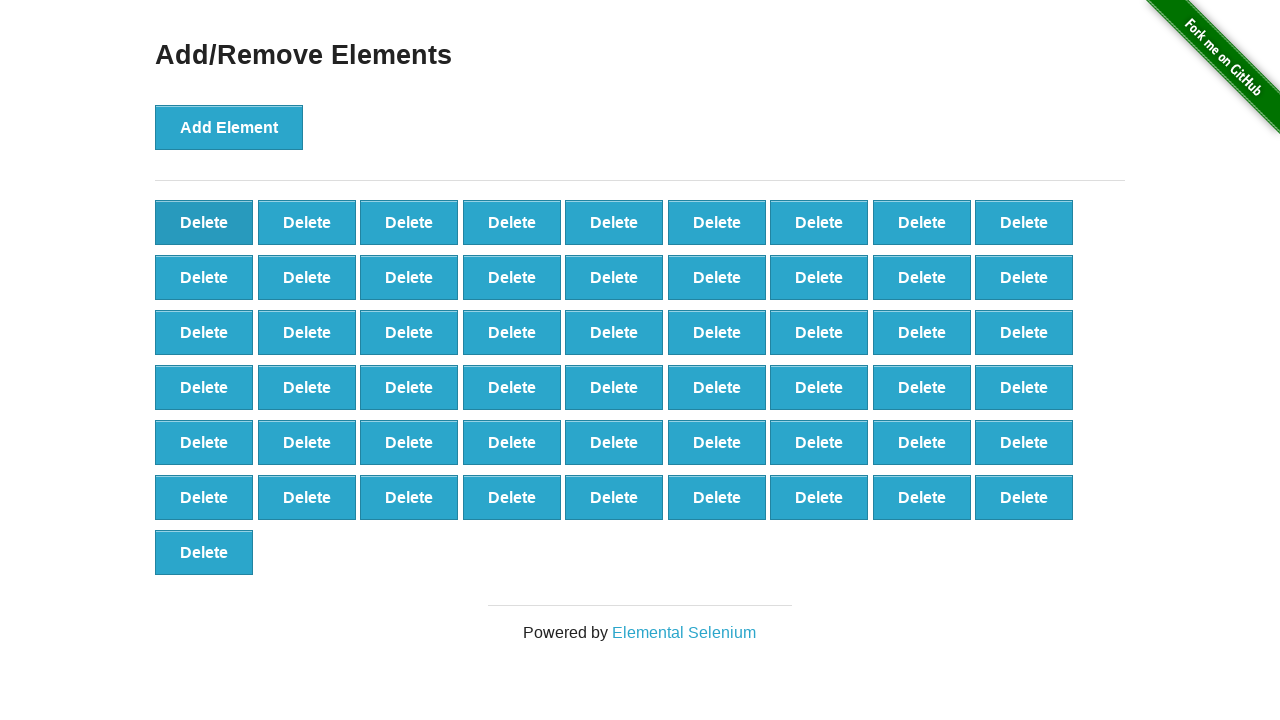

Clicked delete button to remove element (iteration 46/90) at (204, 222) on button.added-manually >> nth=0
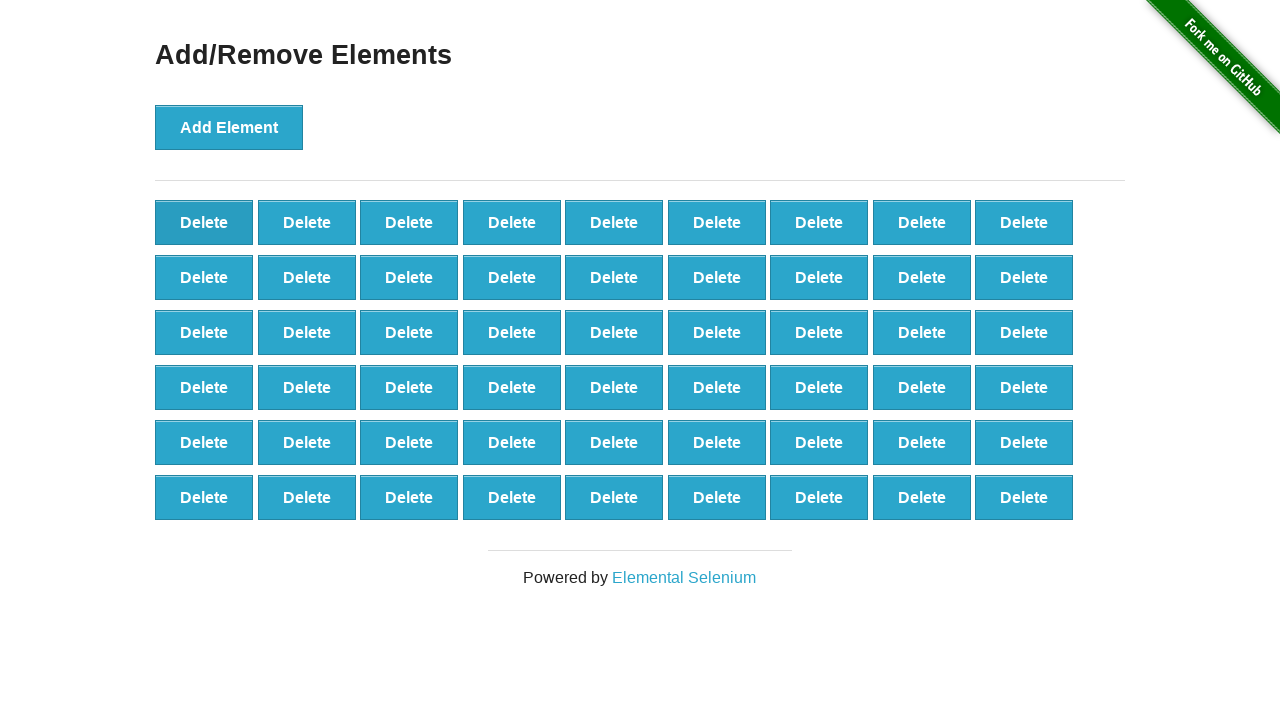

Clicked delete button to remove element (iteration 47/90) at (204, 222) on button.added-manually >> nth=0
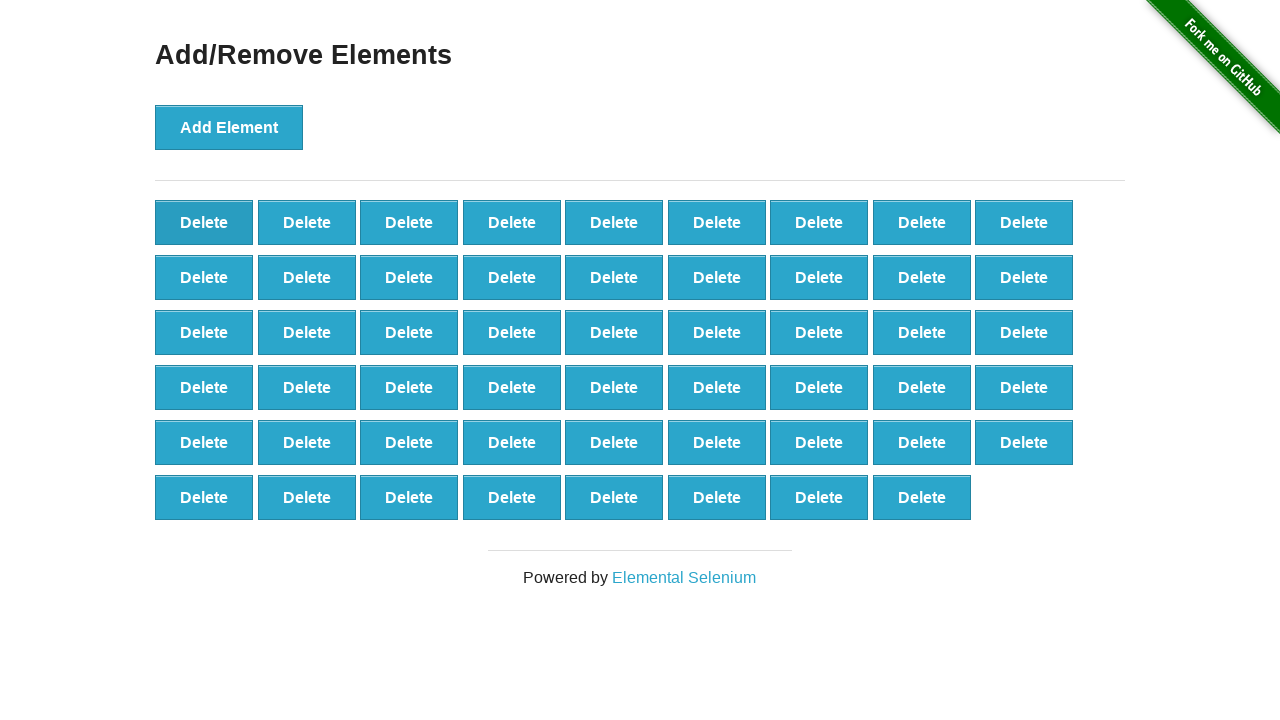

Clicked delete button to remove element (iteration 48/90) at (204, 222) on button.added-manually >> nth=0
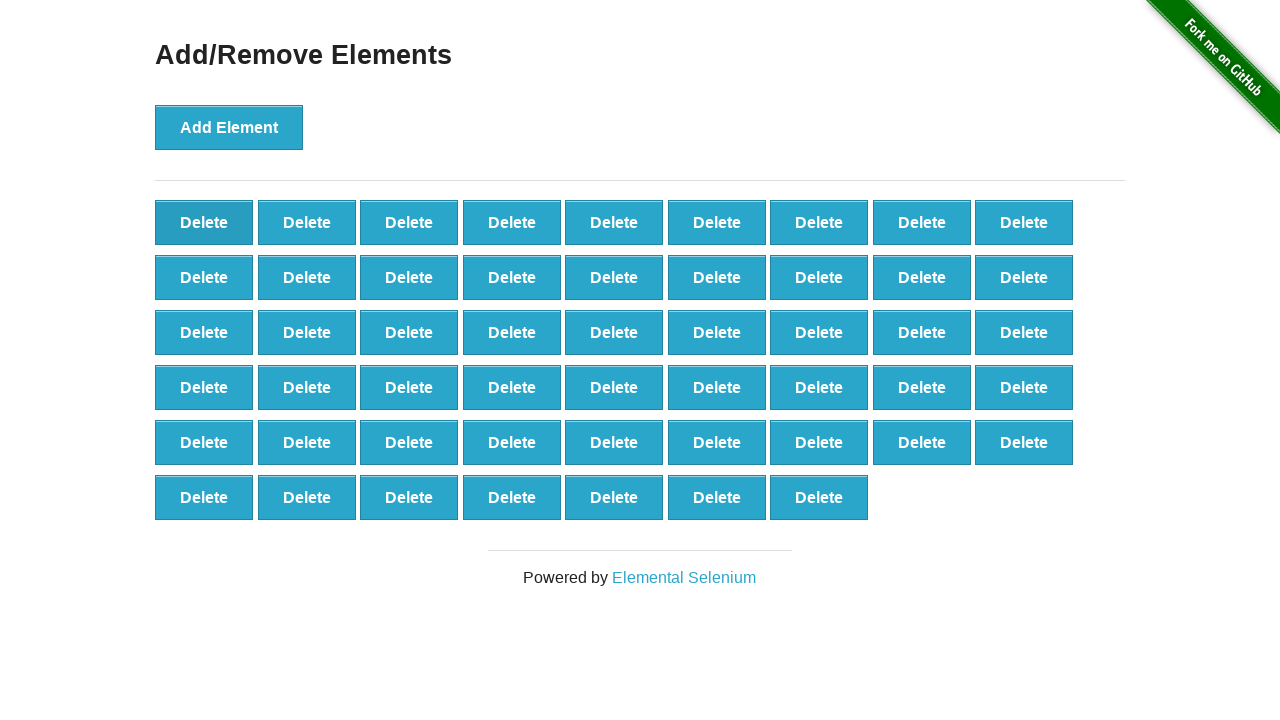

Clicked delete button to remove element (iteration 49/90) at (204, 222) on button.added-manually >> nth=0
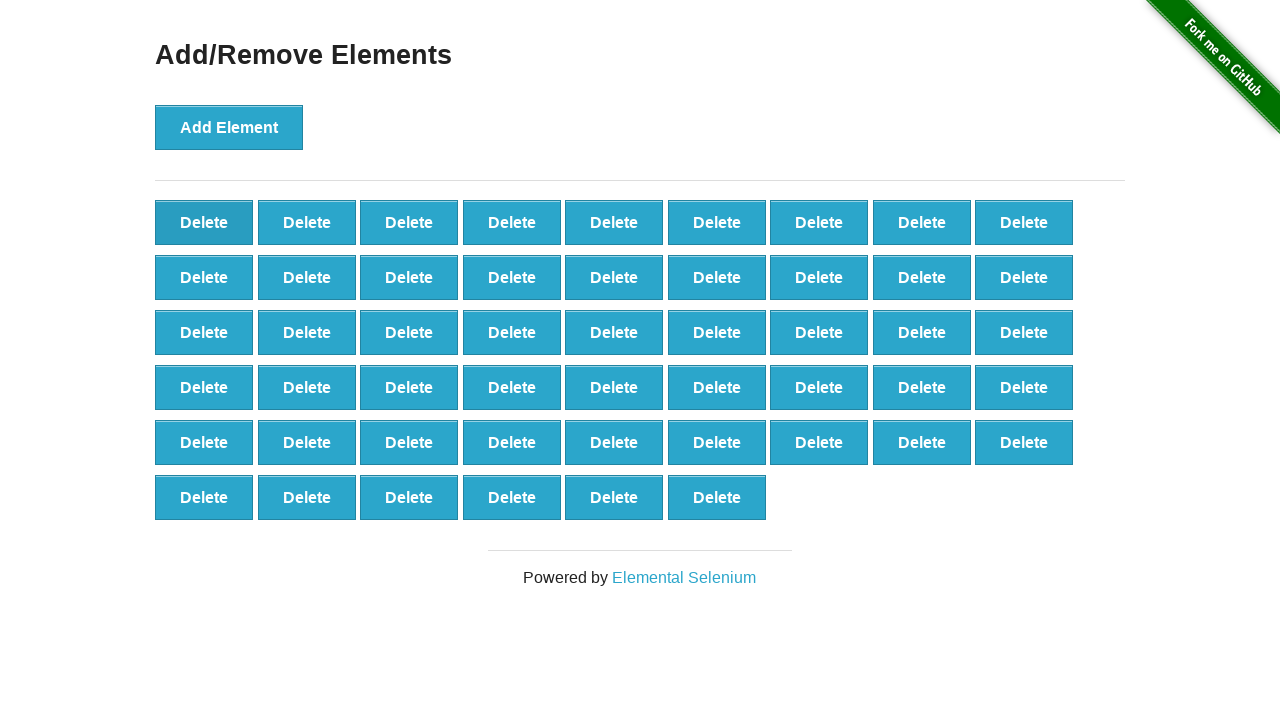

Clicked delete button to remove element (iteration 50/90) at (204, 222) on button.added-manually >> nth=0
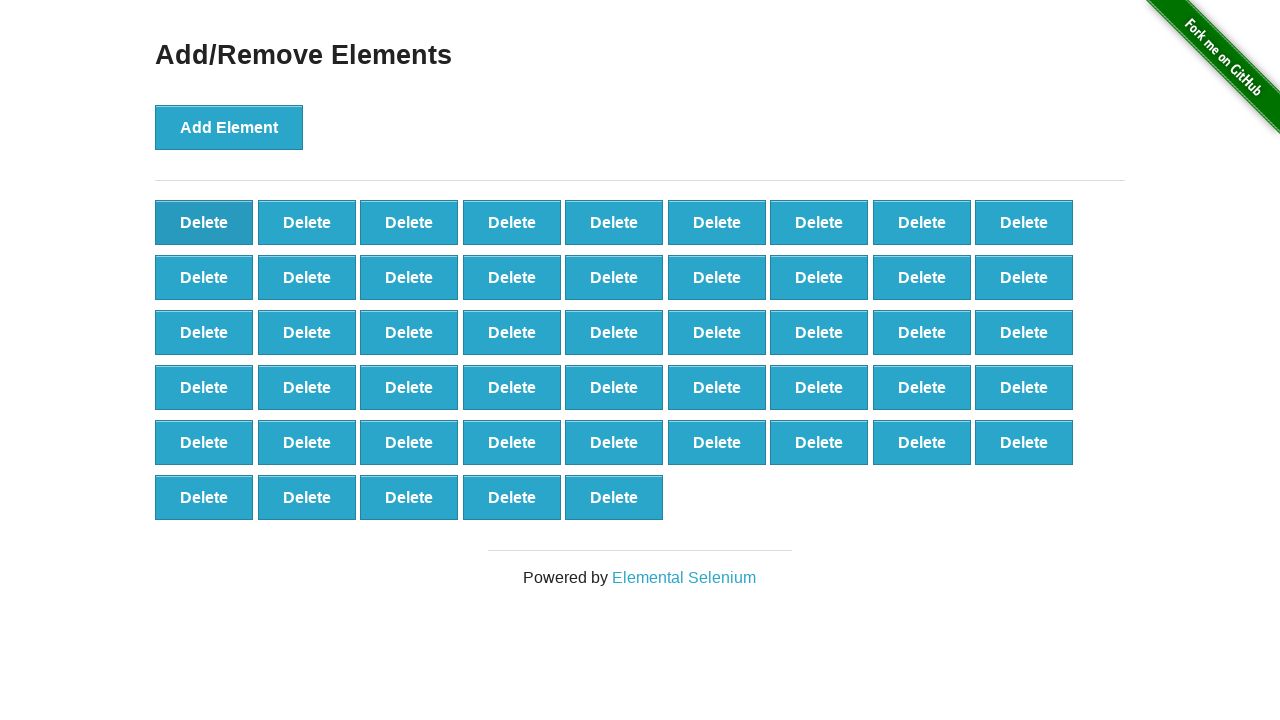

Clicked delete button to remove element (iteration 51/90) at (204, 222) on button.added-manually >> nth=0
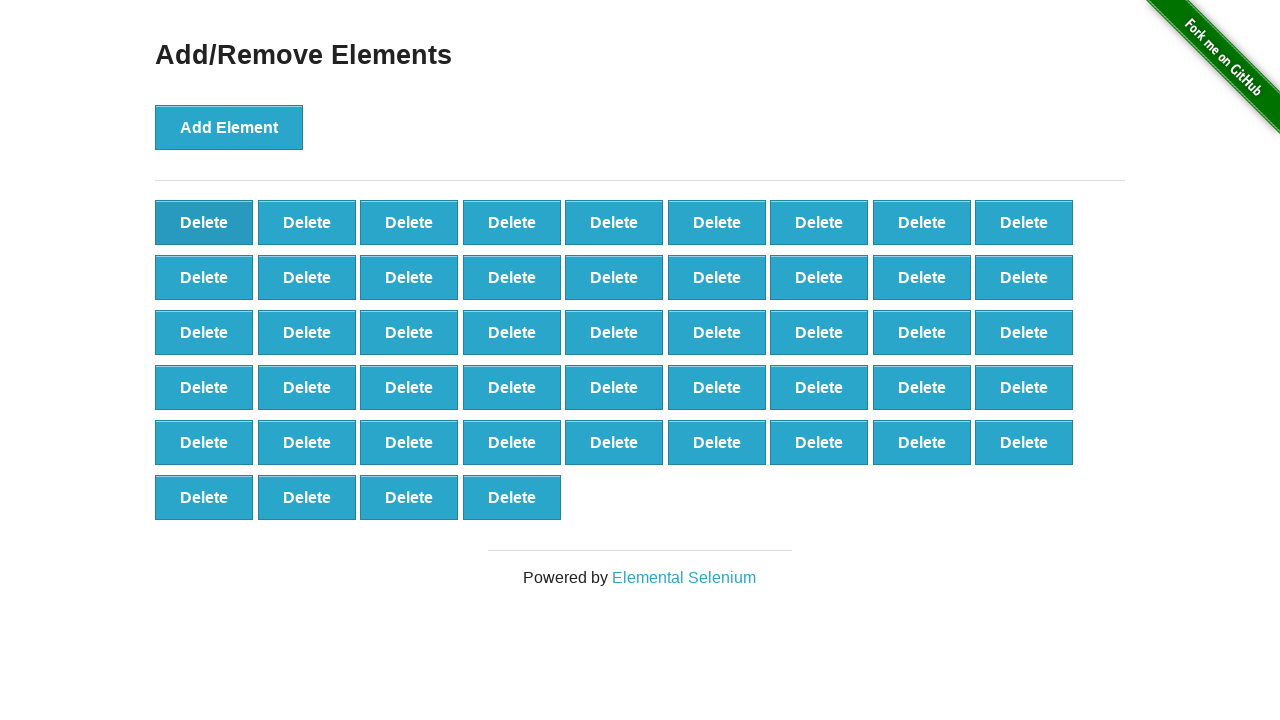

Clicked delete button to remove element (iteration 52/90) at (204, 222) on button.added-manually >> nth=0
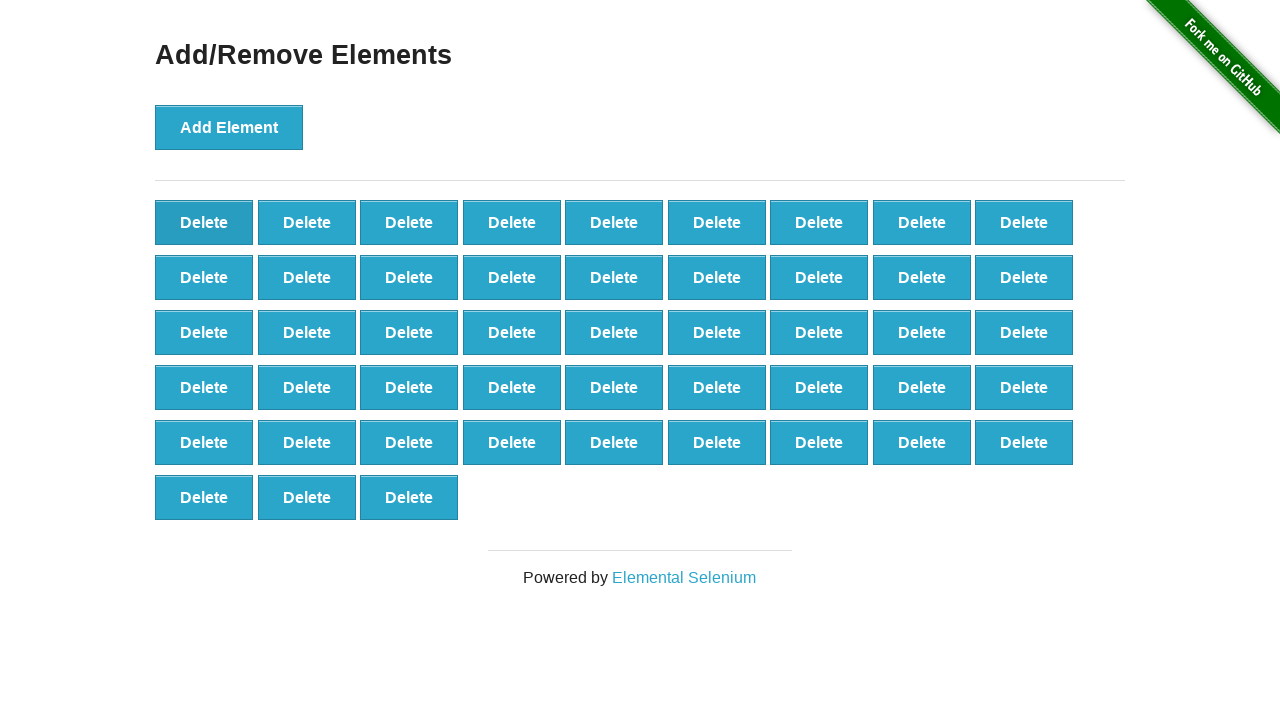

Clicked delete button to remove element (iteration 53/90) at (204, 222) on button.added-manually >> nth=0
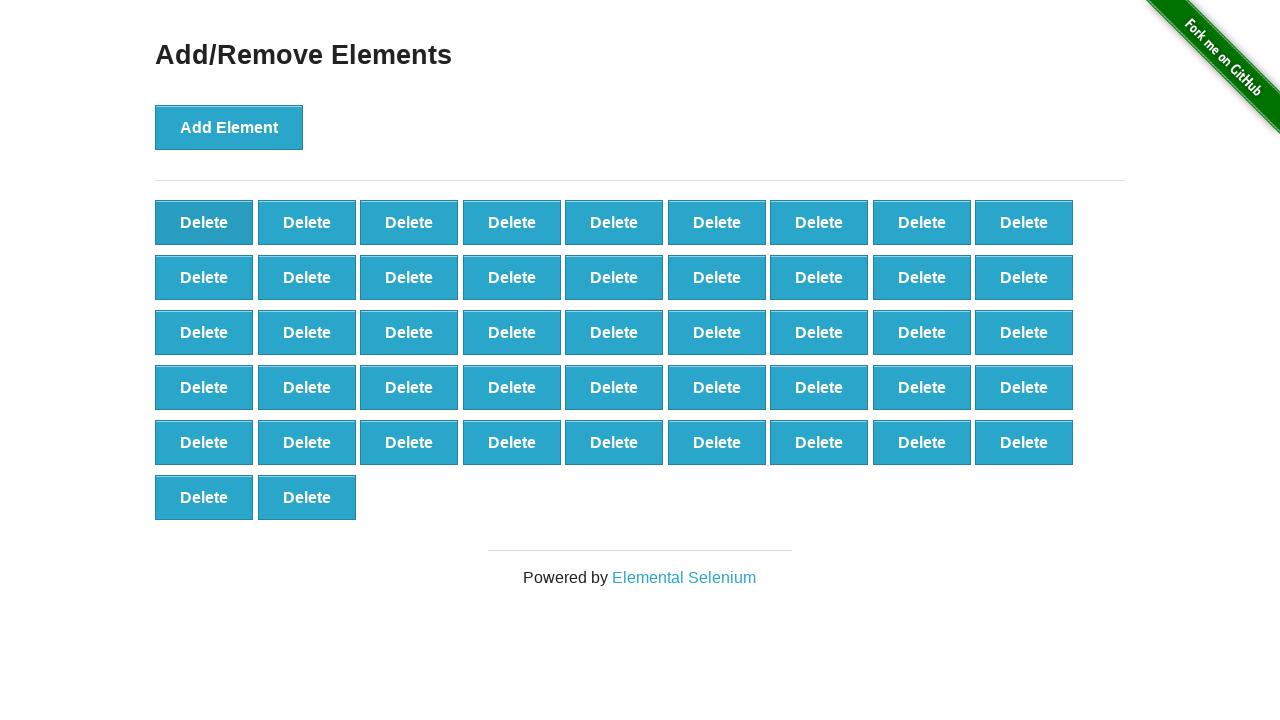

Clicked delete button to remove element (iteration 54/90) at (204, 222) on button.added-manually >> nth=0
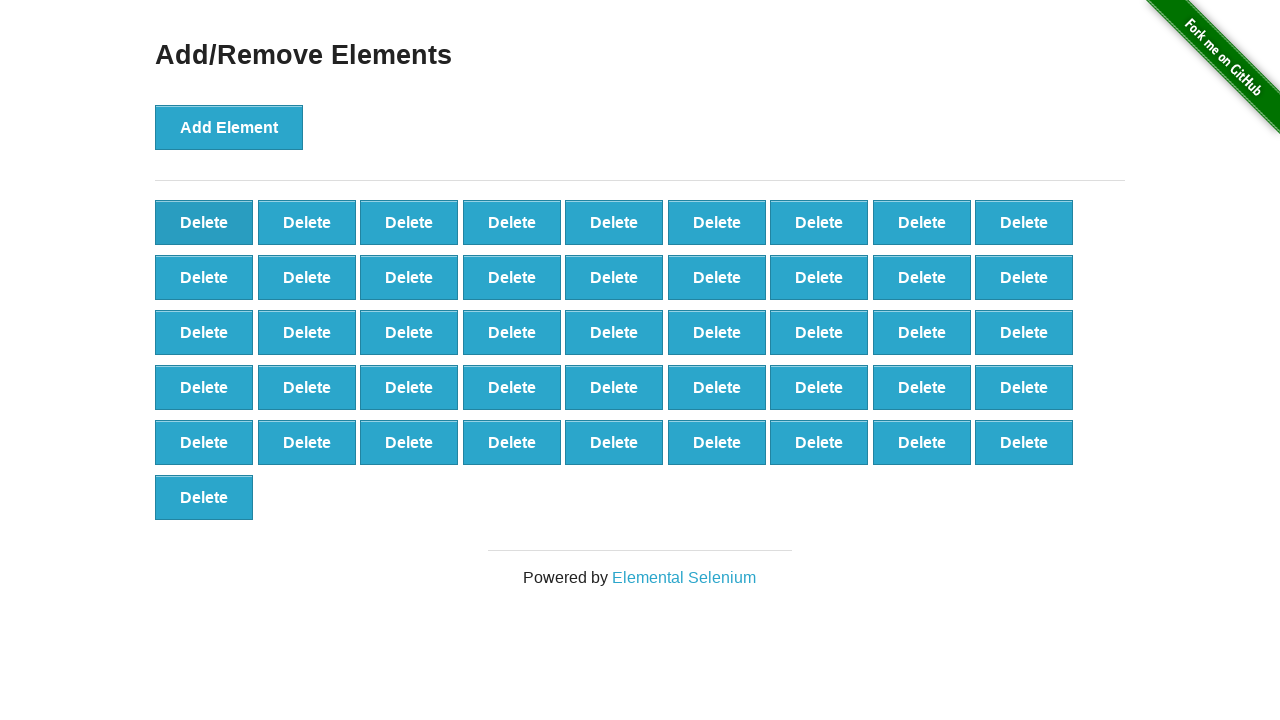

Clicked delete button to remove element (iteration 55/90) at (204, 222) on button.added-manually >> nth=0
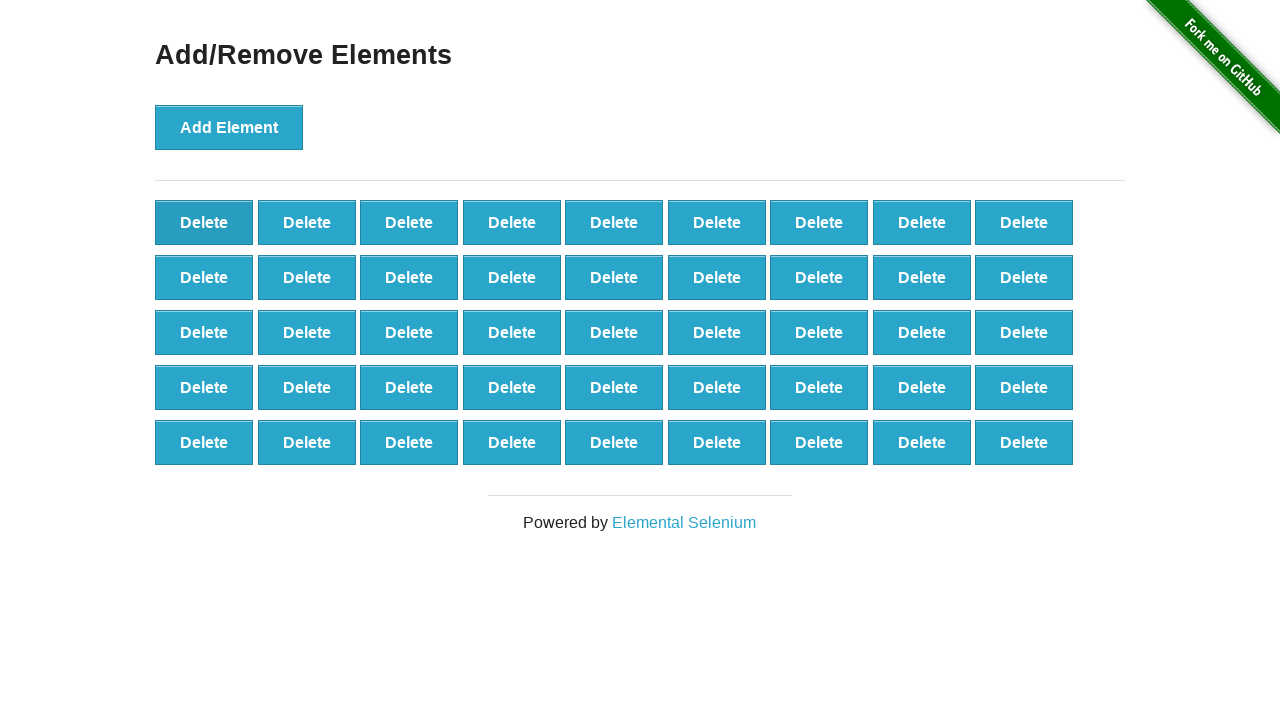

Clicked delete button to remove element (iteration 56/90) at (204, 222) on button.added-manually >> nth=0
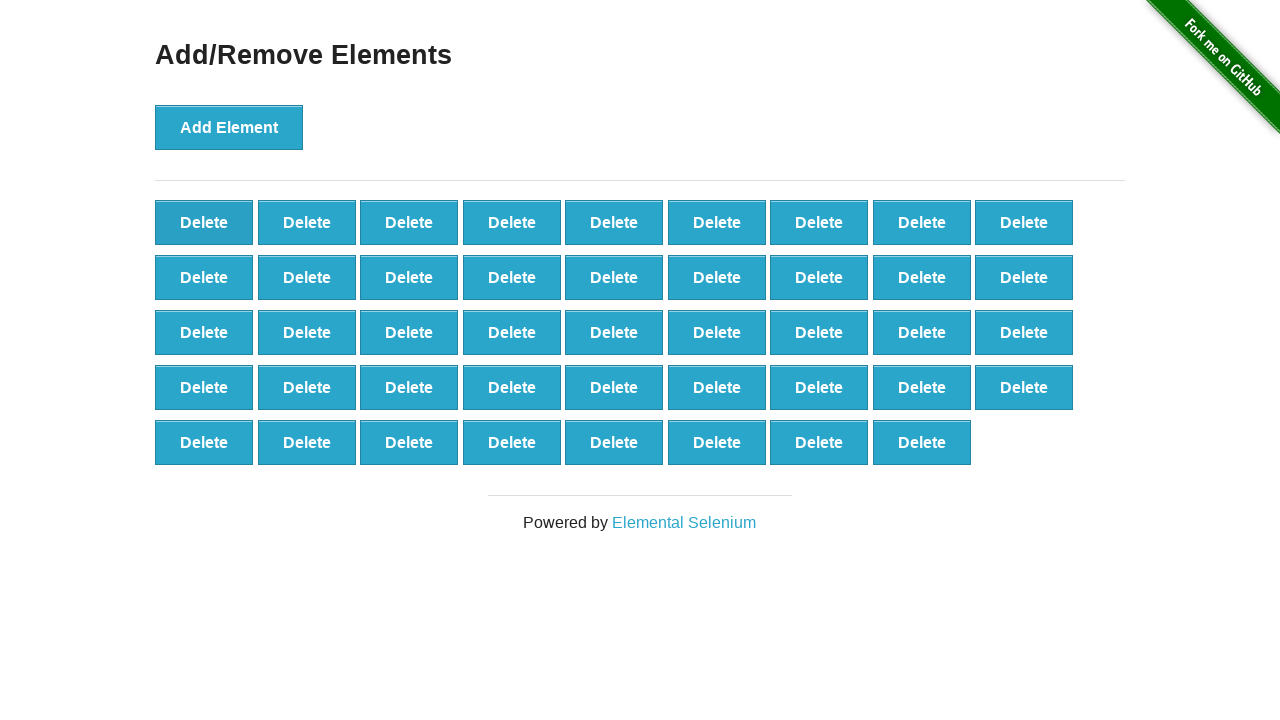

Clicked delete button to remove element (iteration 57/90) at (204, 222) on button.added-manually >> nth=0
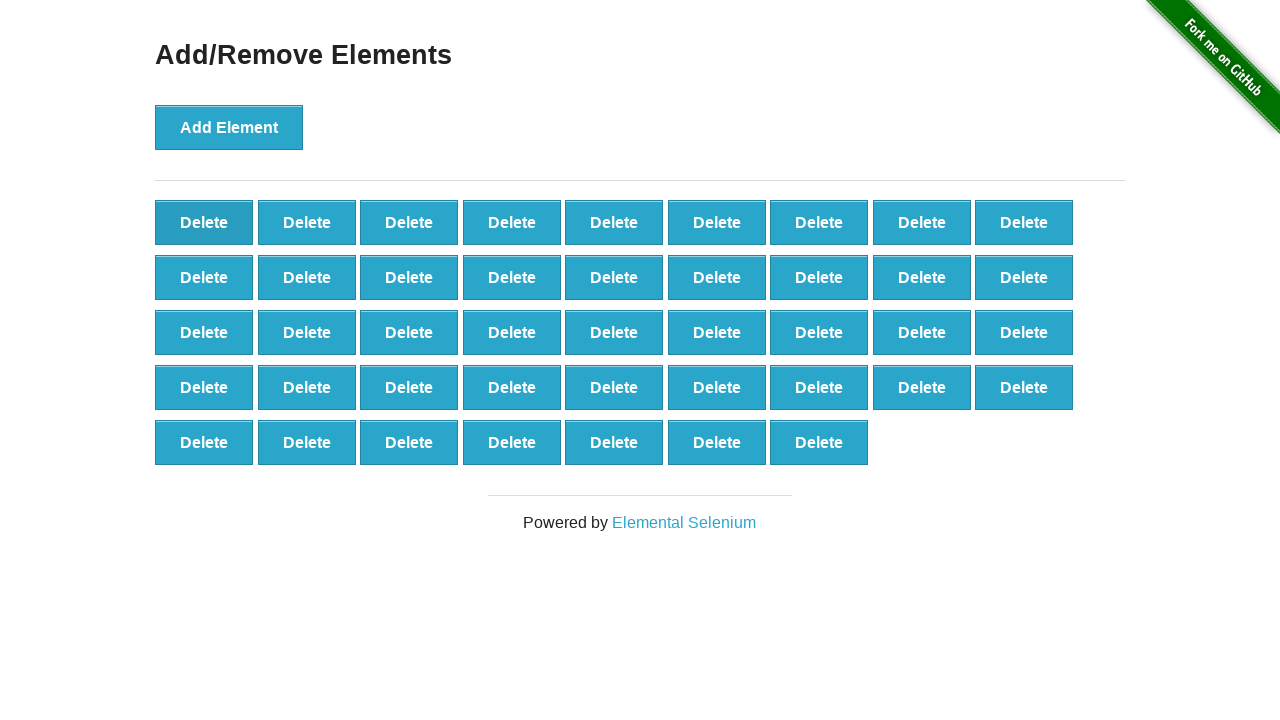

Clicked delete button to remove element (iteration 58/90) at (204, 222) on button.added-manually >> nth=0
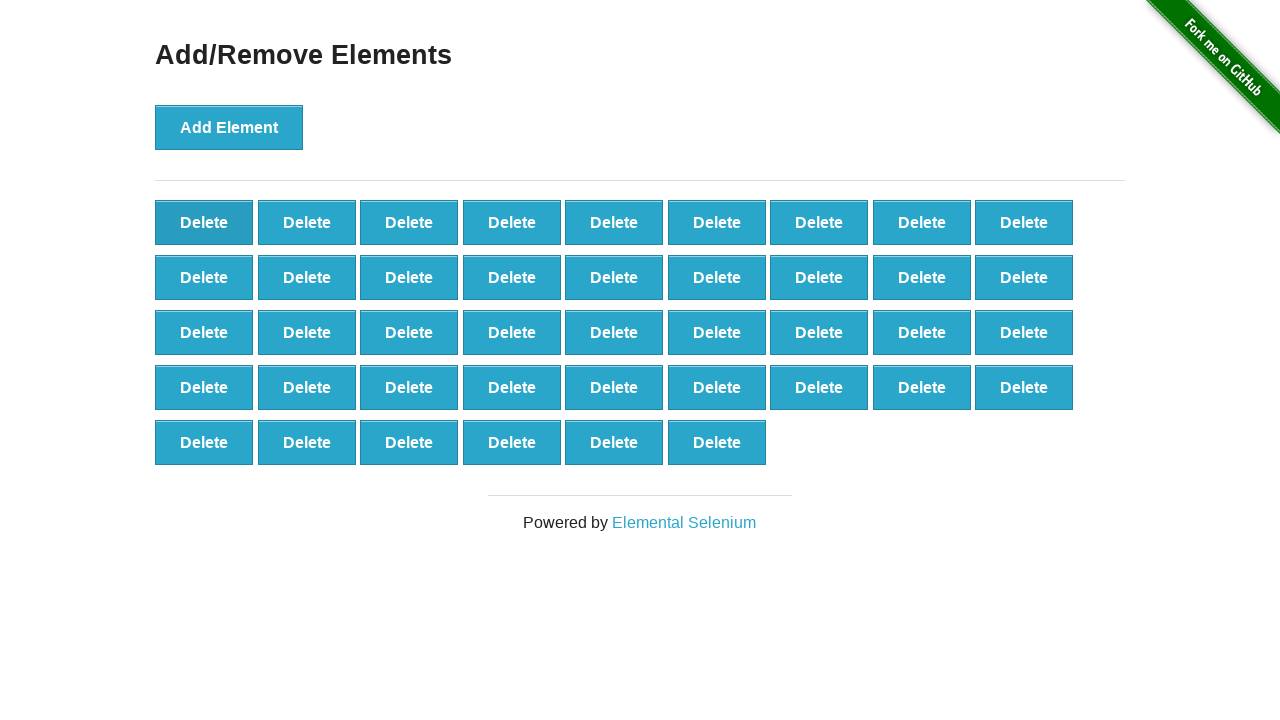

Clicked delete button to remove element (iteration 59/90) at (204, 222) on button.added-manually >> nth=0
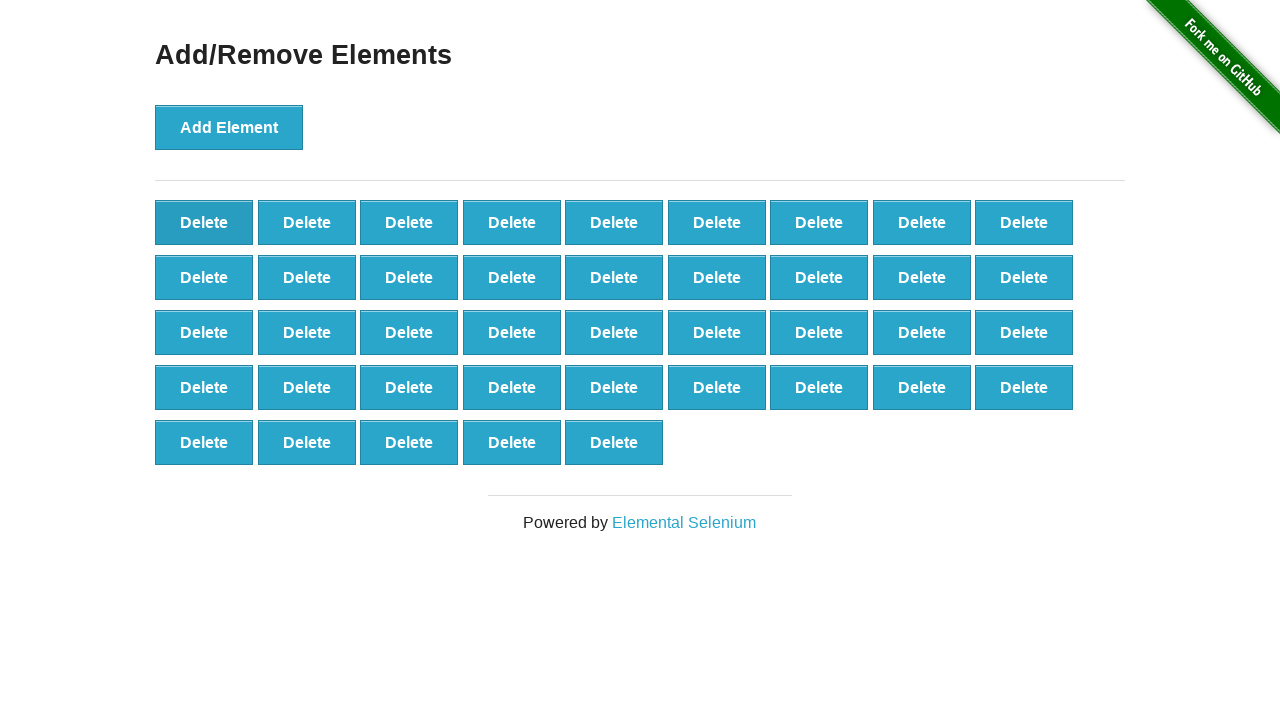

Clicked delete button to remove element (iteration 60/90) at (204, 222) on button.added-manually >> nth=0
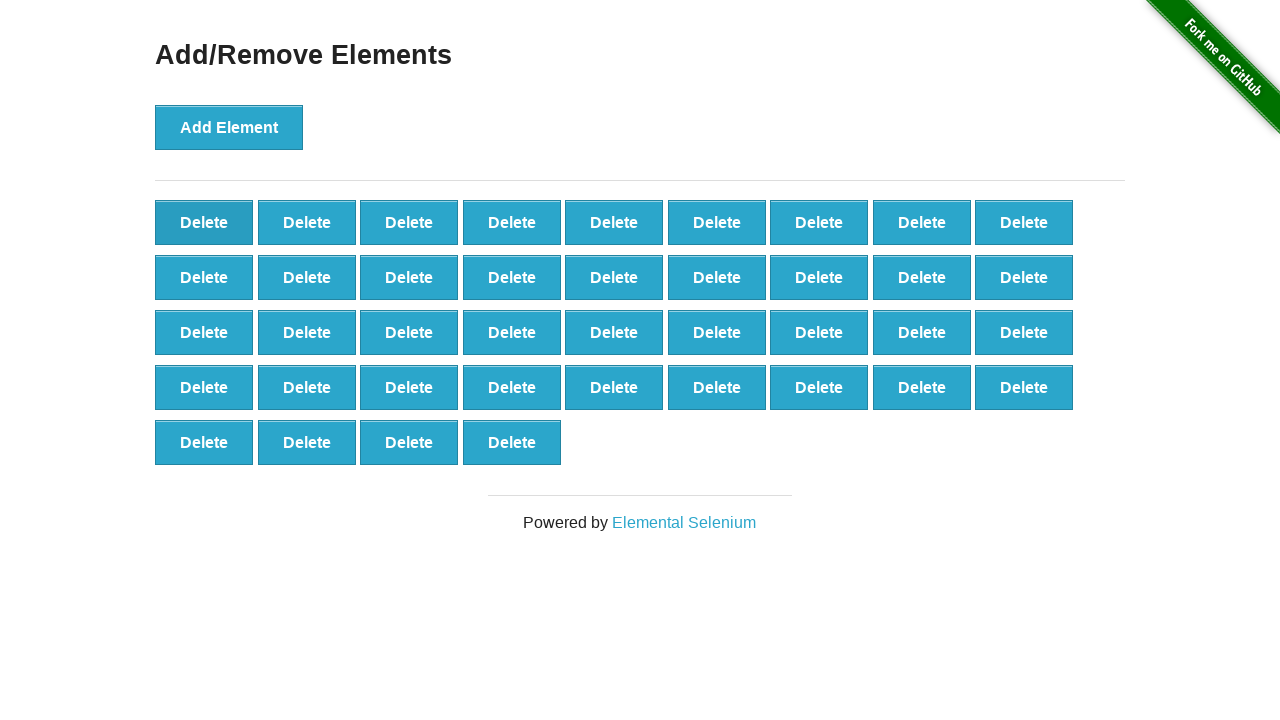

Clicked delete button to remove element (iteration 61/90) at (204, 222) on button.added-manually >> nth=0
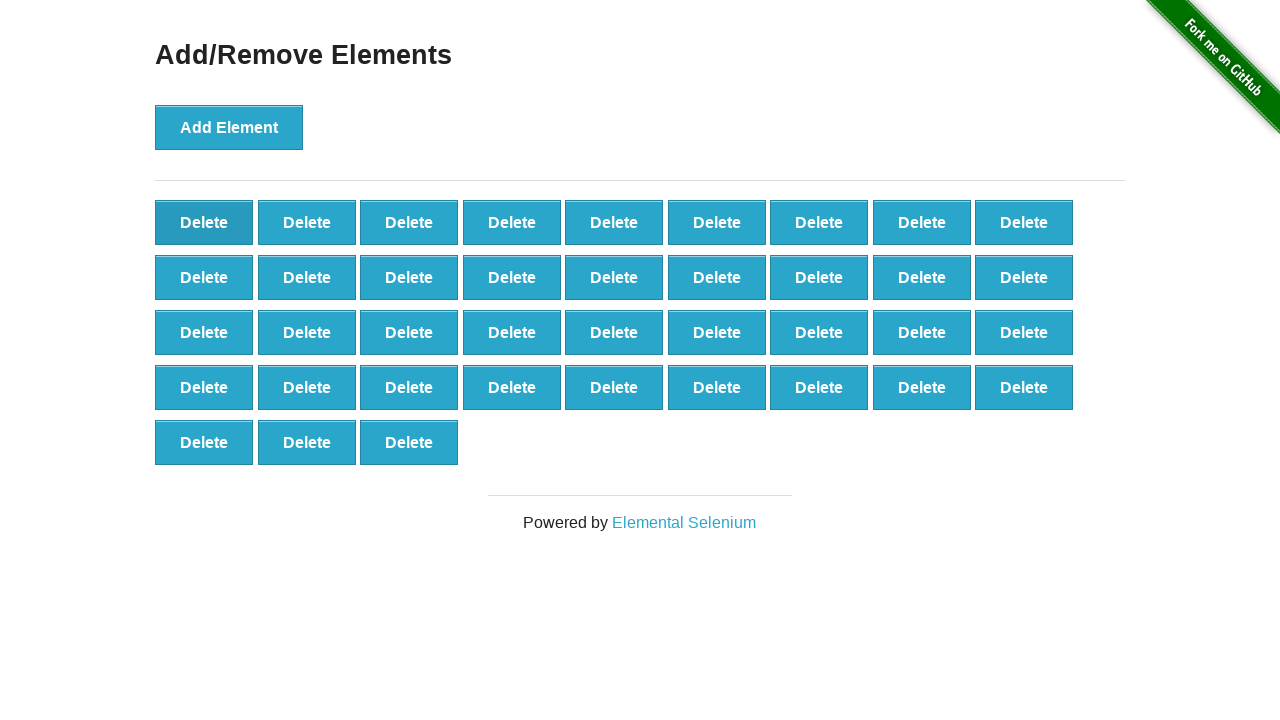

Clicked delete button to remove element (iteration 62/90) at (204, 222) on button.added-manually >> nth=0
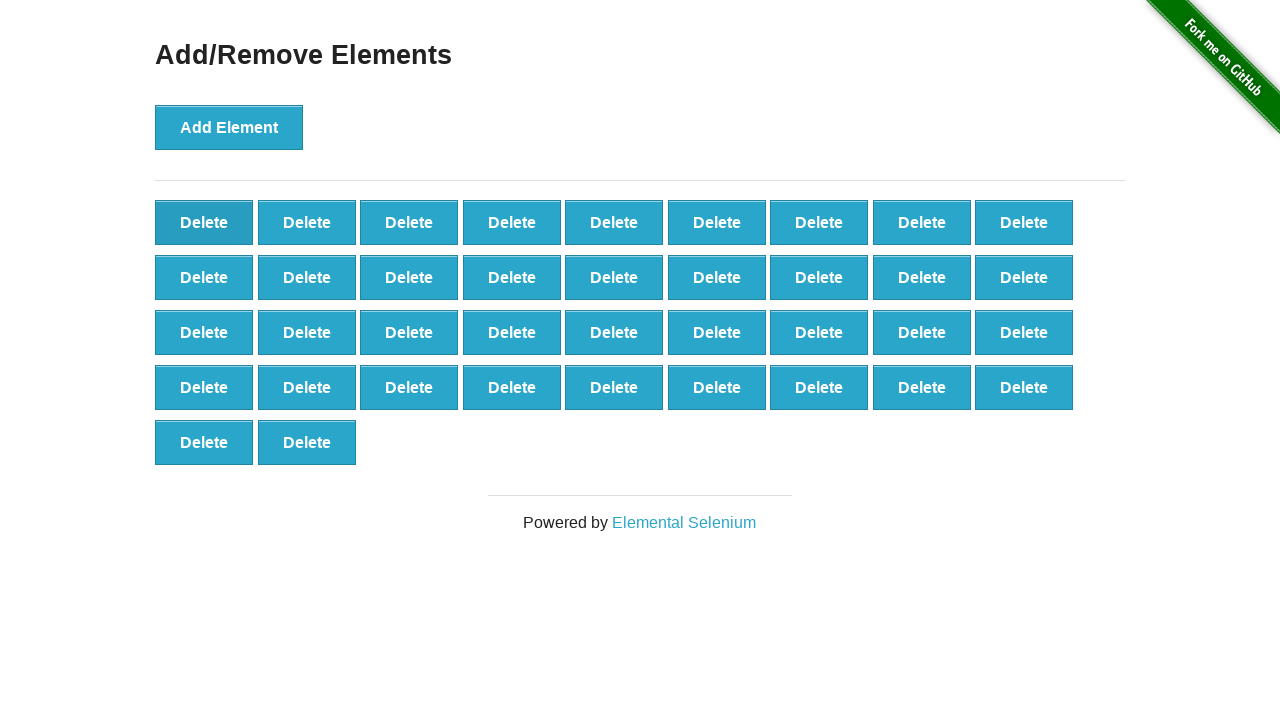

Clicked delete button to remove element (iteration 63/90) at (204, 222) on button.added-manually >> nth=0
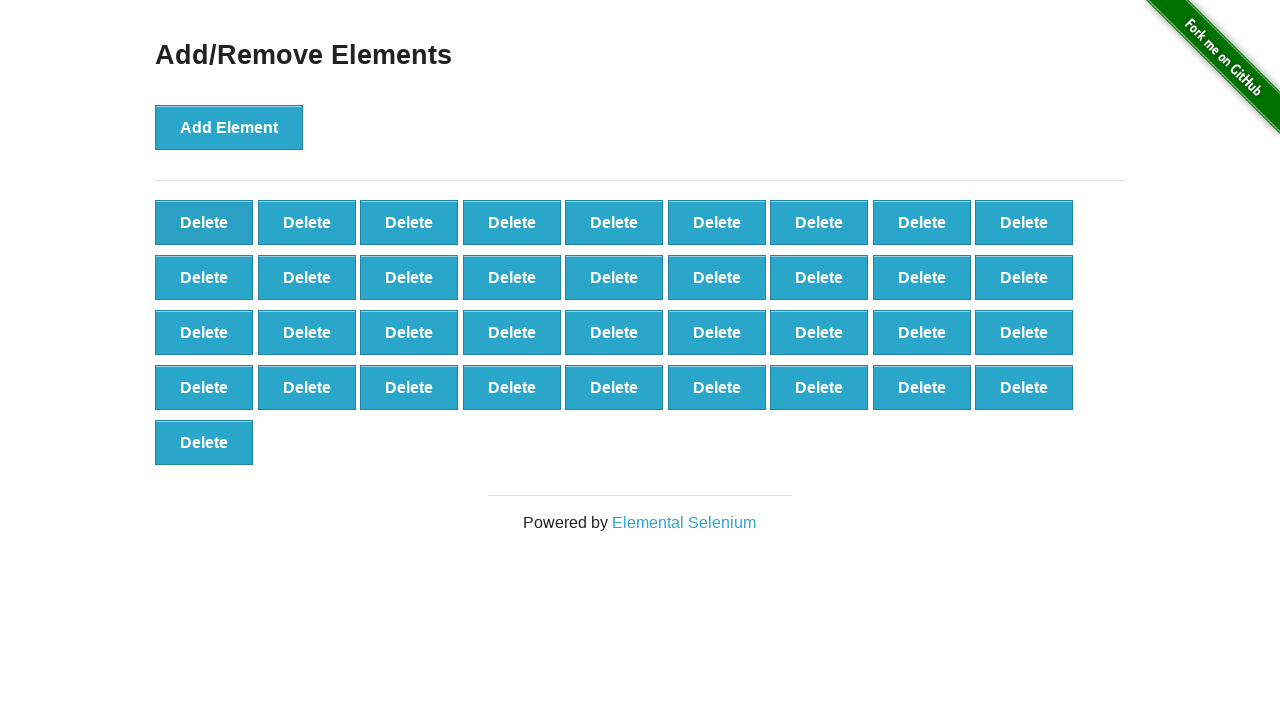

Clicked delete button to remove element (iteration 64/90) at (204, 222) on button.added-manually >> nth=0
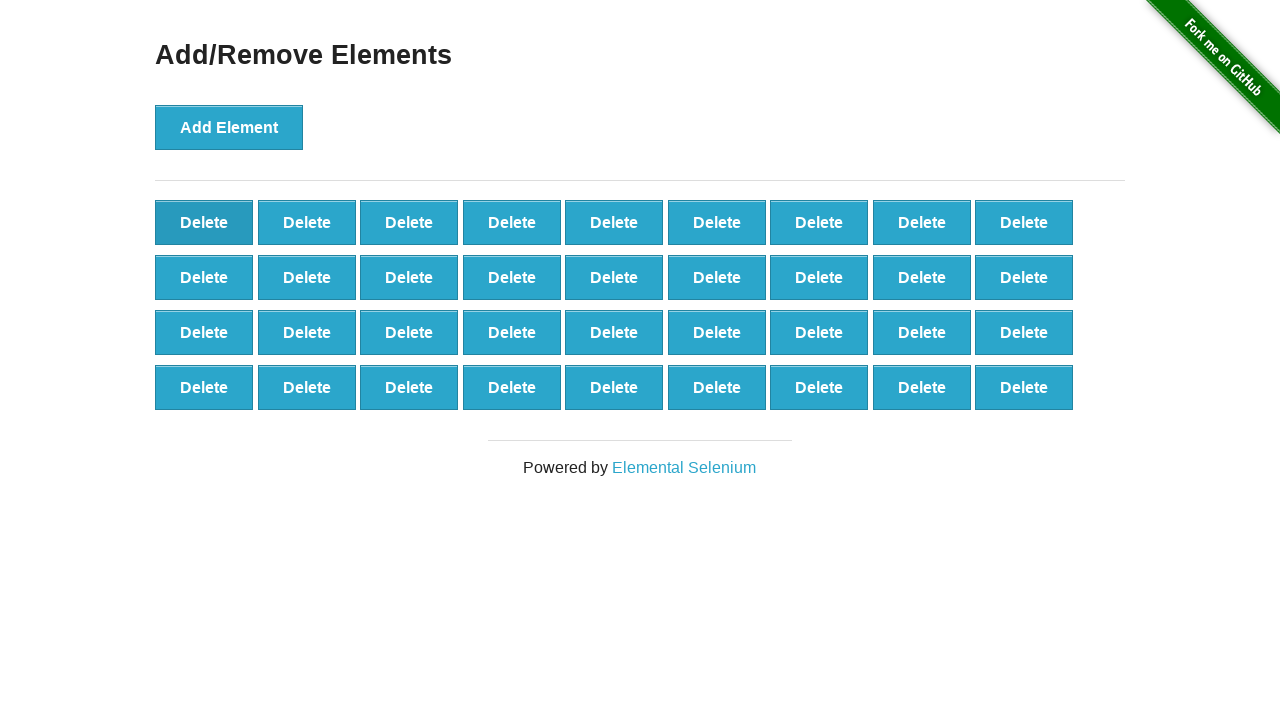

Clicked delete button to remove element (iteration 65/90) at (204, 222) on button.added-manually >> nth=0
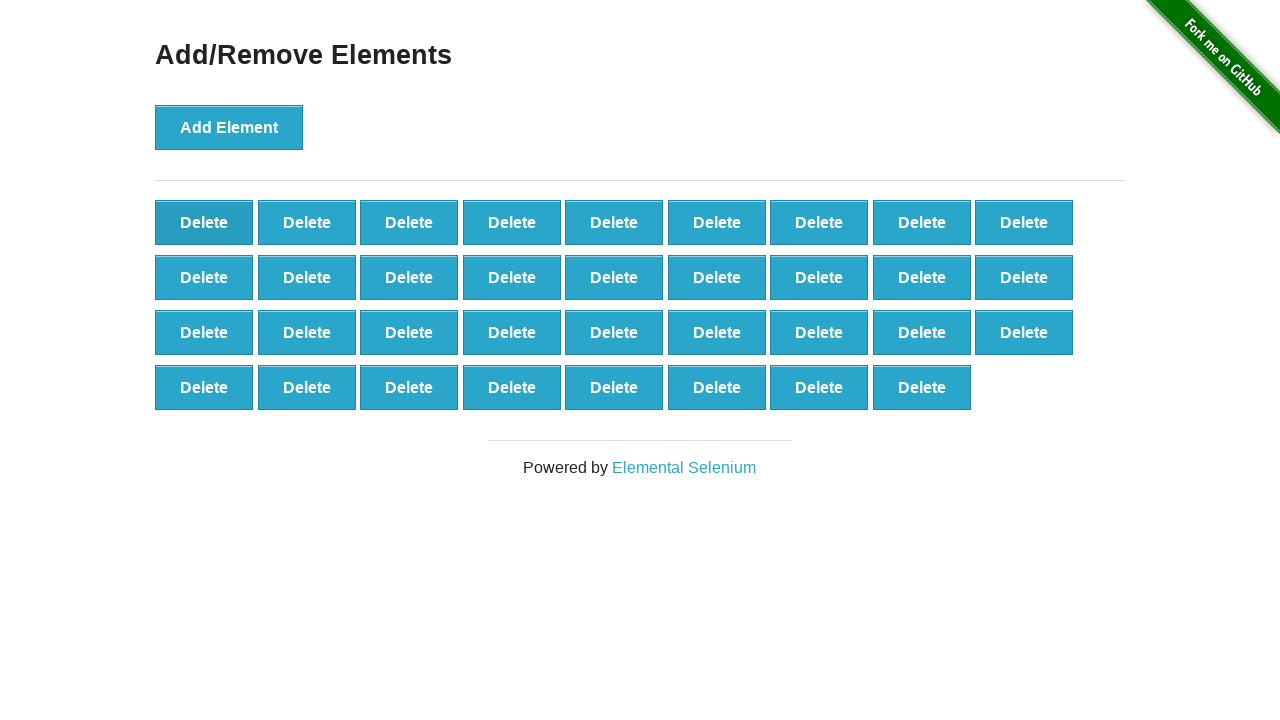

Clicked delete button to remove element (iteration 66/90) at (204, 222) on button.added-manually >> nth=0
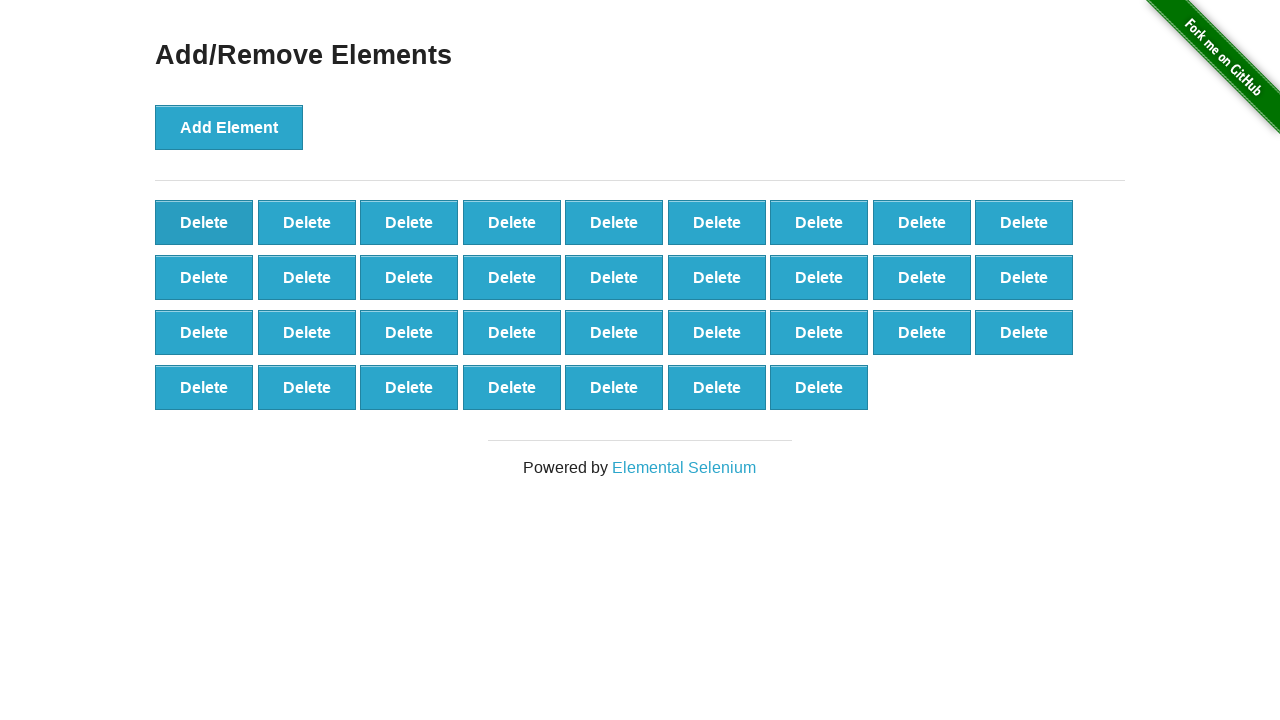

Clicked delete button to remove element (iteration 67/90) at (204, 222) on button.added-manually >> nth=0
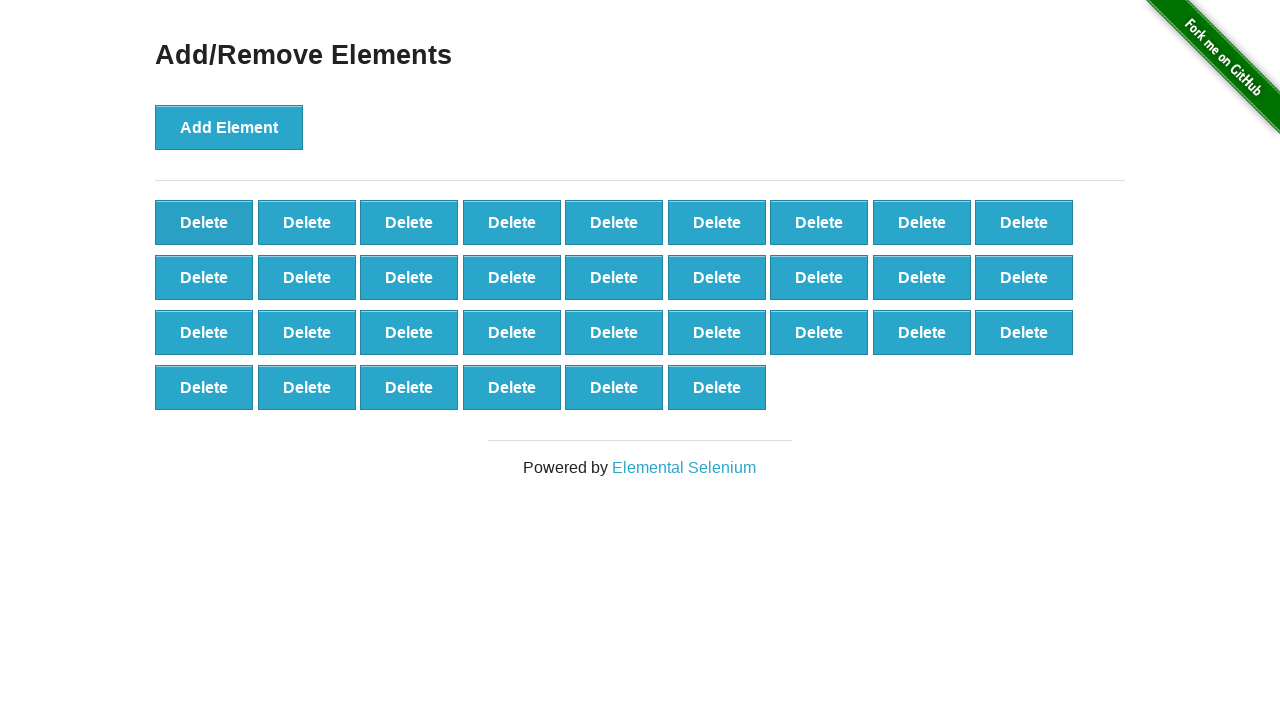

Clicked delete button to remove element (iteration 68/90) at (204, 222) on button.added-manually >> nth=0
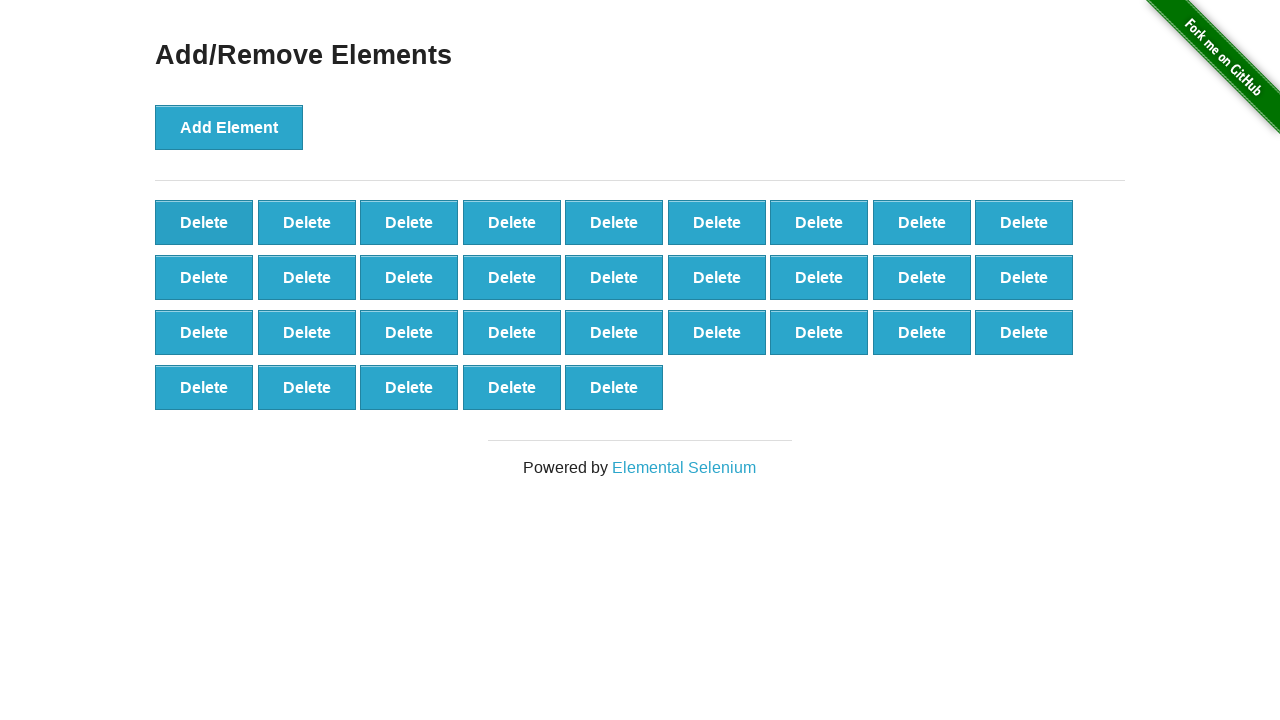

Clicked delete button to remove element (iteration 69/90) at (204, 222) on button.added-manually >> nth=0
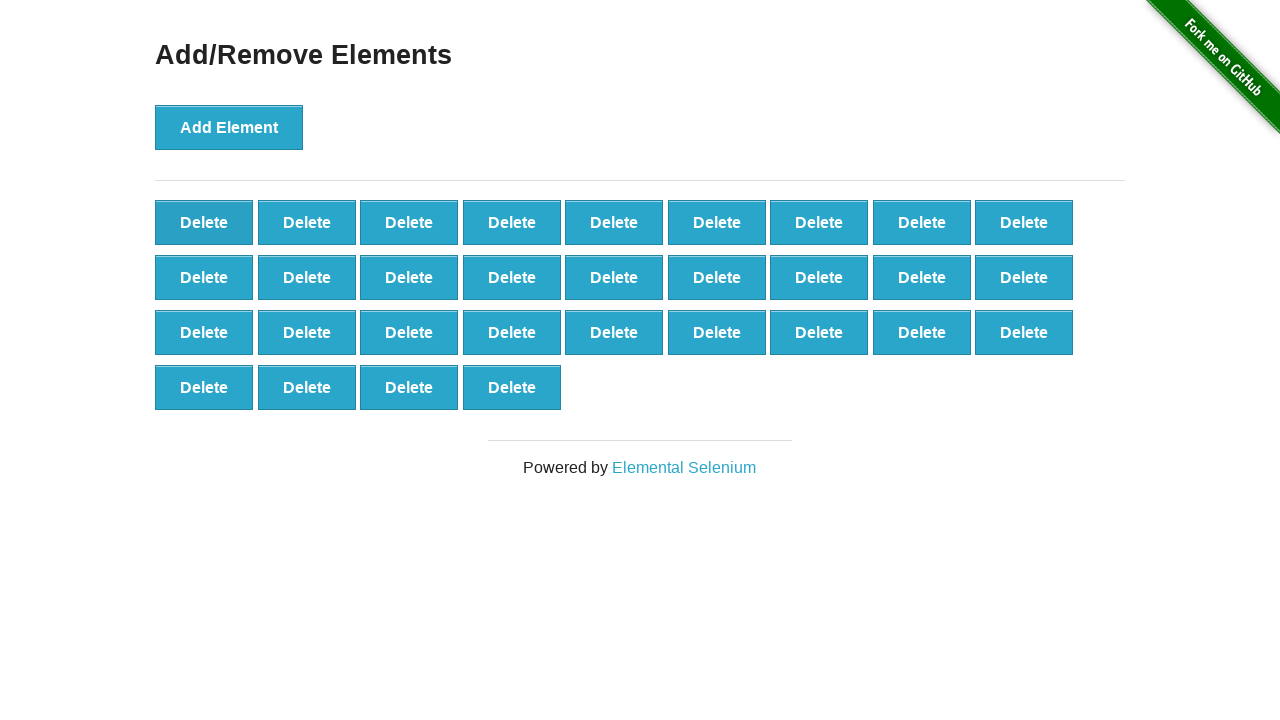

Clicked delete button to remove element (iteration 70/90) at (204, 222) on button.added-manually >> nth=0
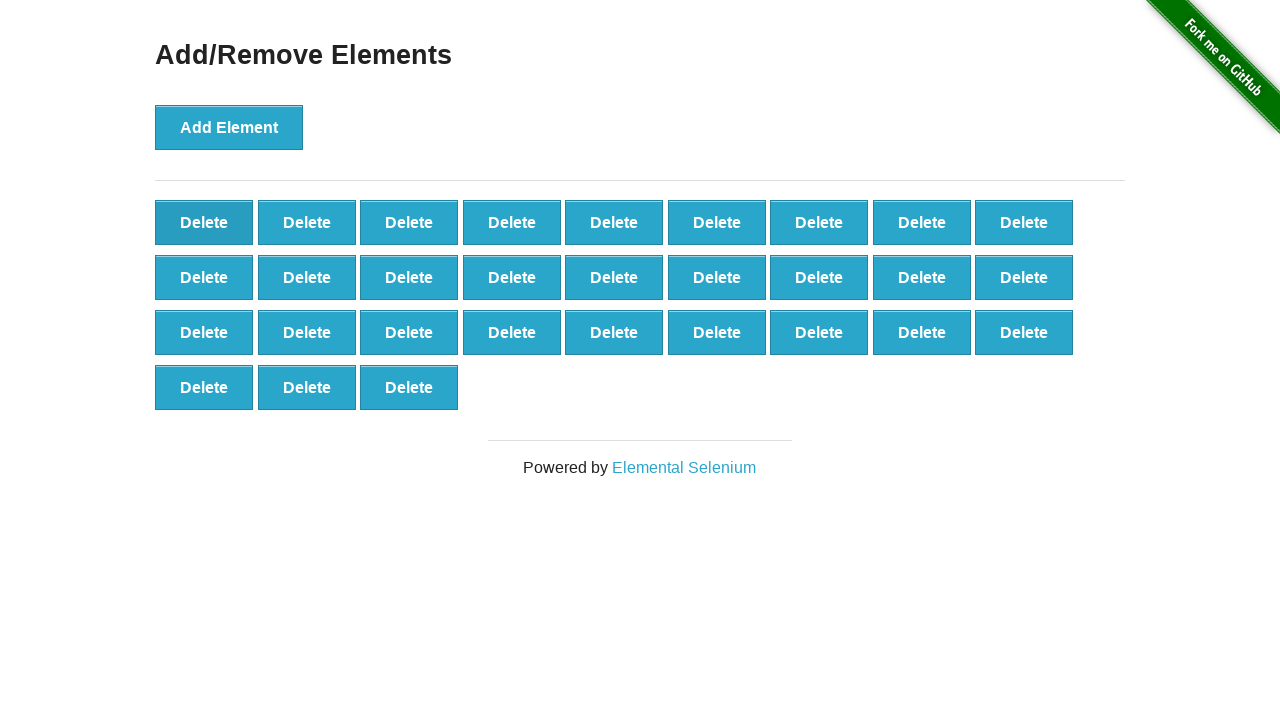

Clicked delete button to remove element (iteration 71/90) at (204, 222) on button.added-manually >> nth=0
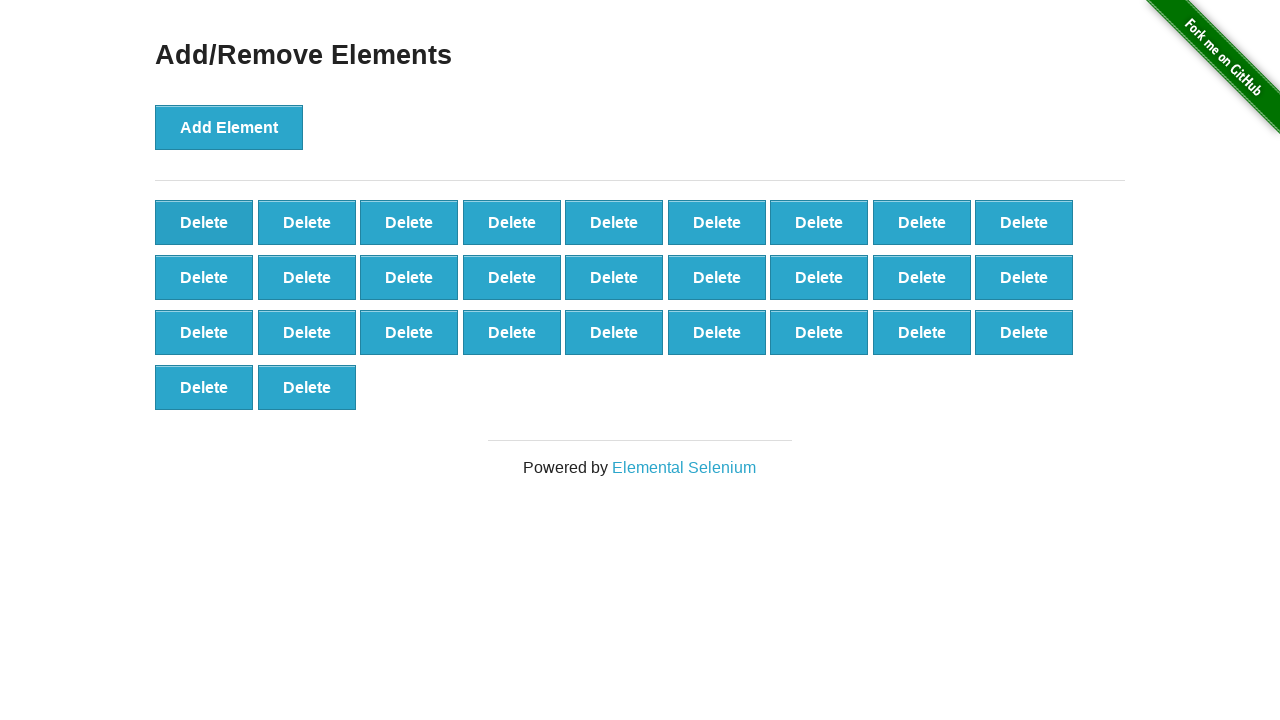

Clicked delete button to remove element (iteration 72/90) at (204, 222) on button.added-manually >> nth=0
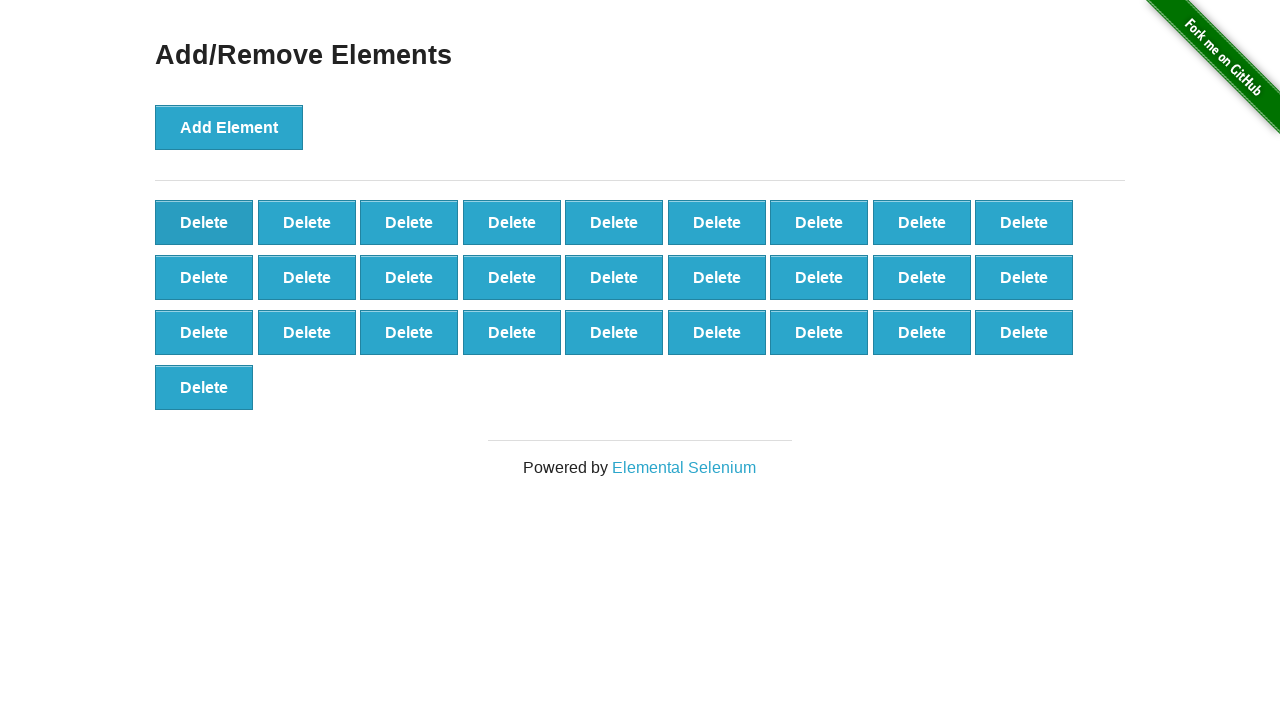

Clicked delete button to remove element (iteration 73/90) at (204, 222) on button.added-manually >> nth=0
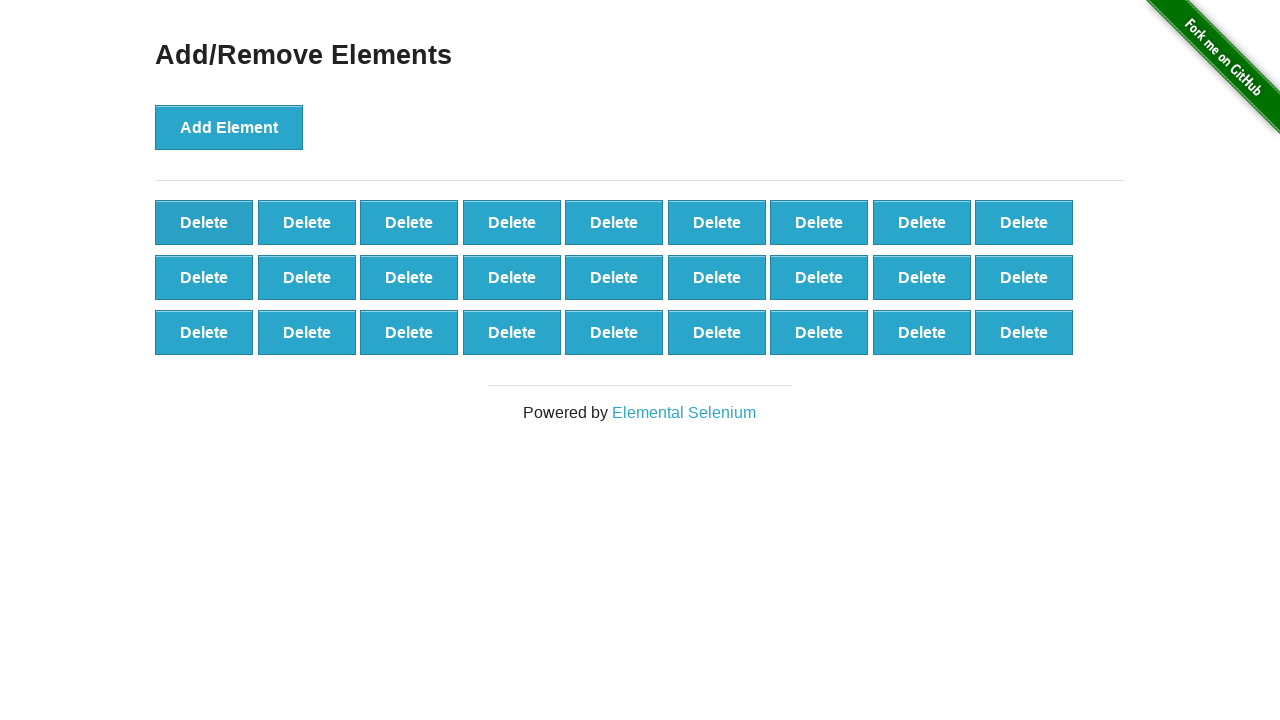

Clicked delete button to remove element (iteration 74/90) at (204, 222) on button.added-manually >> nth=0
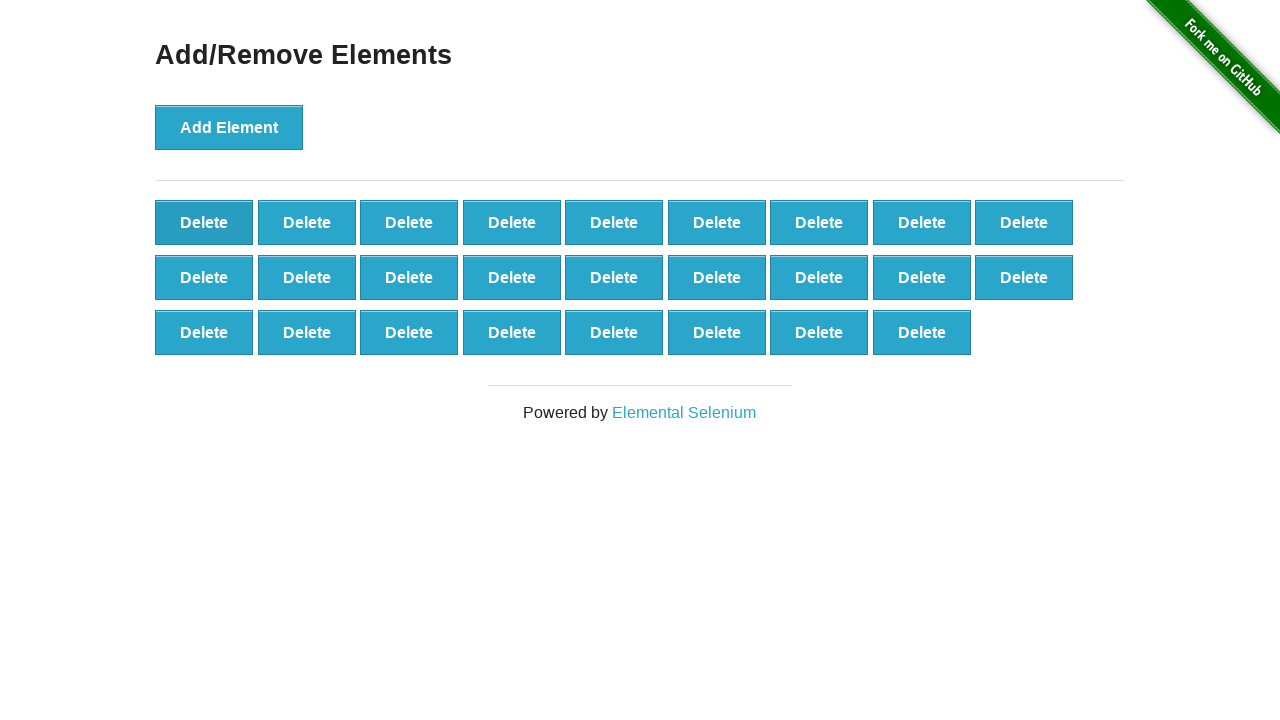

Clicked delete button to remove element (iteration 75/90) at (204, 222) on button.added-manually >> nth=0
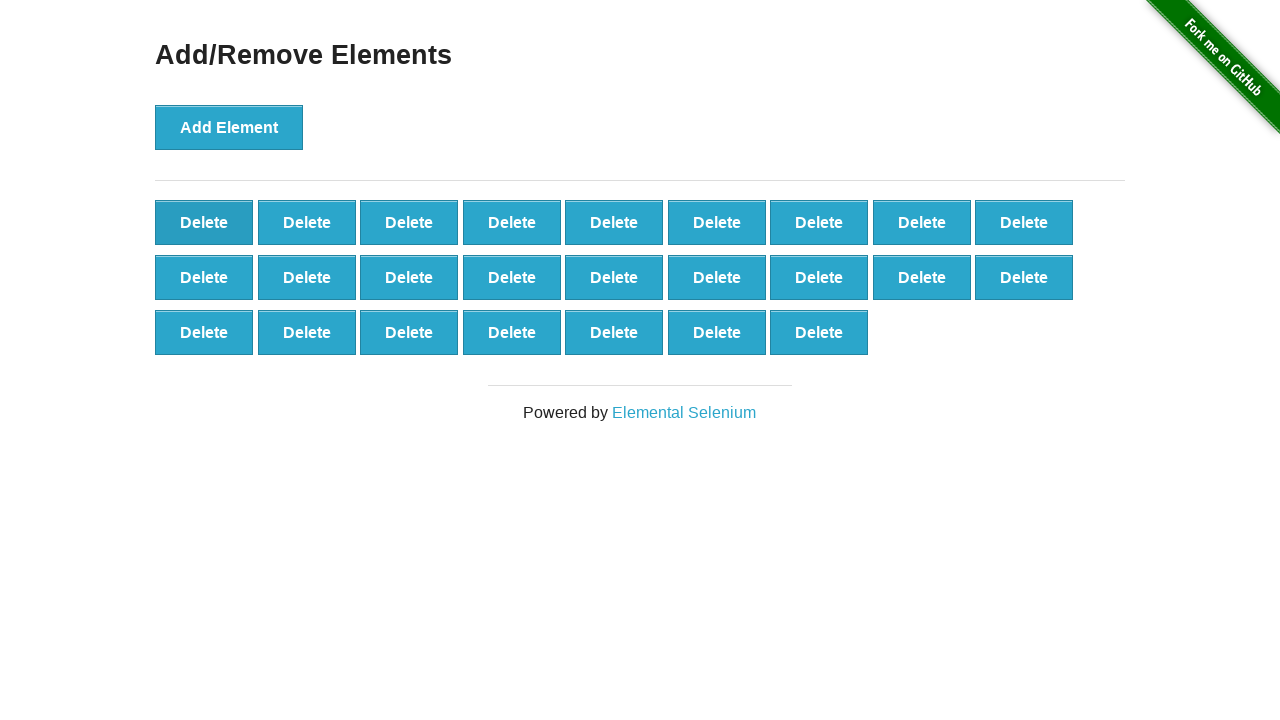

Clicked delete button to remove element (iteration 76/90) at (204, 222) on button.added-manually >> nth=0
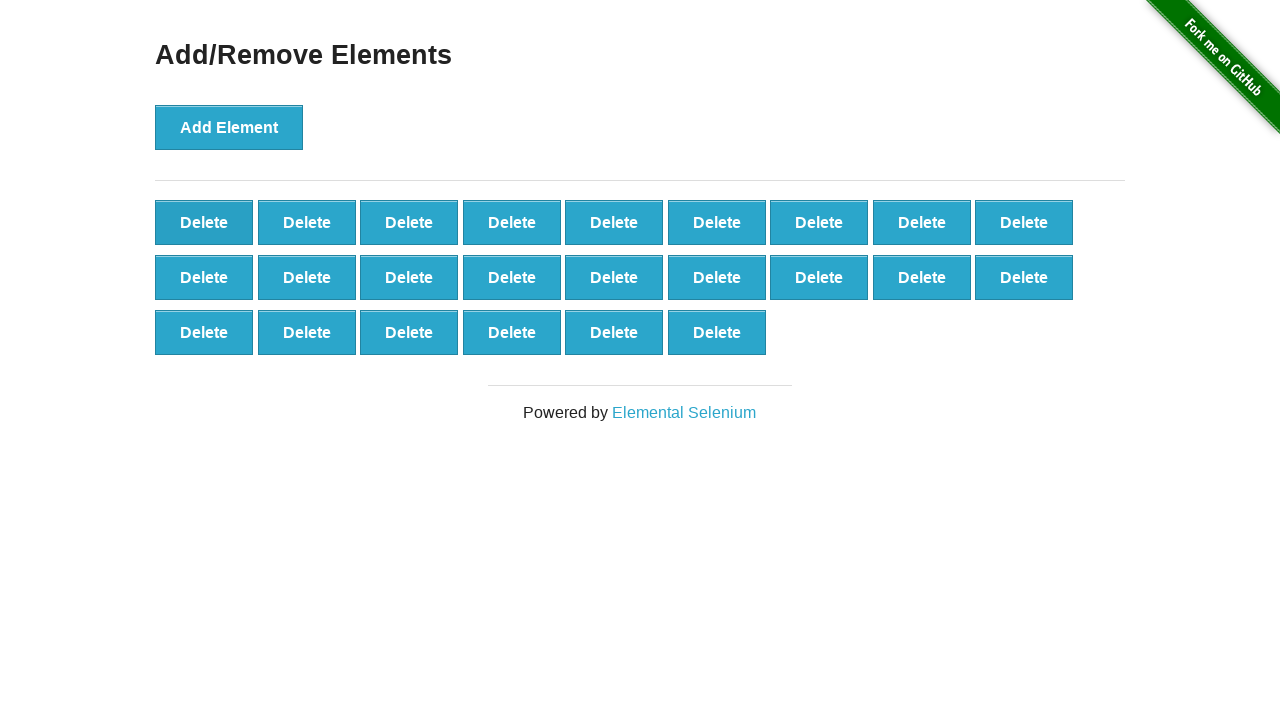

Clicked delete button to remove element (iteration 77/90) at (204, 222) on button.added-manually >> nth=0
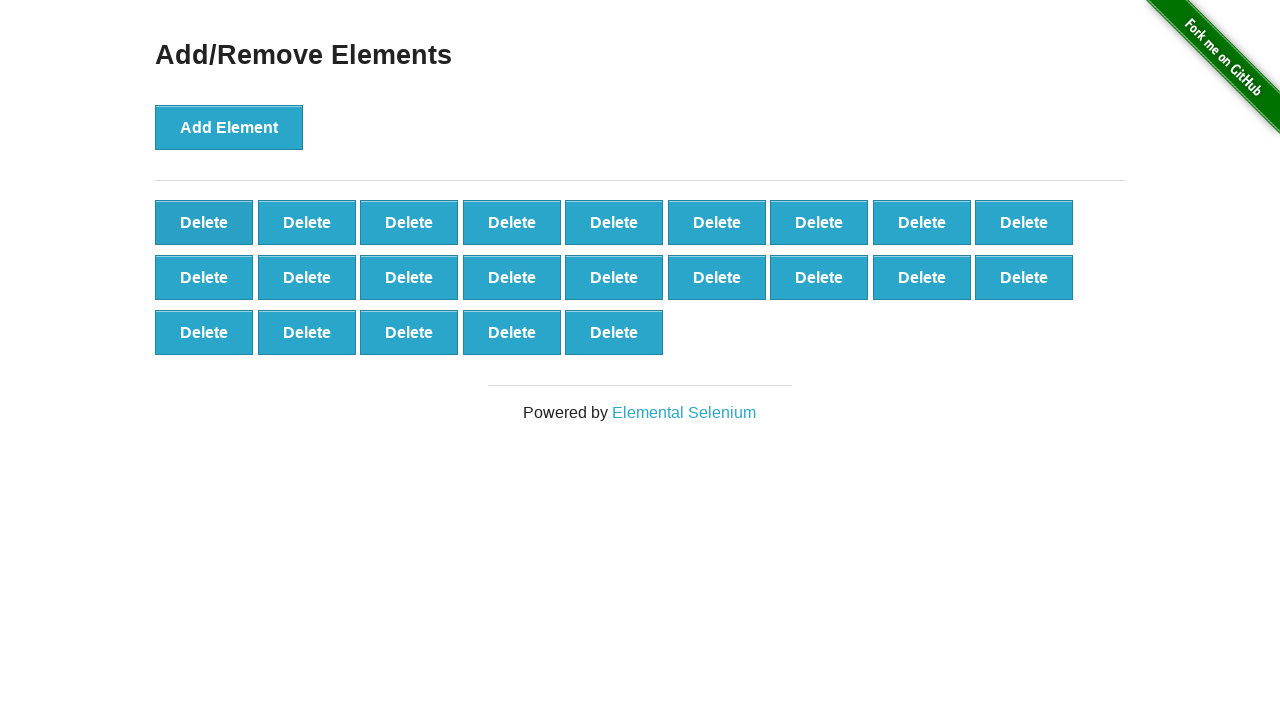

Clicked delete button to remove element (iteration 78/90) at (204, 222) on button.added-manually >> nth=0
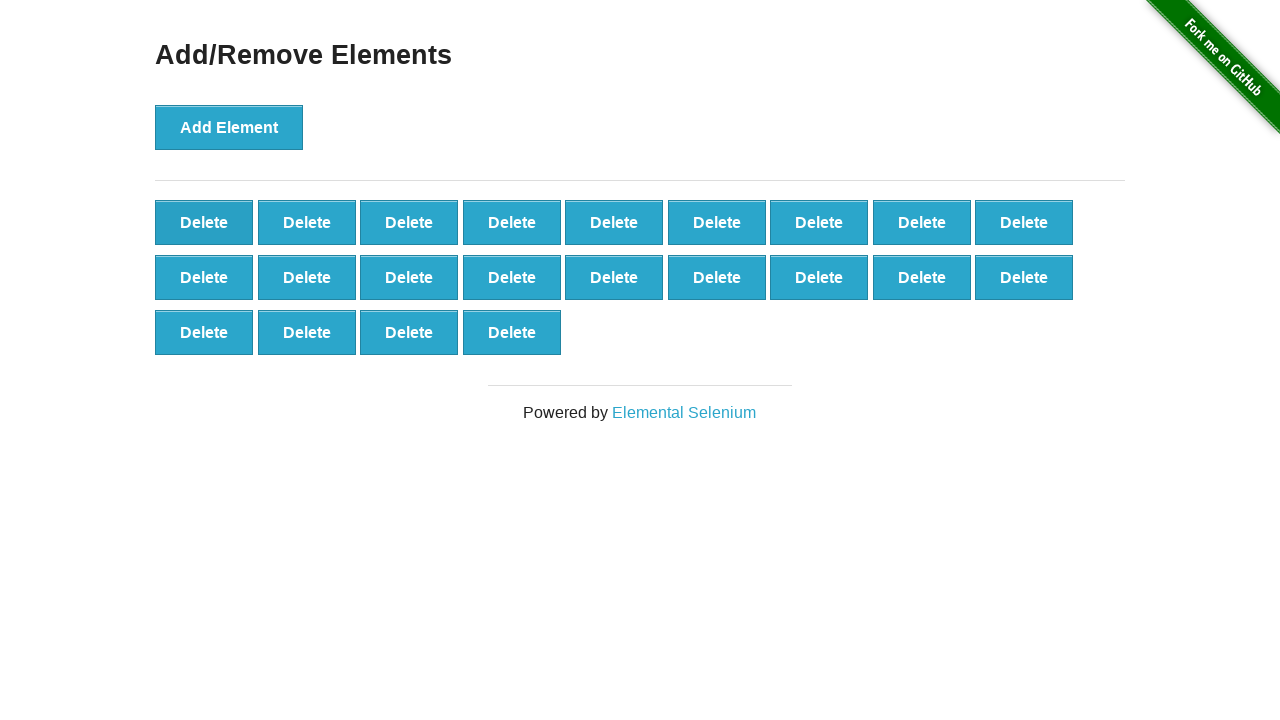

Clicked delete button to remove element (iteration 79/90) at (204, 222) on button.added-manually >> nth=0
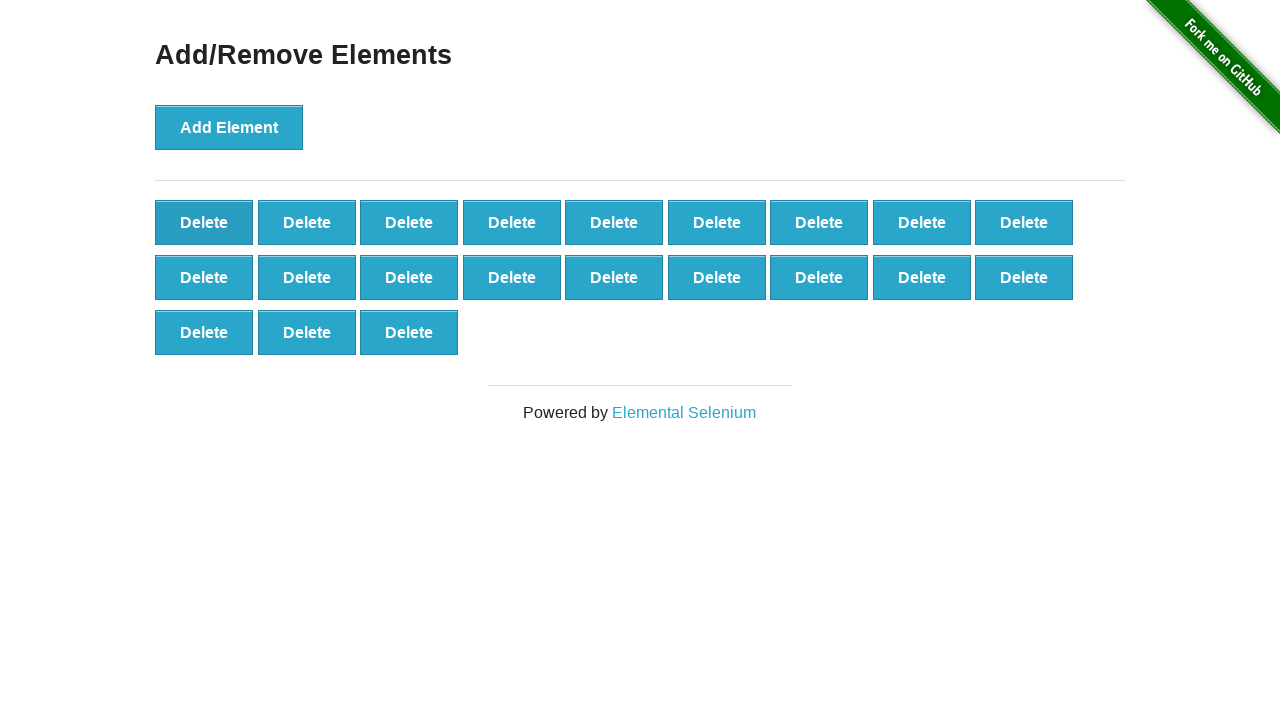

Clicked delete button to remove element (iteration 80/90) at (204, 222) on button.added-manually >> nth=0
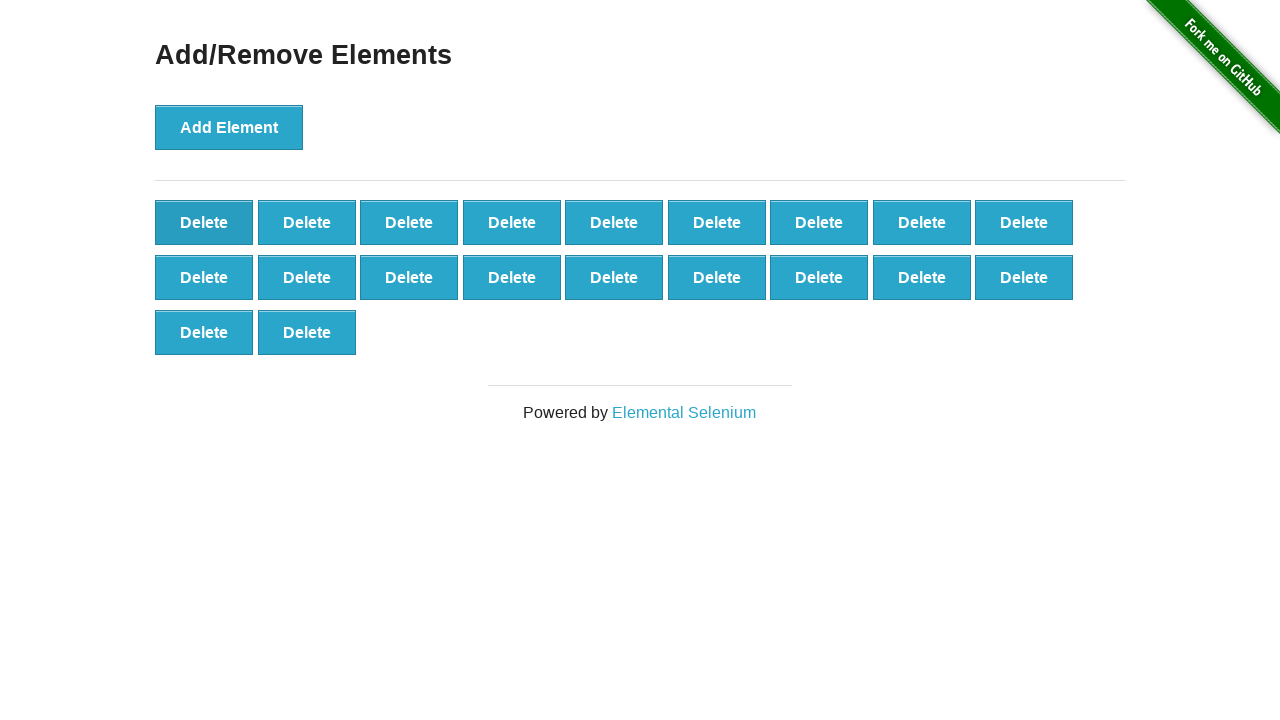

Clicked delete button to remove element (iteration 81/90) at (204, 222) on button.added-manually >> nth=0
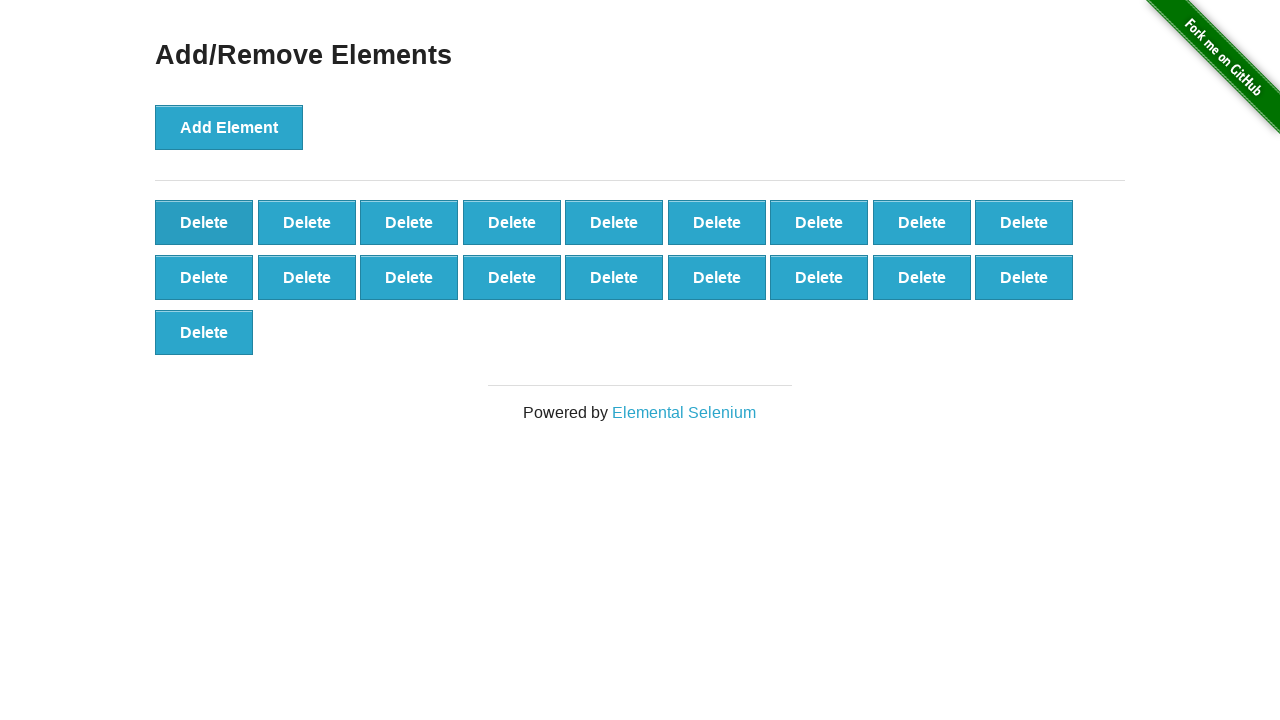

Clicked delete button to remove element (iteration 82/90) at (204, 222) on button.added-manually >> nth=0
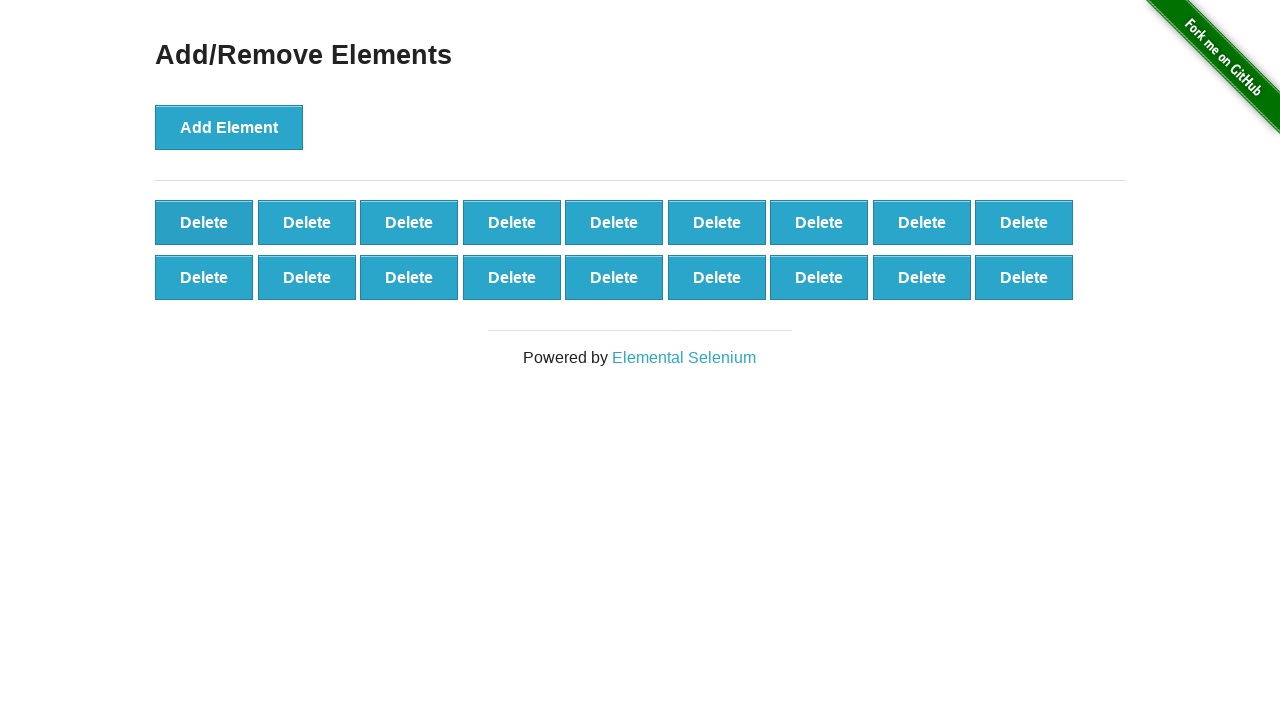

Clicked delete button to remove element (iteration 83/90) at (204, 222) on button.added-manually >> nth=0
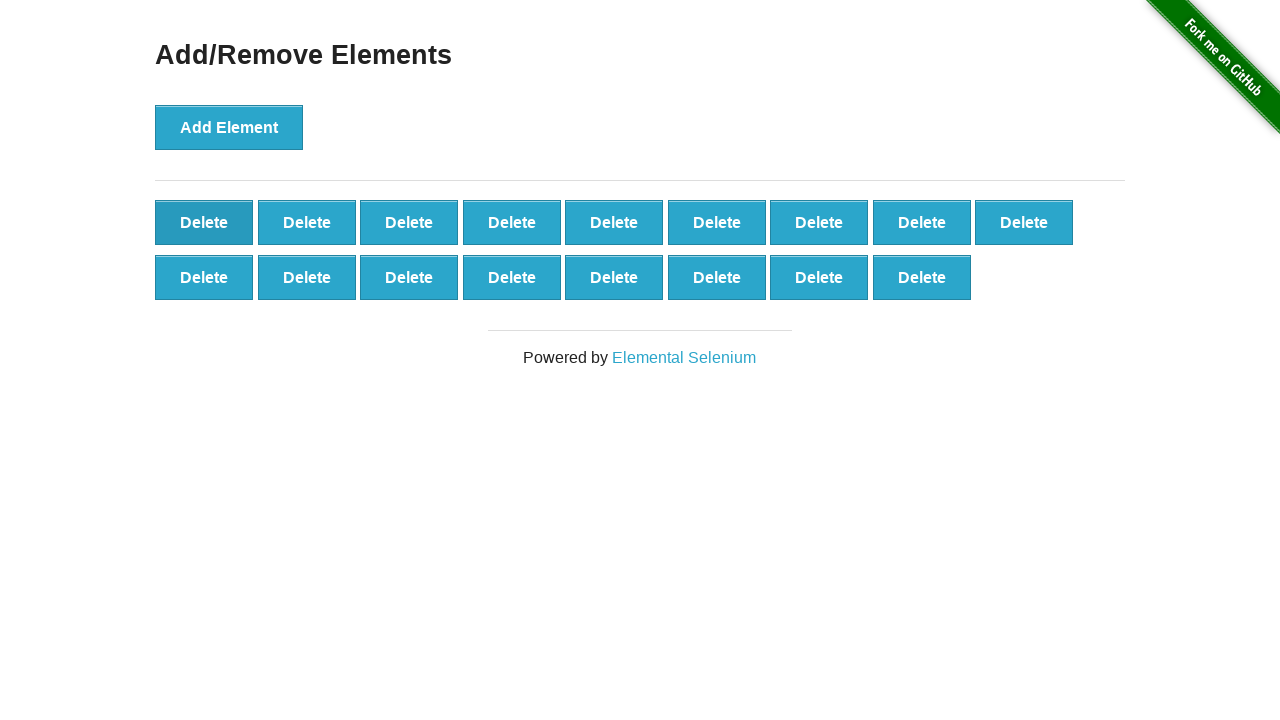

Clicked delete button to remove element (iteration 84/90) at (204, 222) on button.added-manually >> nth=0
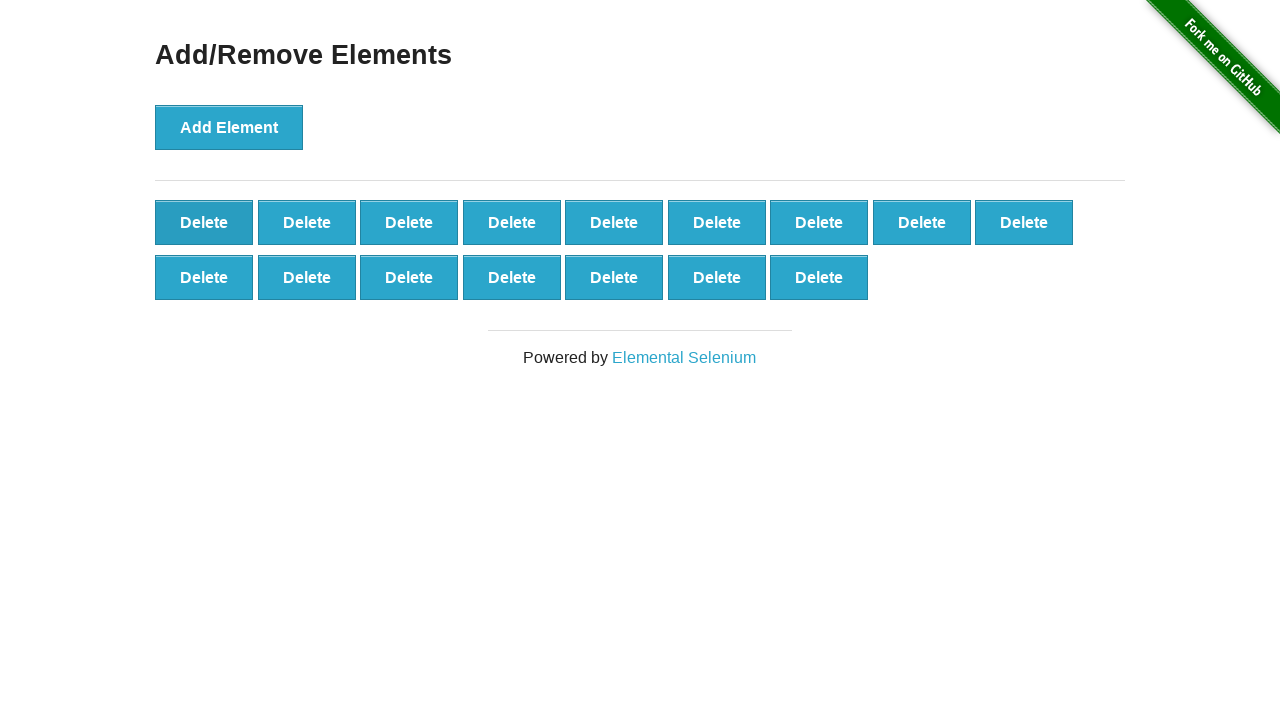

Clicked delete button to remove element (iteration 85/90) at (204, 222) on button.added-manually >> nth=0
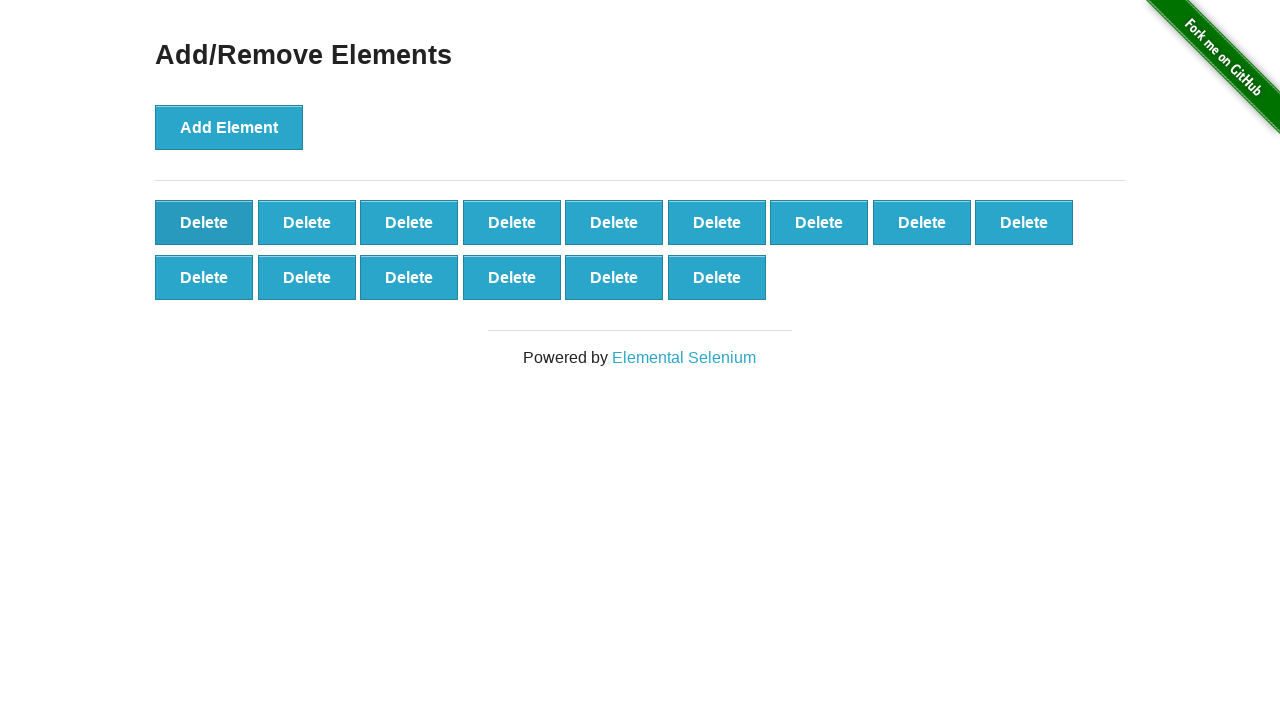

Clicked delete button to remove element (iteration 86/90) at (204, 222) on button.added-manually >> nth=0
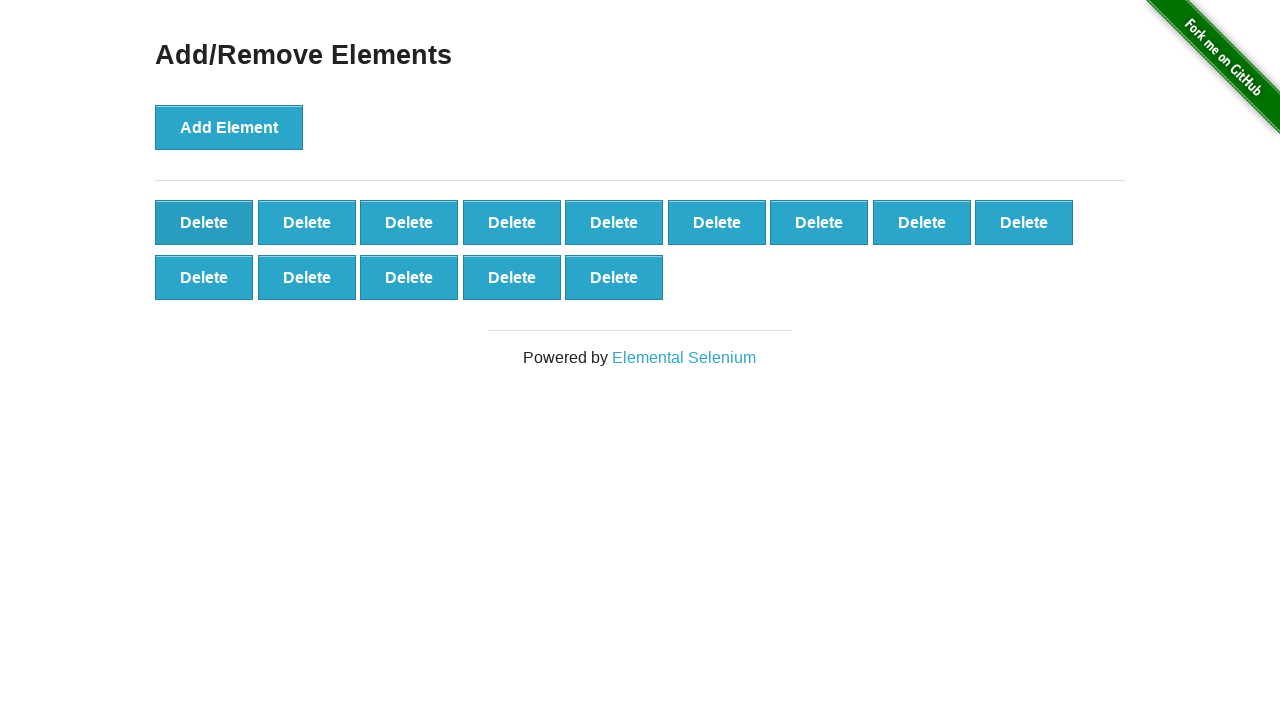

Clicked delete button to remove element (iteration 87/90) at (204, 222) on button.added-manually >> nth=0
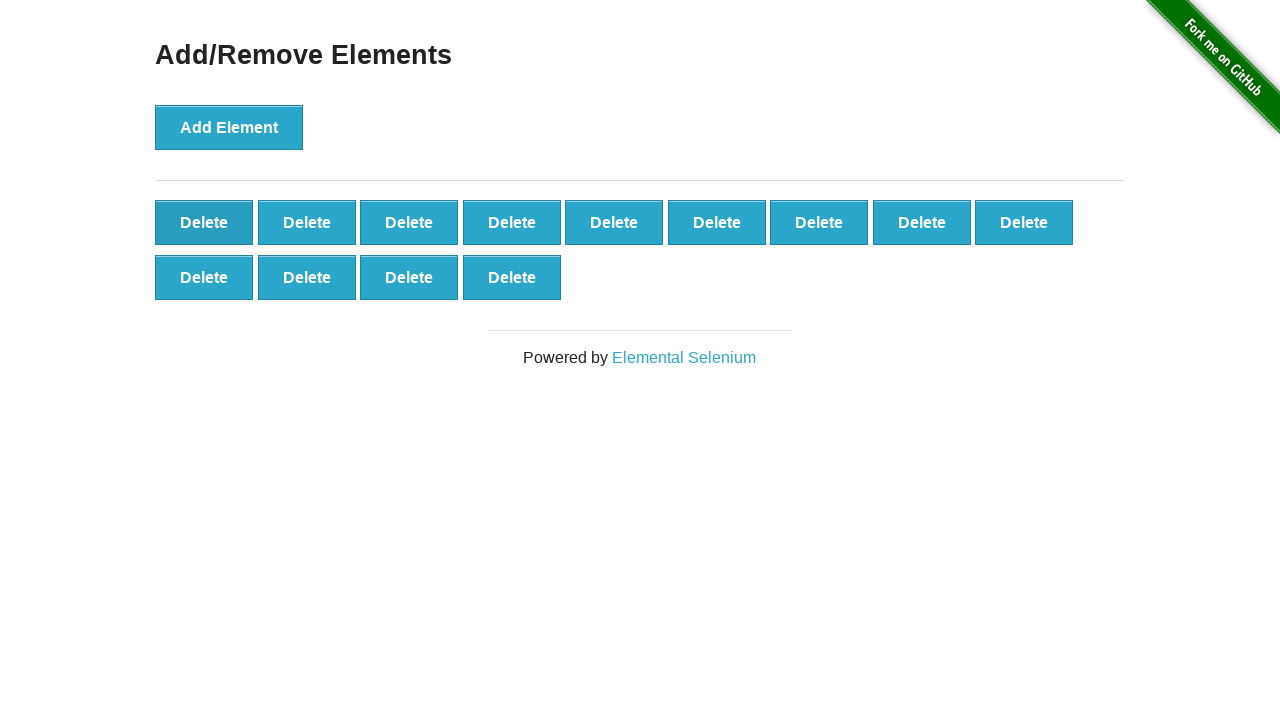

Clicked delete button to remove element (iteration 88/90) at (204, 222) on button.added-manually >> nth=0
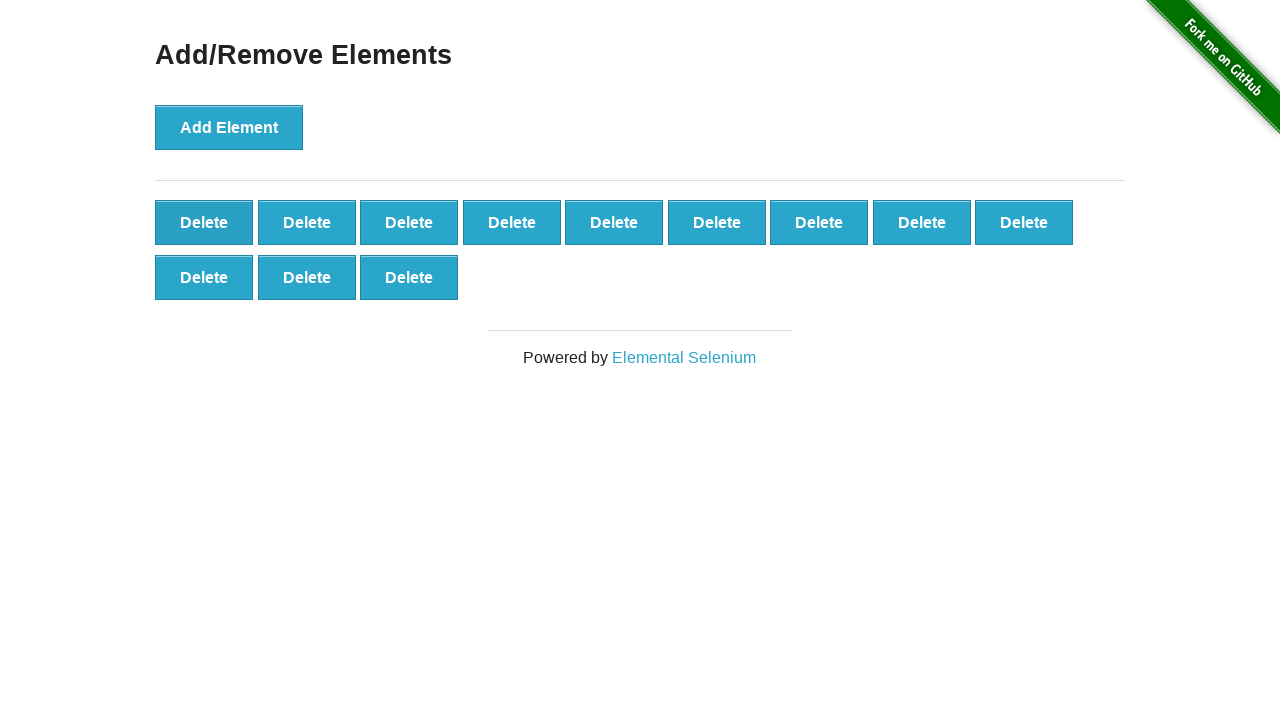

Clicked delete button to remove element (iteration 89/90) at (204, 222) on button.added-manually >> nth=0
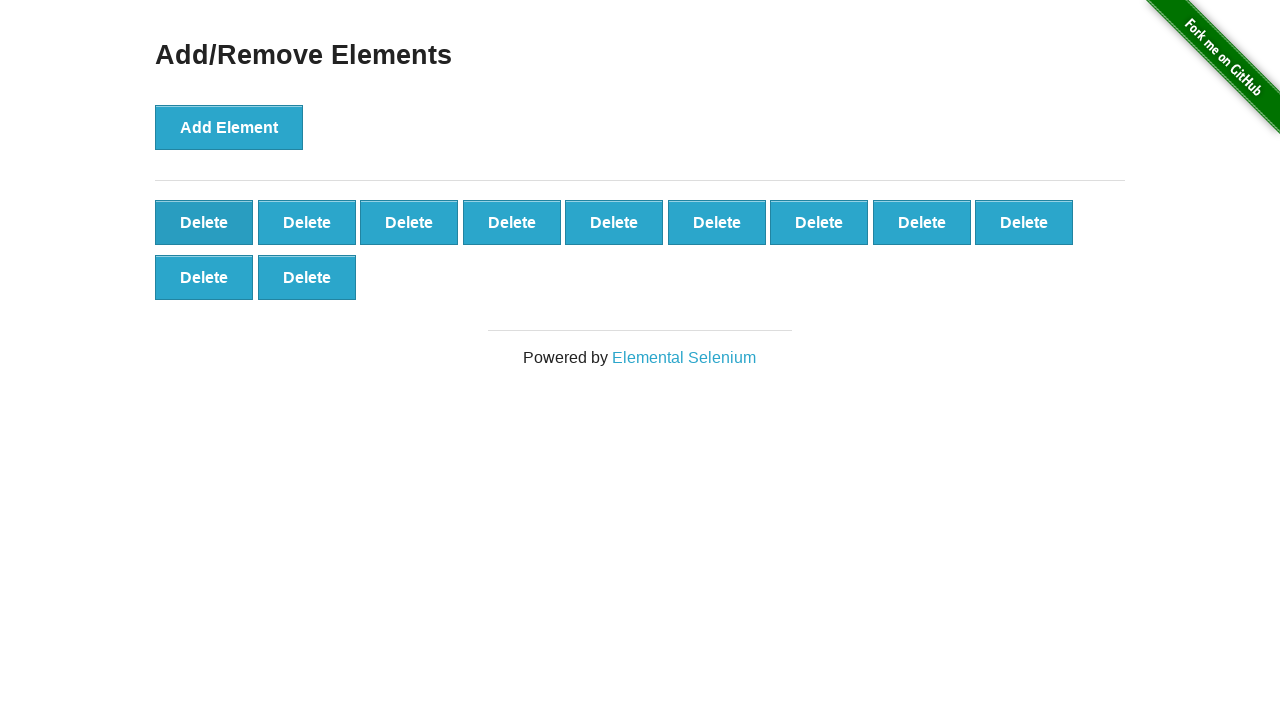

Clicked delete button to remove element (iteration 90/90) at (204, 222) on button.added-manually >> nth=0
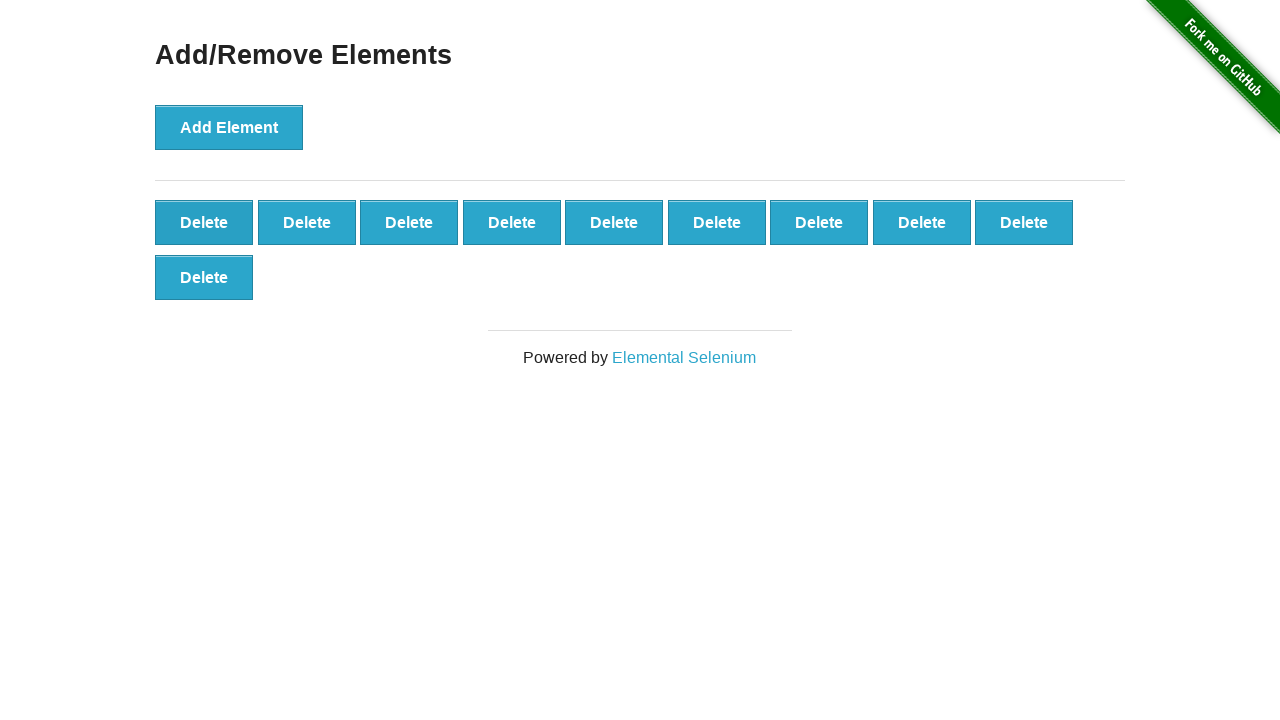

Verified 10 delete buttons remain after deleting 90 elements
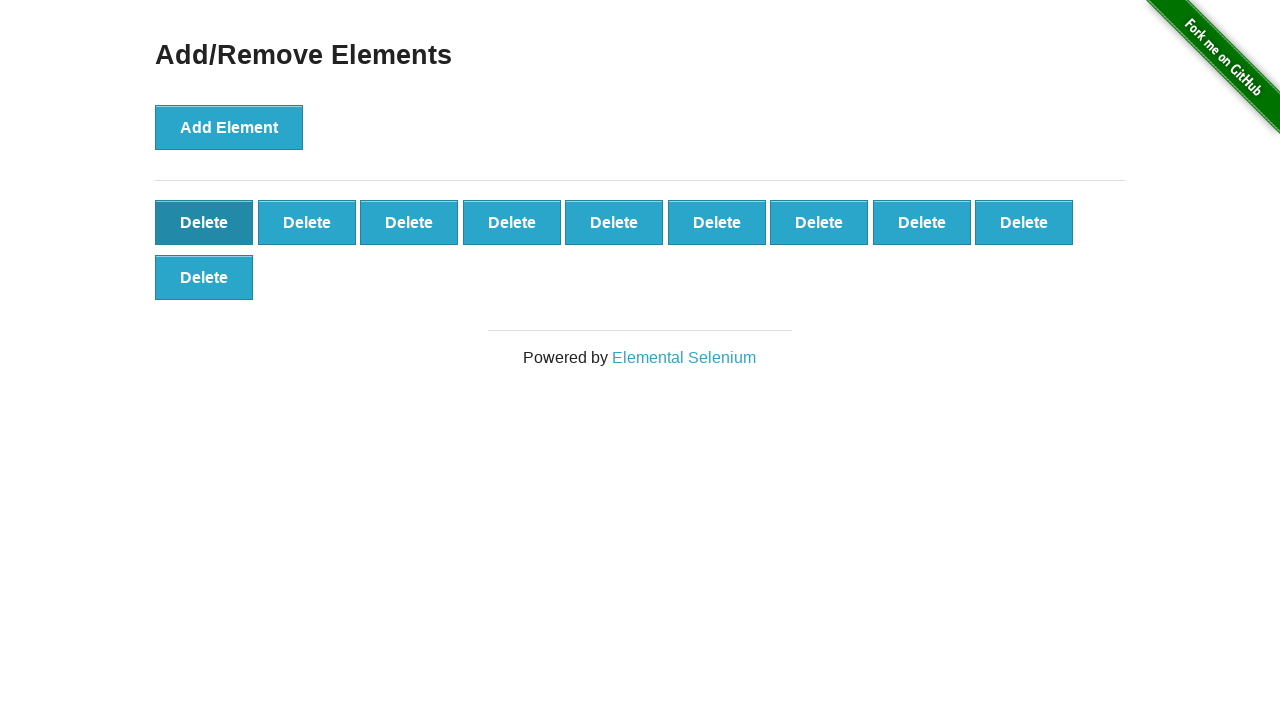

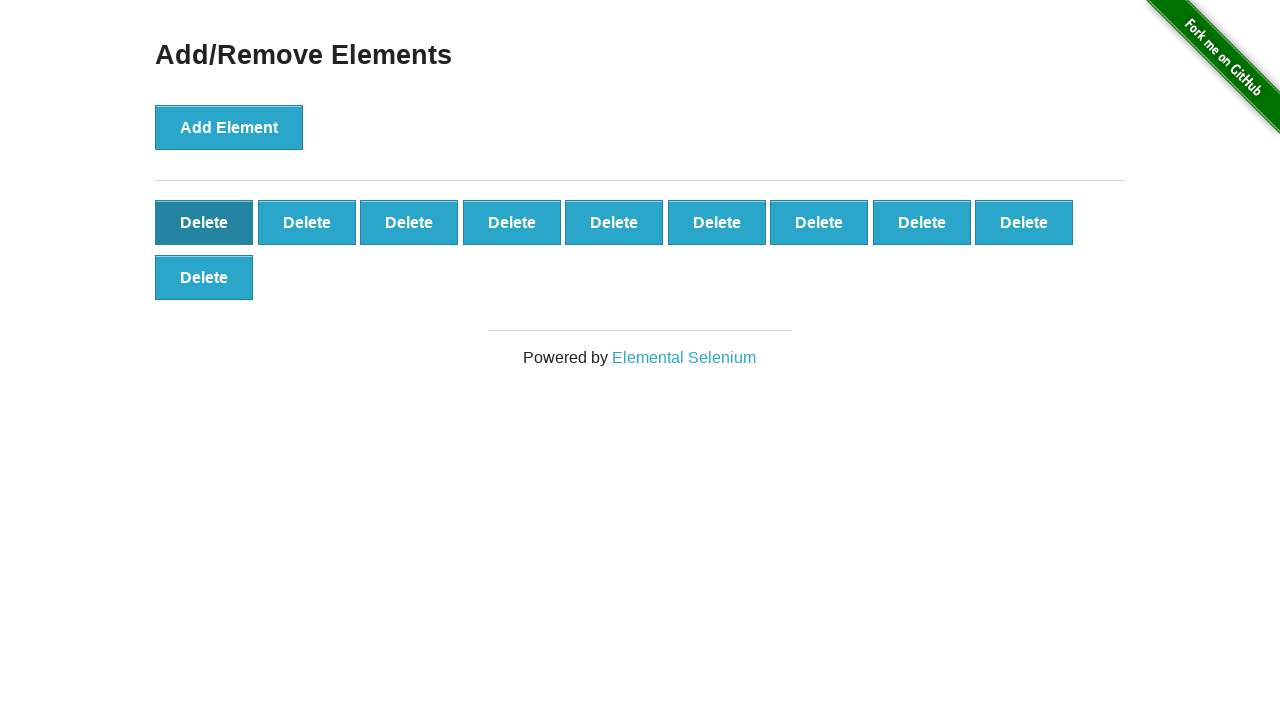